Tests dynamic element addition and removal by clicking Add Element button 100 times, verifying count, then clicking Delete button 90 times and verifying remaining elements

Starting URL: http://the-internet.herokuapp.com/add_remove_elements/

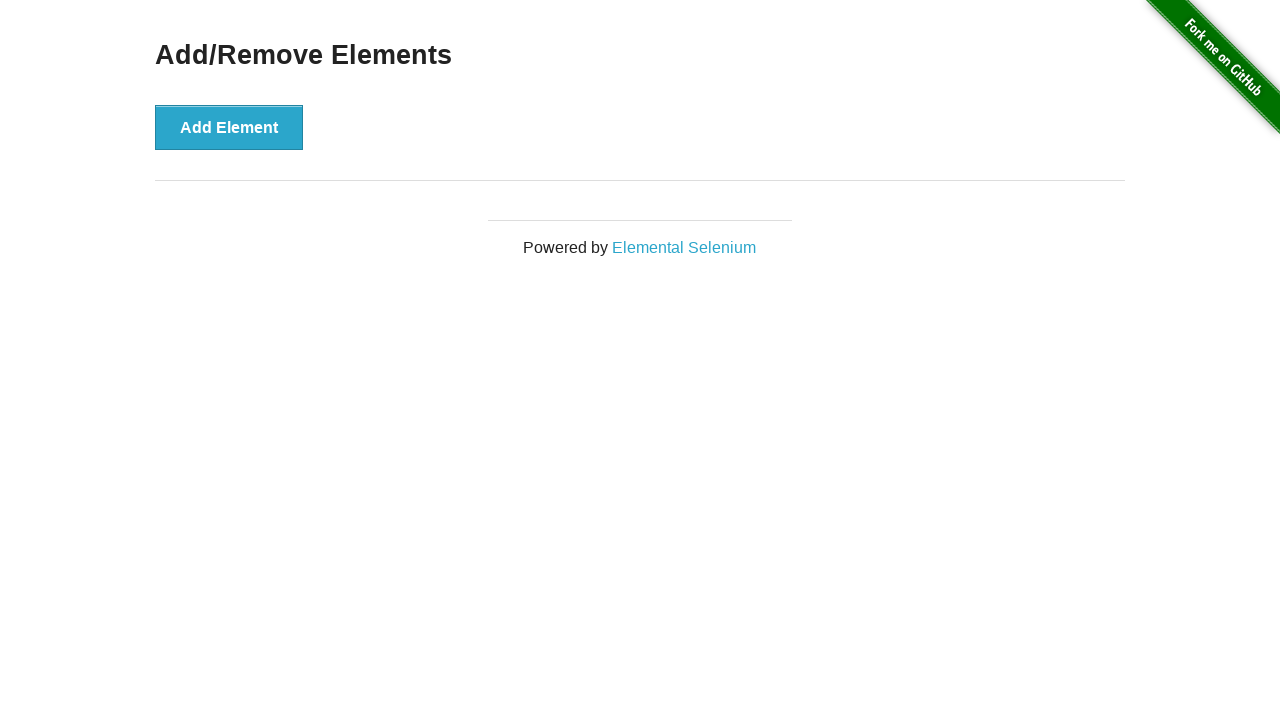

Navigated to Add/Remove Elements page
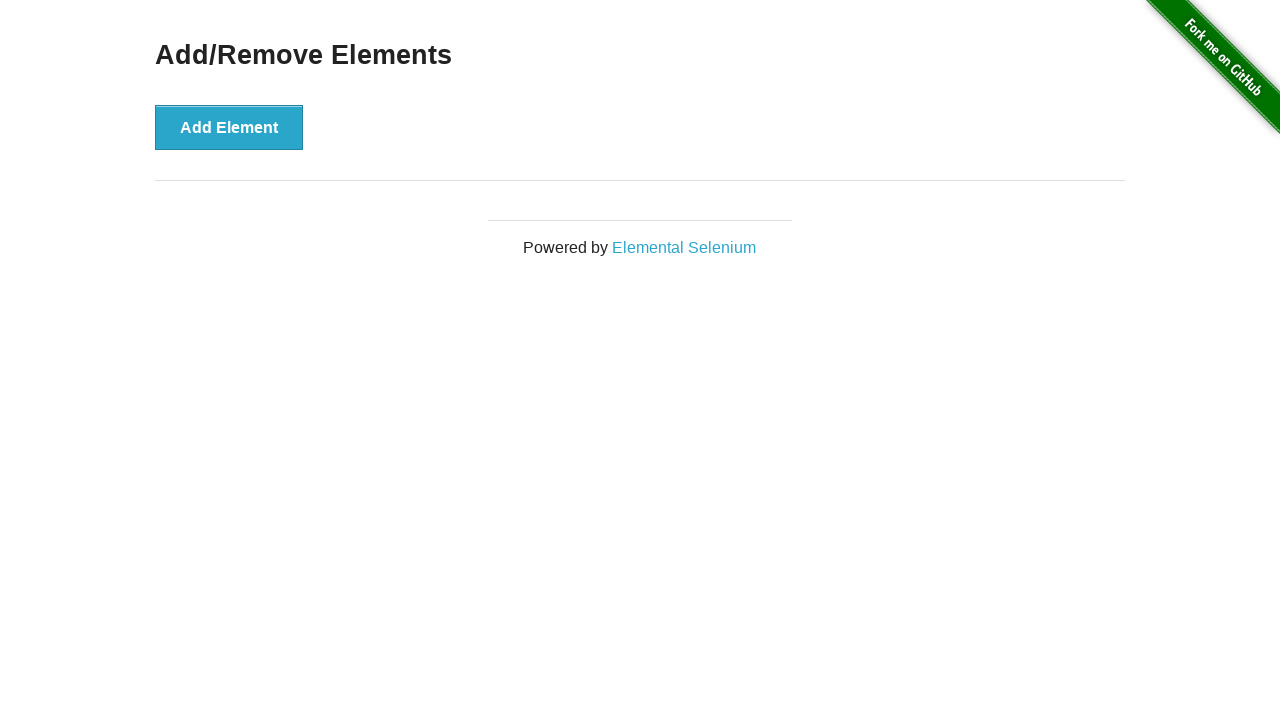

Clicked Add Element button (iteration 1/100) at (229, 127) on button[onclick='addElement()']
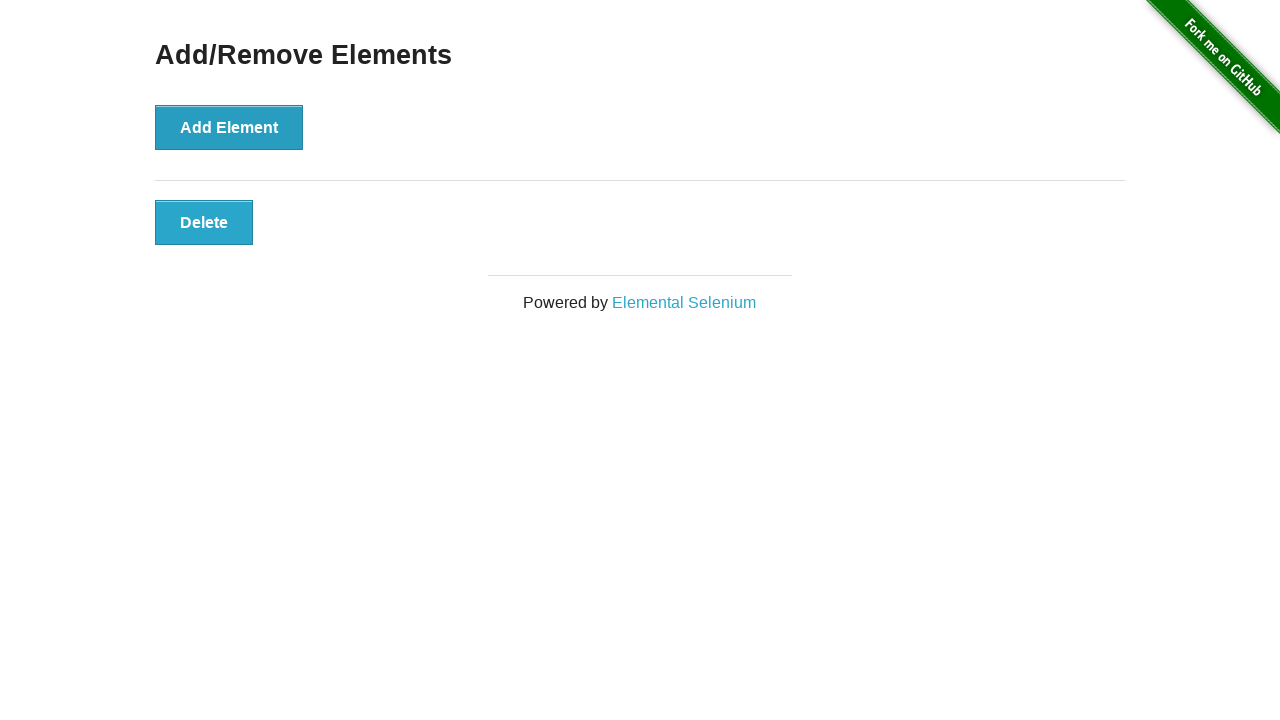

Clicked Add Element button (iteration 2/100) at (229, 127) on button[onclick='addElement()']
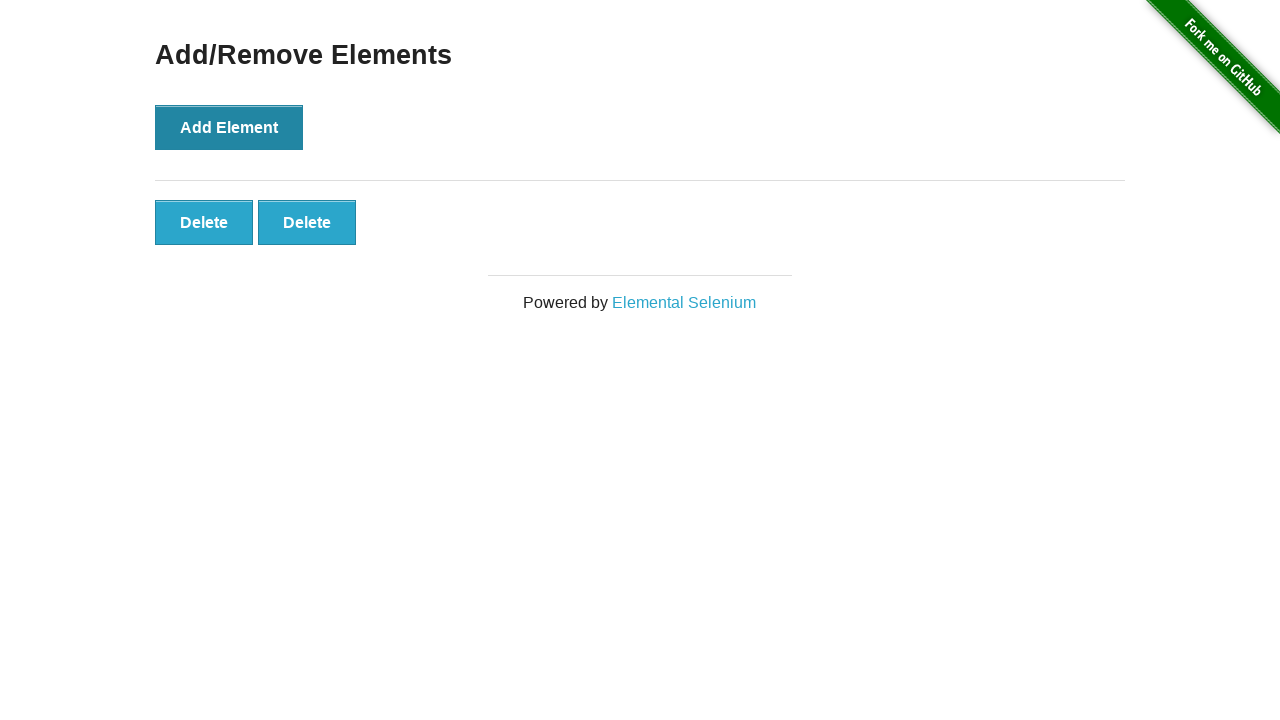

Clicked Add Element button (iteration 3/100) at (229, 127) on button[onclick='addElement()']
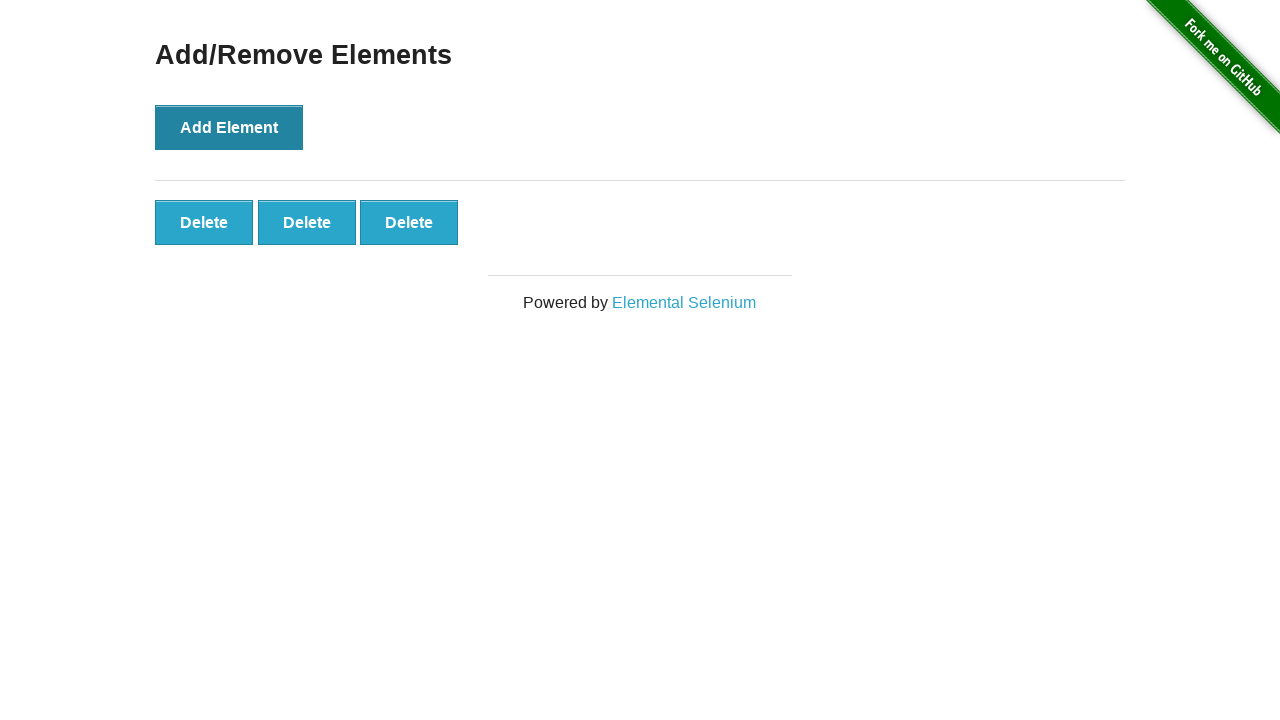

Clicked Add Element button (iteration 4/100) at (229, 127) on button[onclick='addElement()']
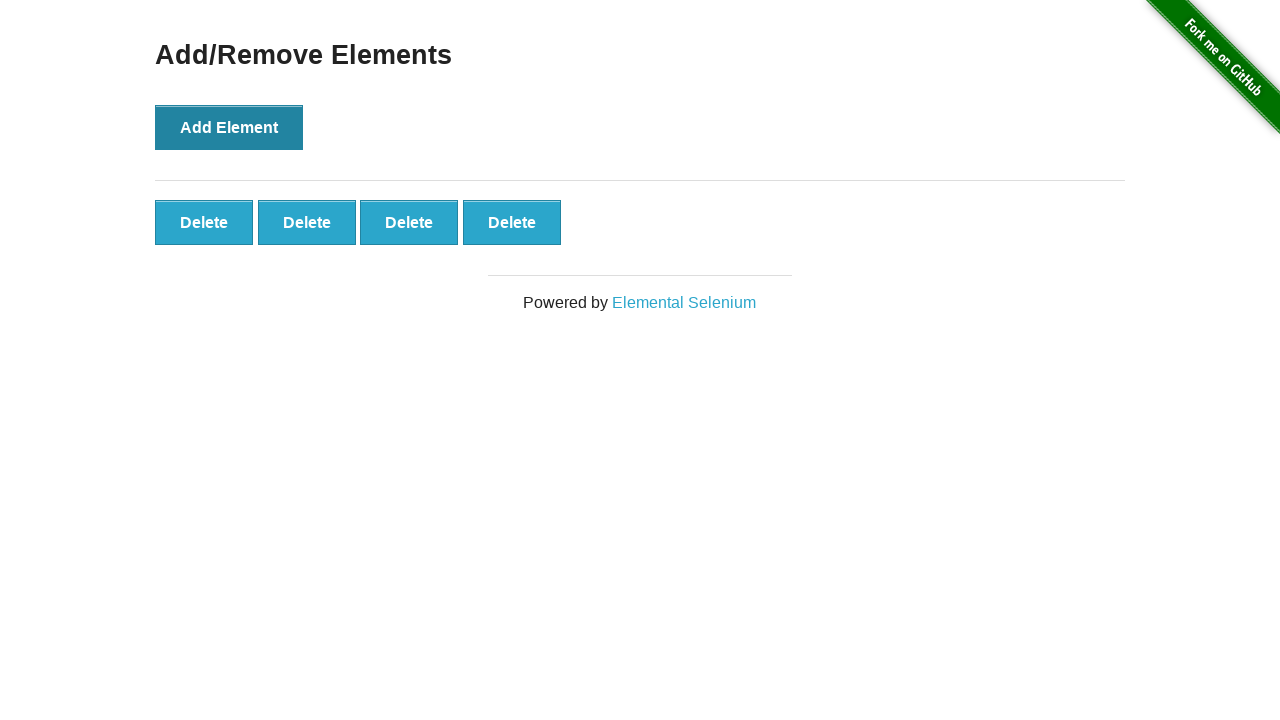

Clicked Add Element button (iteration 5/100) at (229, 127) on button[onclick='addElement()']
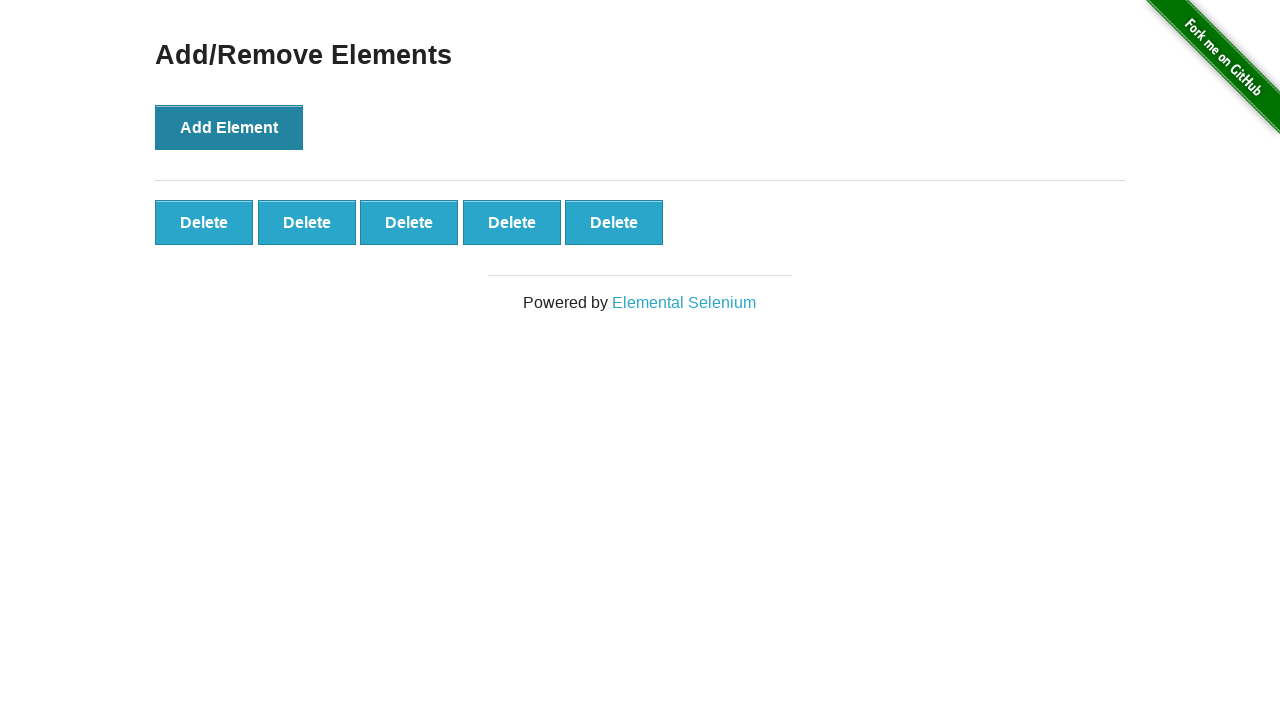

Clicked Add Element button (iteration 6/100) at (229, 127) on button[onclick='addElement()']
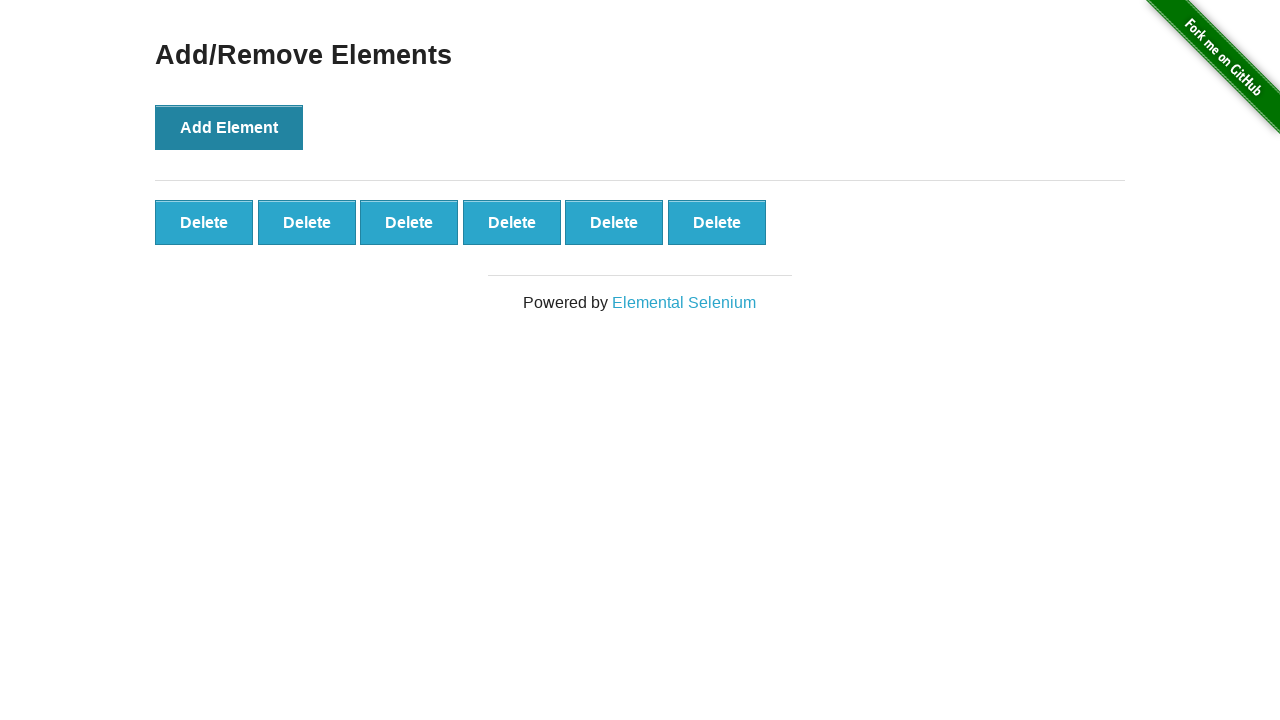

Clicked Add Element button (iteration 7/100) at (229, 127) on button[onclick='addElement()']
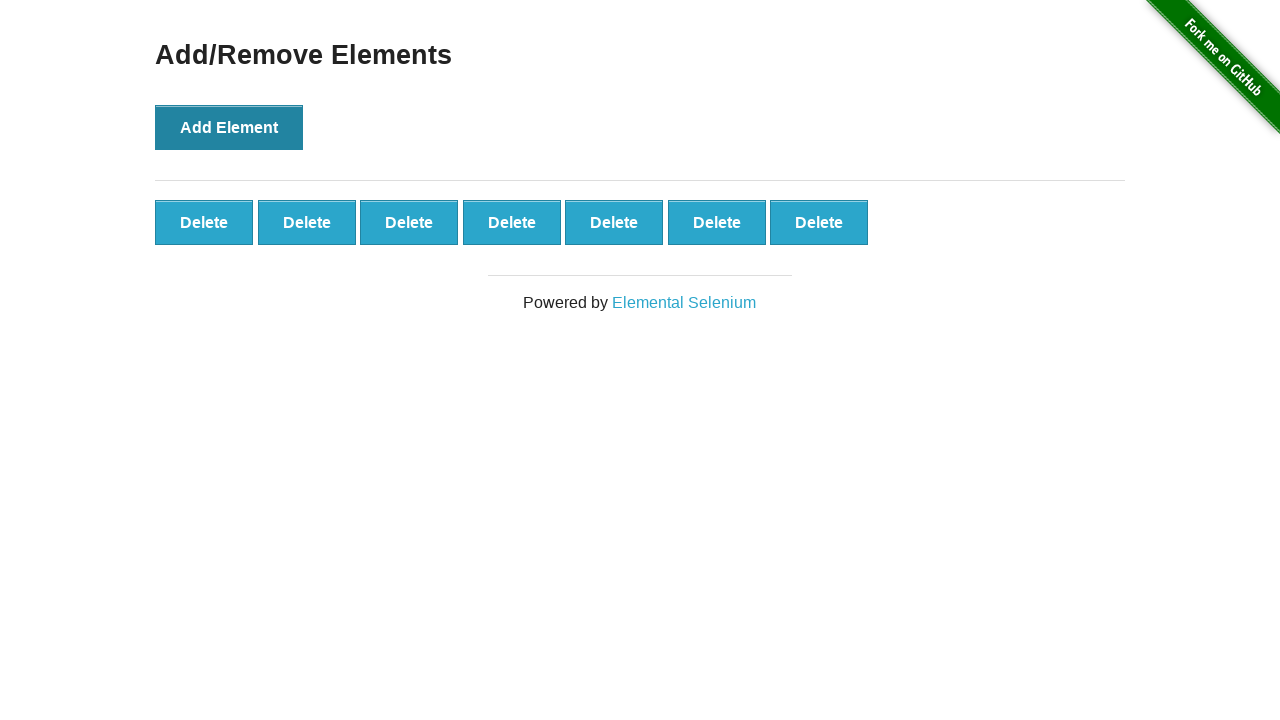

Clicked Add Element button (iteration 8/100) at (229, 127) on button[onclick='addElement()']
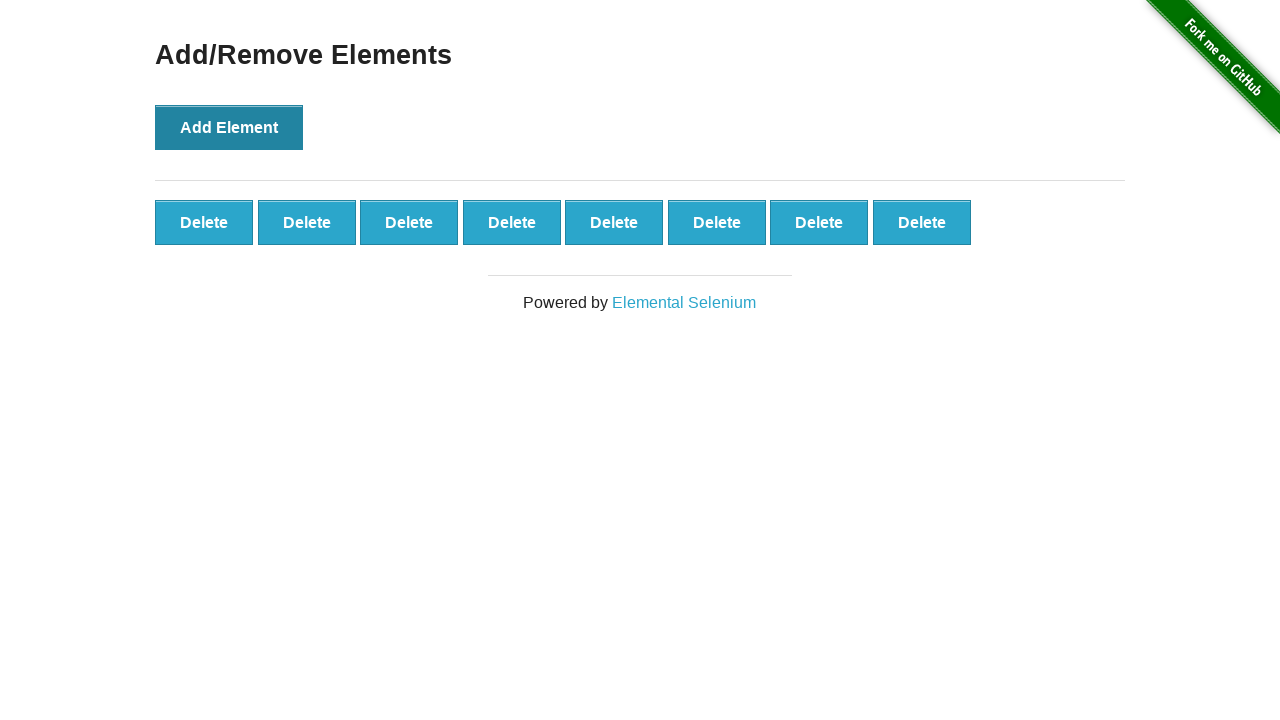

Clicked Add Element button (iteration 9/100) at (229, 127) on button[onclick='addElement()']
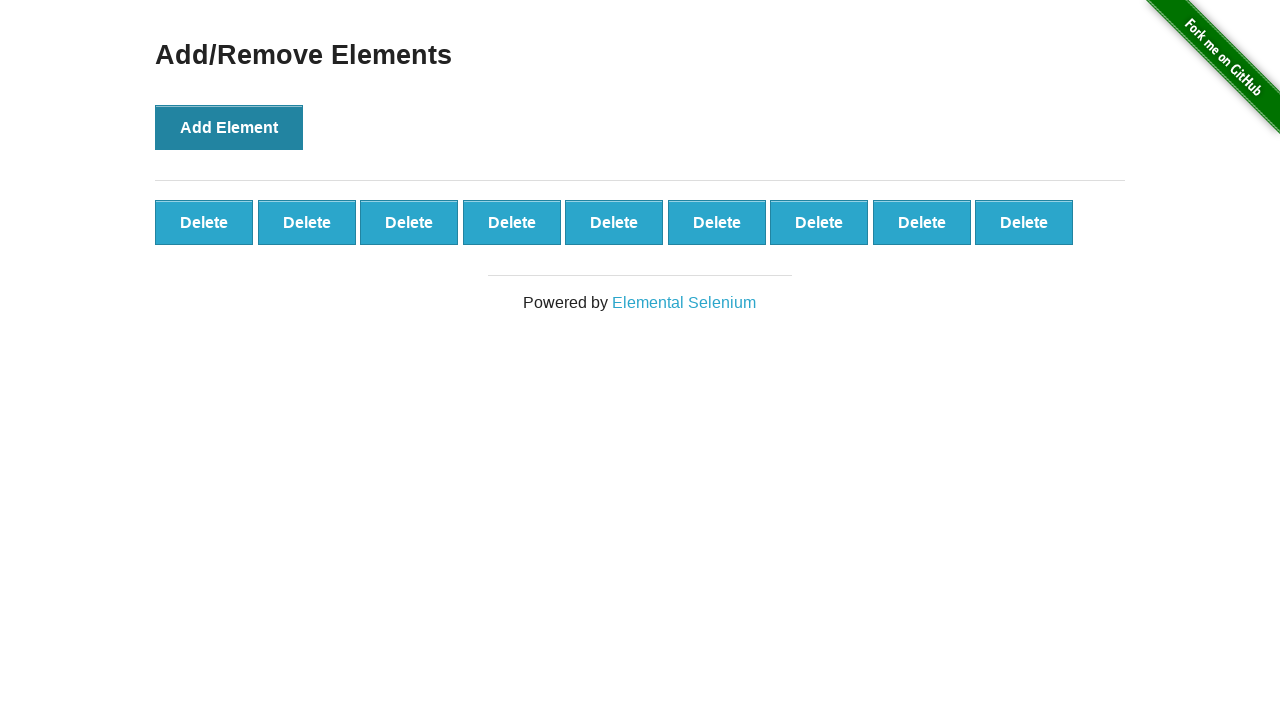

Clicked Add Element button (iteration 10/100) at (229, 127) on button[onclick='addElement()']
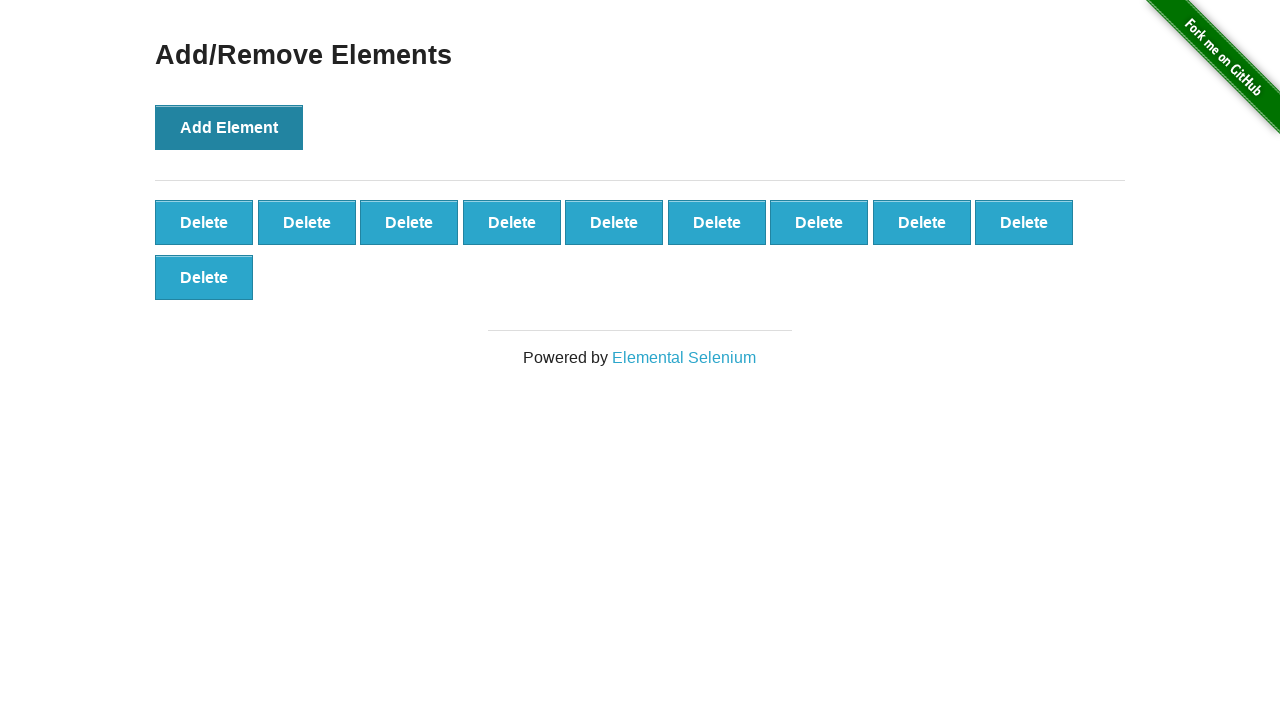

Clicked Add Element button (iteration 11/100) at (229, 127) on button[onclick='addElement()']
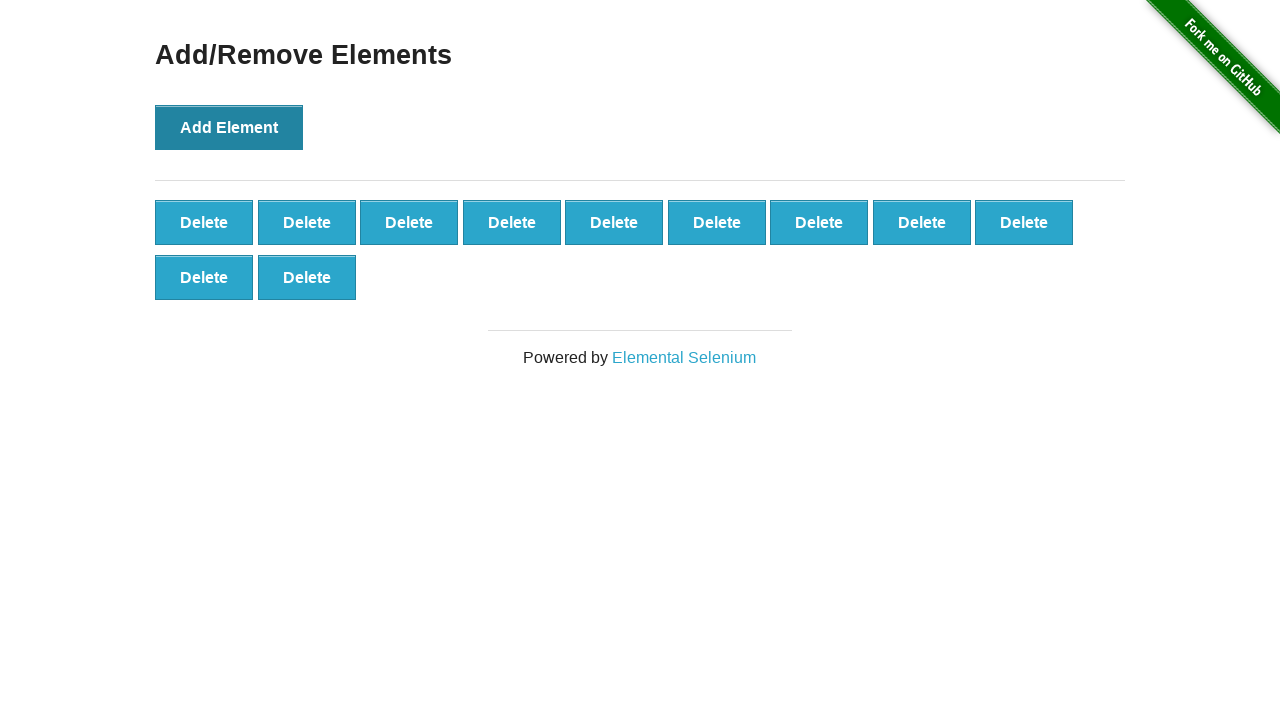

Clicked Add Element button (iteration 12/100) at (229, 127) on button[onclick='addElement()']
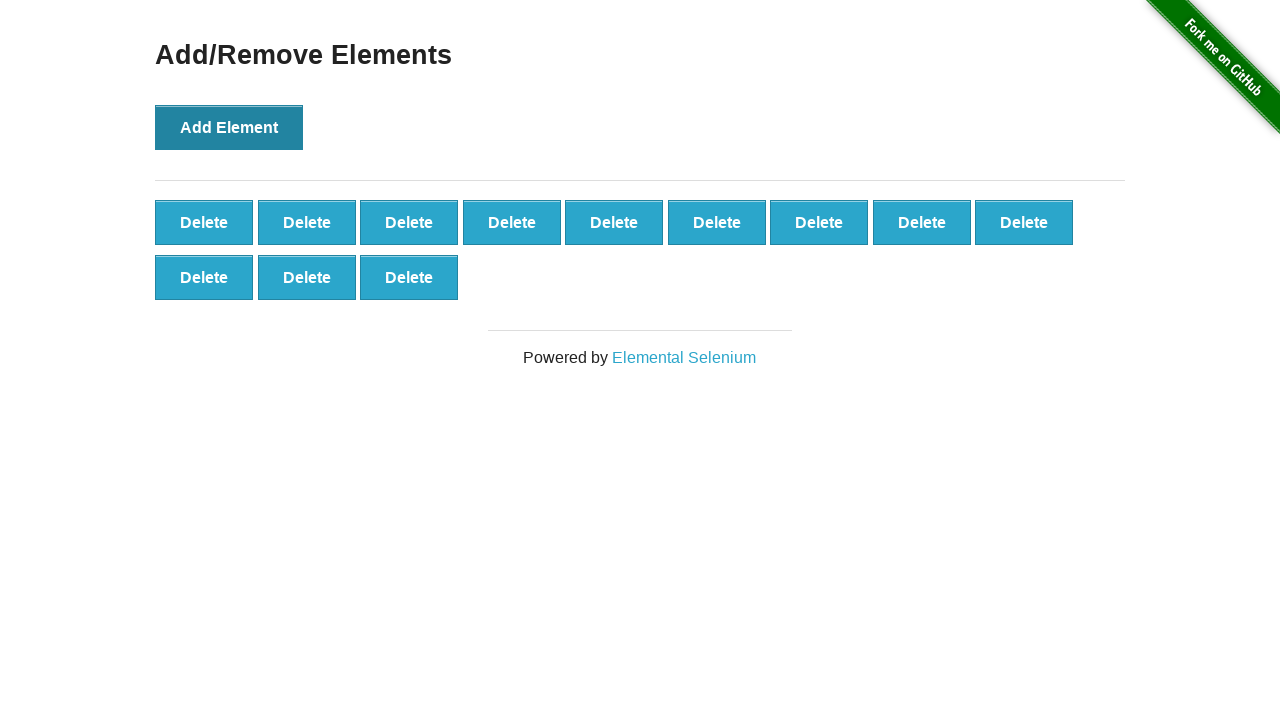

Clicked Add Element button (iteration 13/100) at (229, 127) on button[onclick='addElement()']
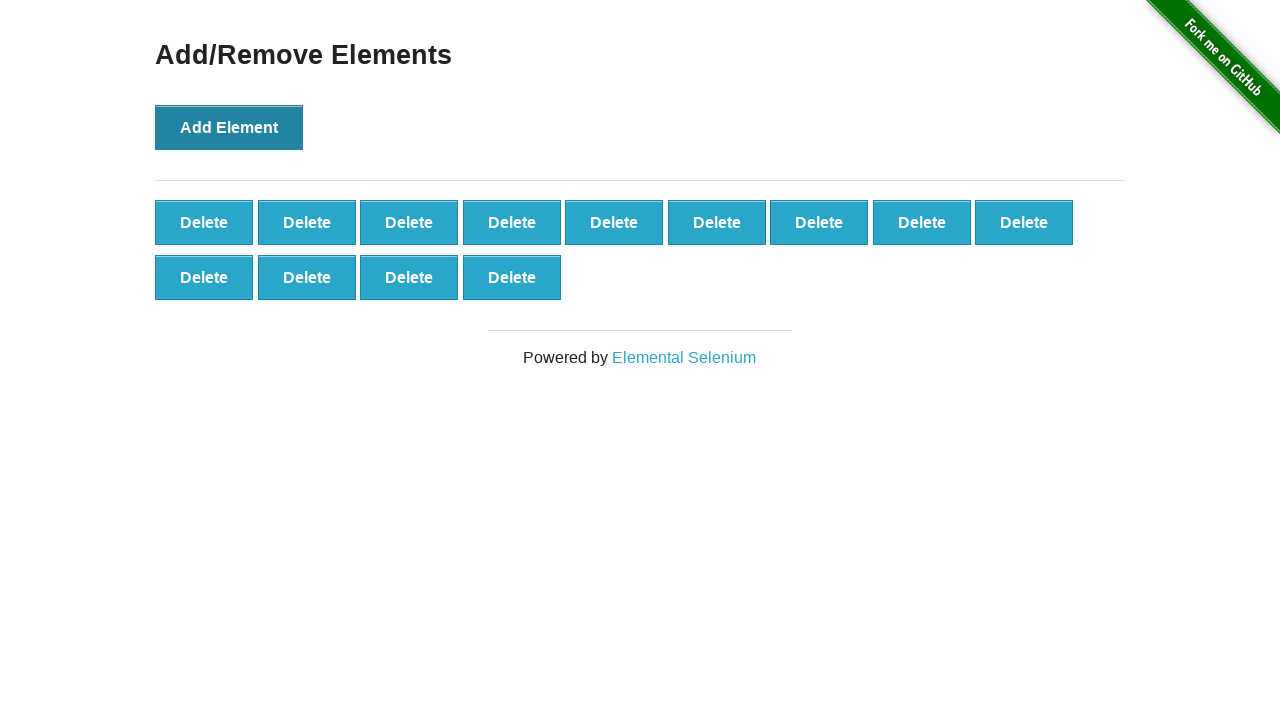

Clicked Add Element button (iteration 14/100) at (229, 127) on button[onclick='addElement()']
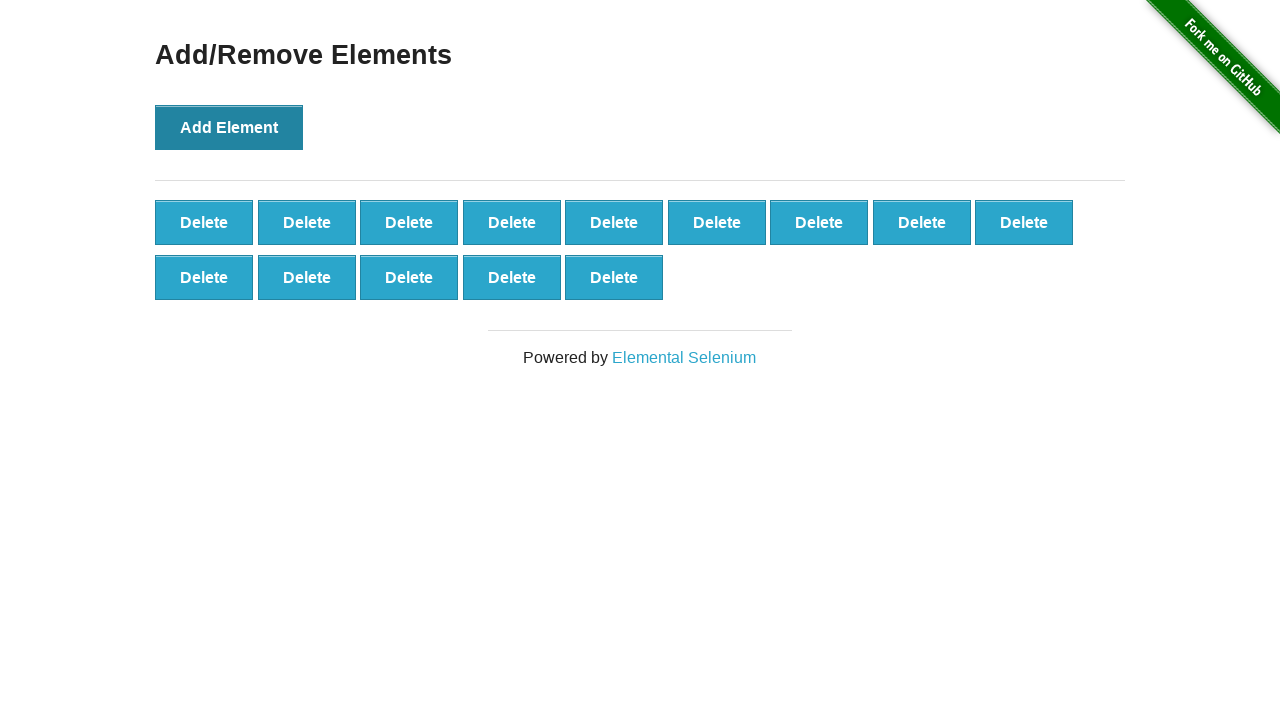

Clicked Add Element button (iteration 15/100) at (229, 127) on button[onclick='addElement()']
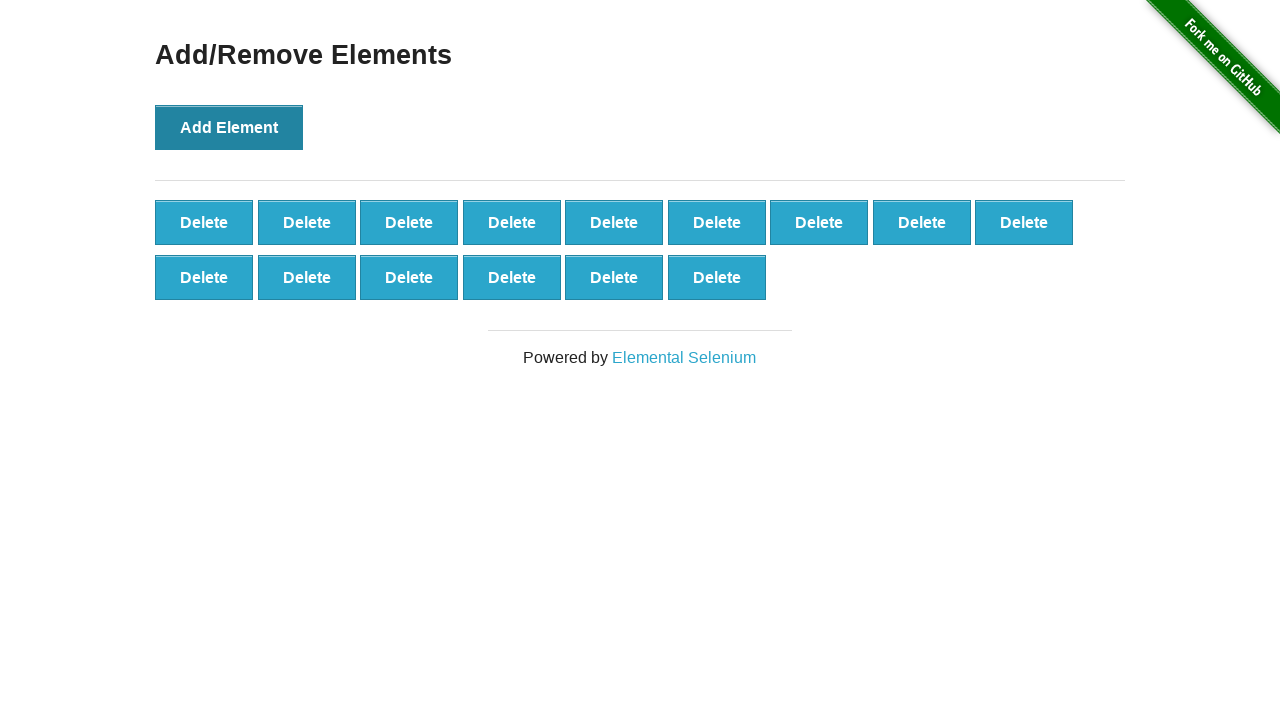

Clicked Add Element button (iteration 16/100) at (229, 127) on button[onclick='addElement()']
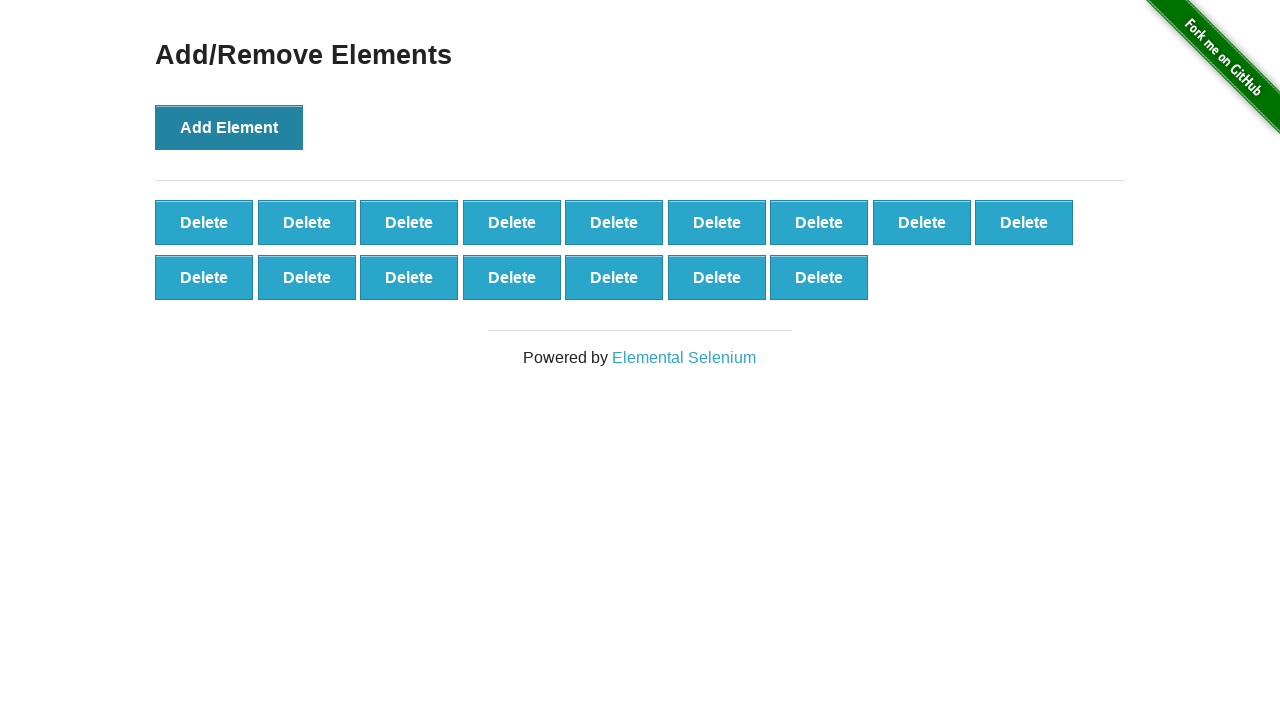

Clicked Add Element button (iteration 17/100) at (229, 127) on button[onclick='addElement()']
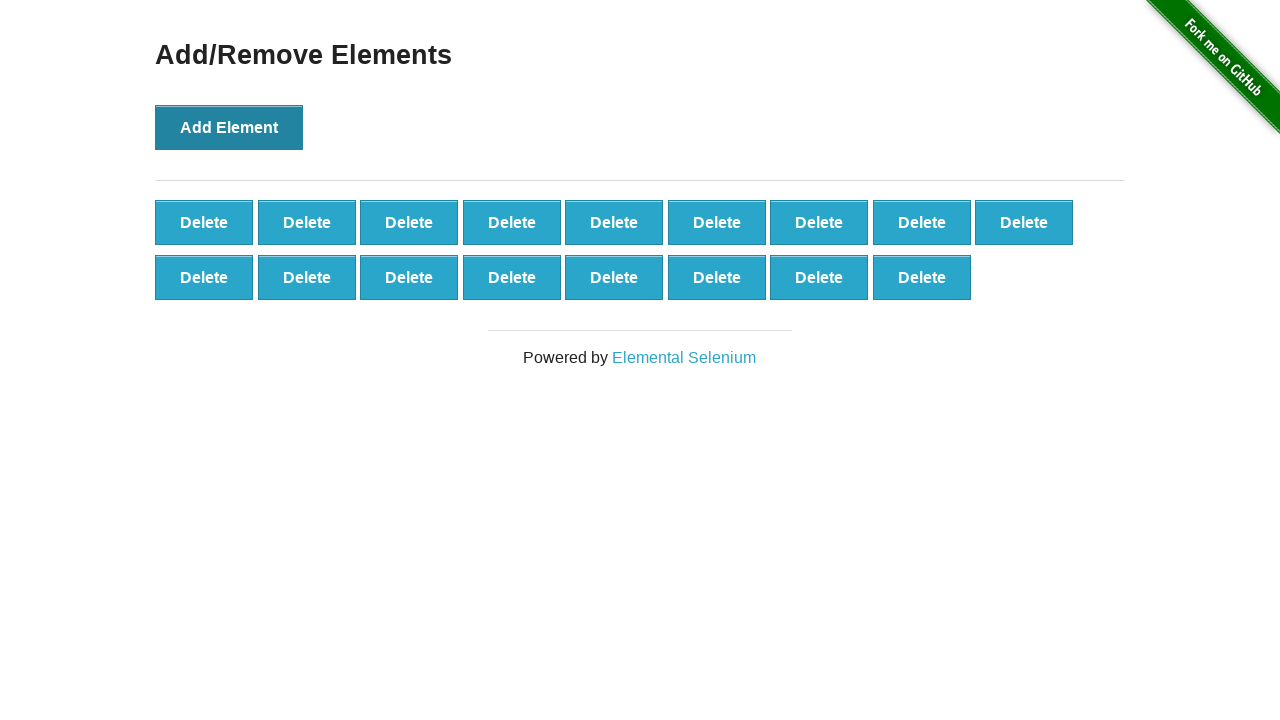

Clicked Add Element button (iteration 18/100) at (229, 127) on button[onclick='addElement()']
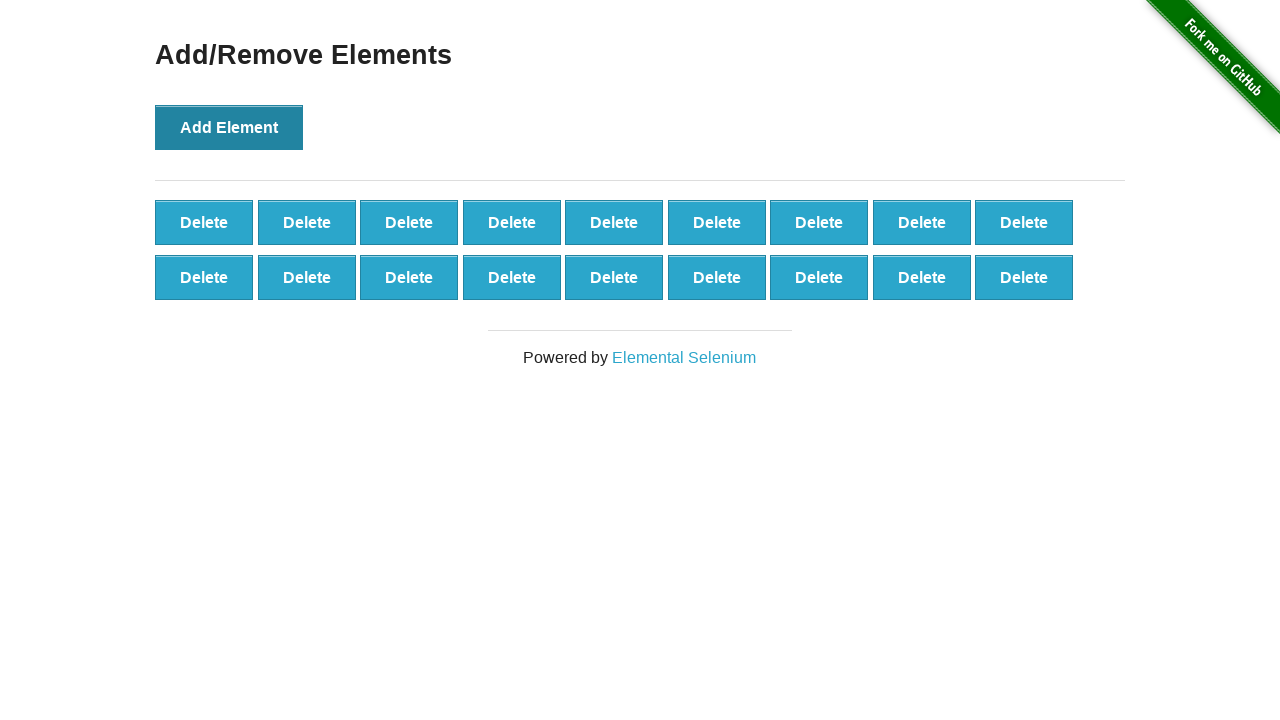

Clicked Add Element button (iteration 19/100) at (229, 127) on button[onclick='addElement()']
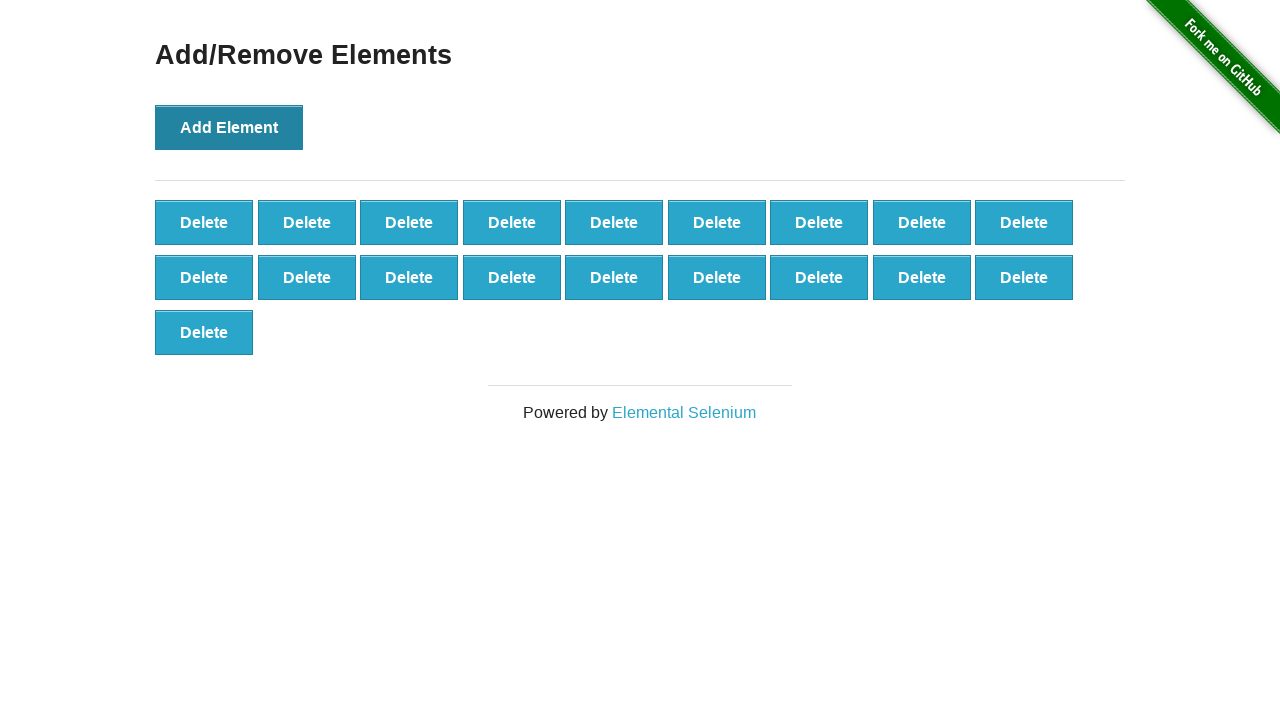

Clicked Add Element button (iteration 20/100) at (229, 127) on button[onclick='addElement()']
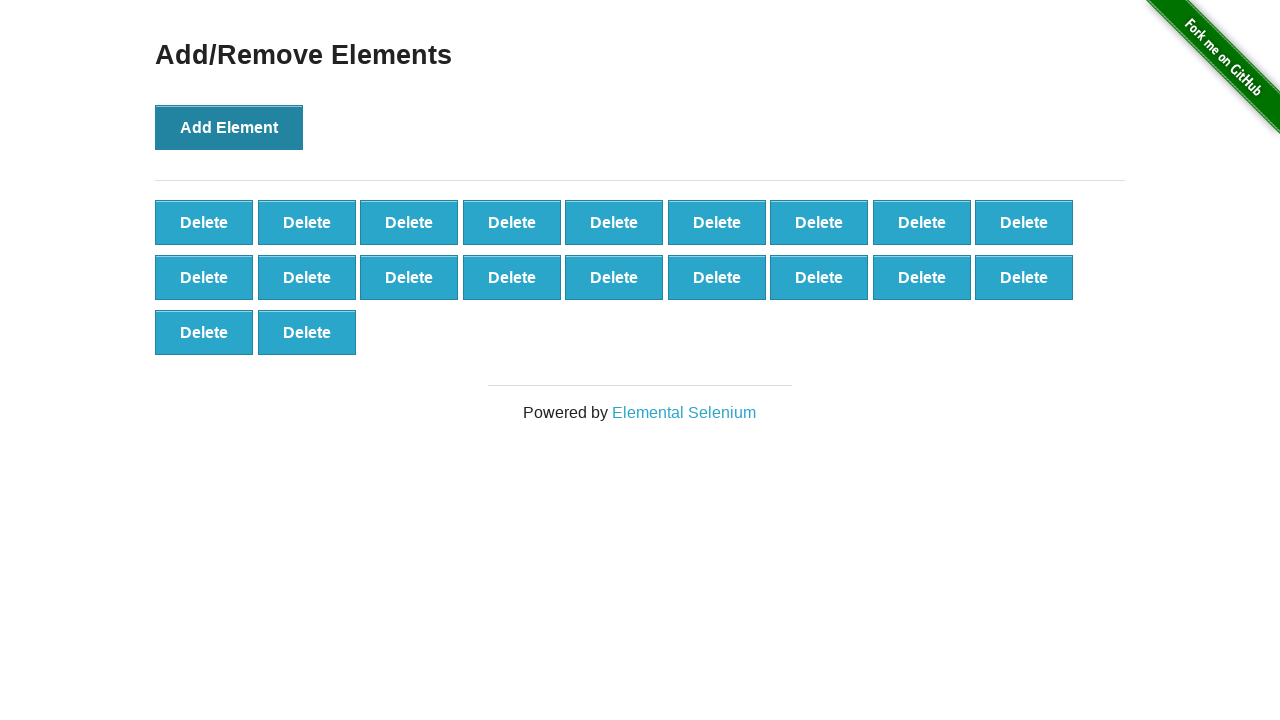

Clicked Add Element button (iteration 21/100) at (229, 127) on button[onclick='addElement()']
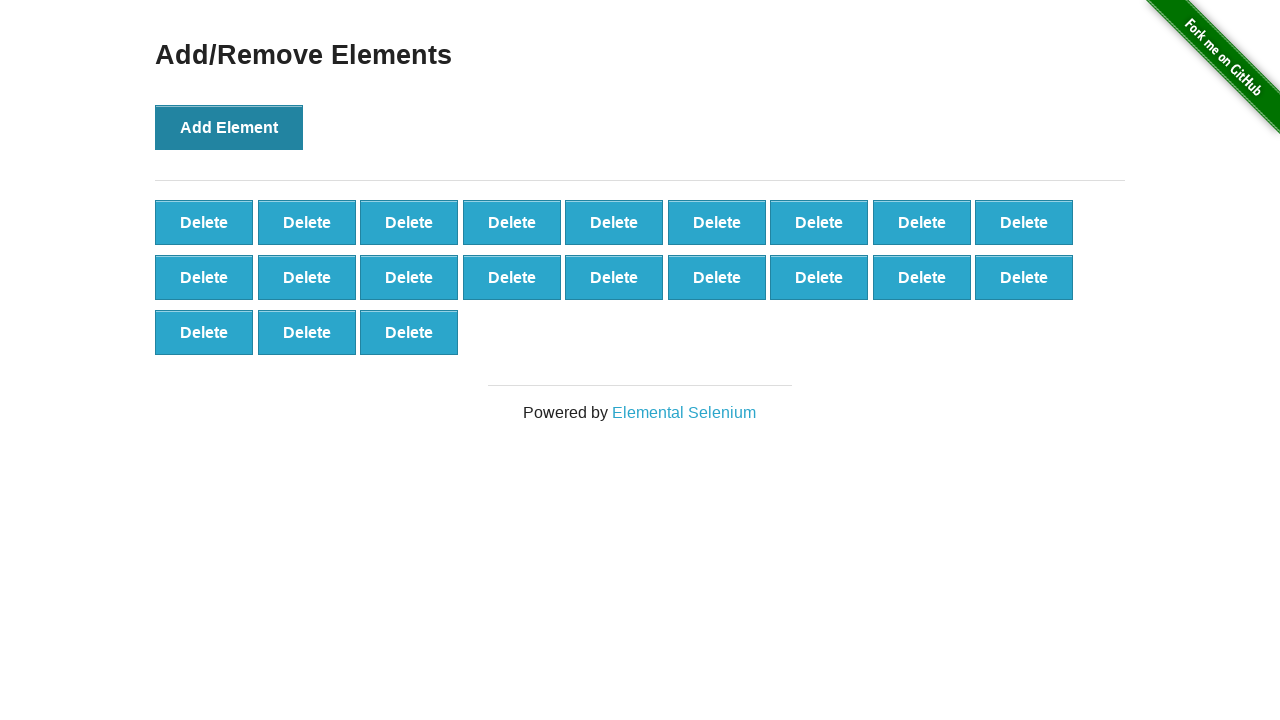

Clicked Add Element button (iteration 22/100) at (229, 127) on button[onclick='addElement()']
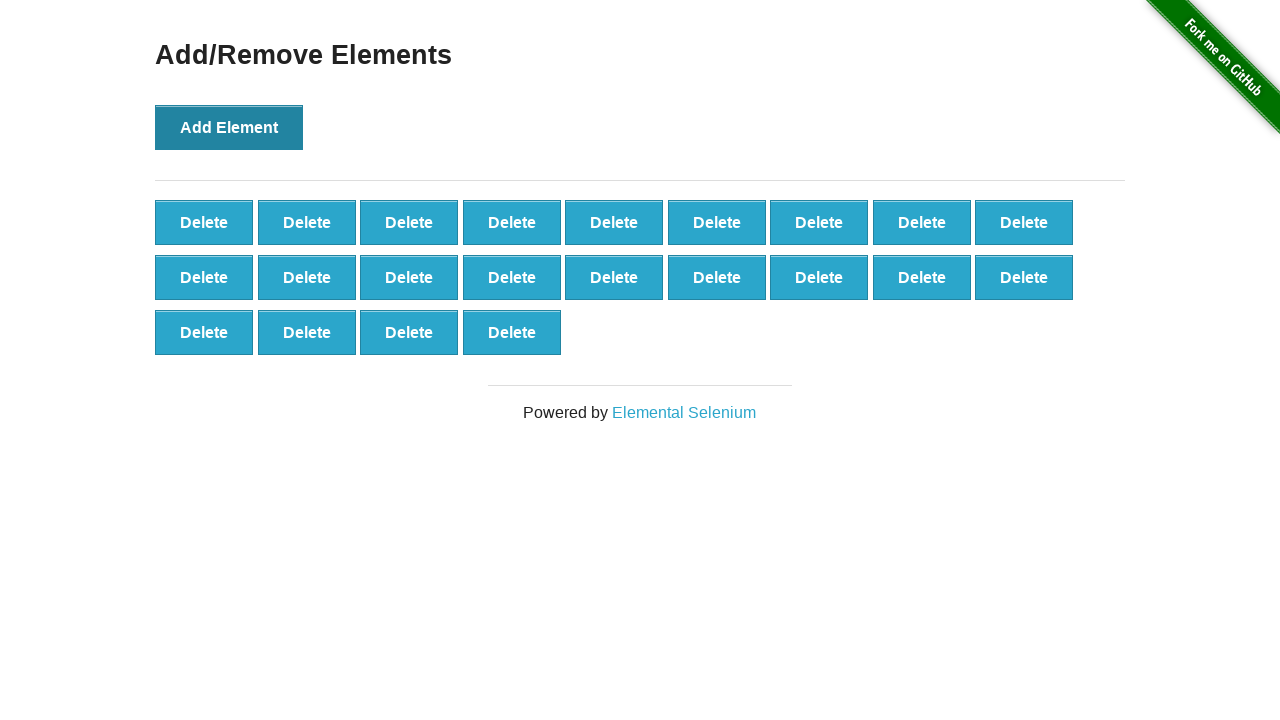

Clicked Add Element button (iteration 23/100) at (229, 127) on button[onclick='addElement()']
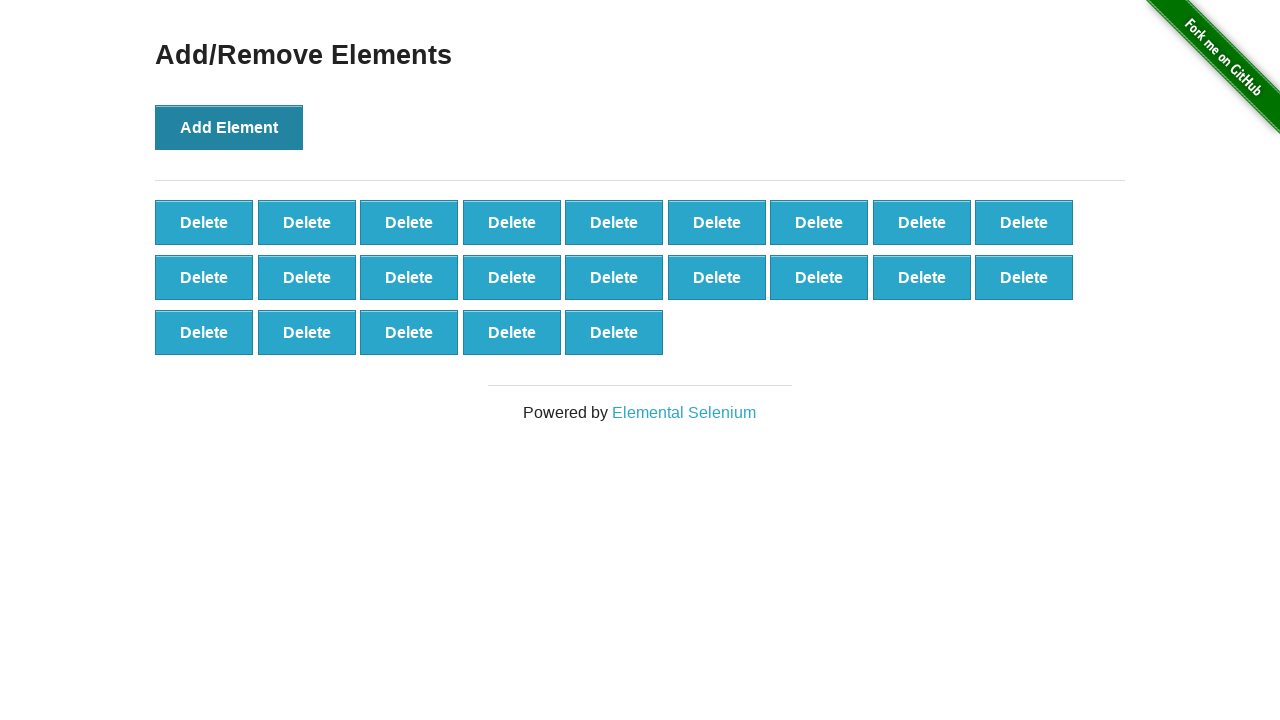

Clicked Add Element button (iteration 24/100) at (229, 127) on button[onclick='addElement()']
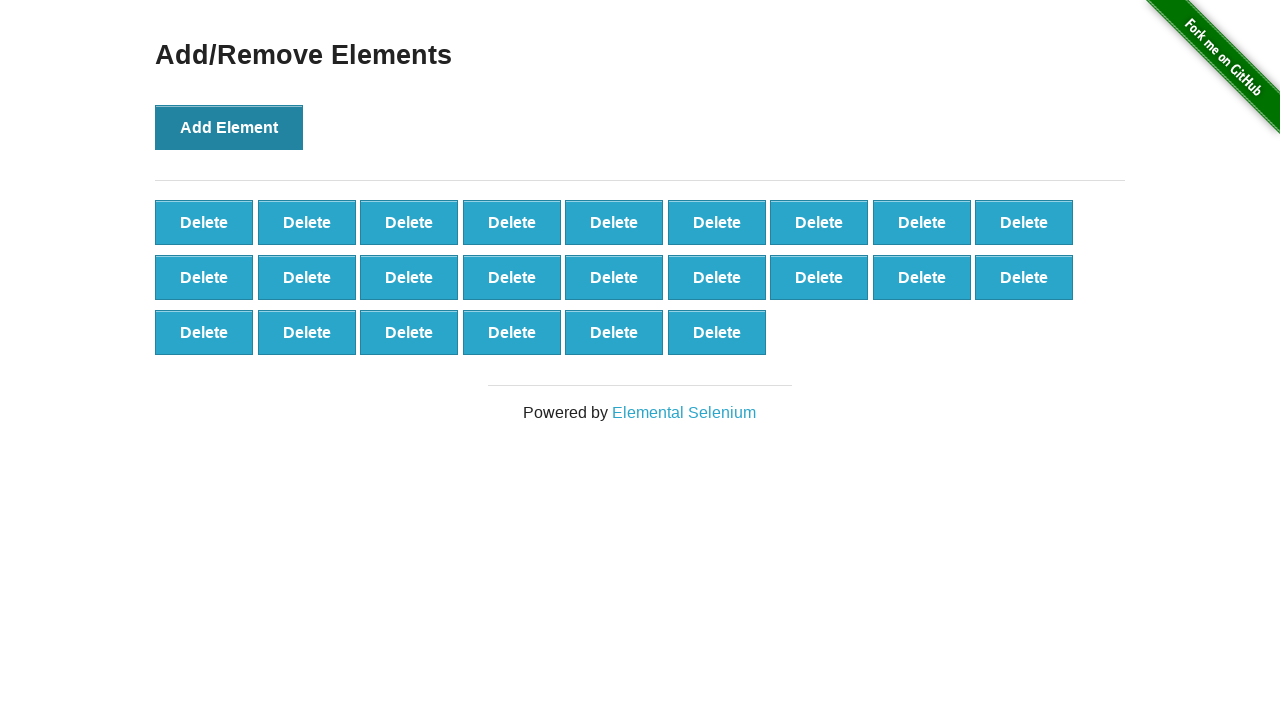

Clicked Add Element button (iteration 25/100) at (229, 127) on button[onclick='addElement()']
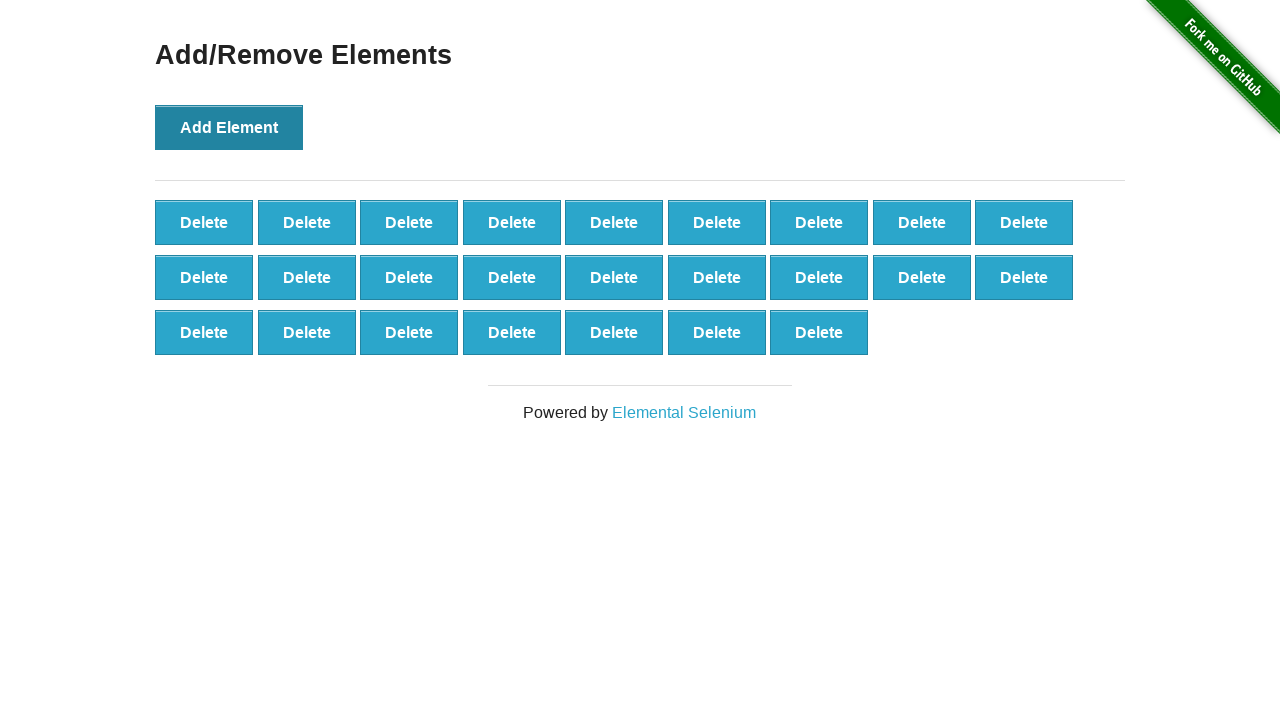

Clicked Add Element button (iteration 26/100) at (229, 127) on button[onclick='addElement()']
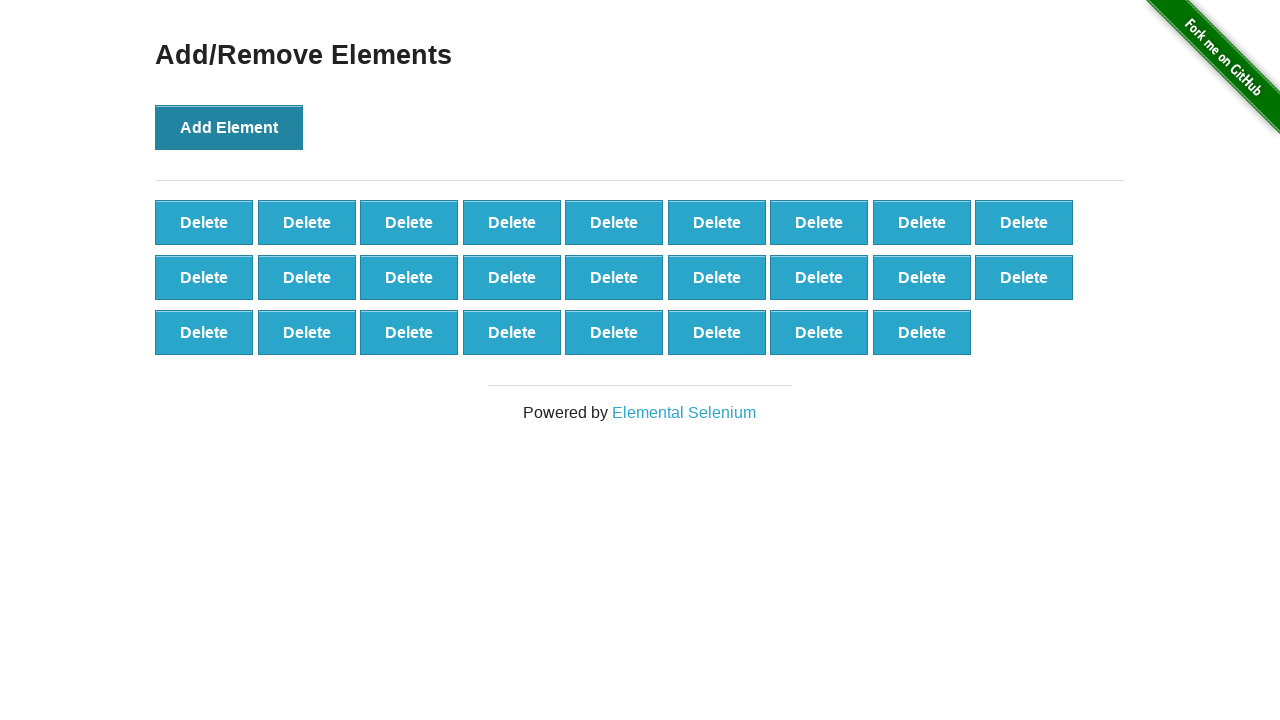

Clicked Add Element button (iteration 27/100) at (229, 127) on button[onclick='addElement()']
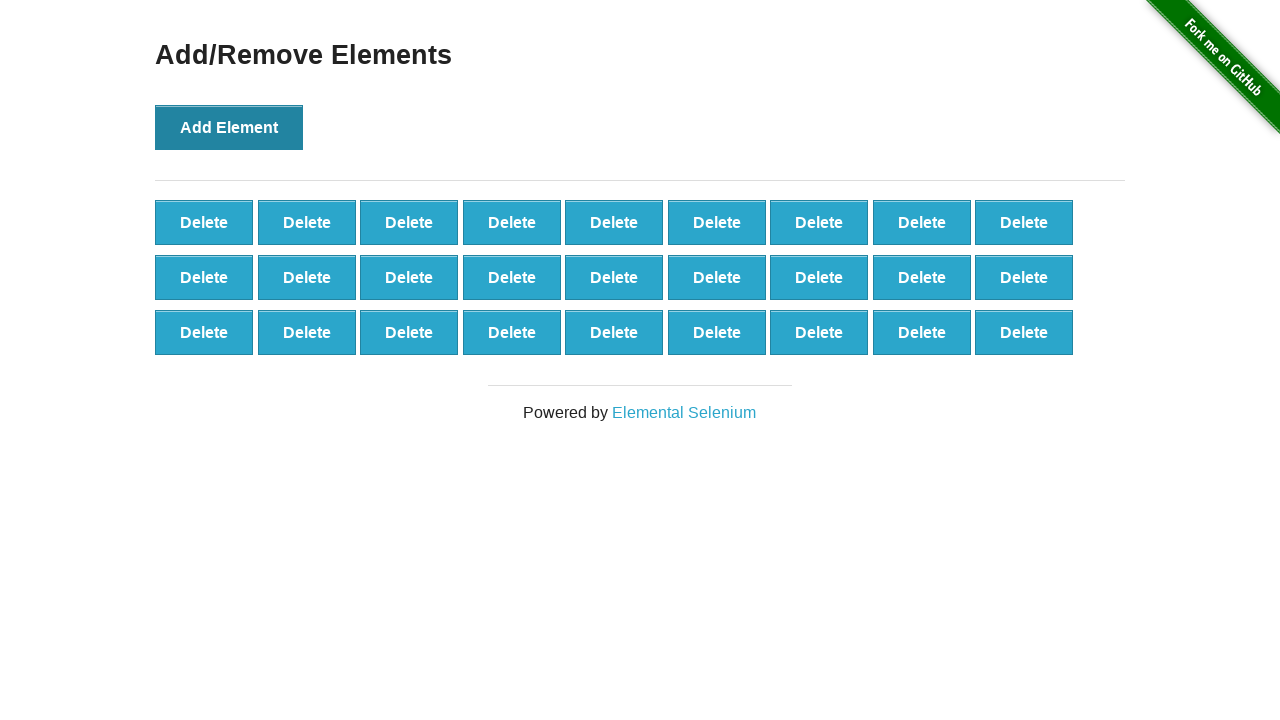

Clicked Add Element button (iteration 28/100) at (229, 127) on button[onclick='addElement()']
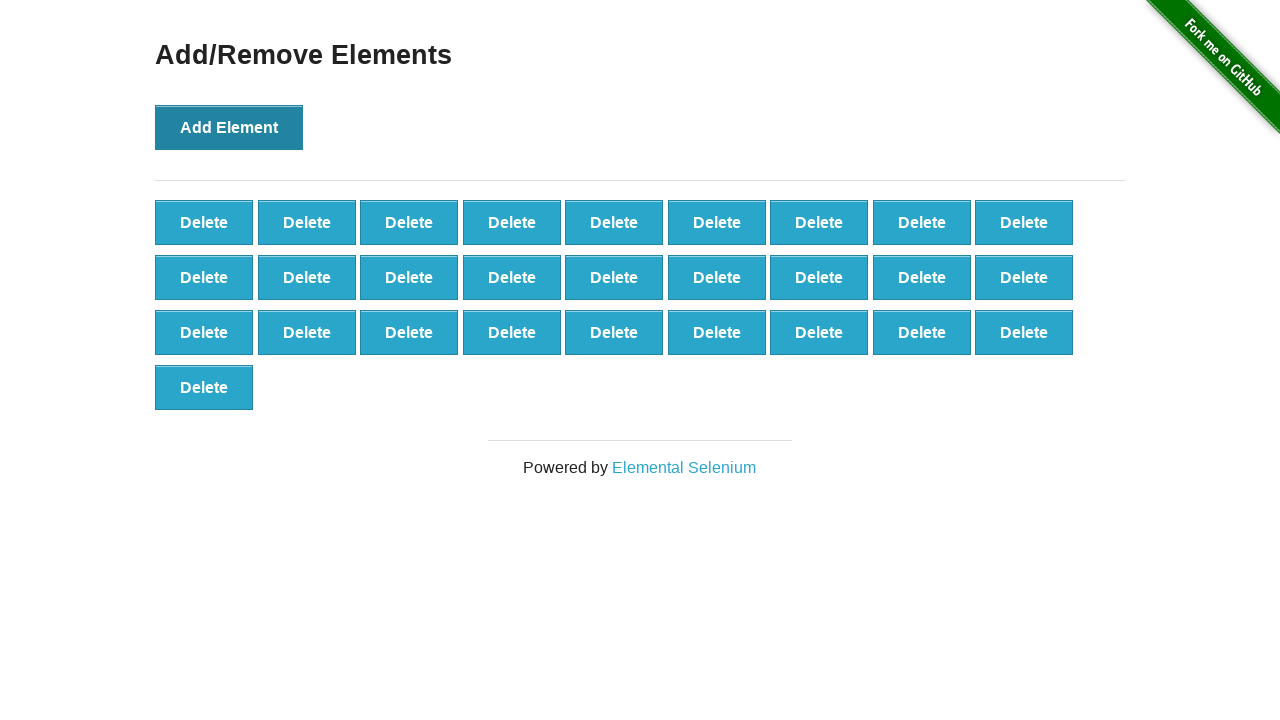

Clicked Add Element button (iteration 29/100) at (229, 127) on button[onclick='addElement()']
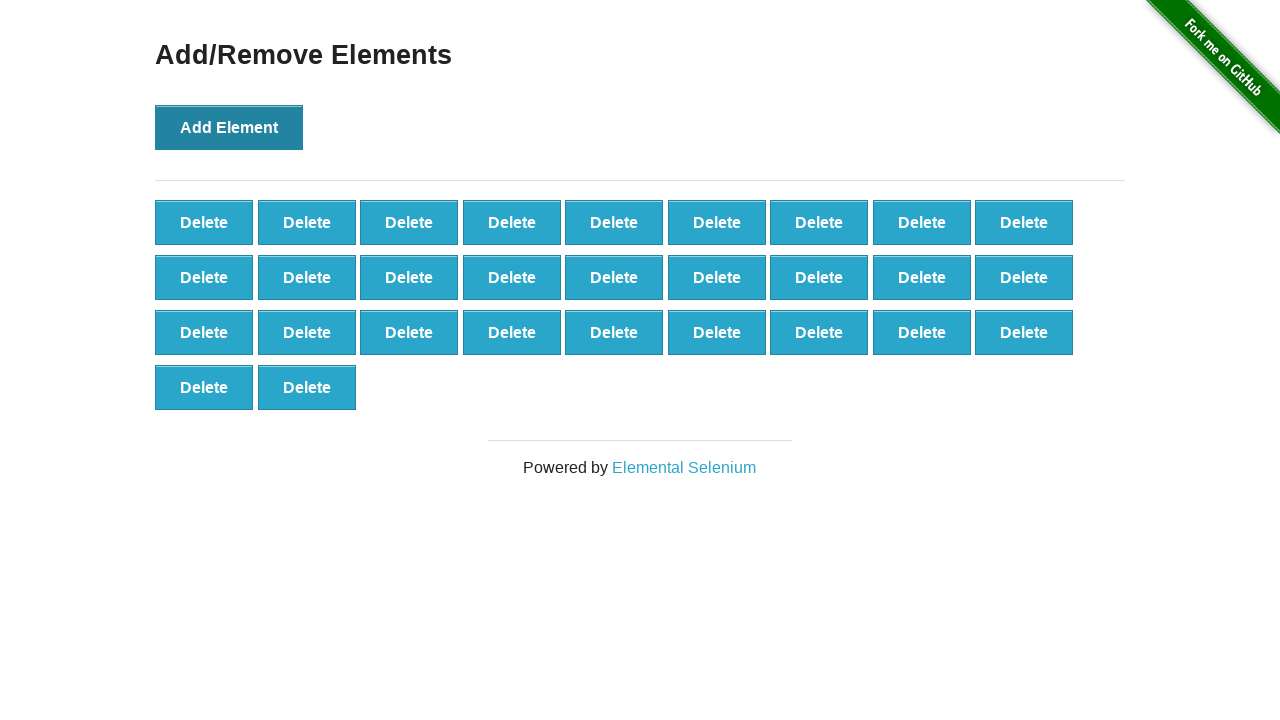

Clicked Add Element button (iteration 30/100) at (229, 127) on button[onclick='addElement()']
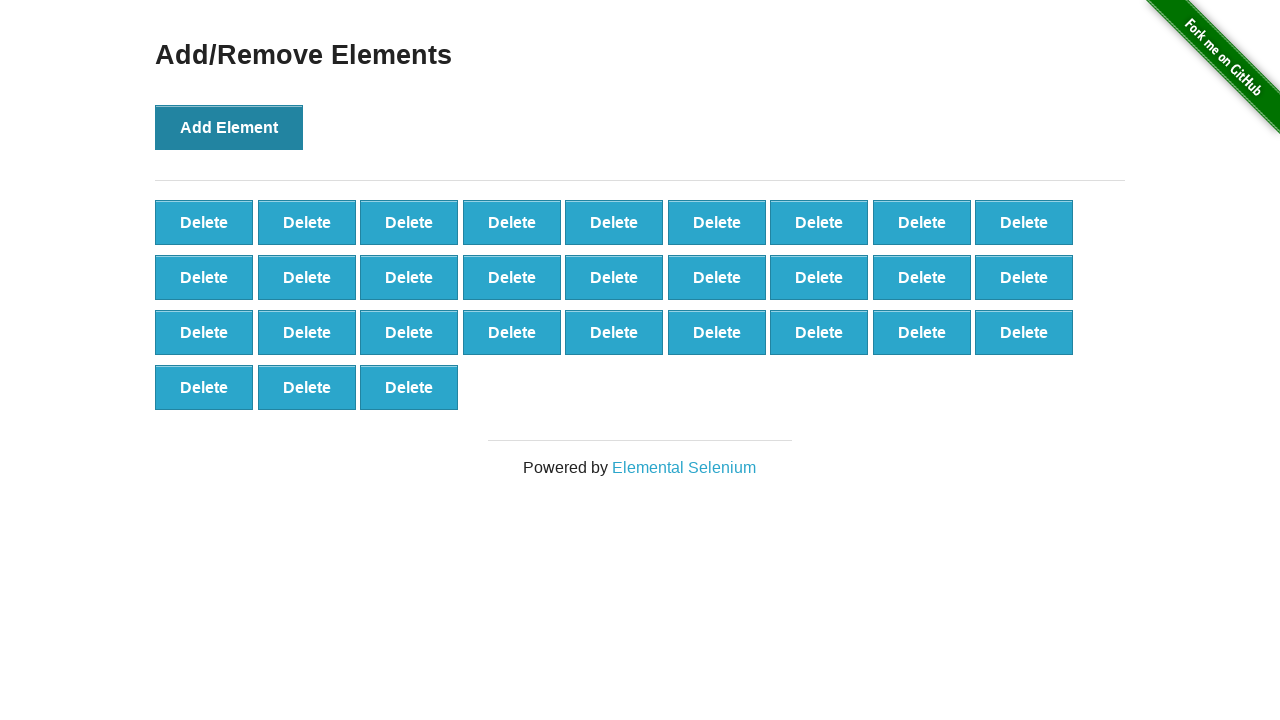

Clicked Add Element button (iteration 31/100) at (229, 127) on button[onclick='addElement()']
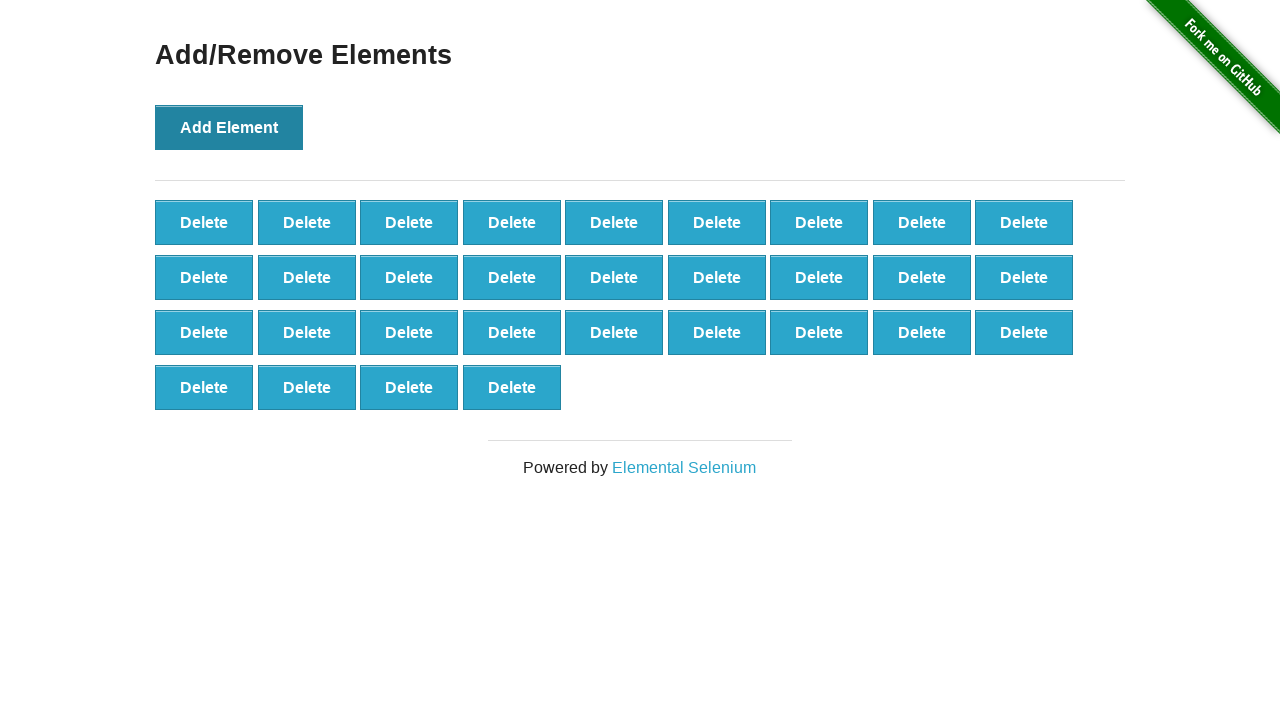

Clicked Add Element button (iteration 32/100) at (229, 127) on button[onclick='addElement()']
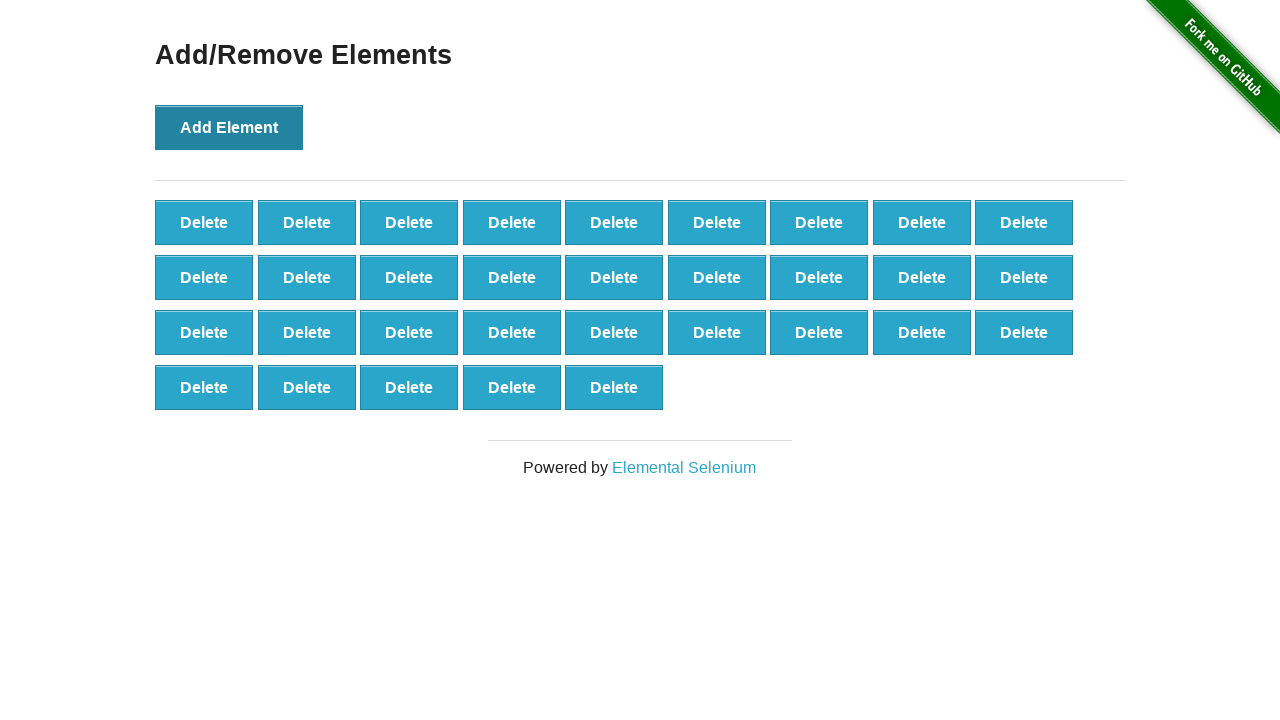

Clicked Add Element button (iteration 33/100) at (229, 127) on button[onclick='addElement()']
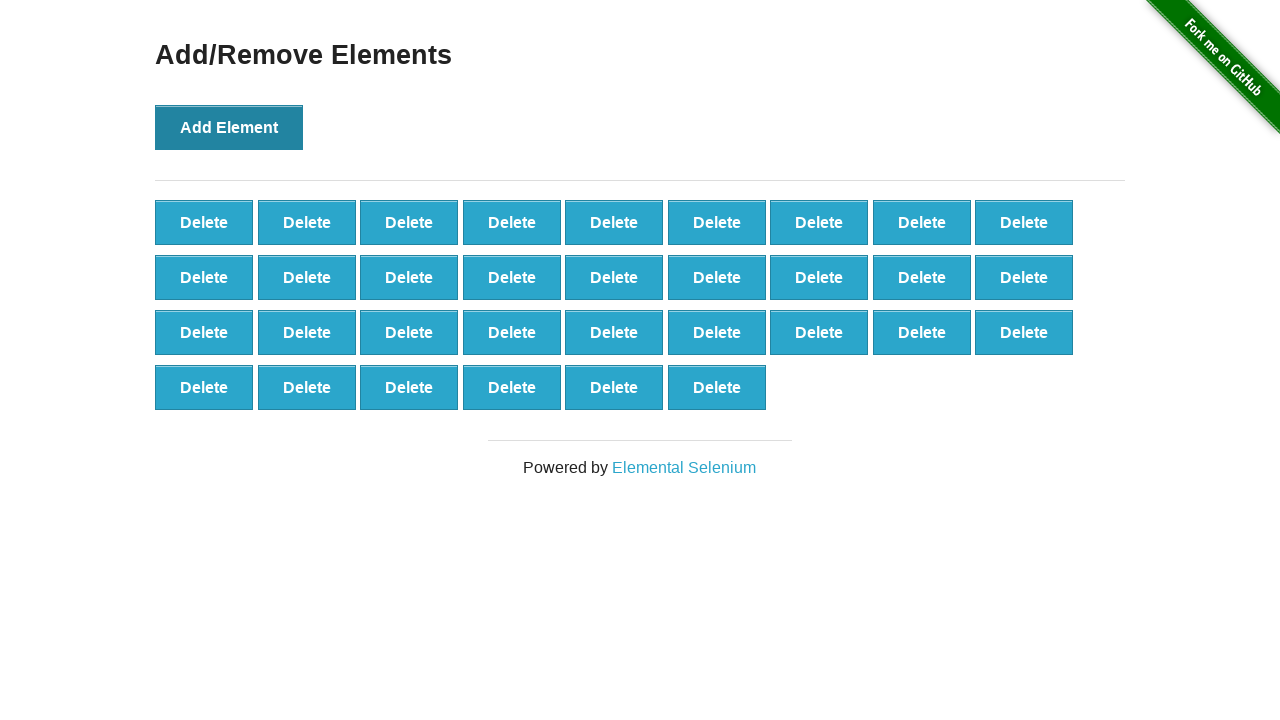

Clicked Add Element button (iteration 34/100) at (229, 127) on button[onclick='addElement()']
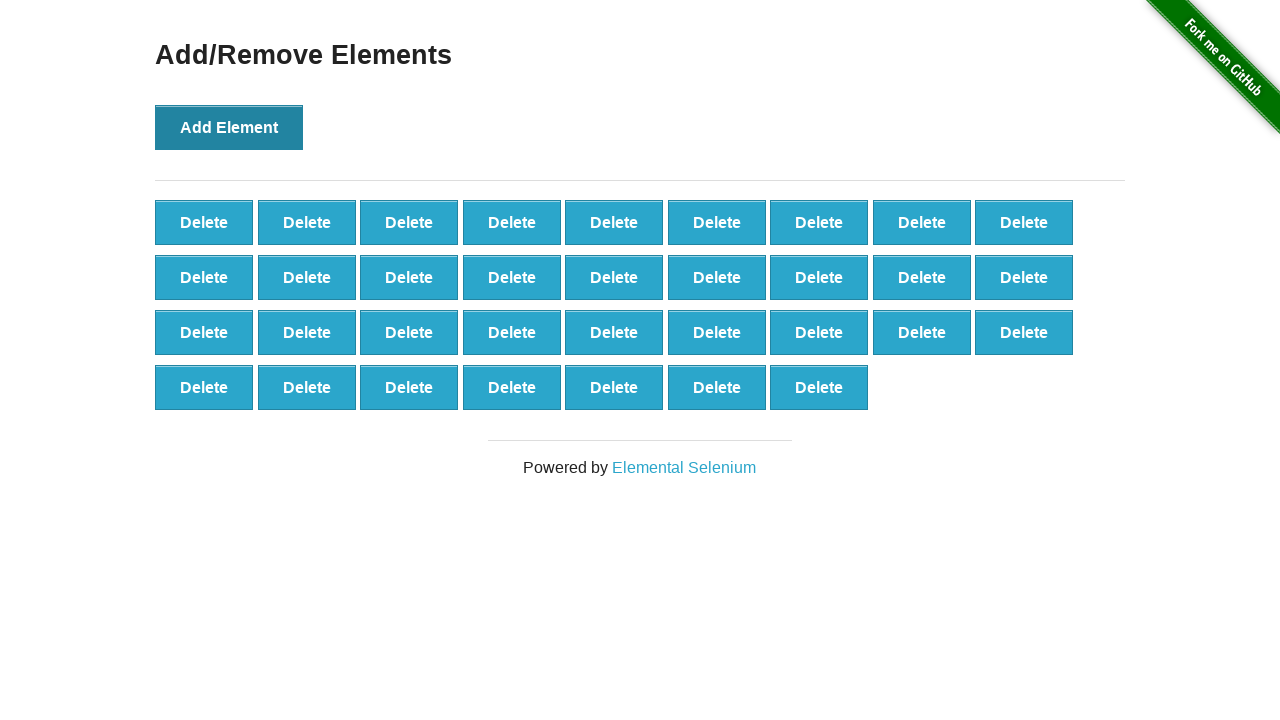

Clicked Add Element button (iteration 35/100) at (229, 127) on button[onclick='addElement()']
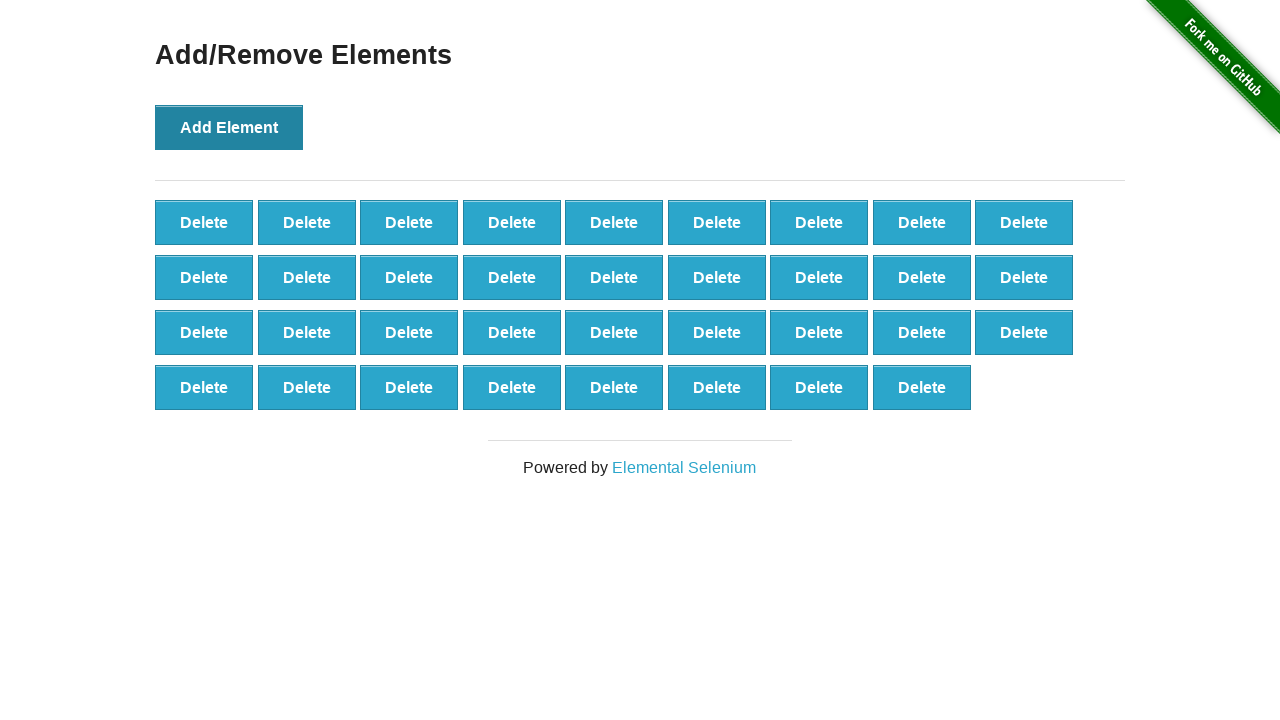

Clicked Add Element button (iteration 36/100) at (229, 127) on button[onclick='addElement()']
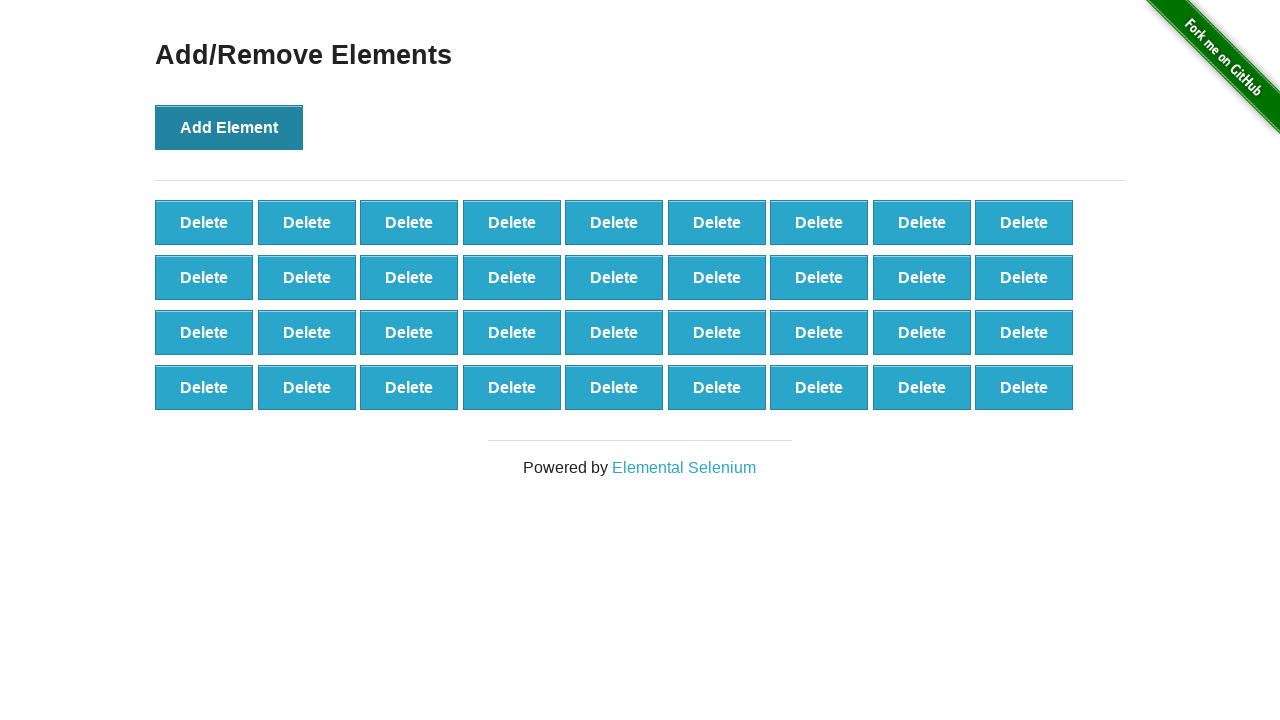

Clicked Add Element button (iteration 37/100) at (229, 127) on button[onclick='addElement()']
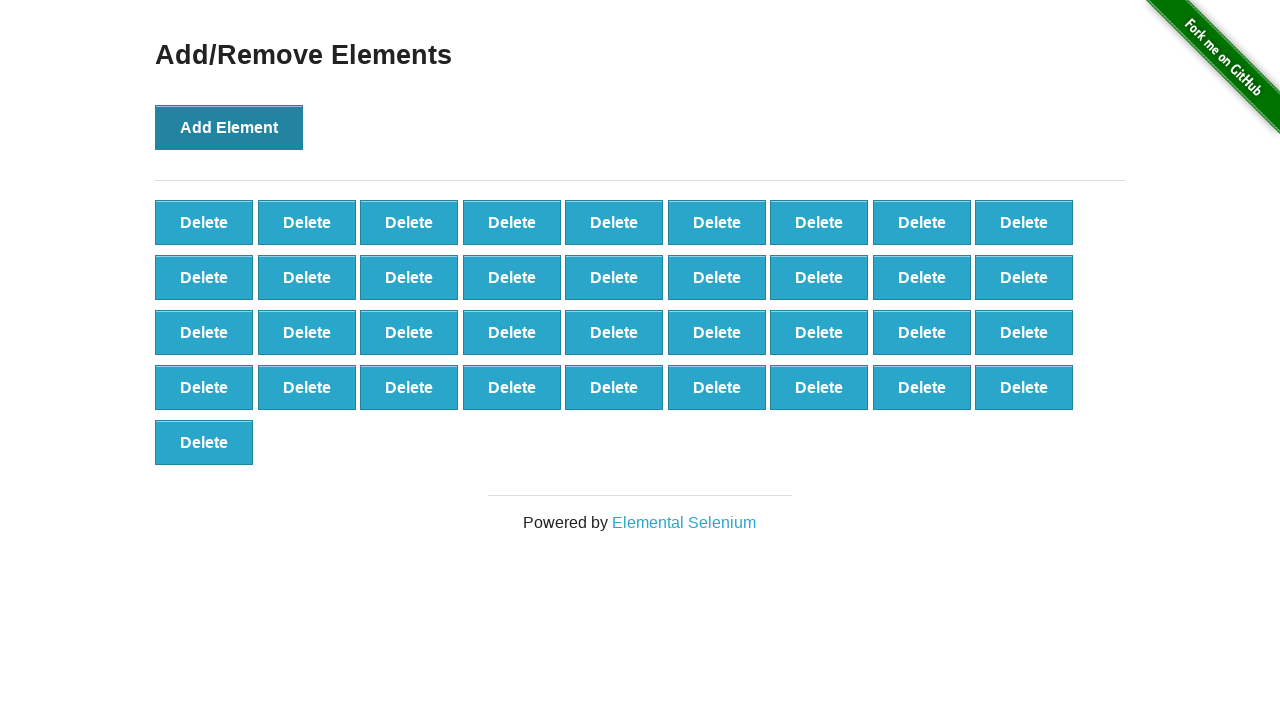

Clicked Add Element button (iteration 38/100) at (229, 127) on button[onclick='addElement()']
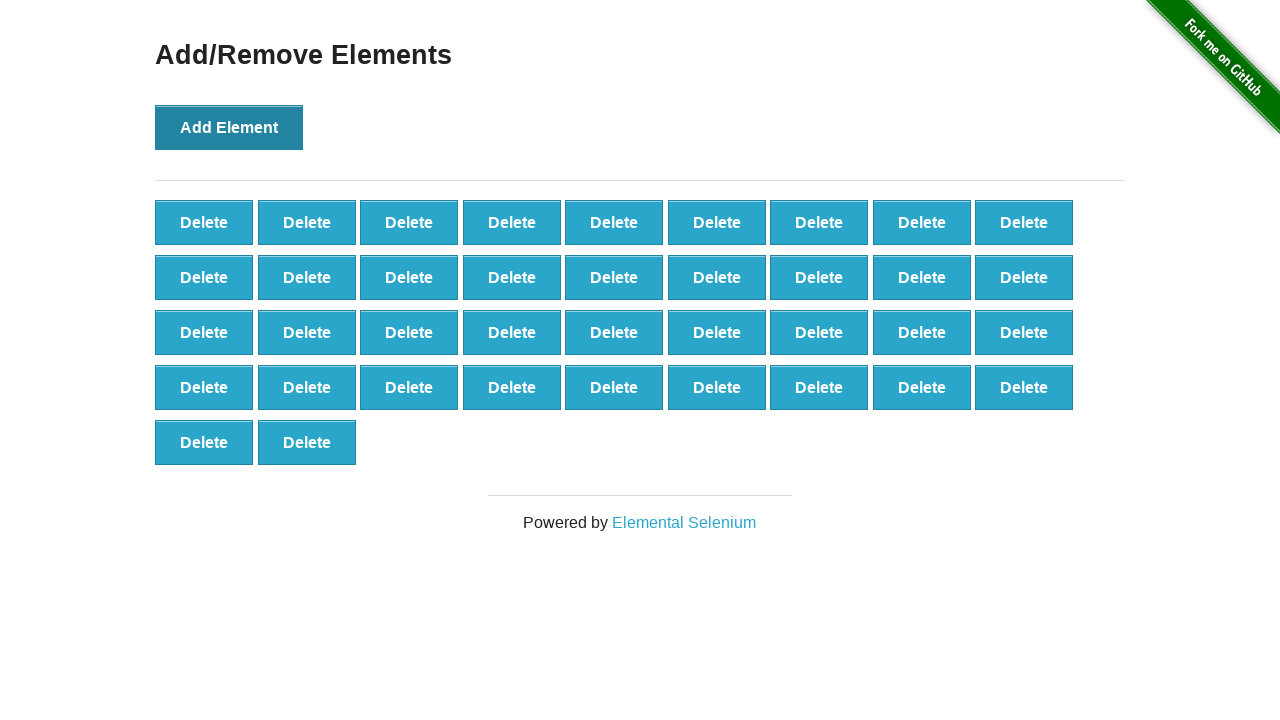

Clicked Add Element button (iteration 39/100) at (229, 127) on button[onclick='addElement()']
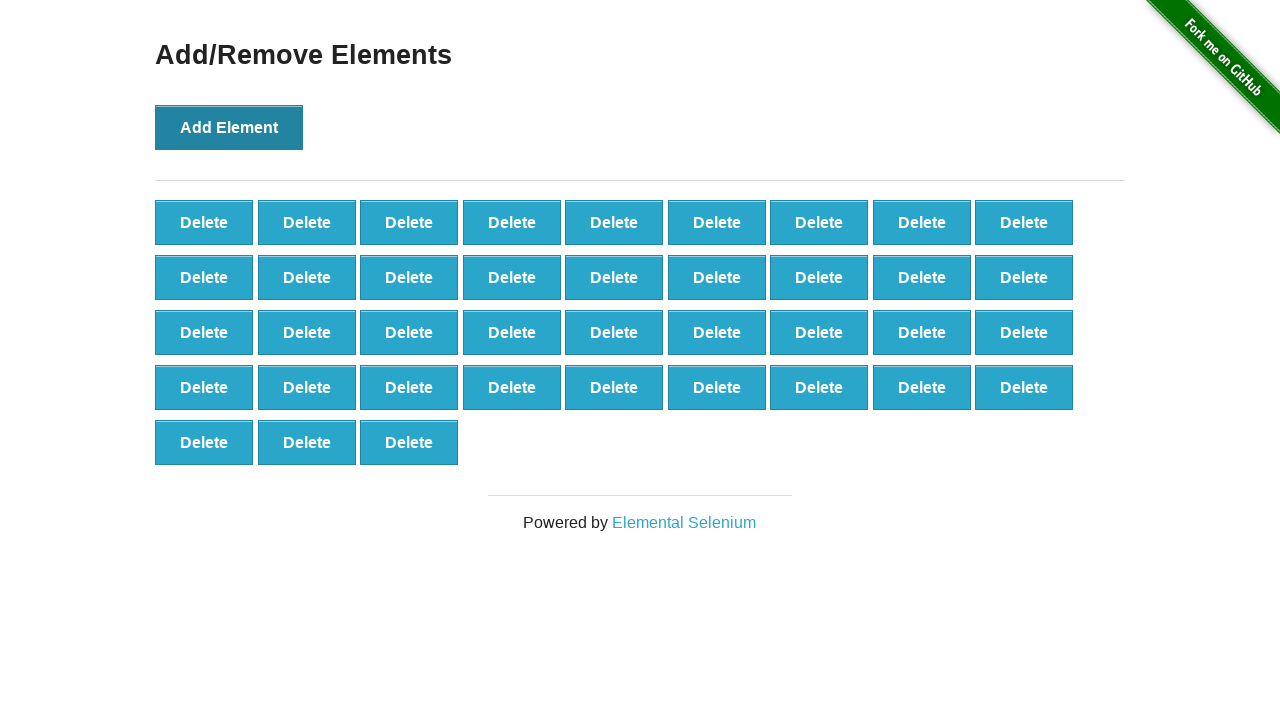

Clicked Add Element button (iteration 40/100) at (229, 127) on button[onclick='addElement()']
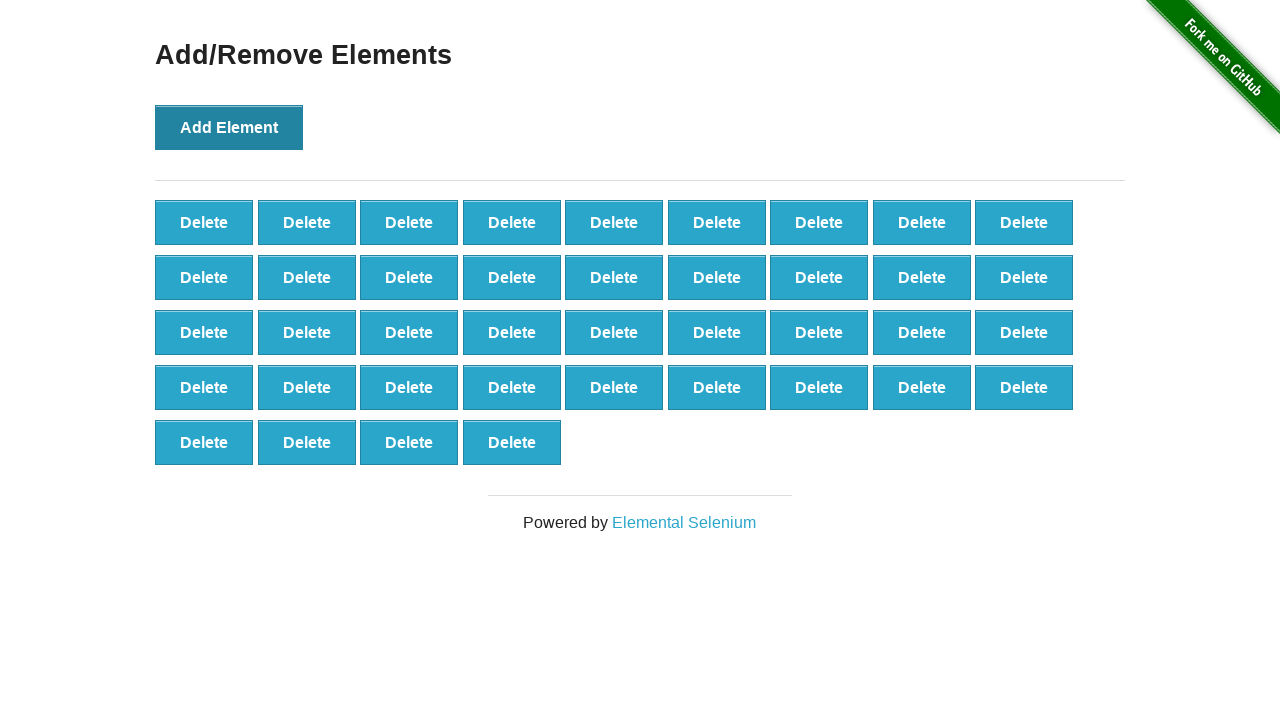

Clicked Add Element button (iteration 41/100) at (229, 127) on button[onclick='addElement()']
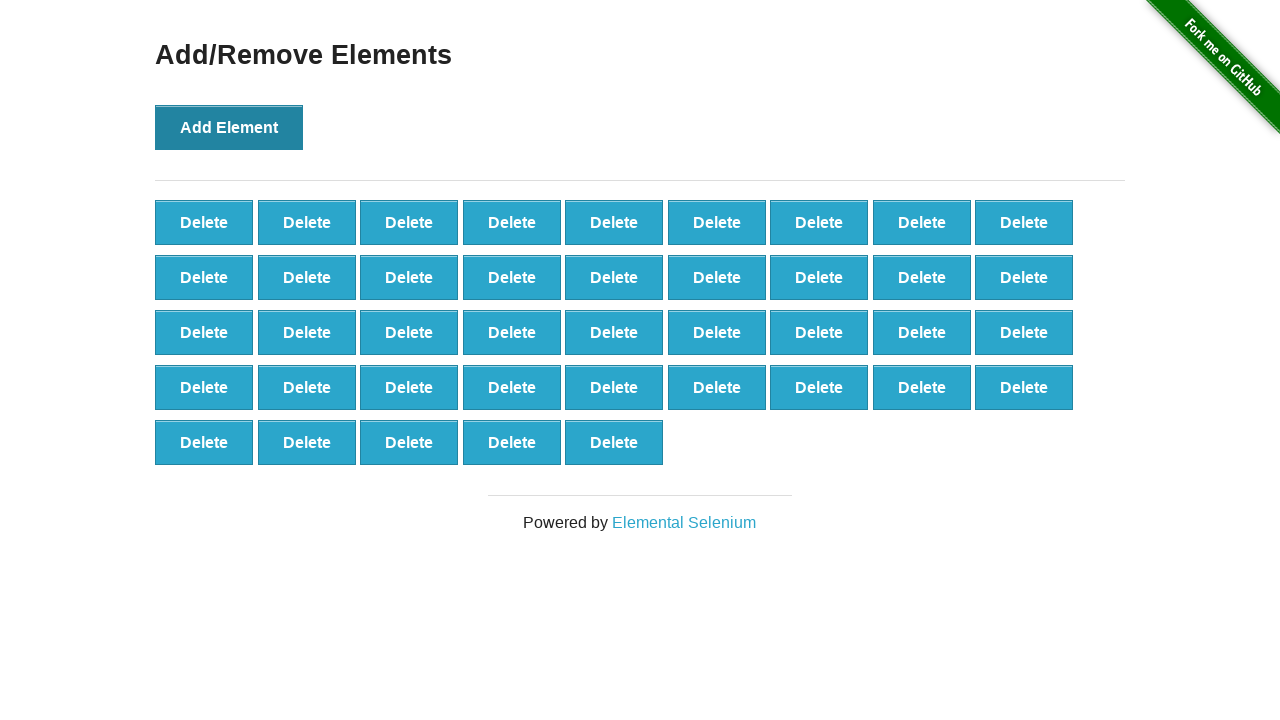

Clicked Add Element button (iteration 42/100) at (229, 127) on button[onclick='addElement()']
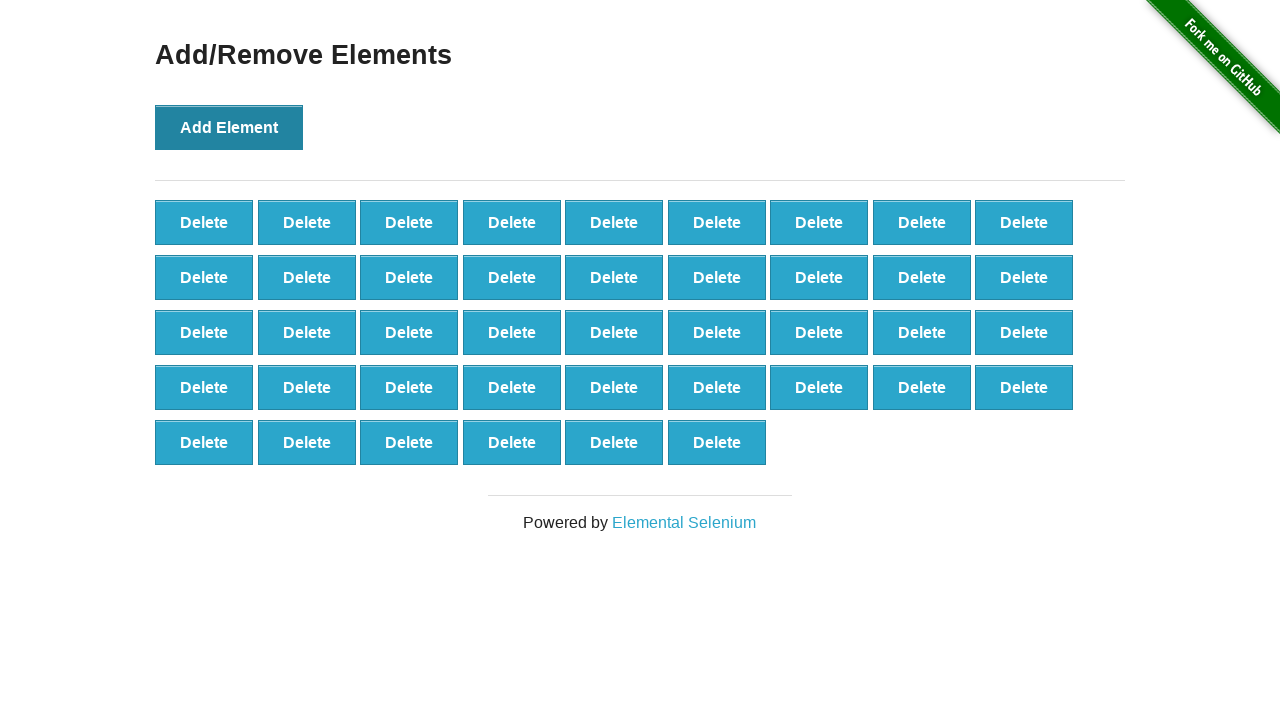

Clicked Add Element button (iteration 43/100) at (229, 127) on button[onclick='addElement()']
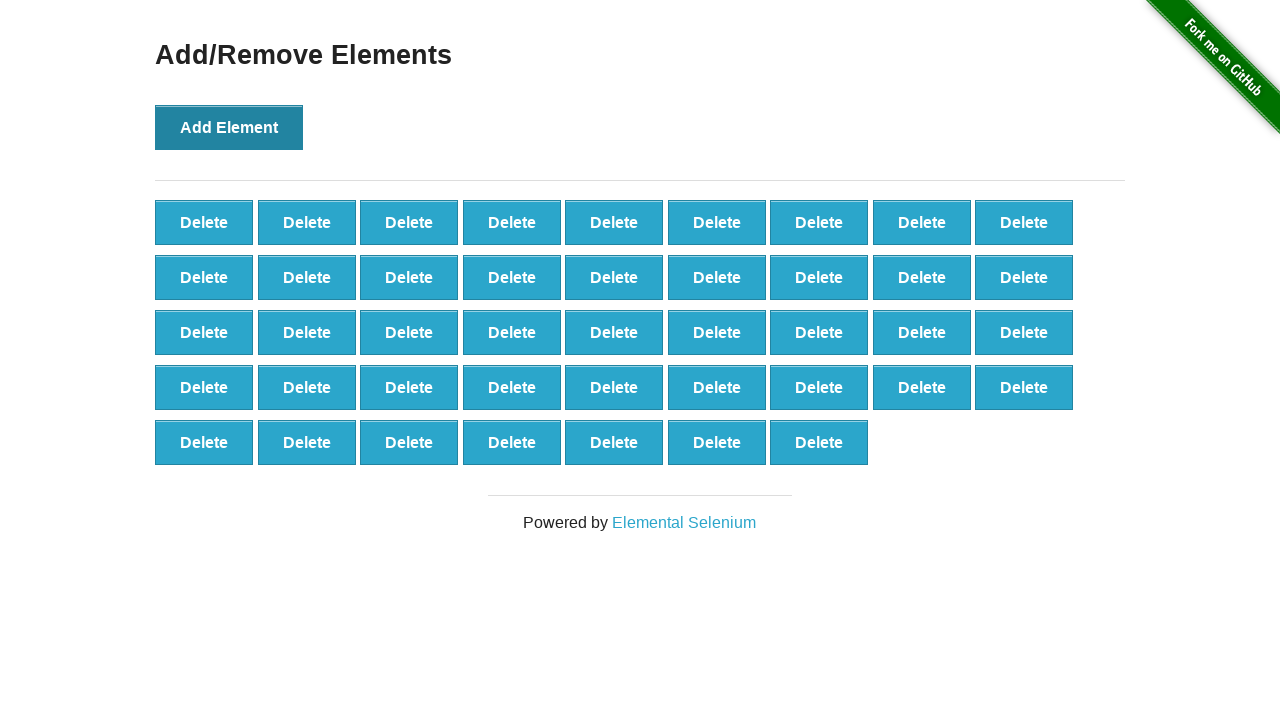

Clicked Add Element button (iteration 44/100) at (229, 127) on button[onclick='addElement()']
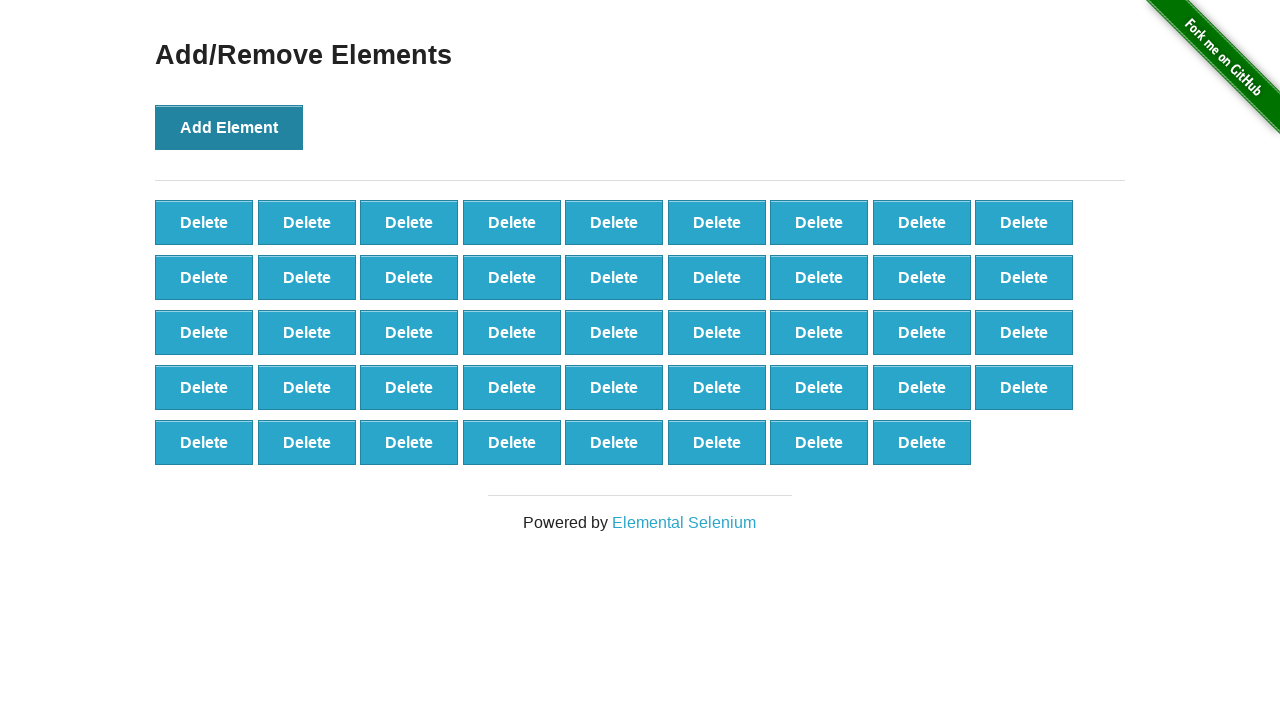

Clicked Add Element button (iteration 45/100) at (229, 127) on button[onclick='addElement()']
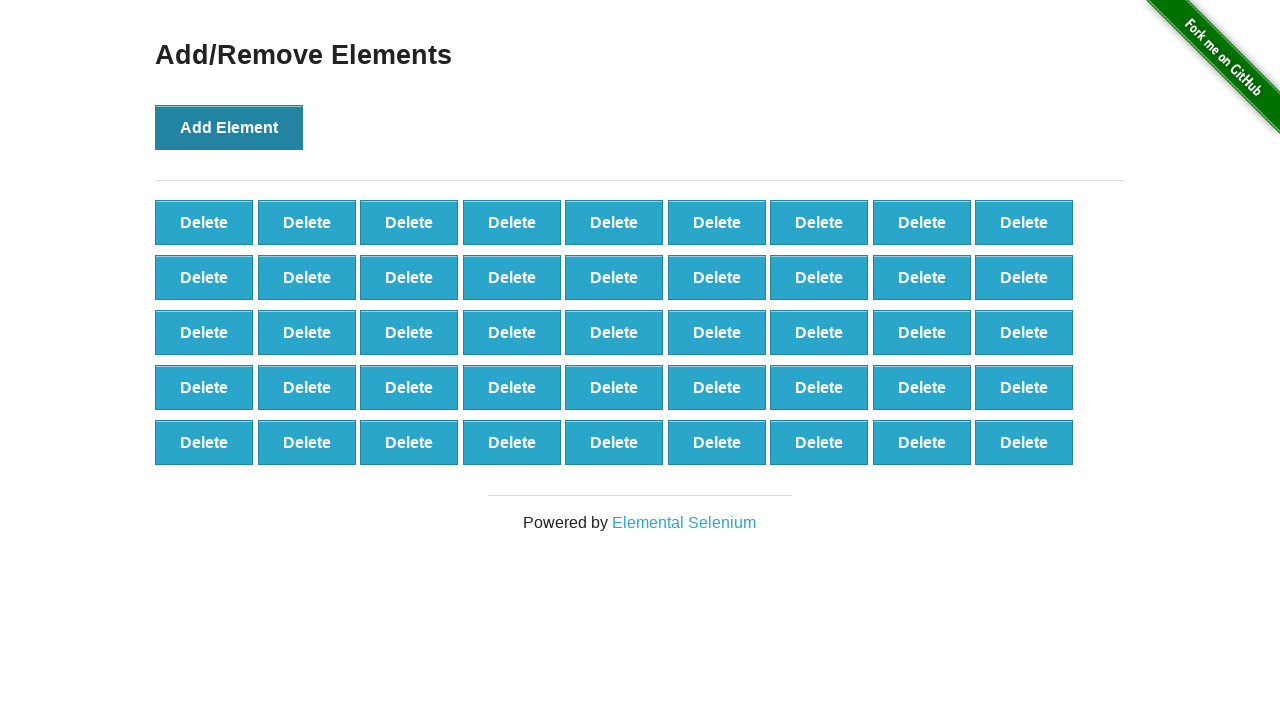

Clicked Add Element button (iteration 46/100) at (229, 127) on button[onclick='addElement()']
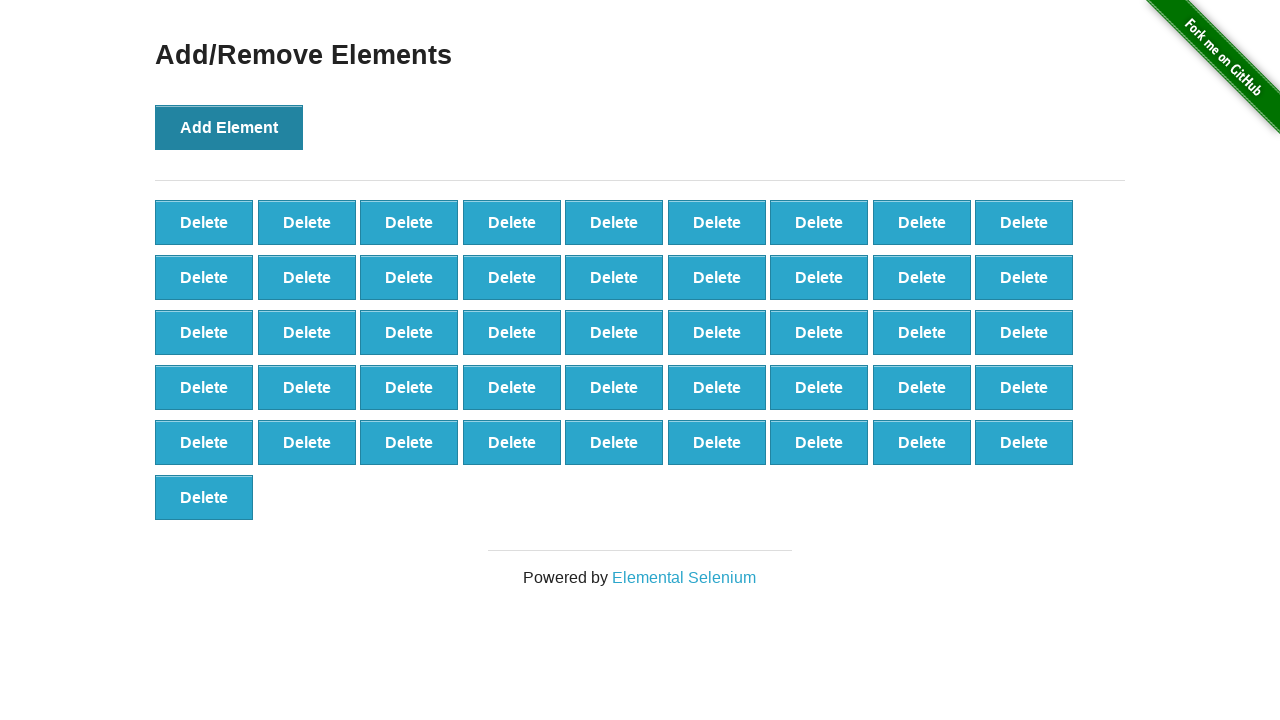

Clicked Add Element button (iteration 47/100) at (229, 127) on button[onclick='addElement()']
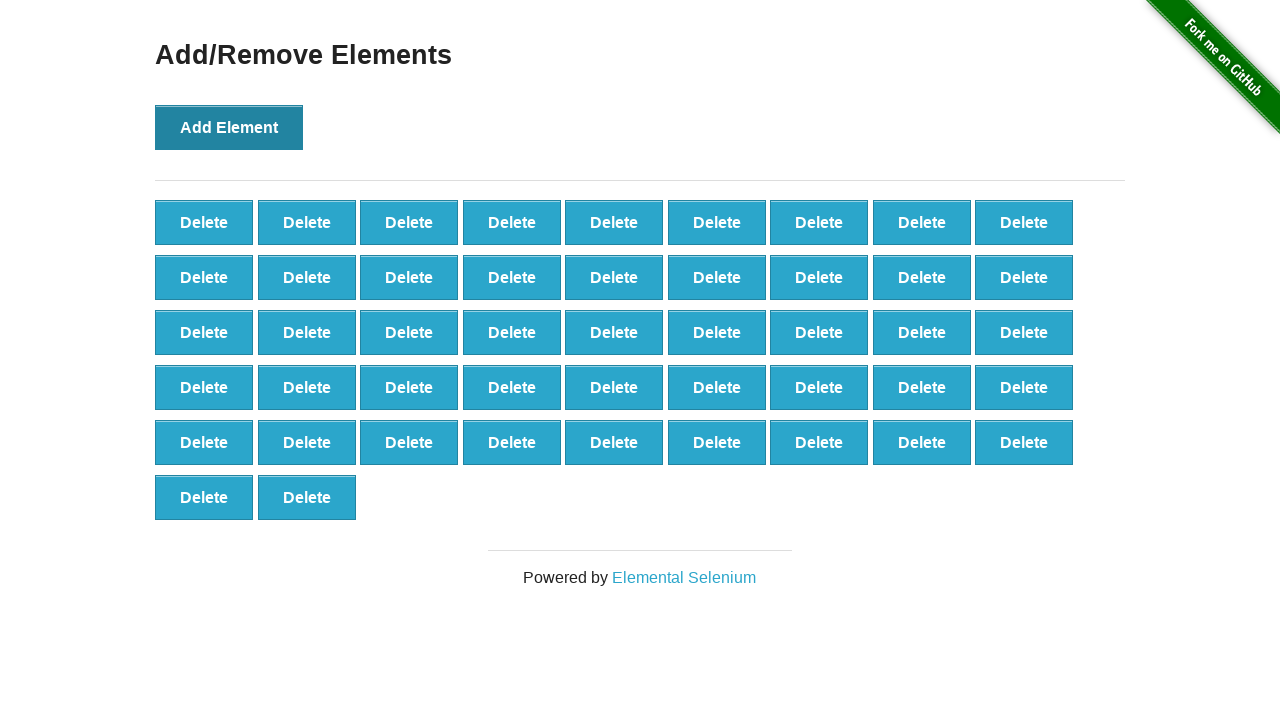

Clicked Add Element button (iteration 48/100) at (229, 127) on button[onclick='addElement()']
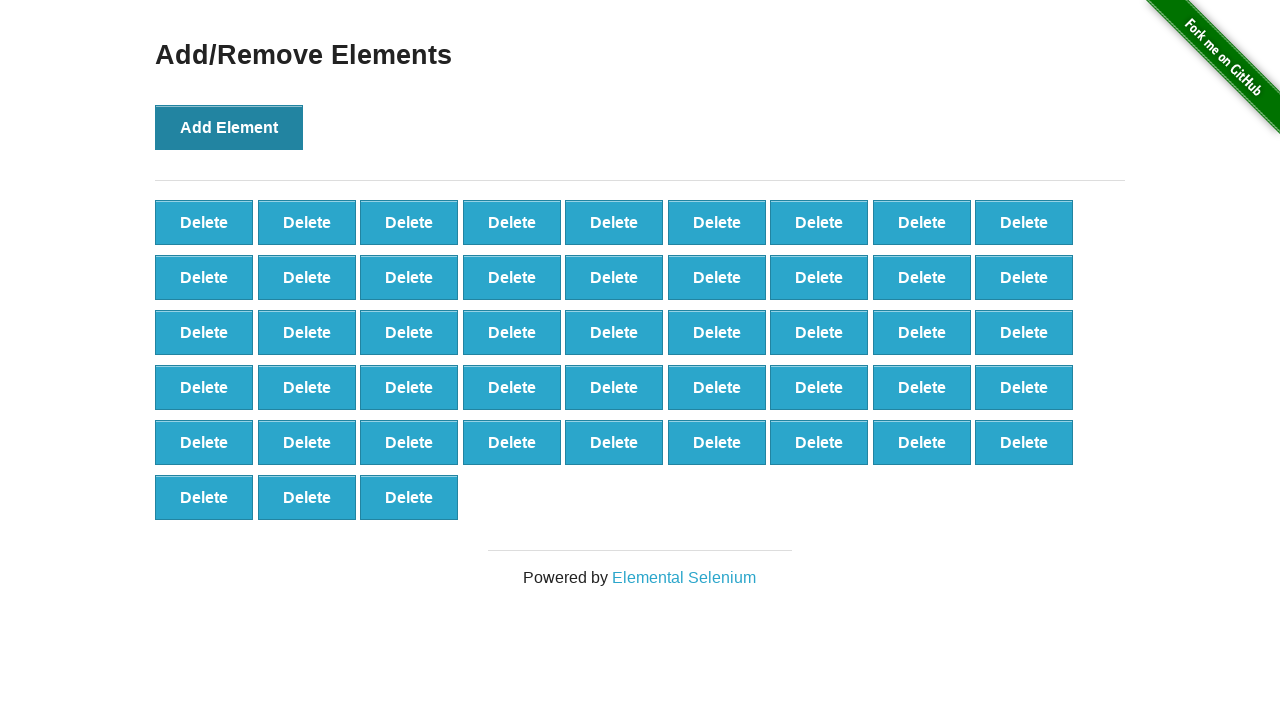

Clicked Add Element button (iteration 49/100) at (229, 127) on button[onclick='addElement()']
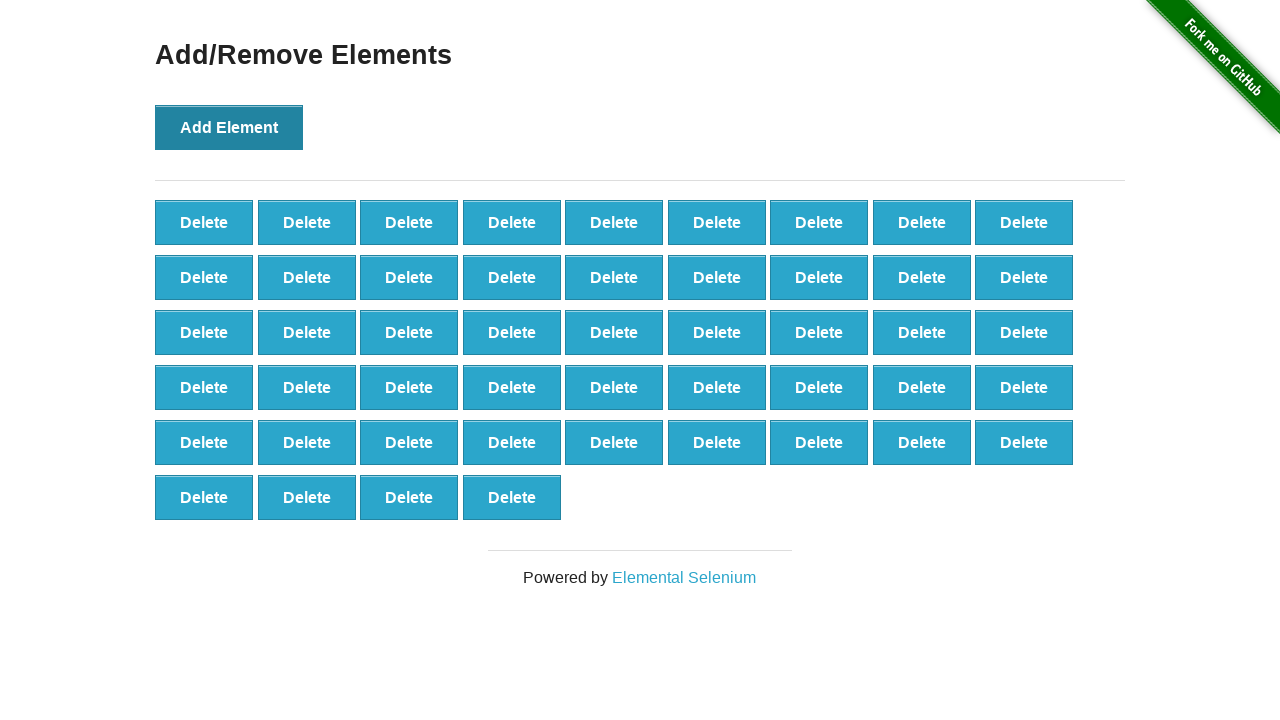

Clicked Add Element button (iteration 50/100) at (229, 127) on button[onclick='addElement()']
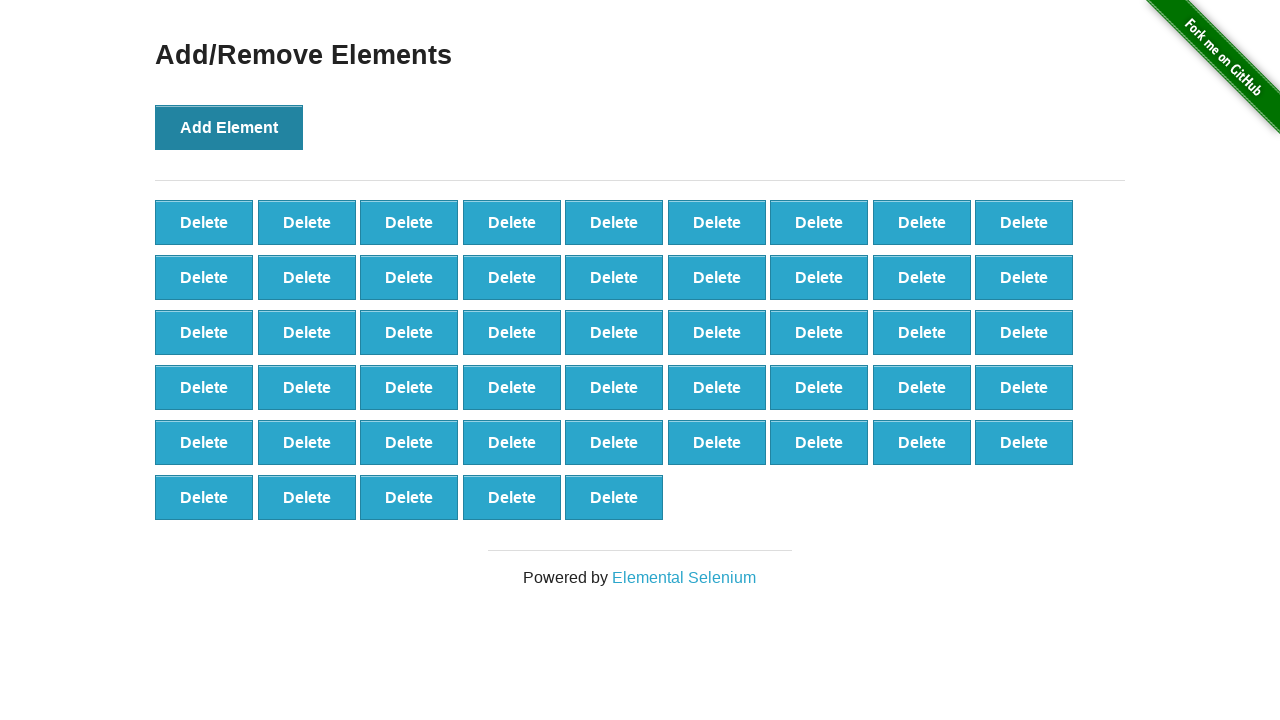

Clicked Add Element button (iteration 51/100) at (229, 127) on button[onclick='addElement()']
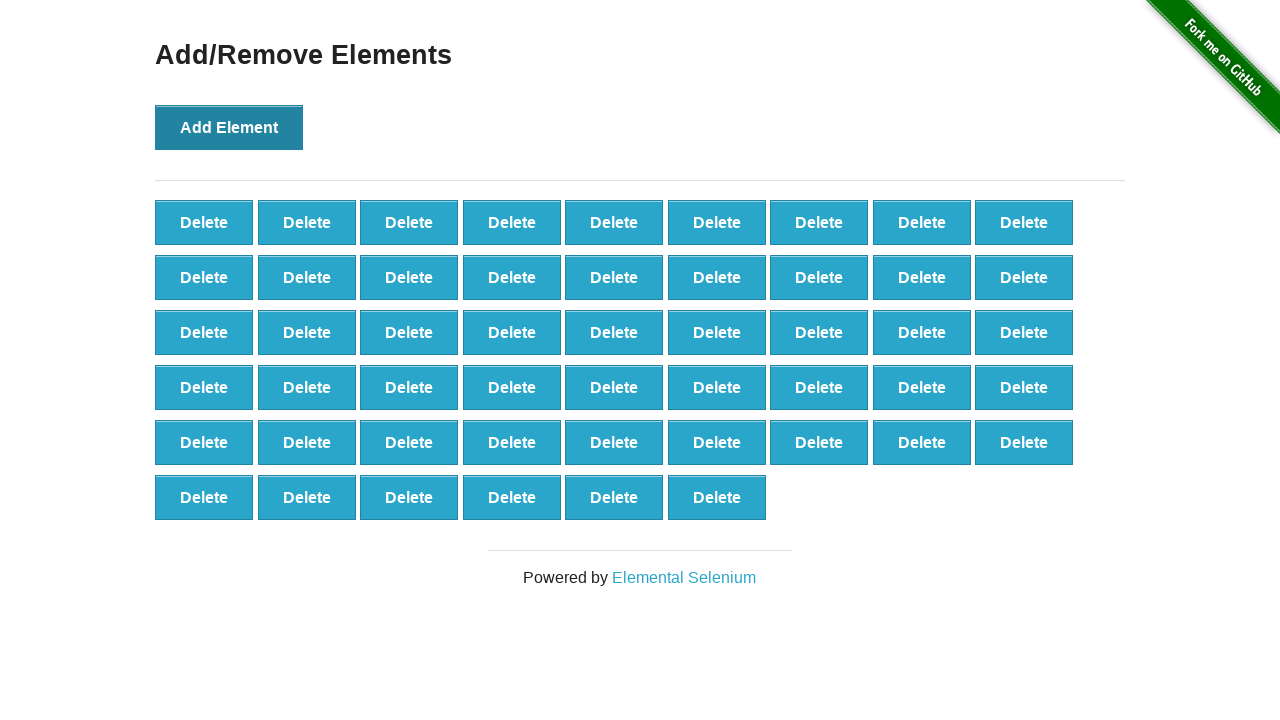

Clicked Add Element button (iteration 52/100) at (229, 127) on button[onclick='addElement()']
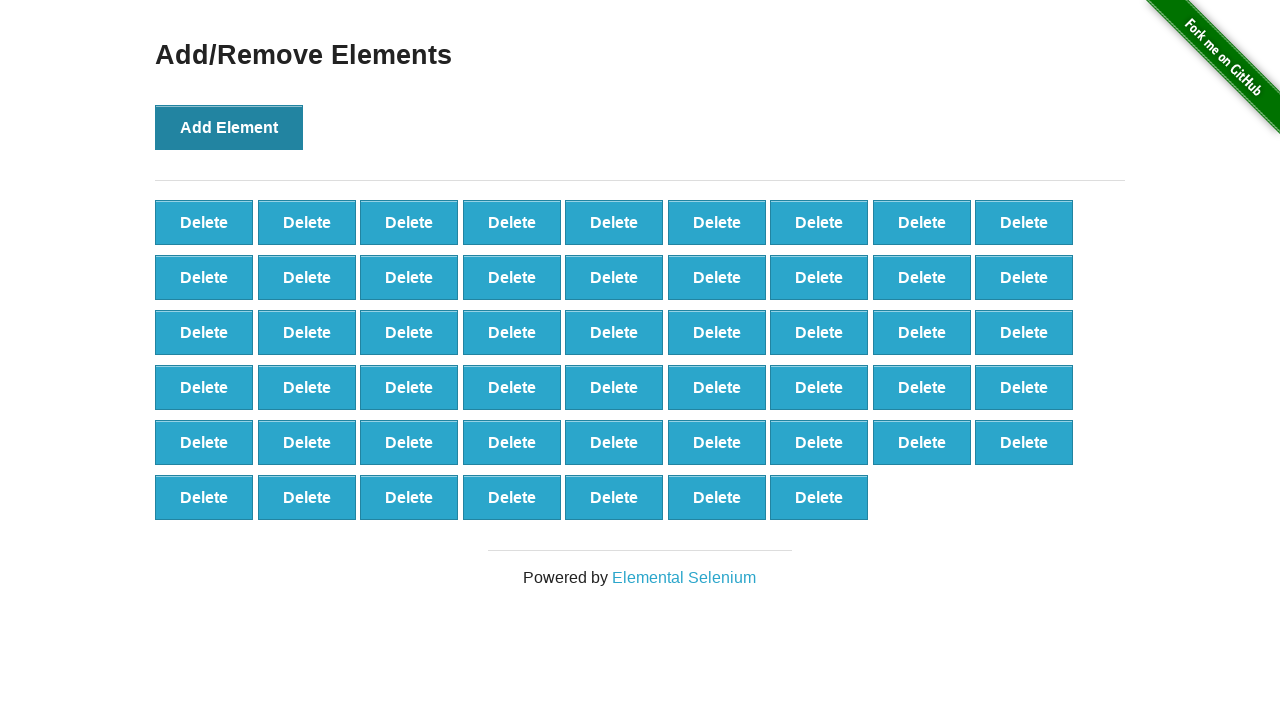

Clicked Add Element button (iteration 53/100) at (229, 127) on button[onclick='addElement()']
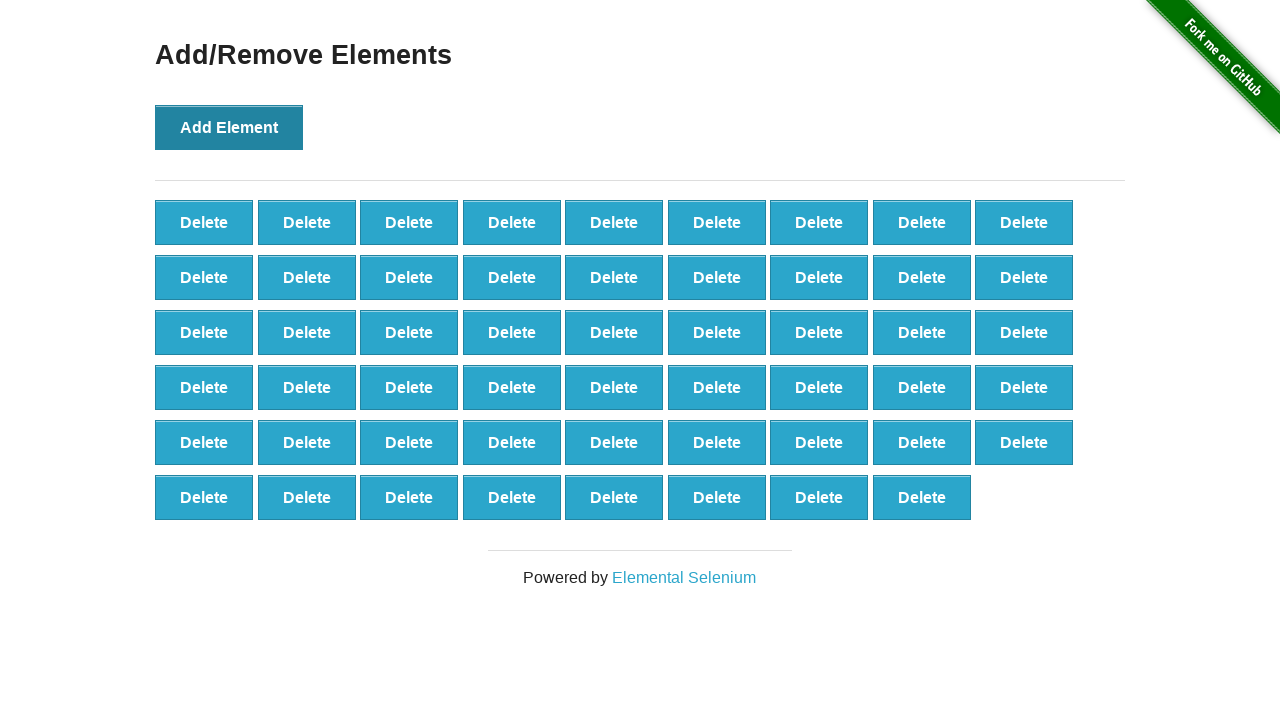

Clicked Add Element button (iteration 54/100) at (229, 127) on button[onclick='addElement()']
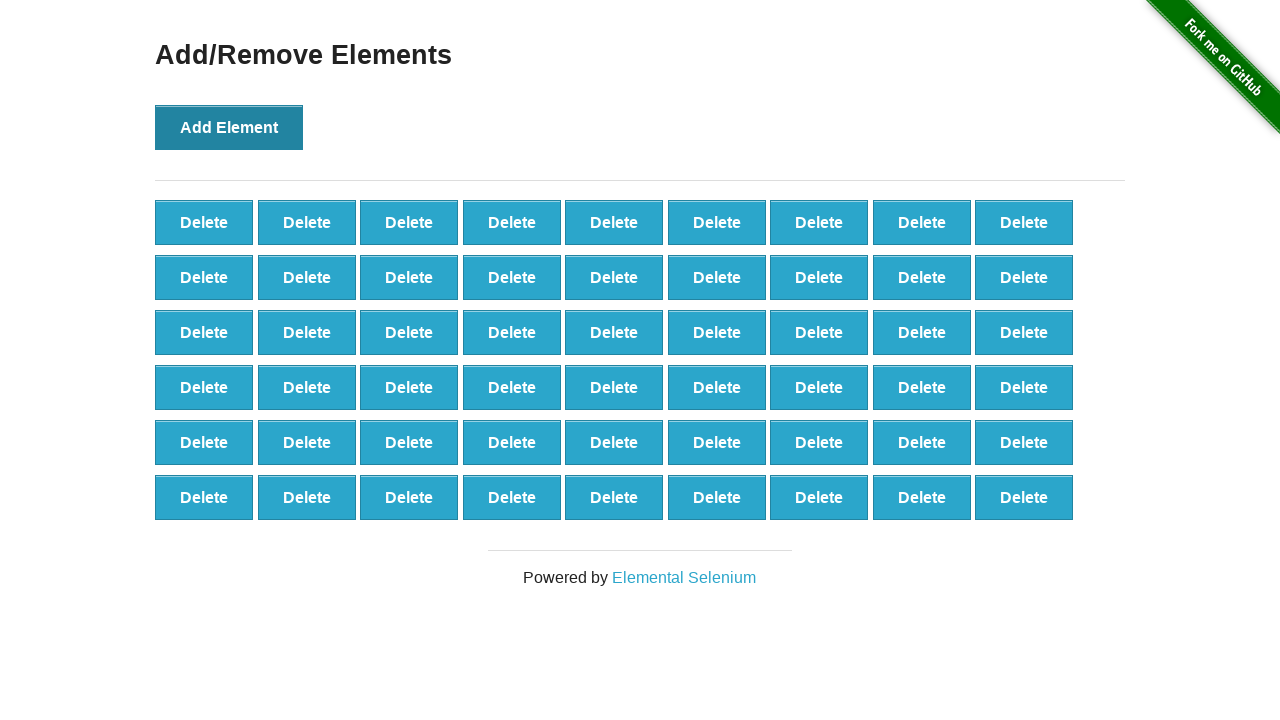

Clicked Add Element button (iteration 55/100) at (229, 127) on button[onclick='addElement()']
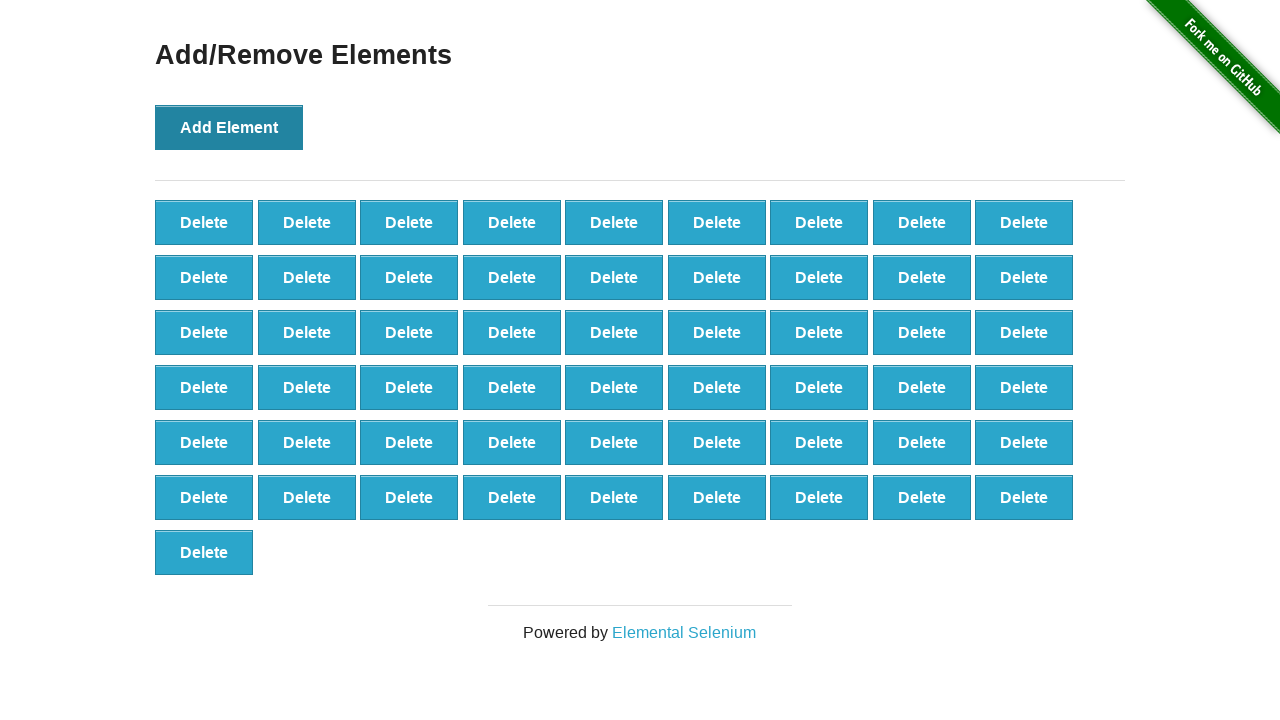

Clicked Add Element button (iteration 56/100) at (229, 127) on button[onclick='addElement()']
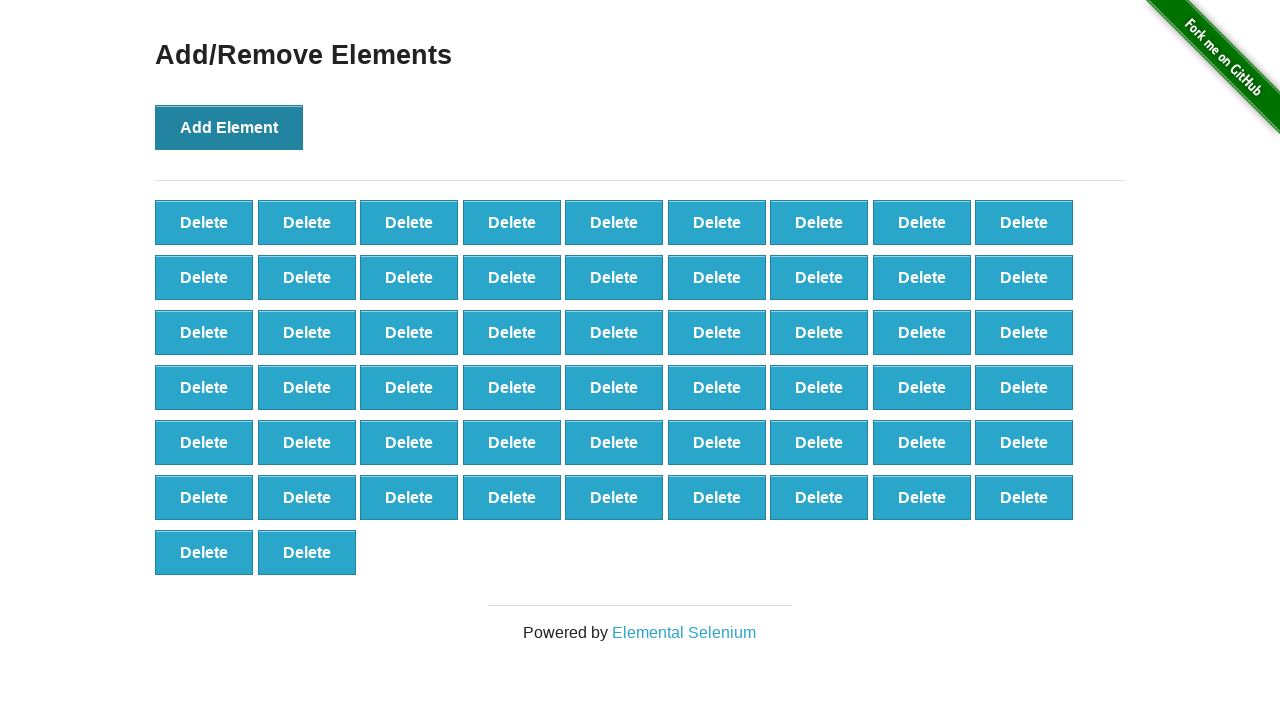

Clicked Add Element button (iteration 57/100) at (229, 127) on button[onclick='addElement()']
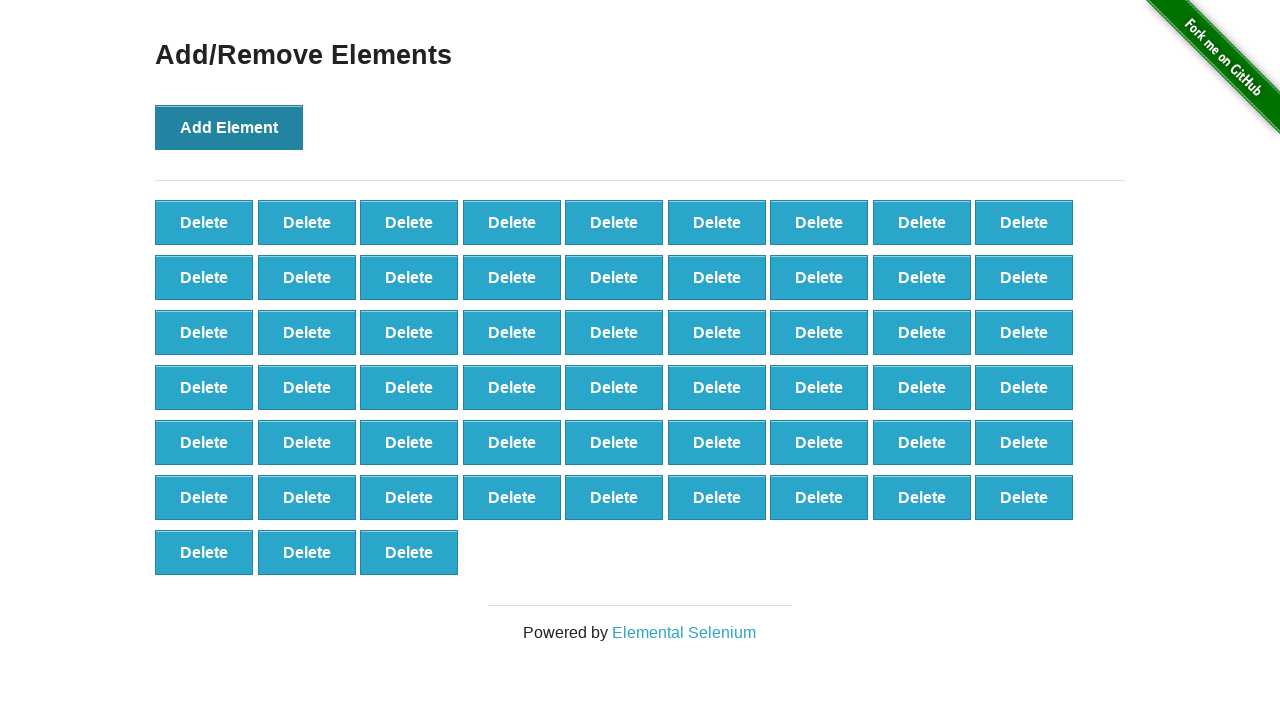

Clicked Add Element button (iteration 58/100) at (229, 127) on button[onclick='addElement()']
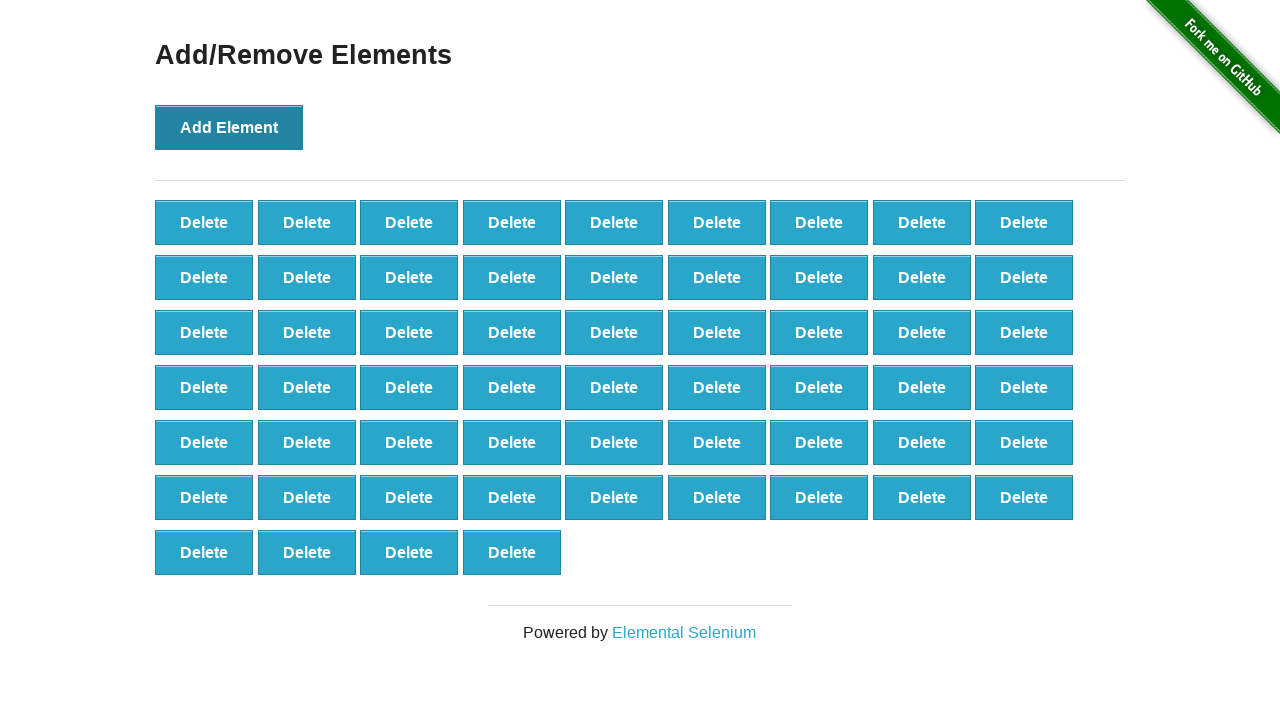

Clicked Add Element button (iteration 59/100) at (229, 127) on button[onclick='addElement()']
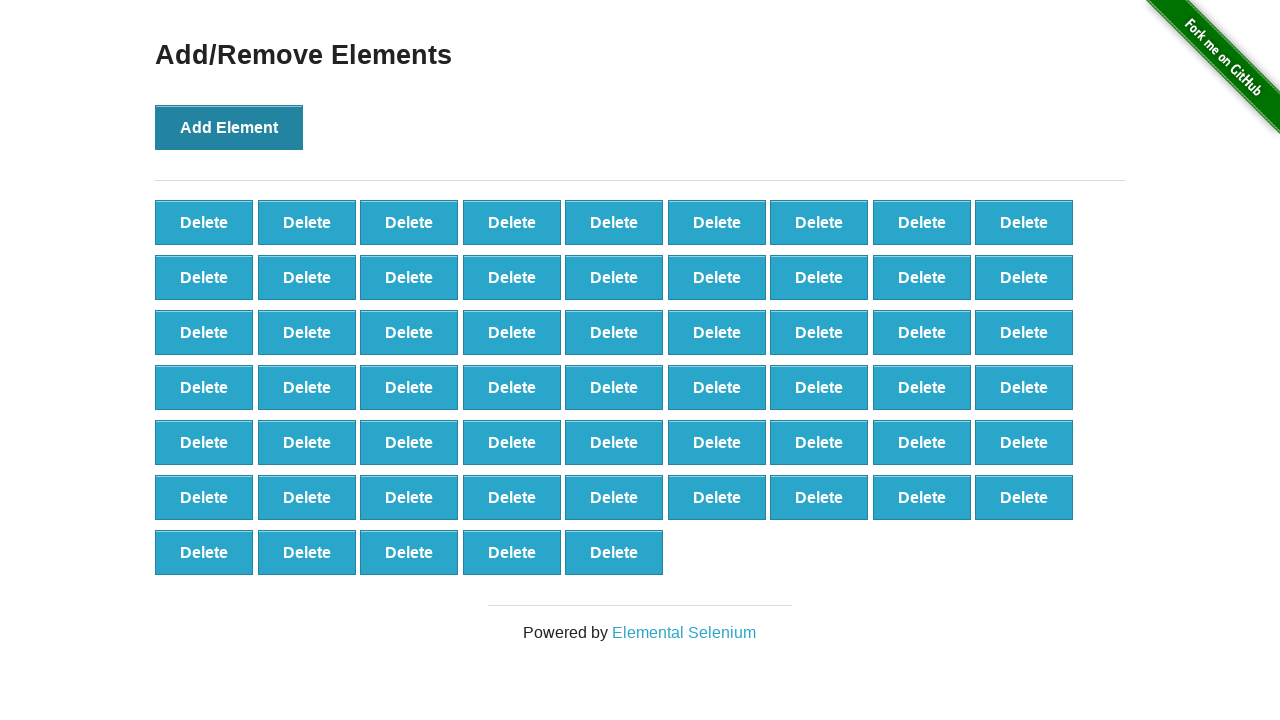

Clicked Add Element button (iteration 60/100) at (229, 127) on button[onclick='addElement()']
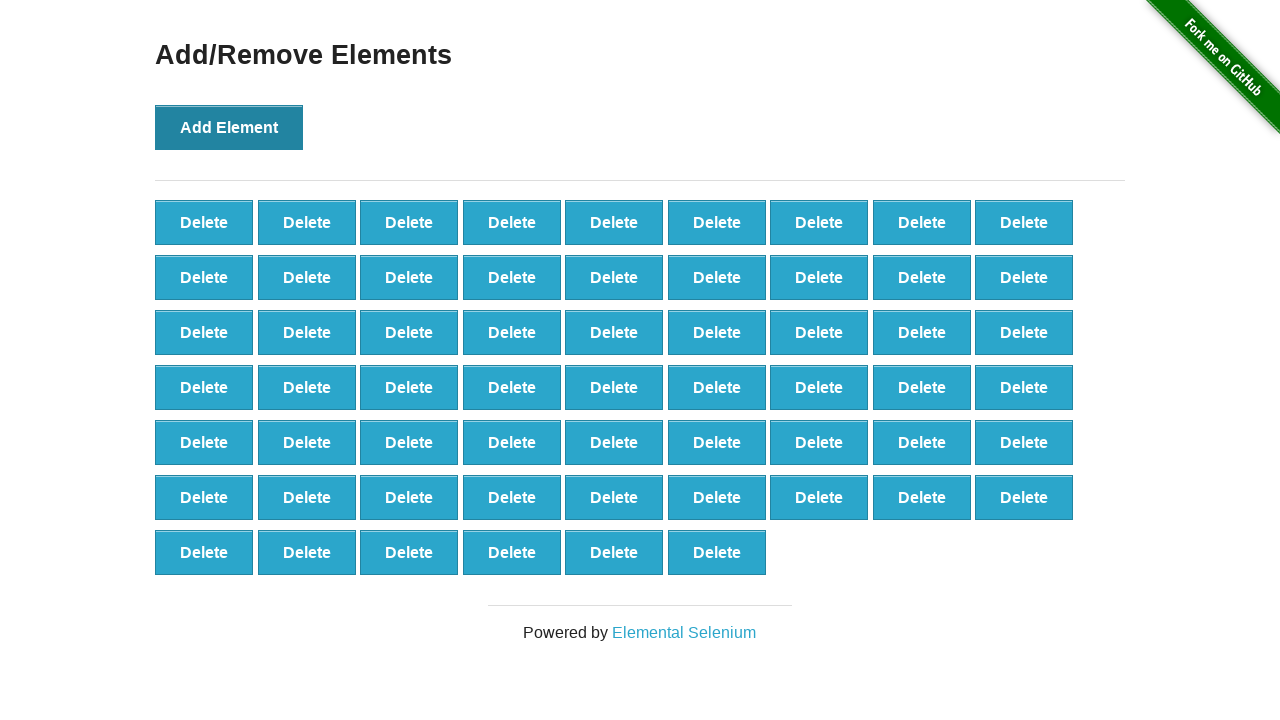

Clicked Add Element button (iteration 61/100) at (229, 127) on button[onclick='addElement()']
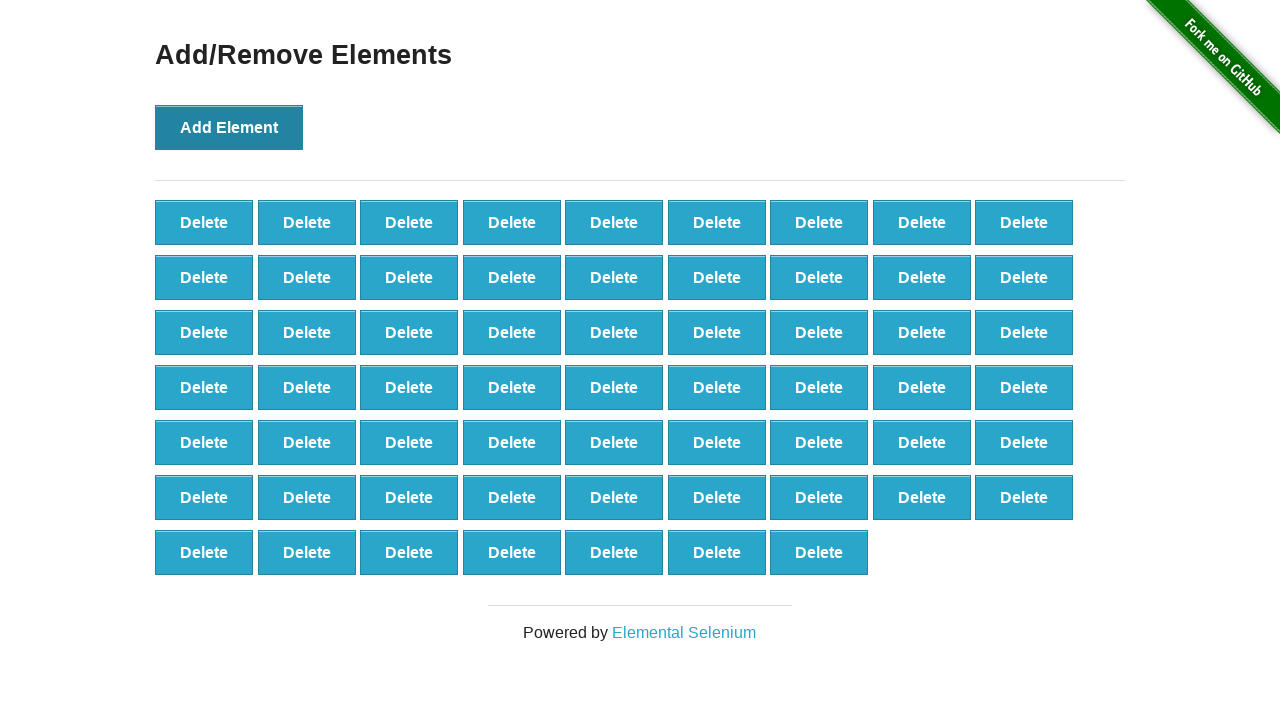

Clicked Add Element button (iteration 62/100) at (229, 127) on button[onclick='addElement()']
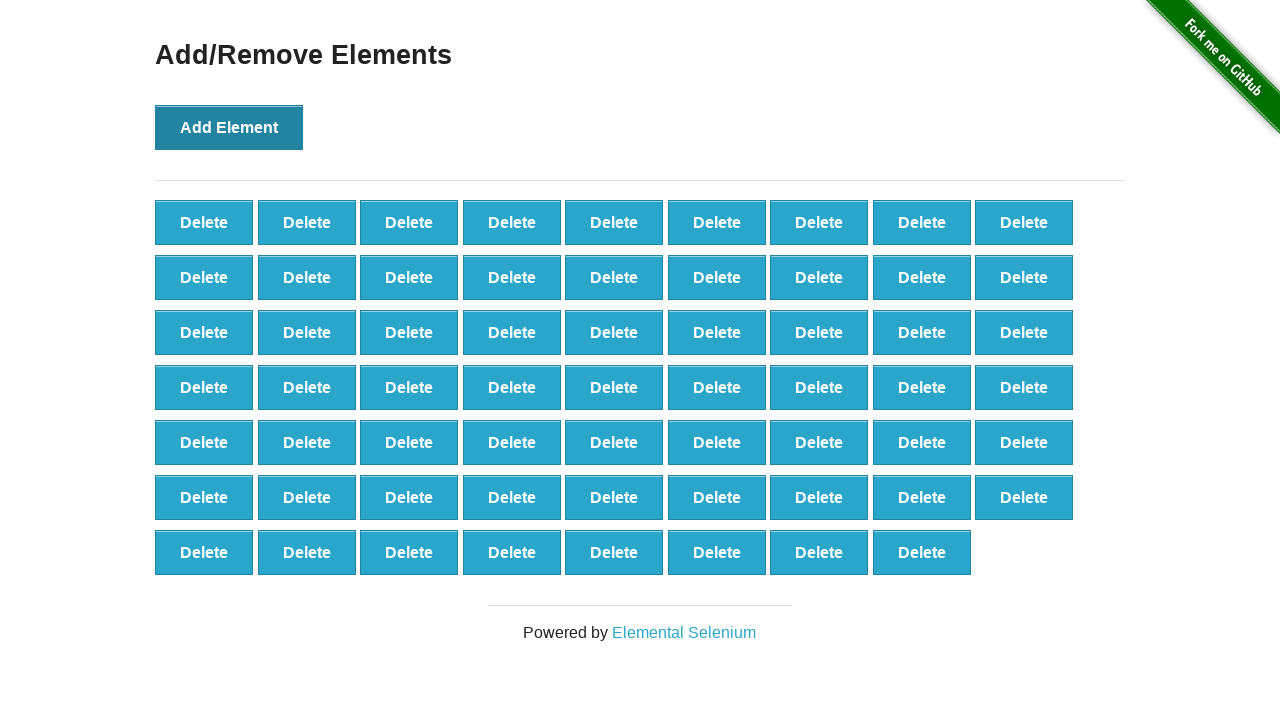

Clicked Add Element button (iteration 63/100) at (229, 127) on button[onclick='addElement()']
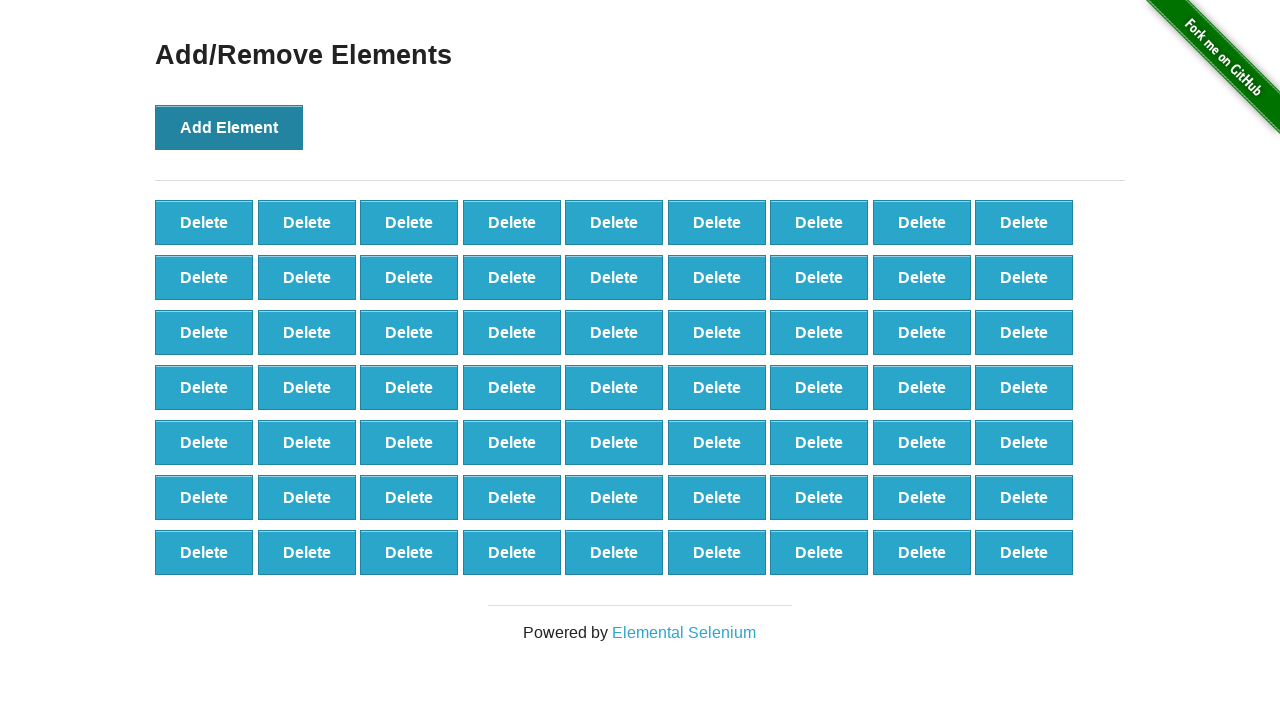

Clicked Add Element button (iteration 64/100) at (229, 127) on button[onclick='addElement()']
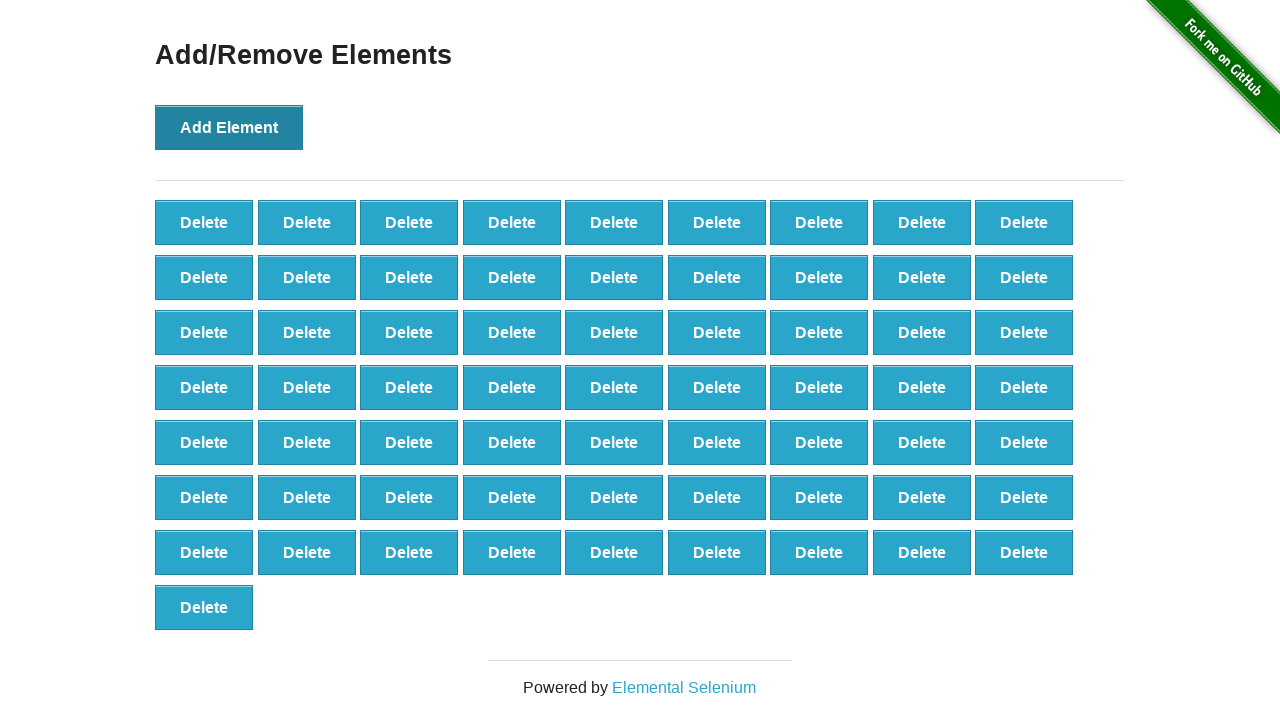

Clicked Add Element button (iteration 65/100) at (229, 127) on button[onclick='addElement()']
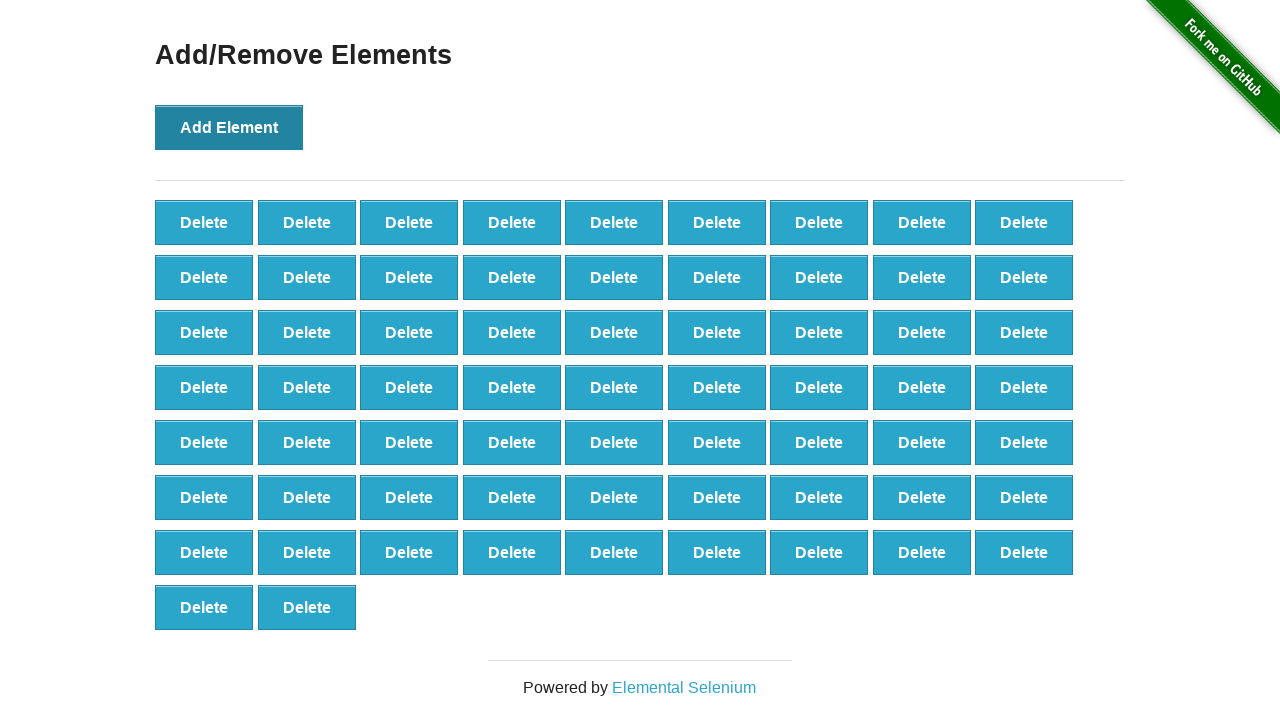

Clicked Add Element button (iteration 66/100) at (229, 127) on button[onclick='addElement()']
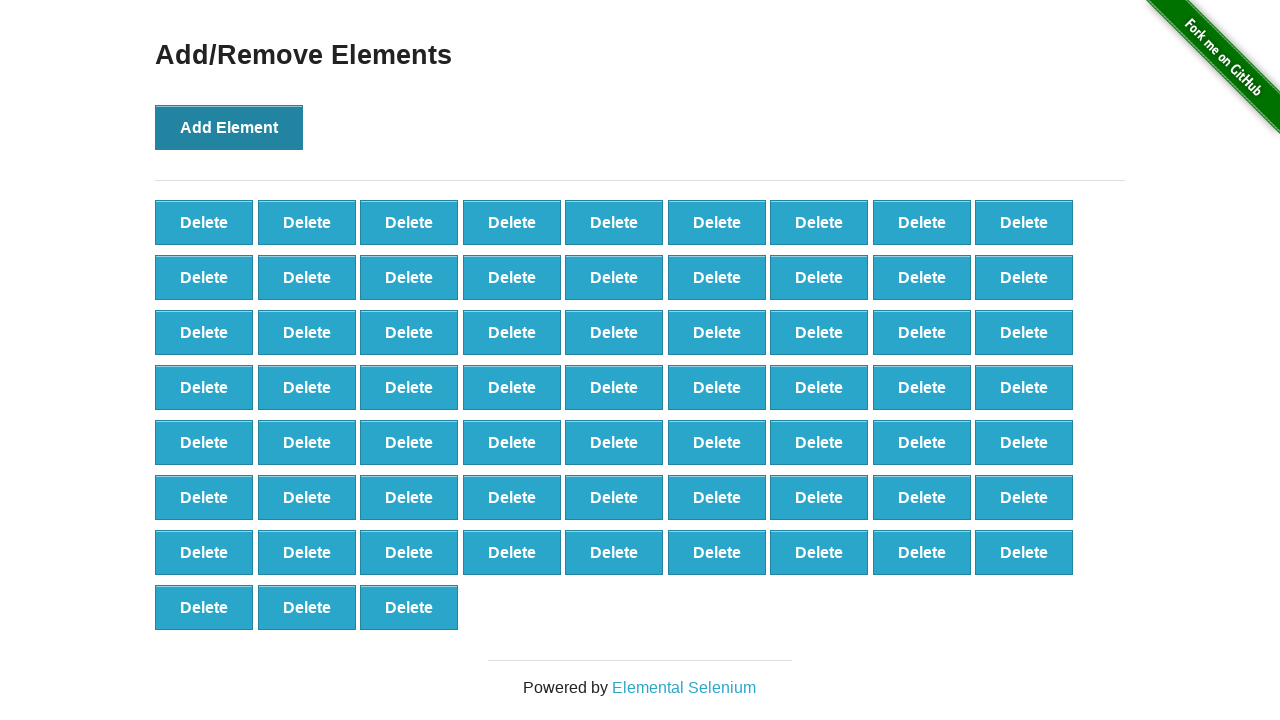

Clicked Add Element button (iteration 67/100) at (229, 127) on button[onclick='addElement()']
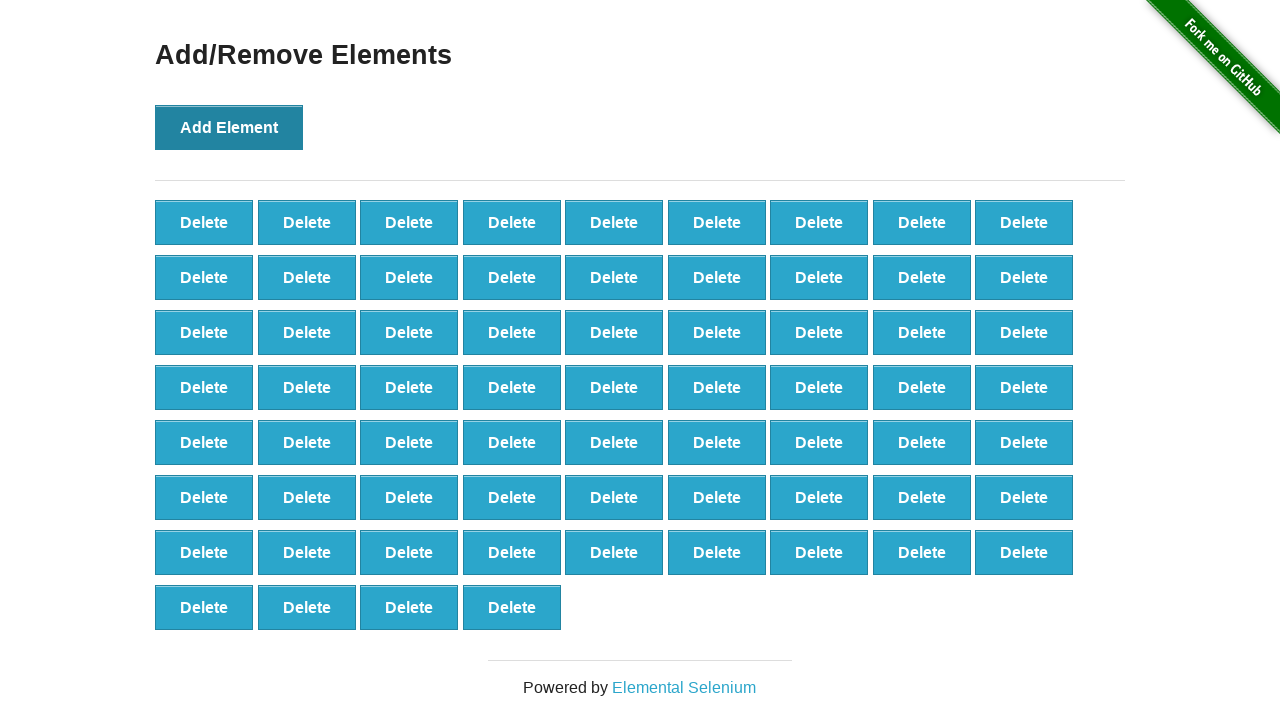

Clicked Add Element button (iteration 68/100) at (229, 127) on button[onclick='addElement()']
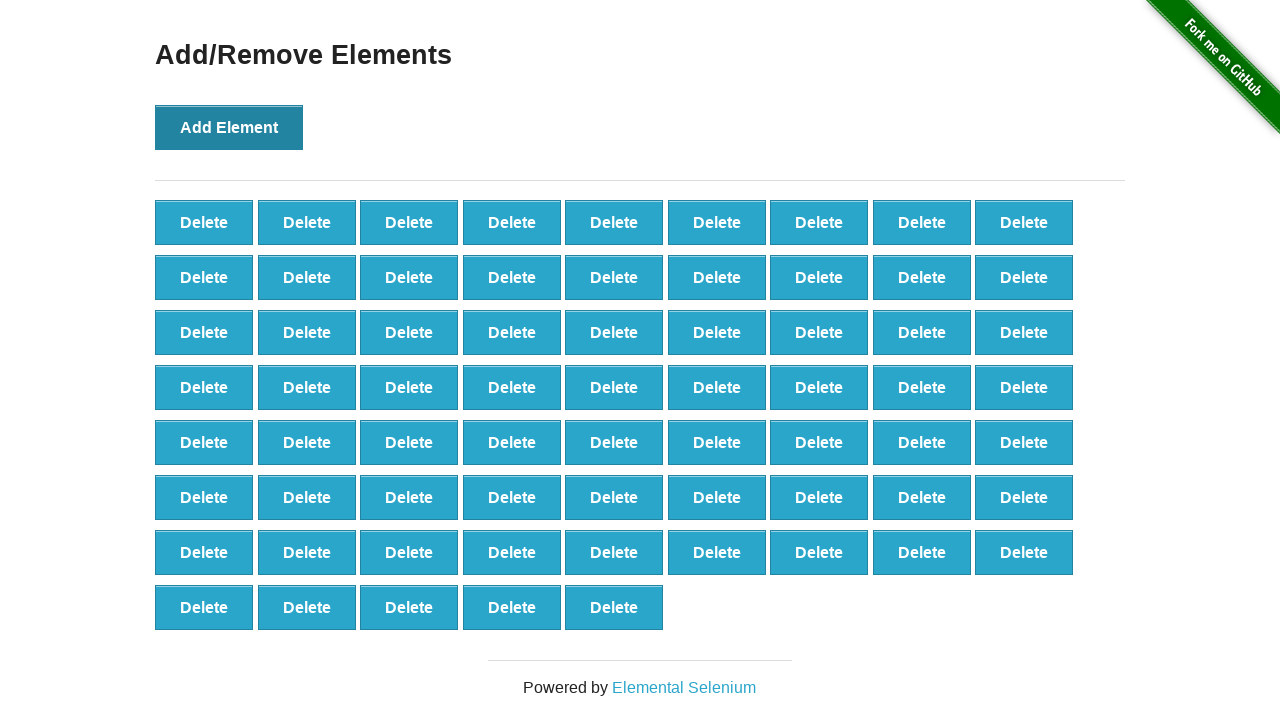

Clicked Add Element button (iteration 69/100) at (229, 127) on button[onclick='addElement()']
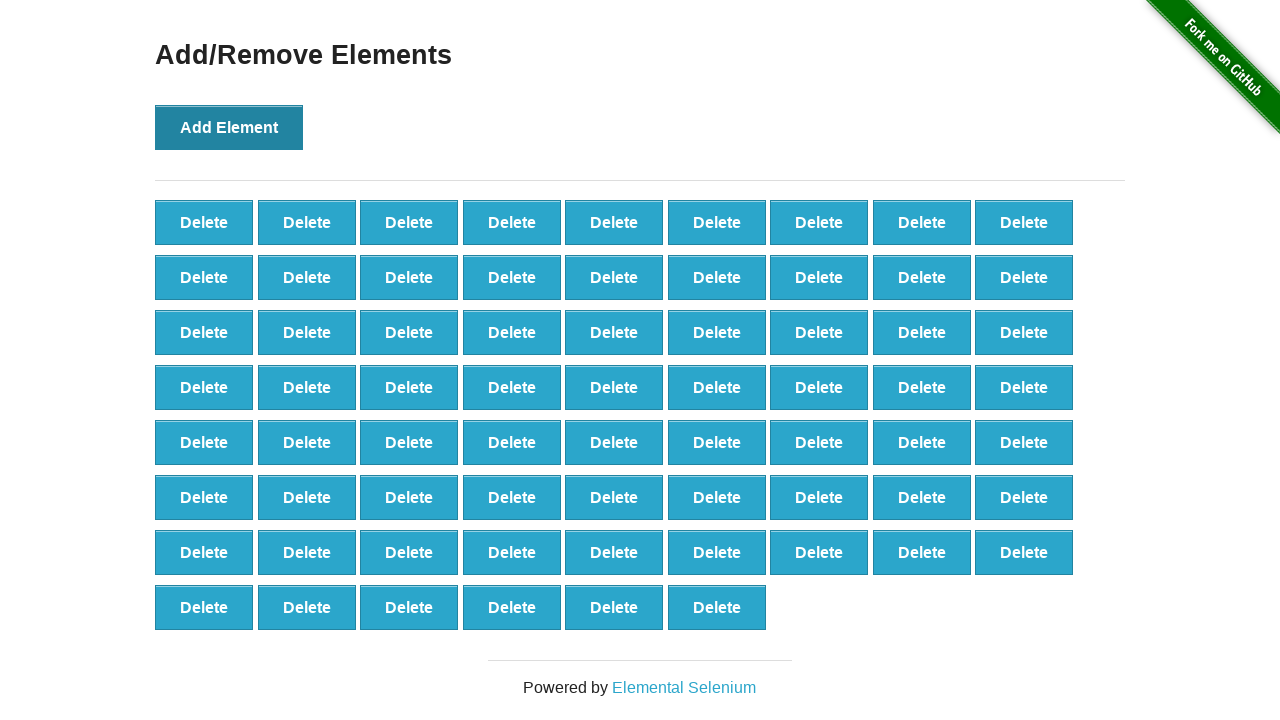

Clicked Add Element button (iteration 70/100) at (229, 127) on button[onclick='addElement()']
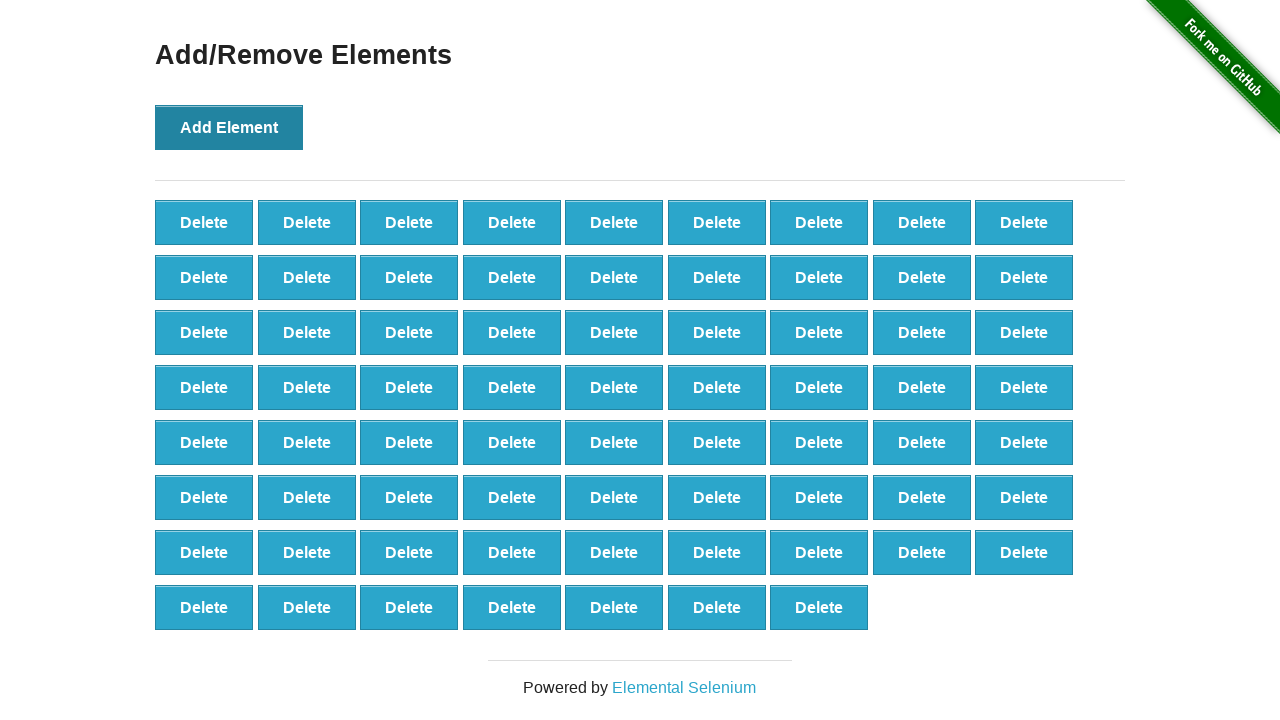

Clicked Add Element button (iteration 71/100) at (229, 127) on button[onclick='addElement()']
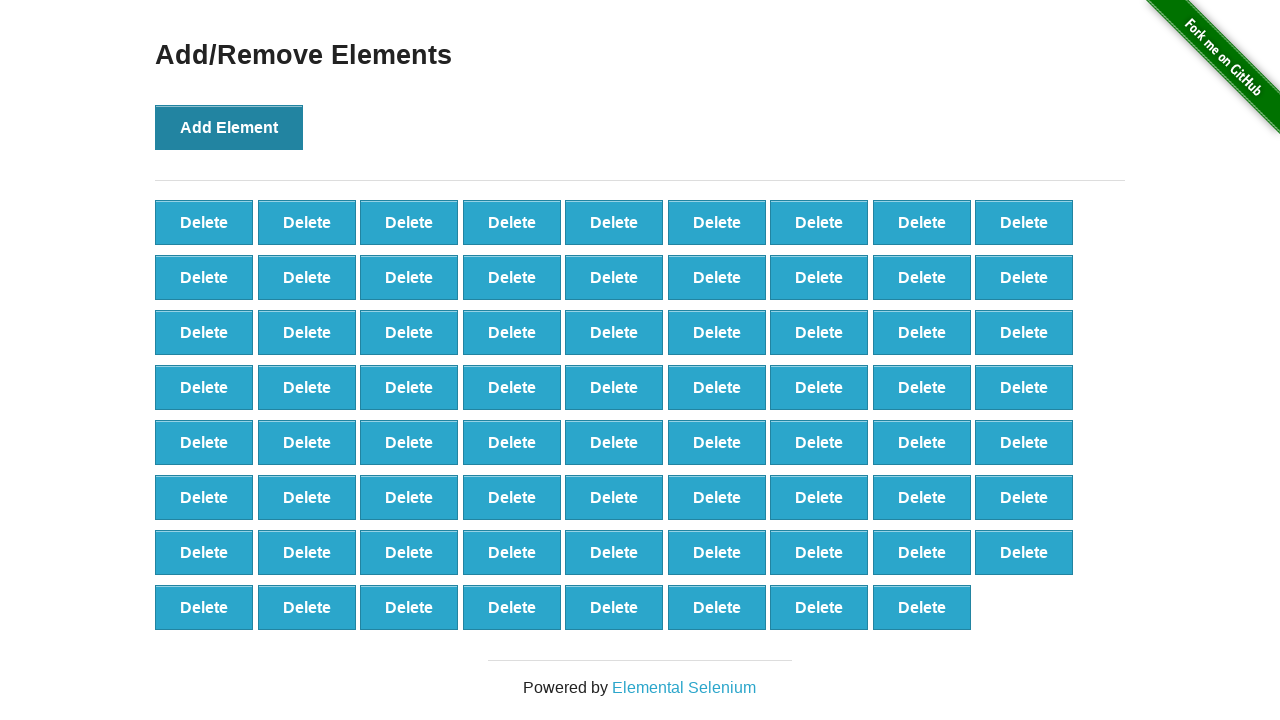

Clicked Add Element button (iteration 72/100) at (229, 127) on button[onclick='addElement()']
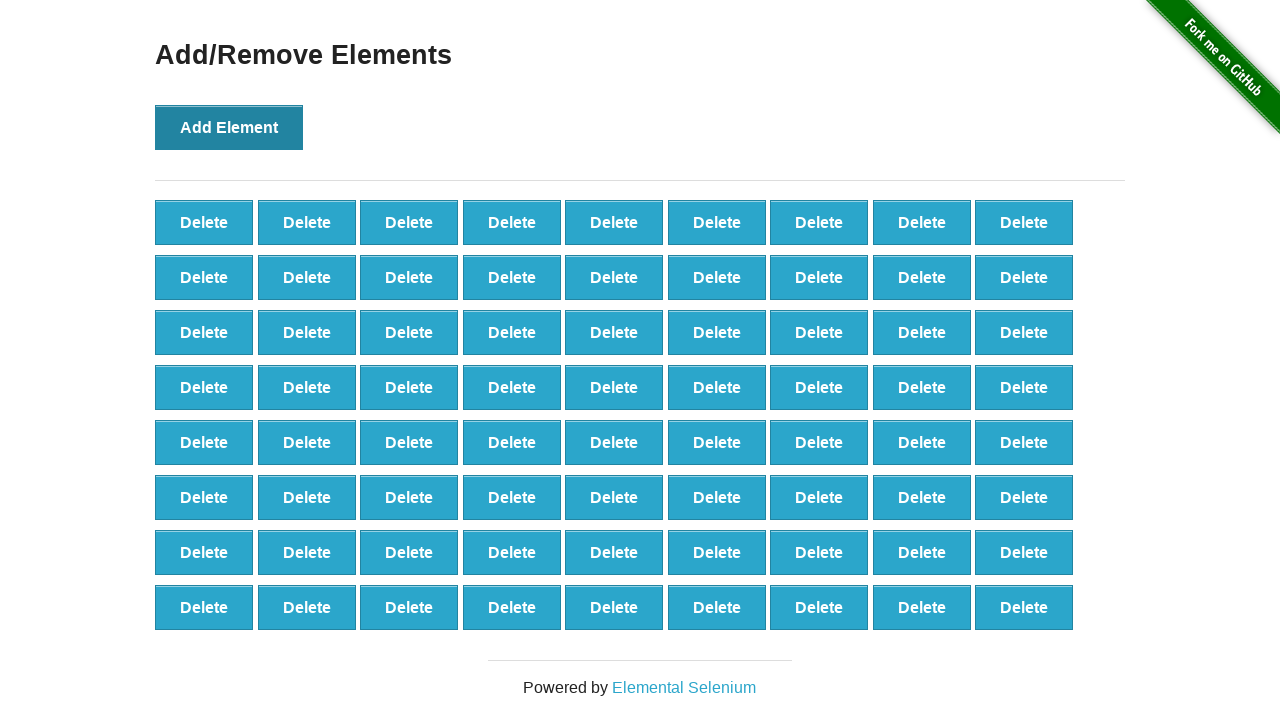

Clicked Add Element button (iteration 73/100) at (229, 127) on button[onclick='addElement()']
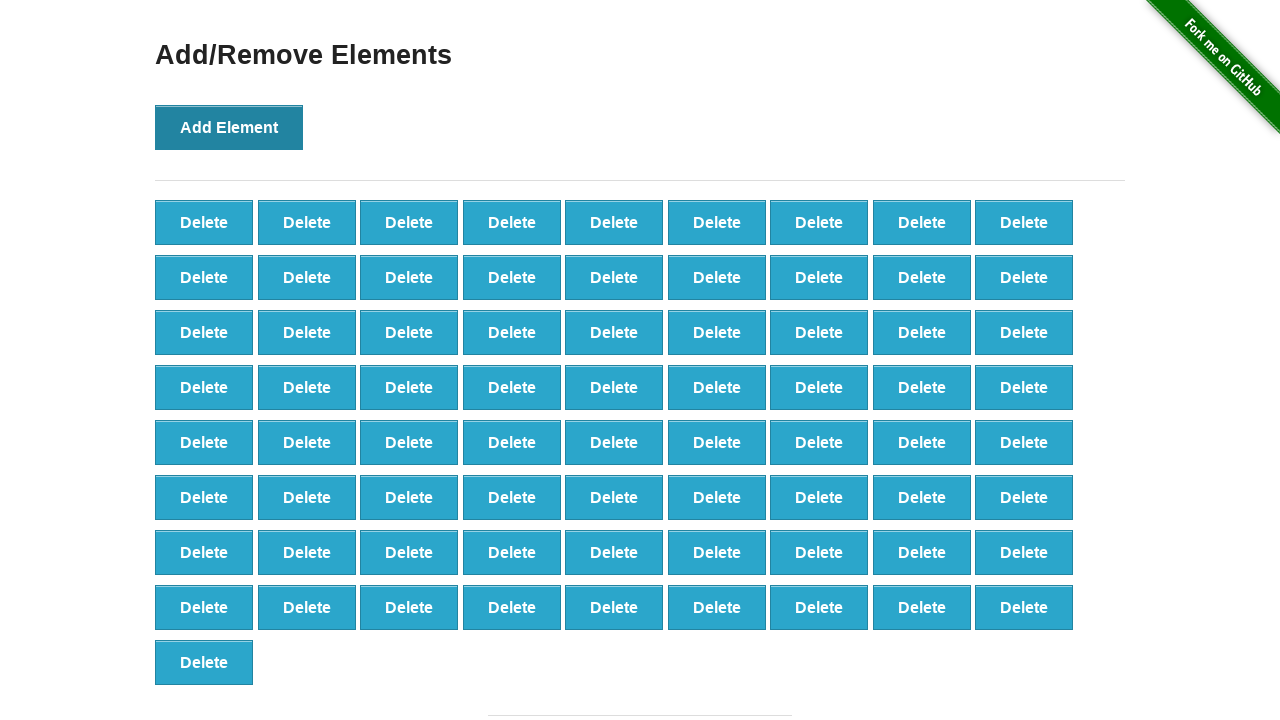

Clicked Add Element button (iteration 74/100) at (229, 127) on button[onclick='addElement()']
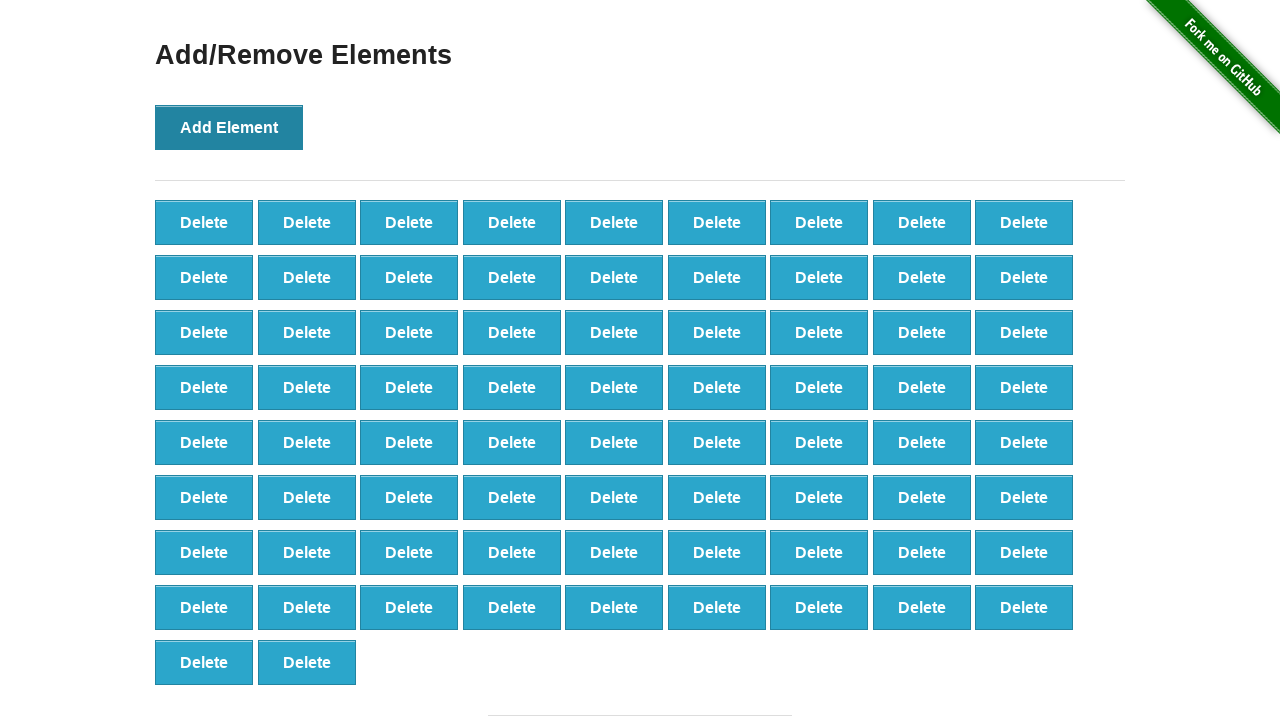

Clicked Add Element button (iteration 75/100) at (229, 127) on button[onclick='addElement()']
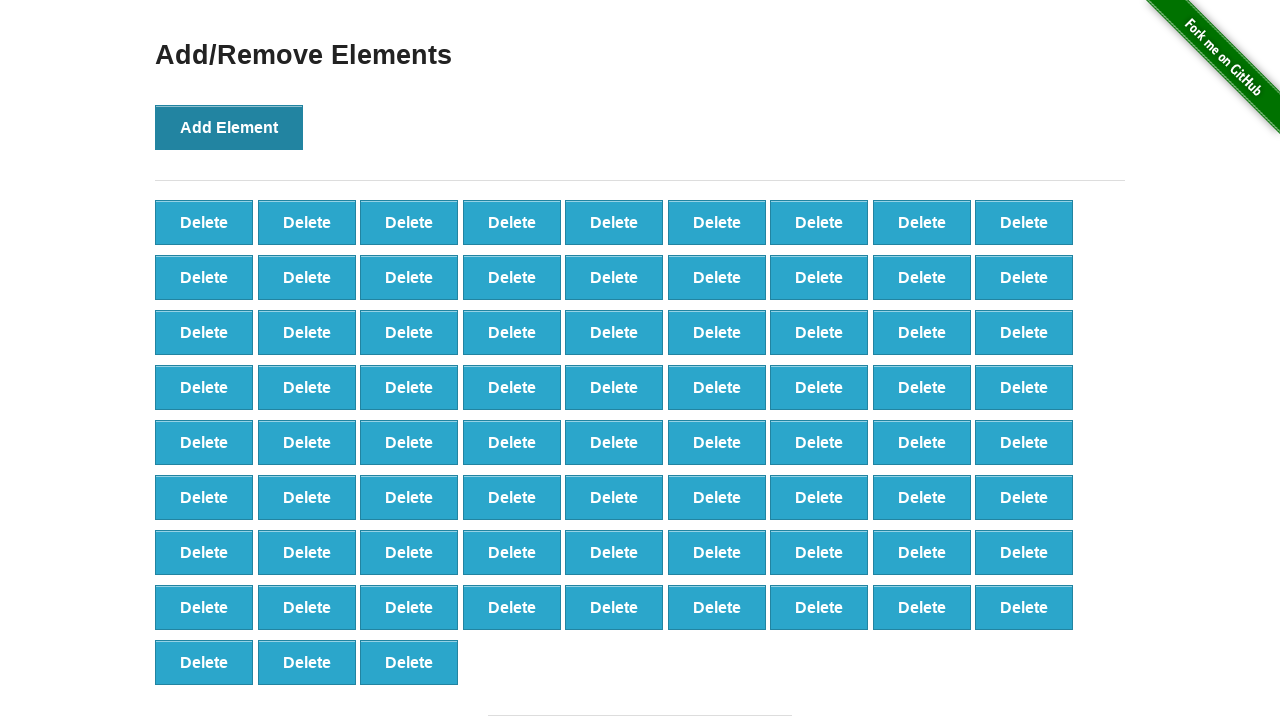

Clicked Add Element button (iteration 76/100) at (229, 127) on button[onclick='addElement()']
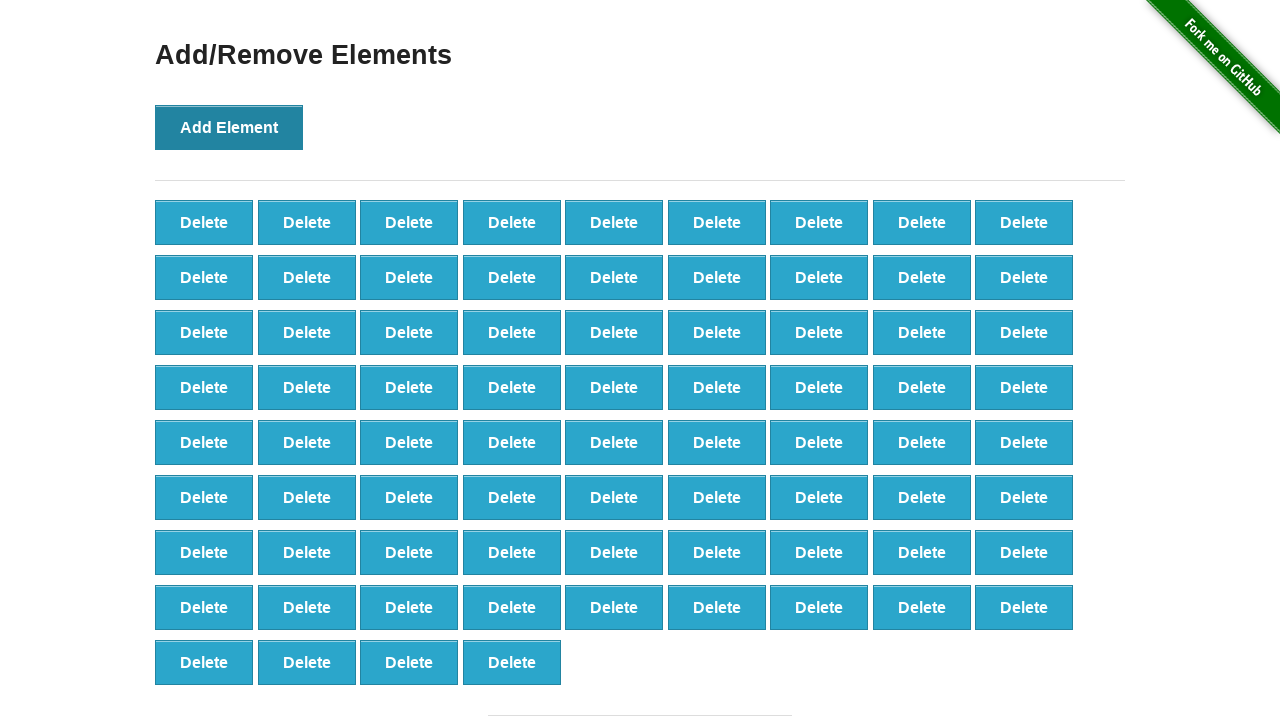

Clicked Add Element button (iteration 77/100) at (229, 127) on button[onclick='addElement()']
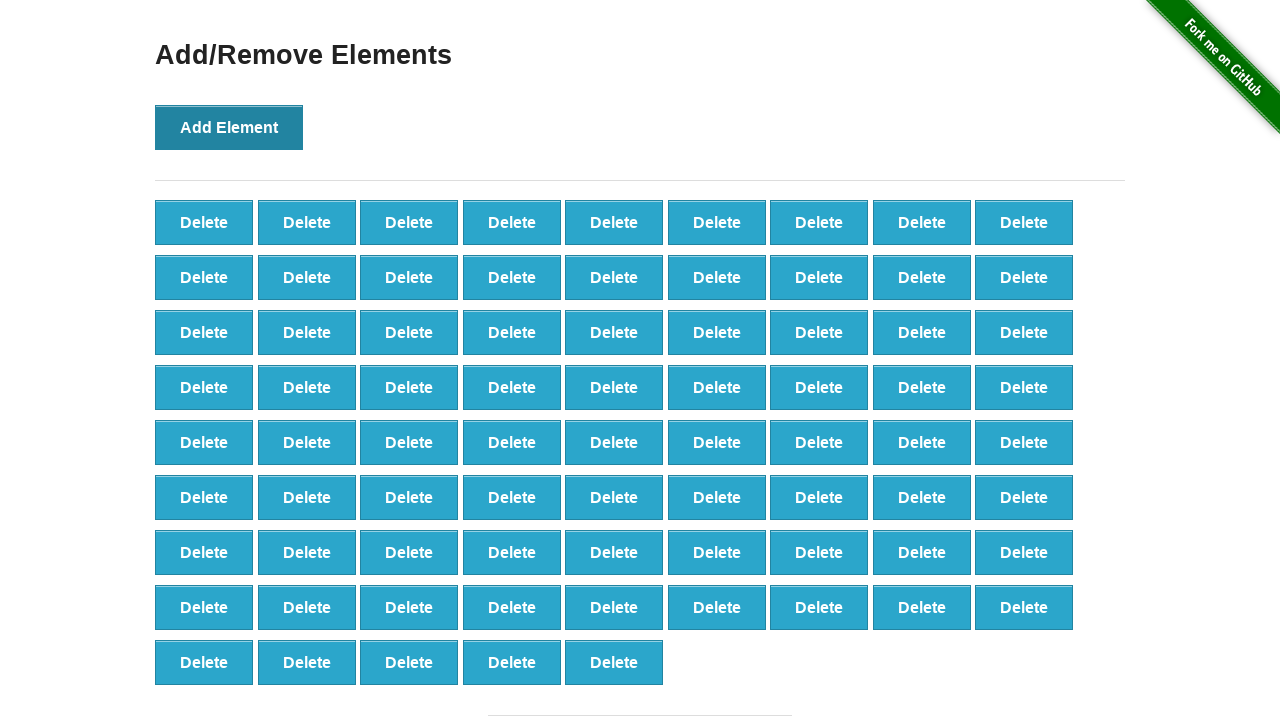

Clicked Add Element button (iteration 78/100) at (229, 127) on button[onclick='addElement()']
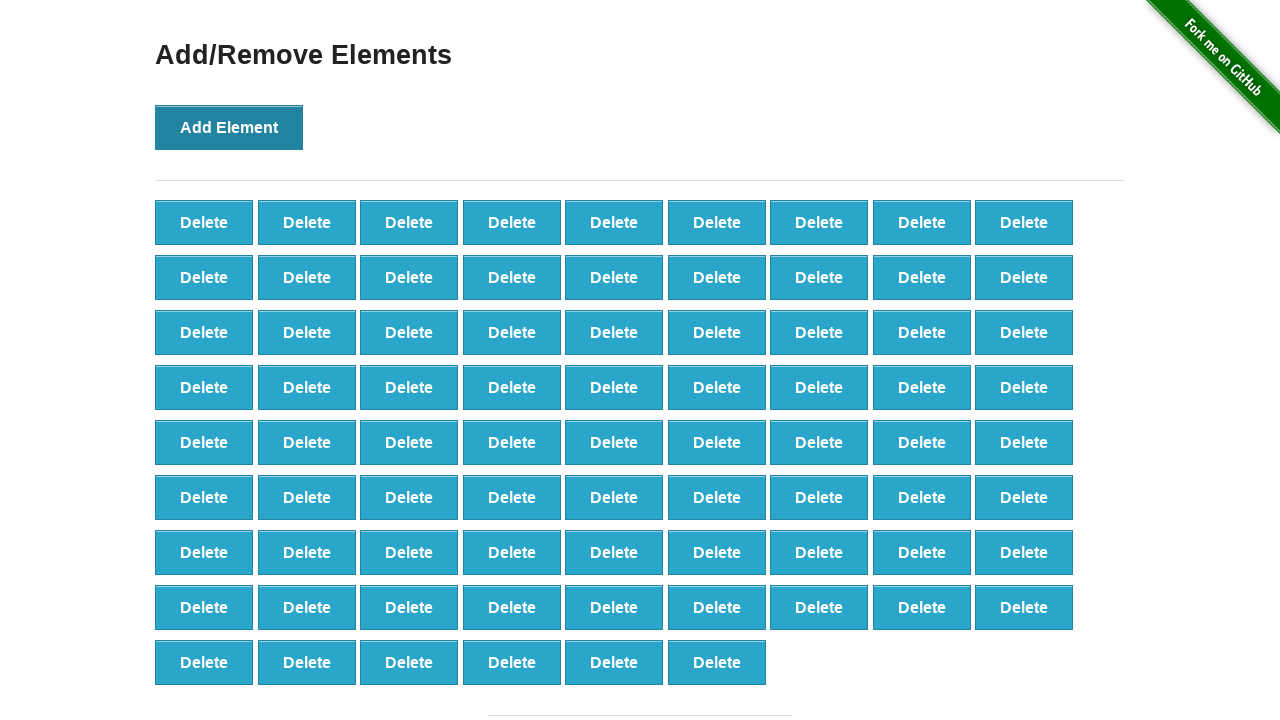

Clicked Add Element button (iteration 79/100) at (229, 127) on button[onclick='addElement()']
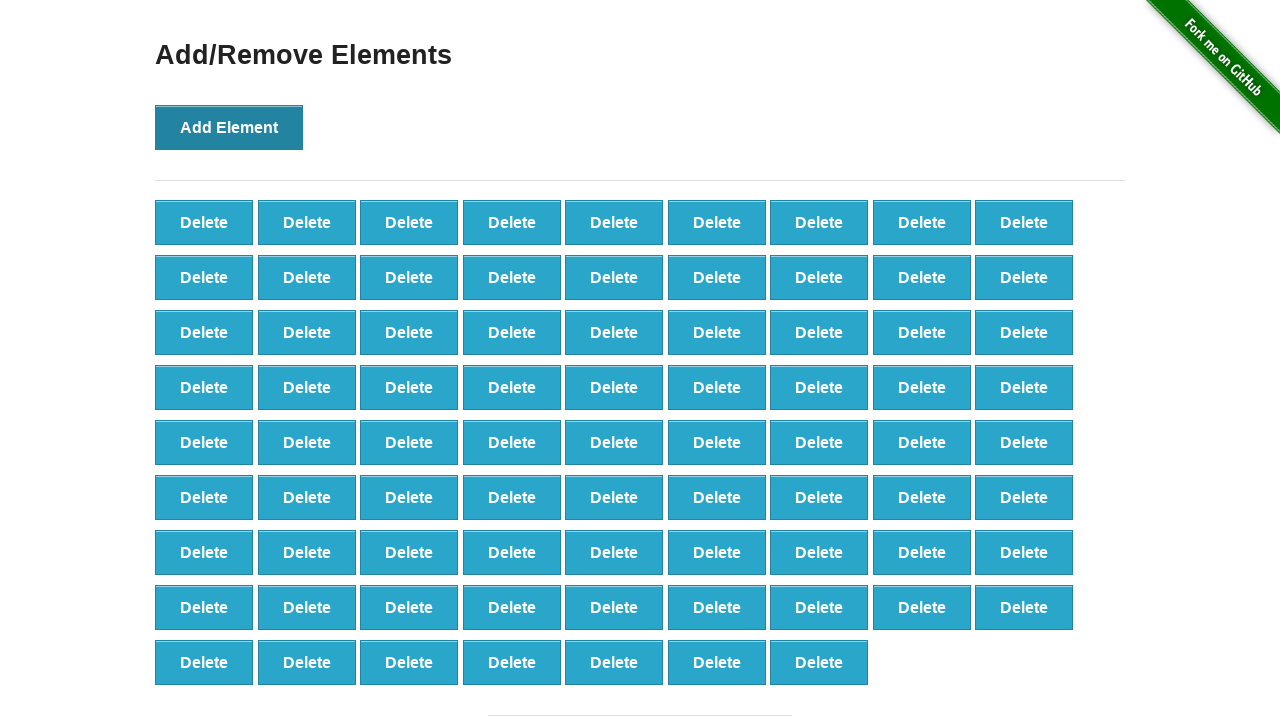

Clicked Add Element button (iteration 80/100) at (229, 127) on button[onclick='addElement()']
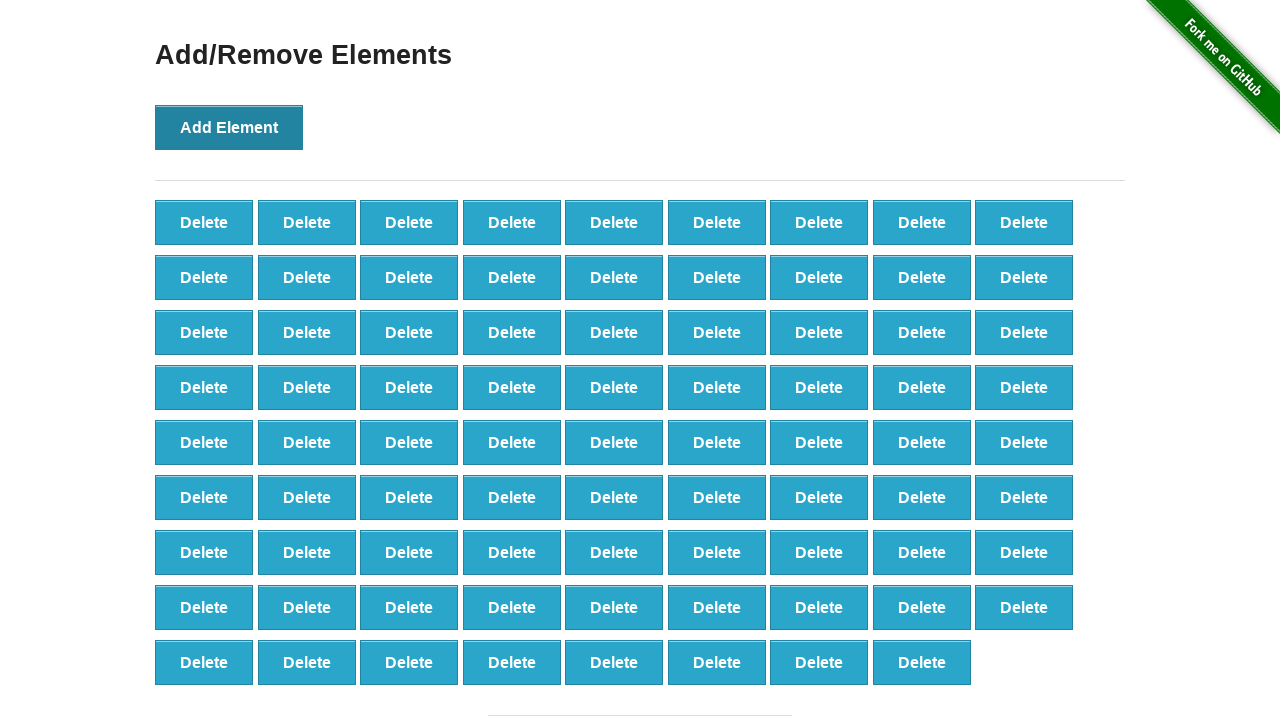

Clicked Add Element button (iteration 81/100) at (229, 127) on button[onclick='addElement()']
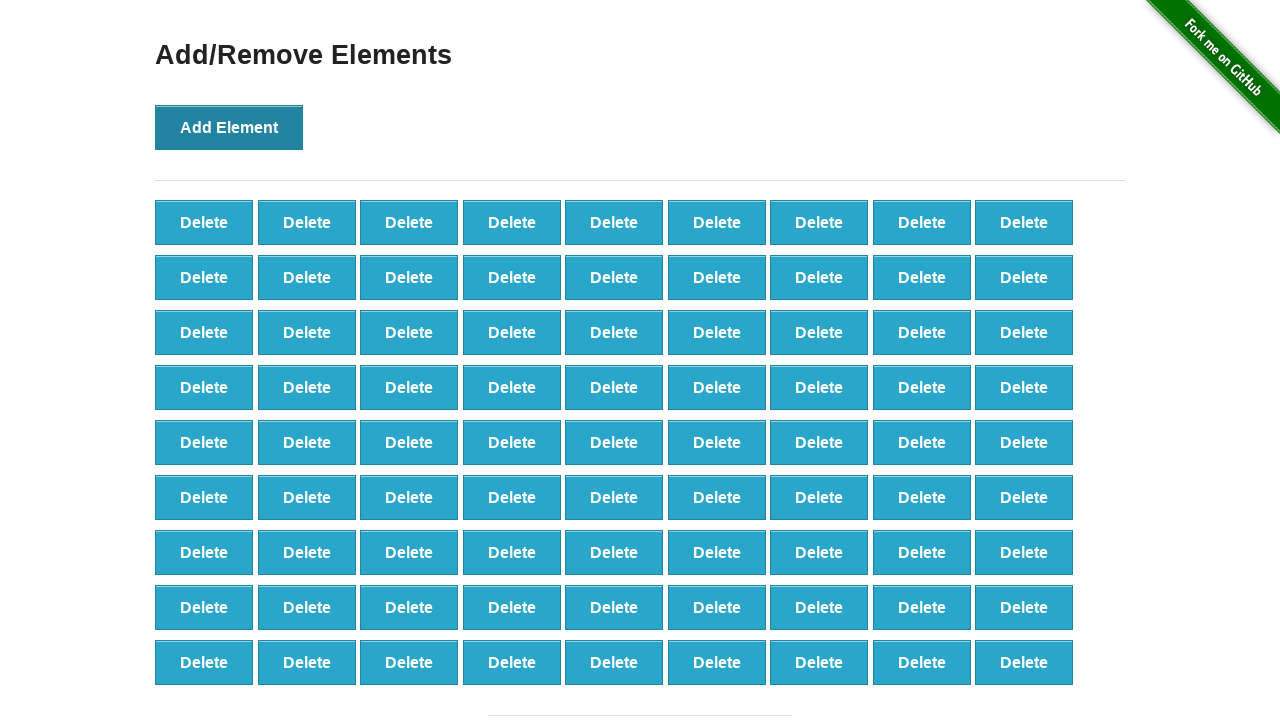

Clicked Add Element button (iteration 82/100) at (229, 127) on button[onclick='addElement()']
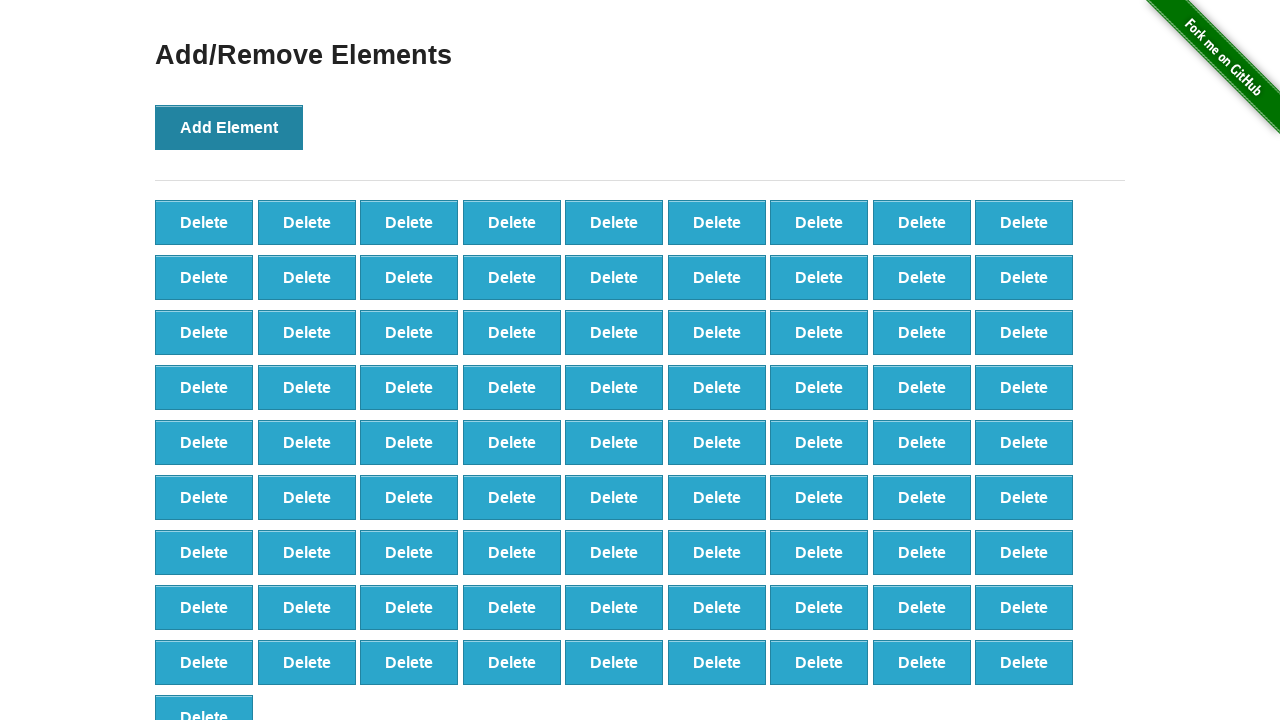

Clicked Add Element button (iteration 83/100) at (229, 127) on button[onclick='addElement()']
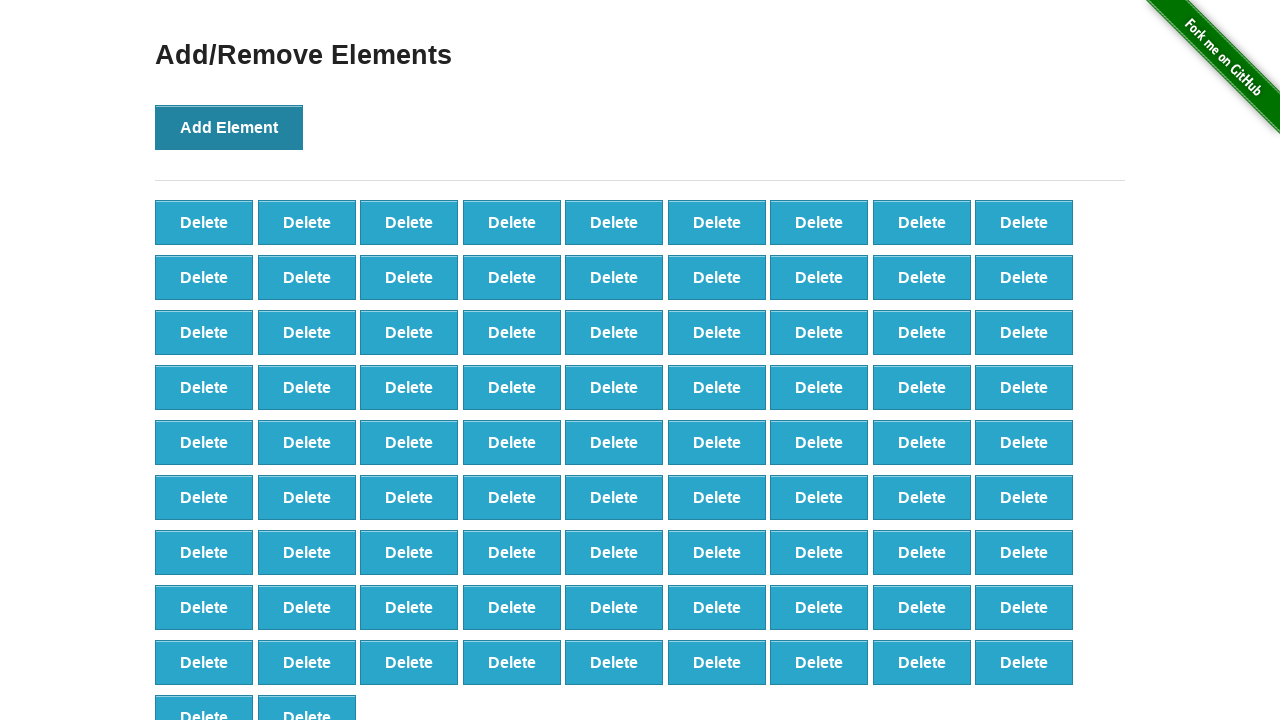

Clicked Add Element button (iteration 84/100) at (229, 127) on button[onclick='addElement()']
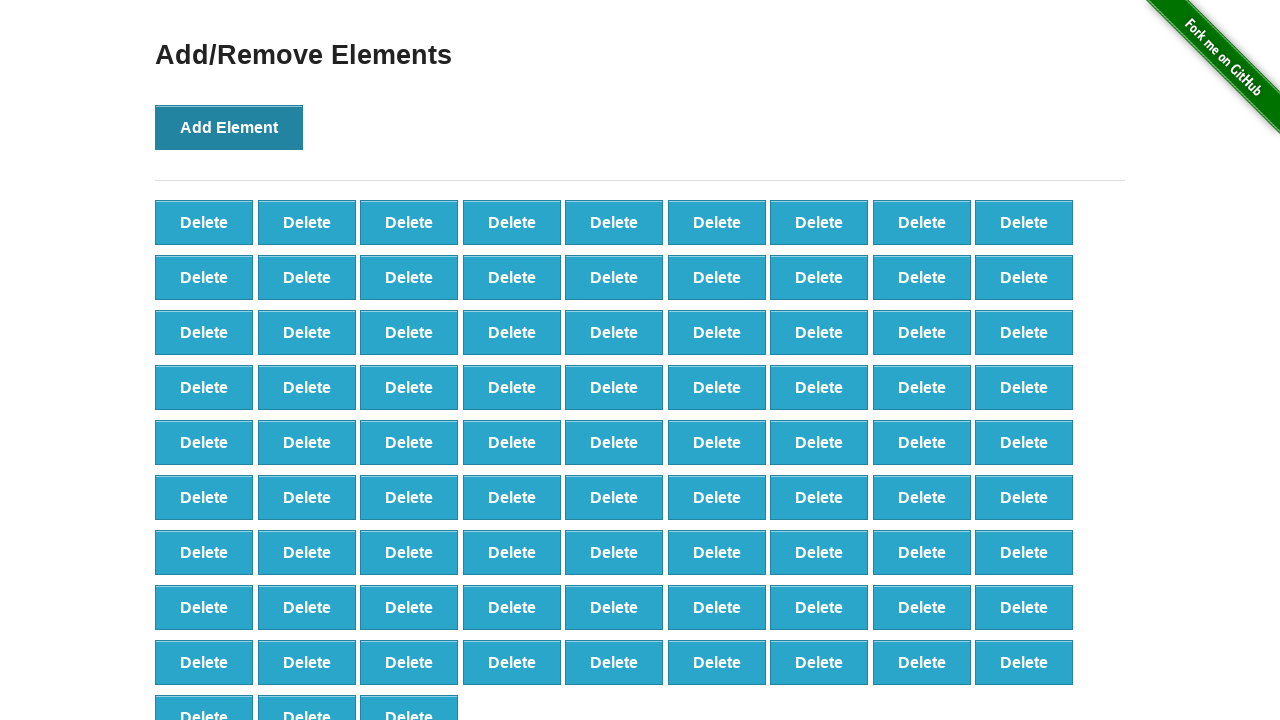

Clicked Add Element button (iteration 85/100) at (229, 127) on button[onclick='addElement()']
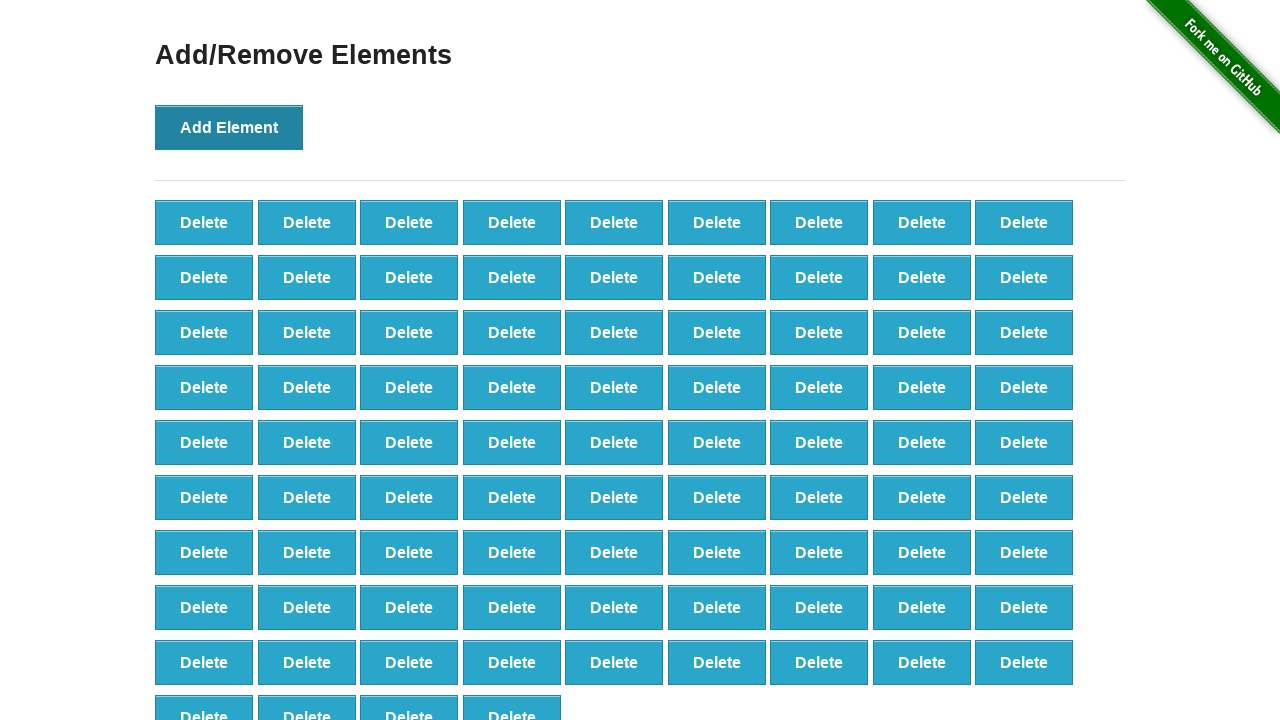

Clicked Add Element button (iteration 86/100) at (229, 127) on button[onclick='addElement()']
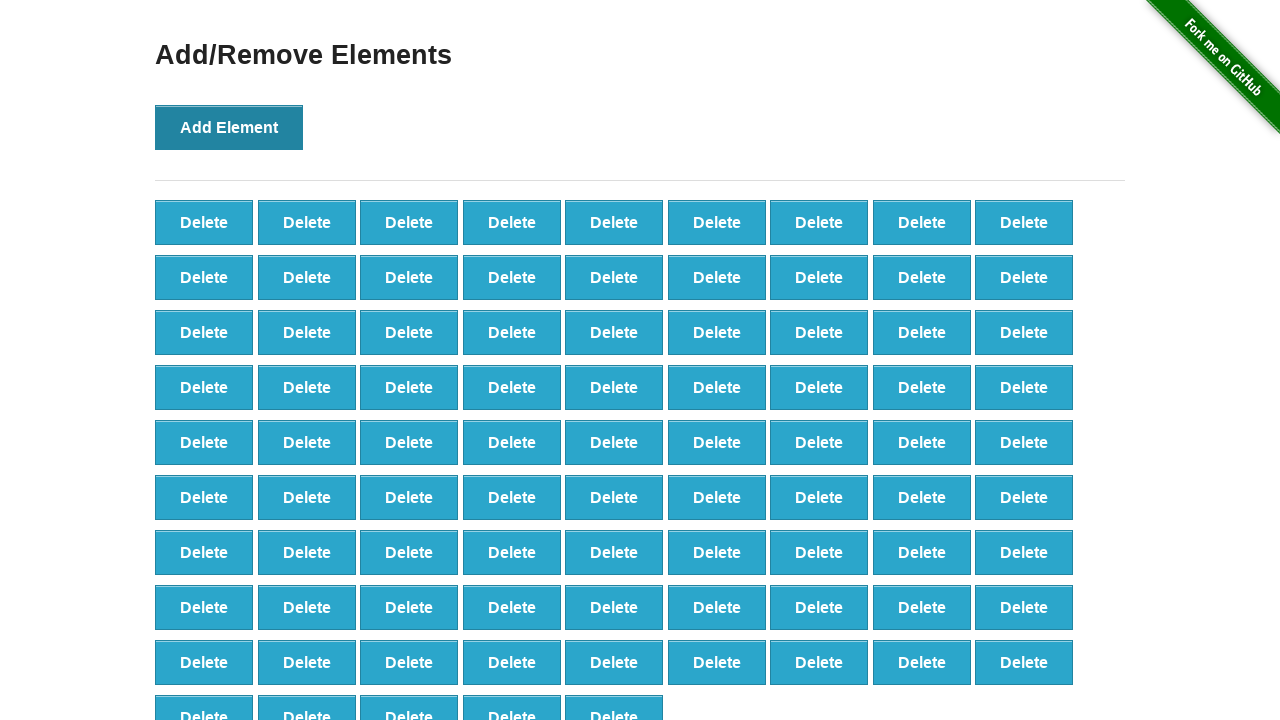

Clicked Add Element button (iteration 87/100) at (229, 127) on button[onclick='addElement()']
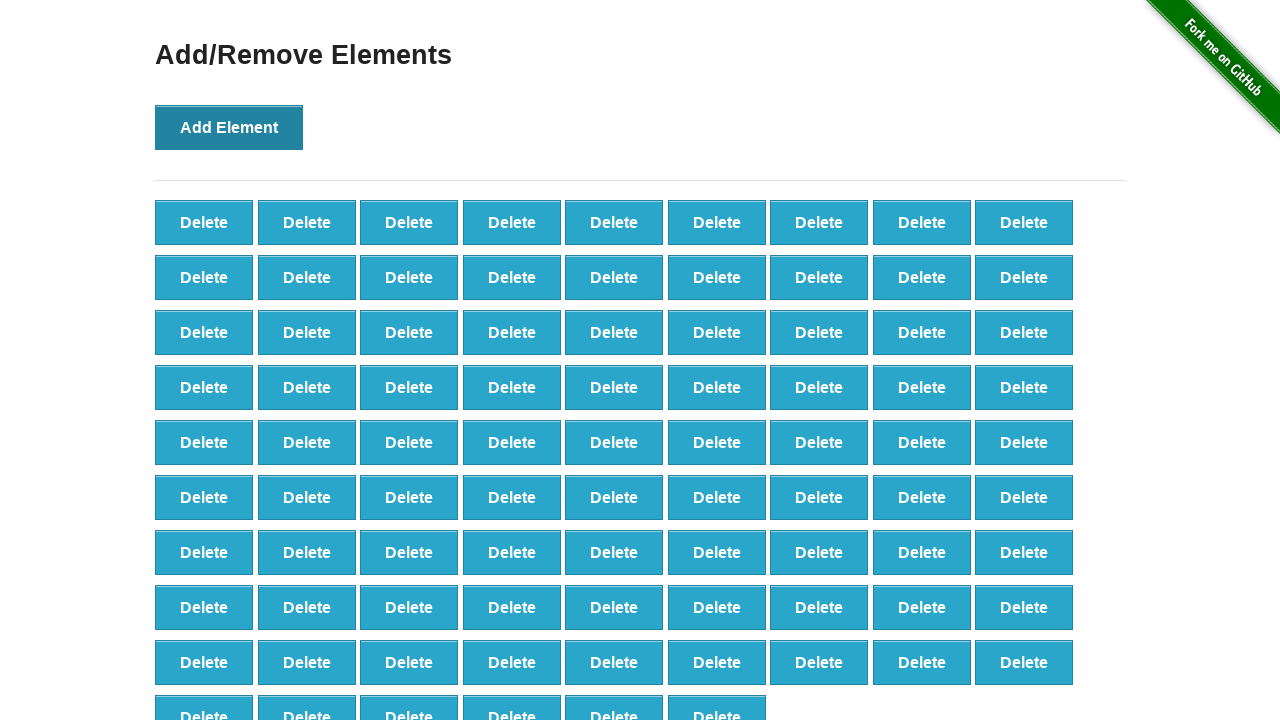

Clicked Add Element button (iteration 88/100) at (229, 127) on button[onclick='addElement()']
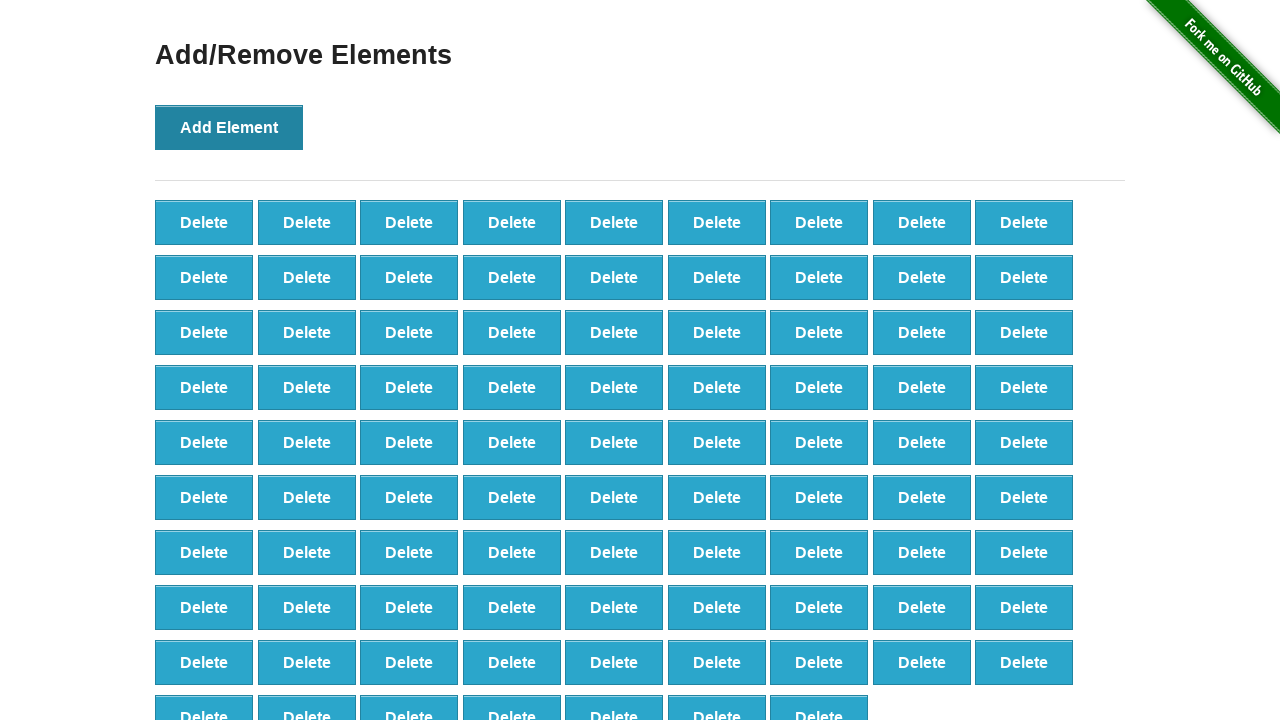

Clicked Add Element button (iteration 89/100) at (229, 127) on button[onclick='addElement()']
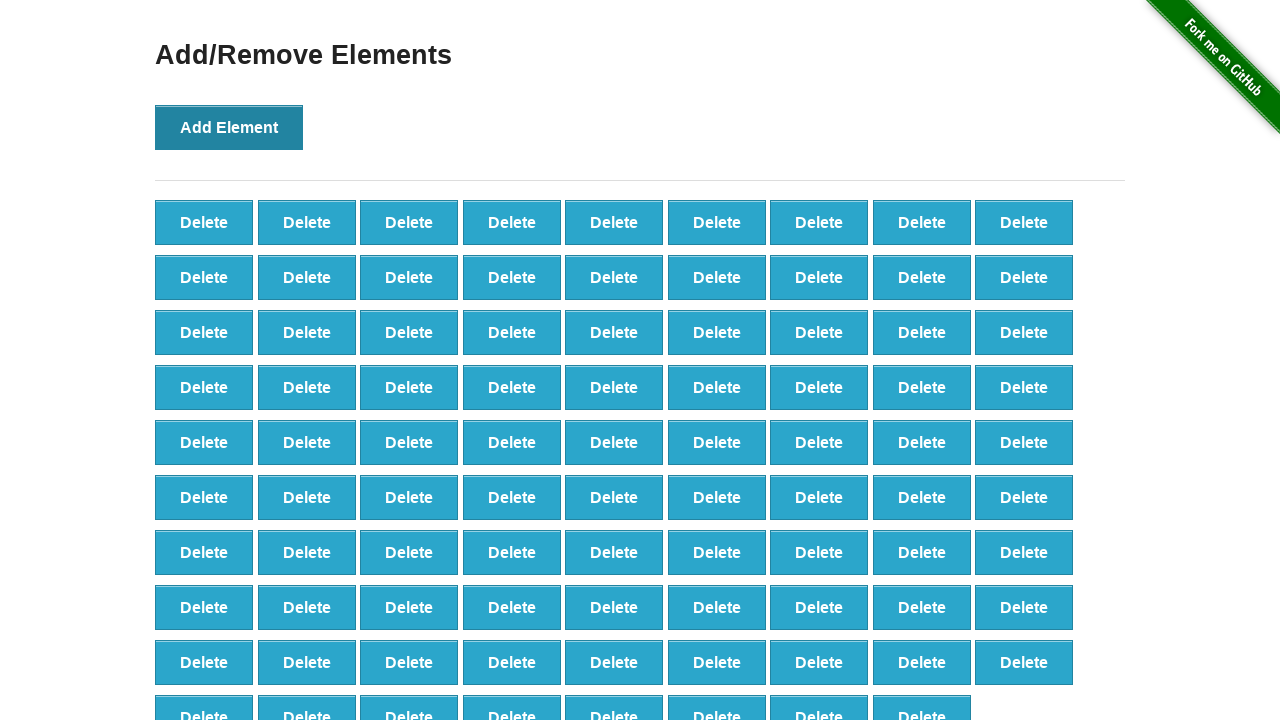

Clicked Add Element button (iteration 90/100) at (229, 127) on button[onclick='addElement()']
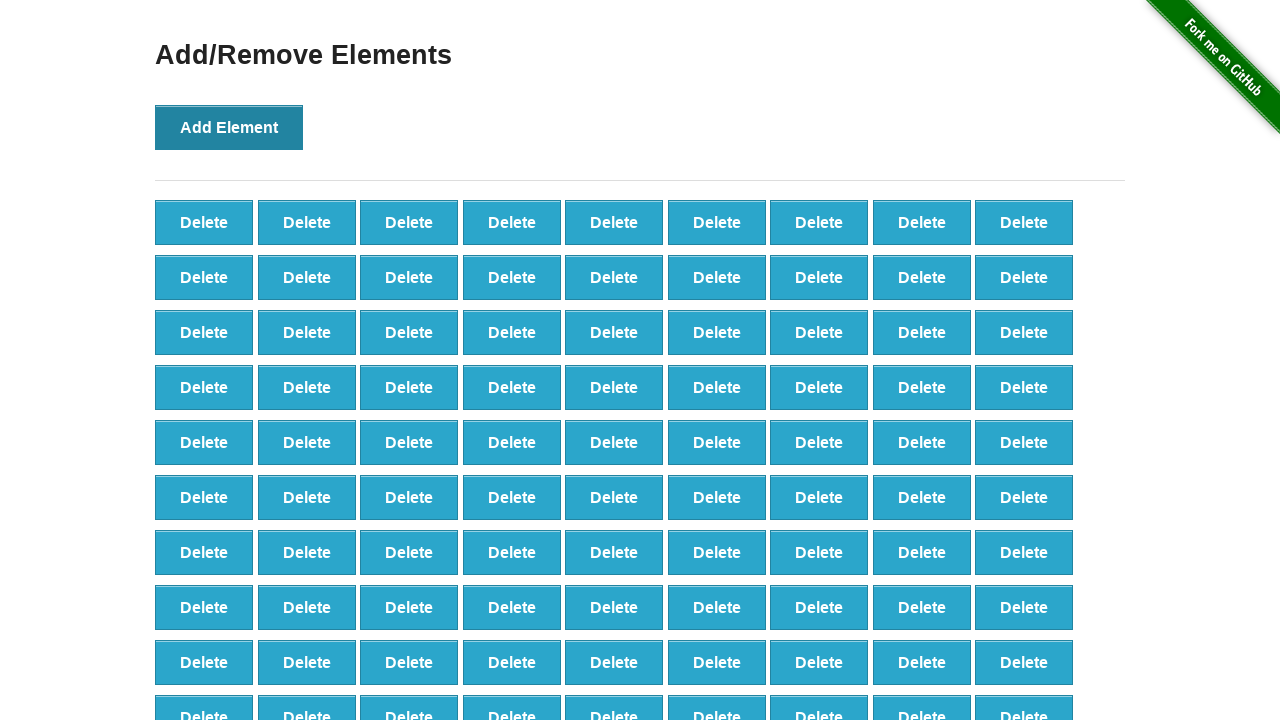

Clicked Add Element button (iteration 91/100) at (229, 127) on button[onclick='addElement()']
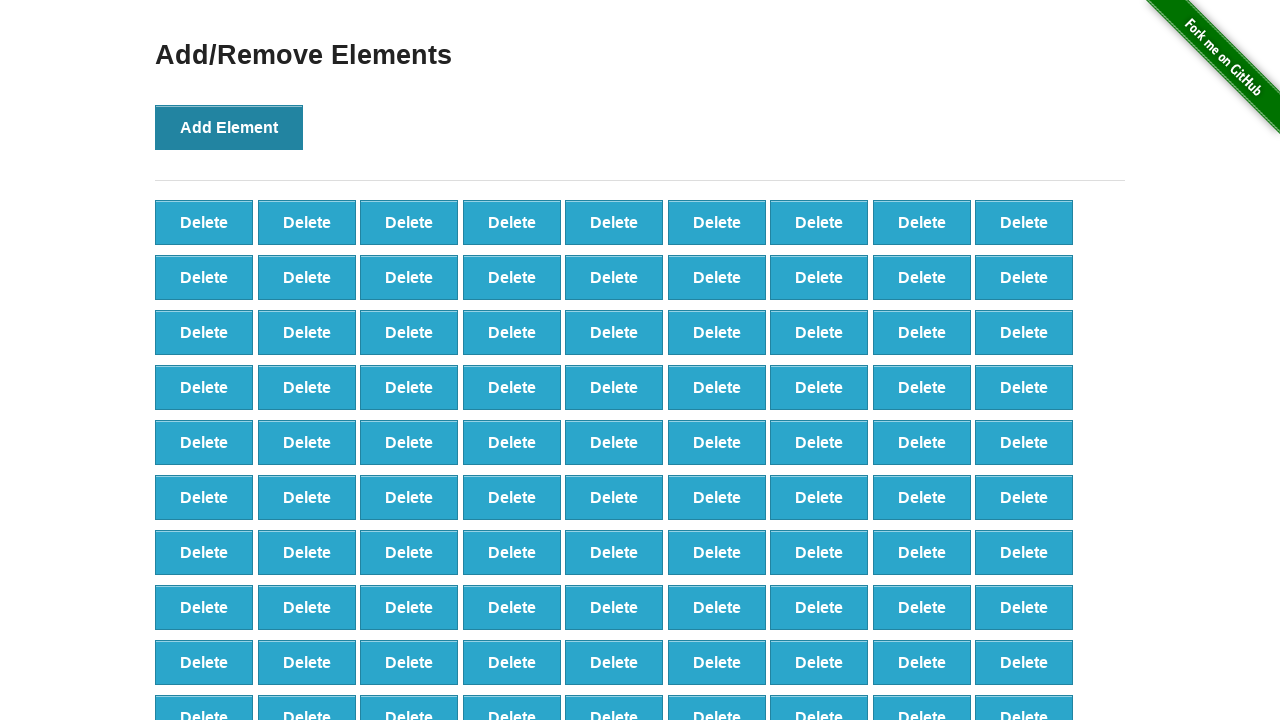

Clicked Add Element button (iteration 92/100) at (229, 127) on button[onclick='addElement()']
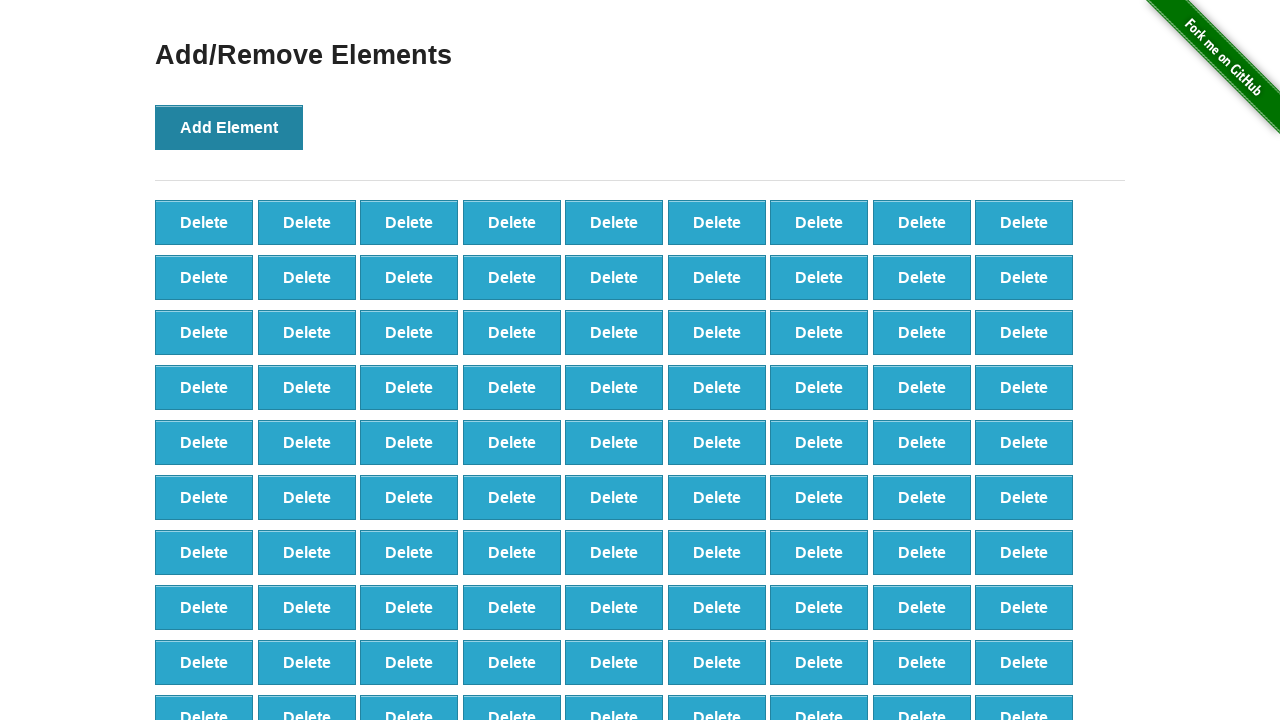

Clicked Add Element button (iteration 93/100) at (229, 127) on button[onclick='addElement()']
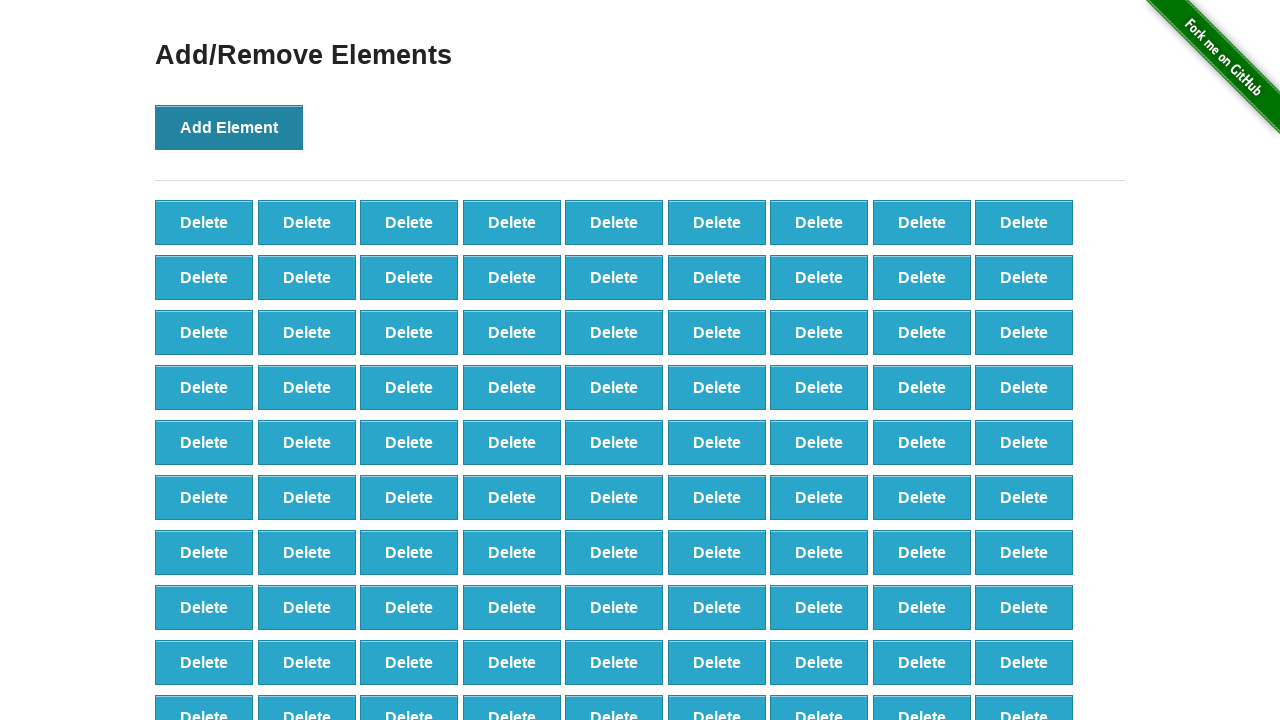

Clicked Add Element button (iteration 94/100) at (229, 127) on button[onclick='addElement()']
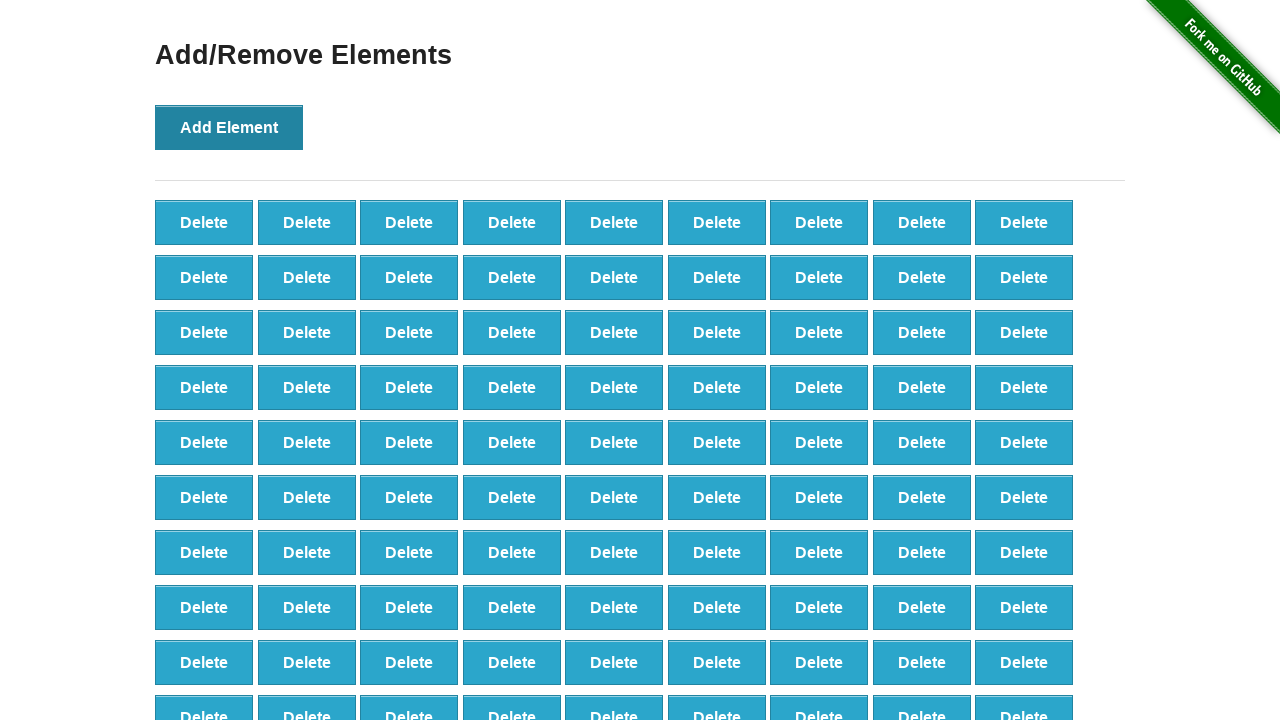

Clicked Add Element button (iteration 95/100) at (229, 127) on button[onclick='addElement()']
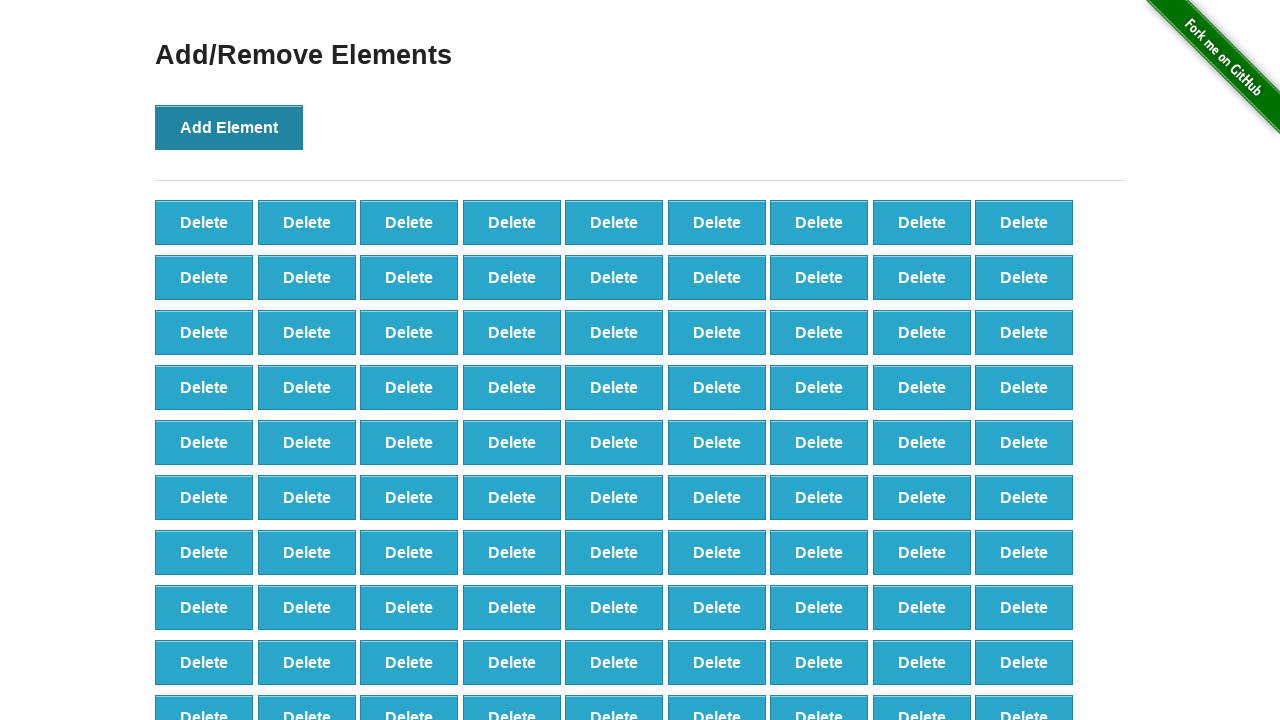

Clicked Add Element button (iteration 96/100) at (229, 127) on button[onclick='addElement()']
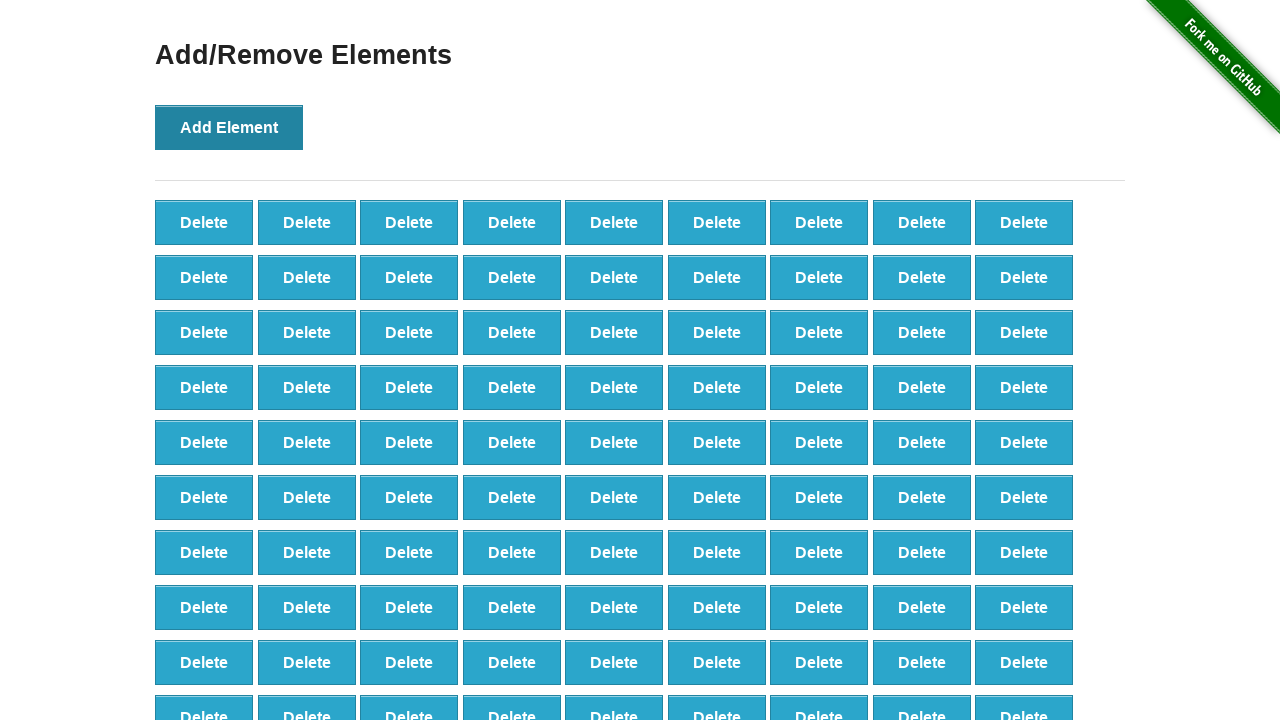

Clicked Add Element button (iteration 97/100) at (229, 127) on button[onclick='addElement()']
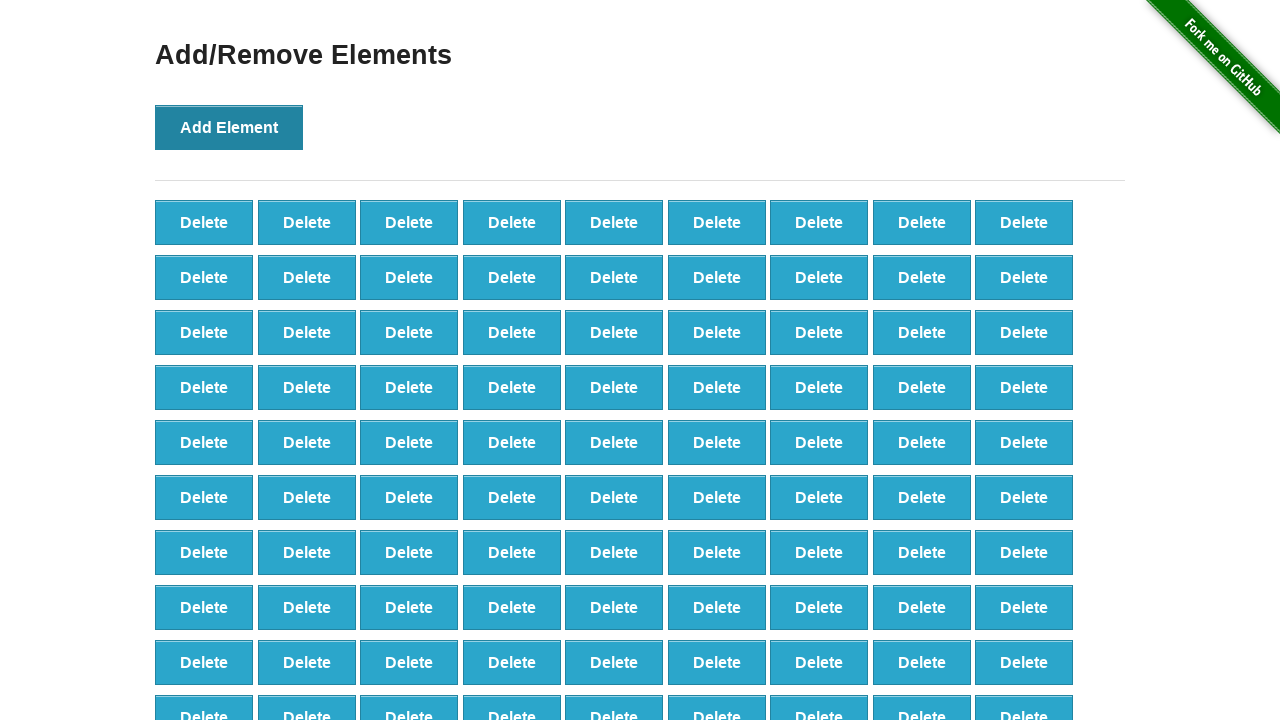

Clicked Add Element button (iteration 98/100) at (229, 127) on button[onclick='addElement()']
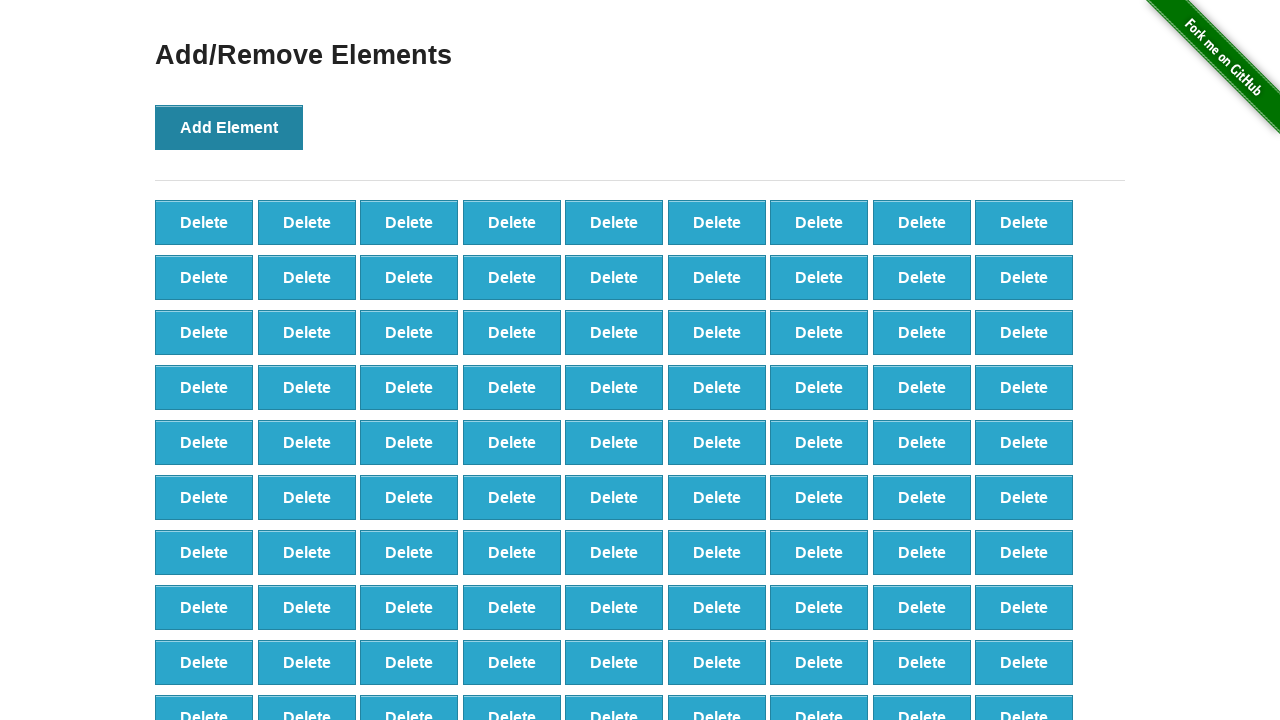

Clicked Add Element button (iteration 99/100) at (229, 127) on button[onclick='addElement()']
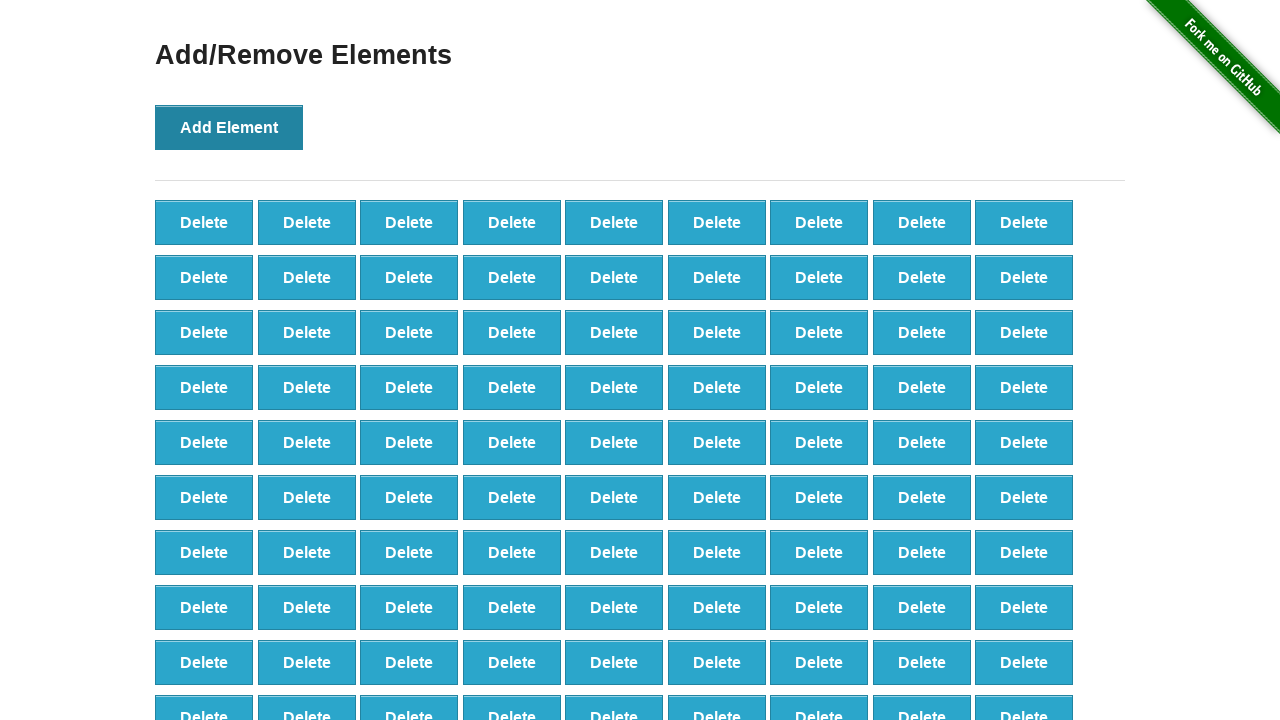

Clicked Add Element button (iteration 100/100) at (229, 127) on button[onclick='addElement()']
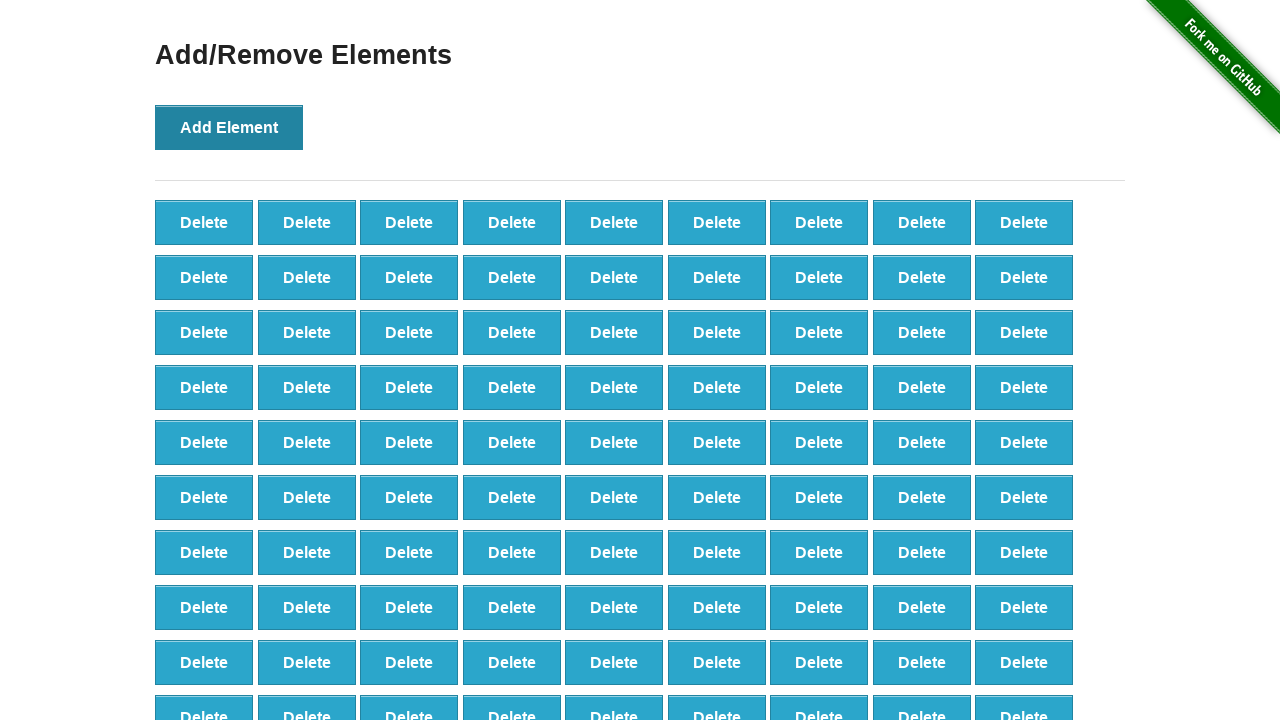

Verified 100 delete buttons were created
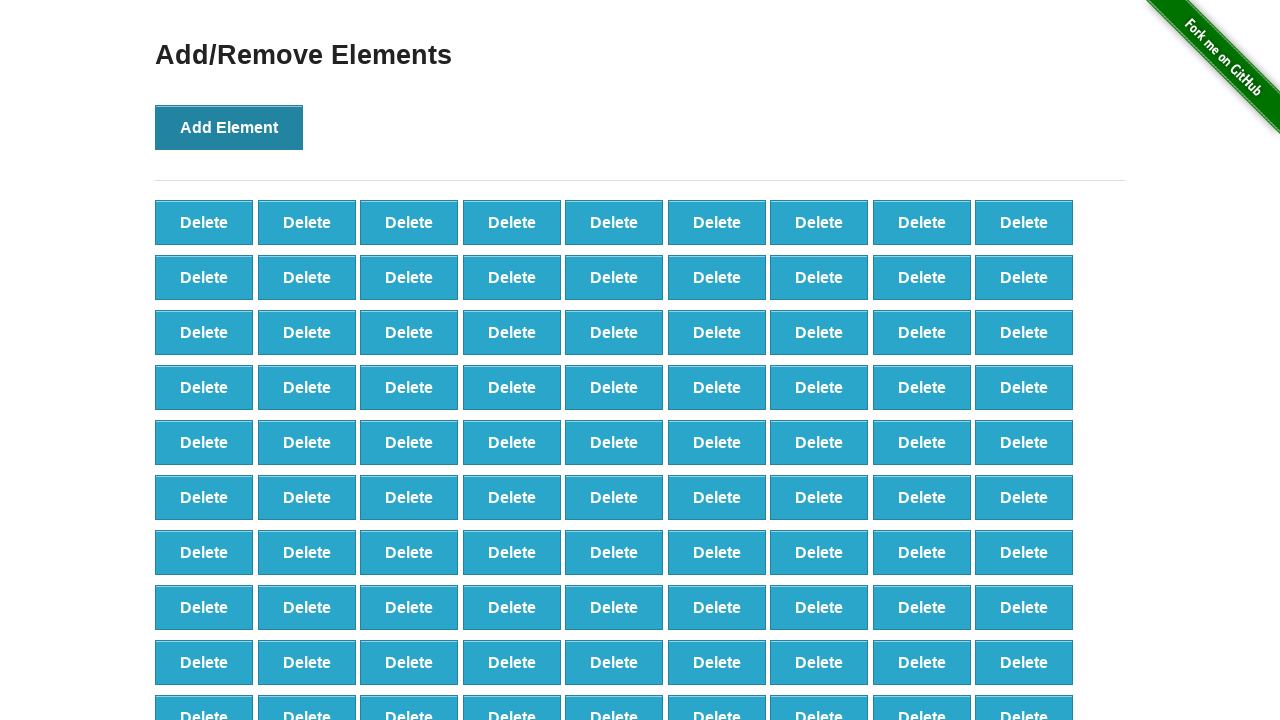

Assertion passed: 100 delete buttons exist
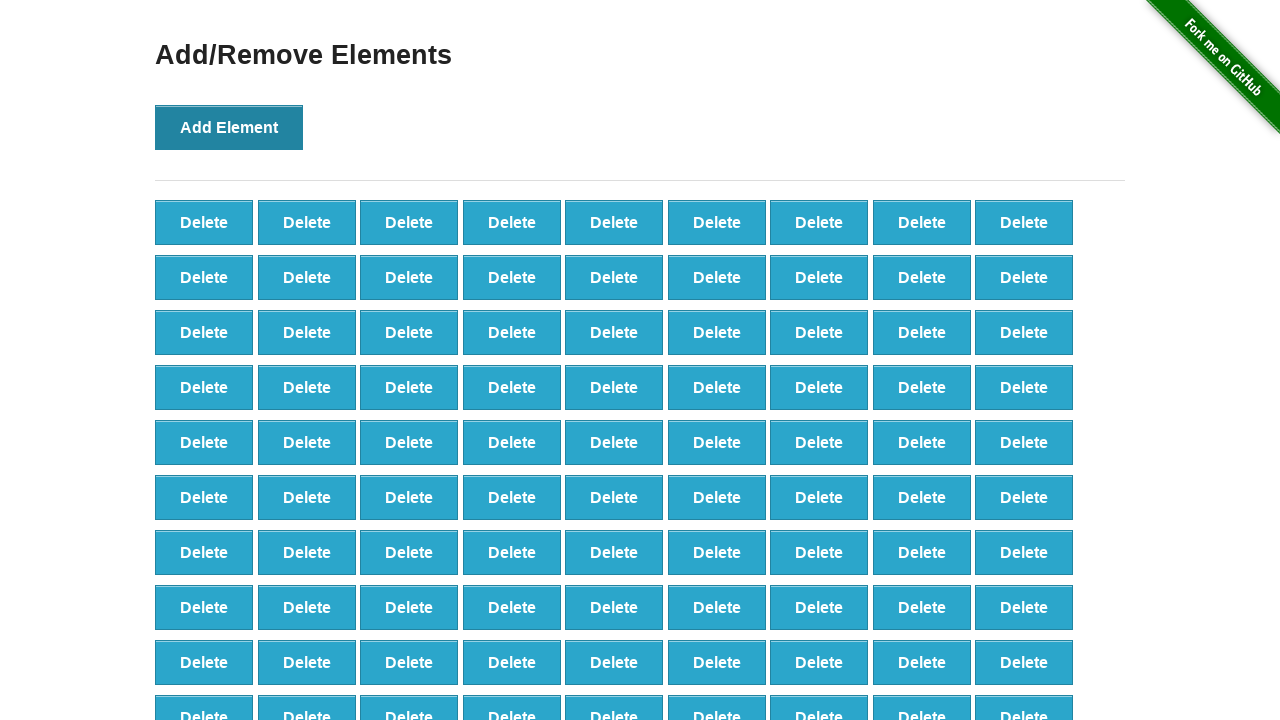

Clicked Delete button (iteration 1/90) at (204, 222) on button.added-manually >> nth=0
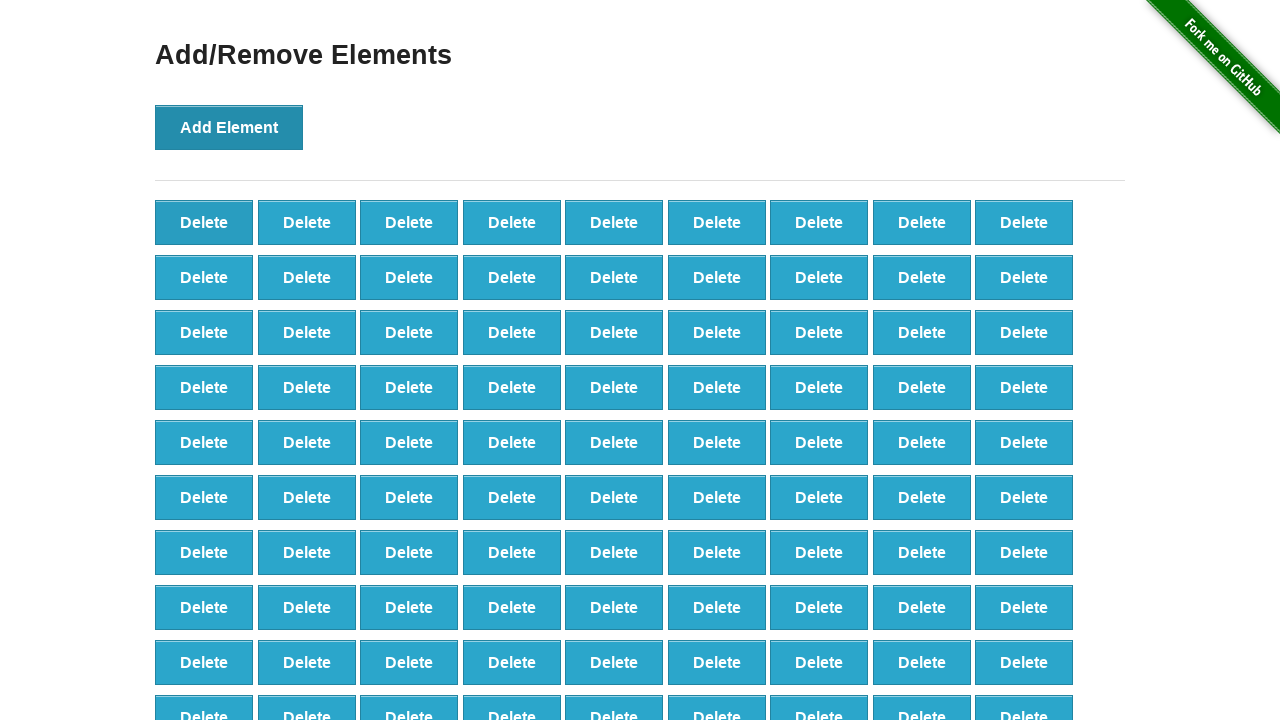

Clicked Delete button (iteration 2/90) at (204, 222) on button.added-manually >> nth=0
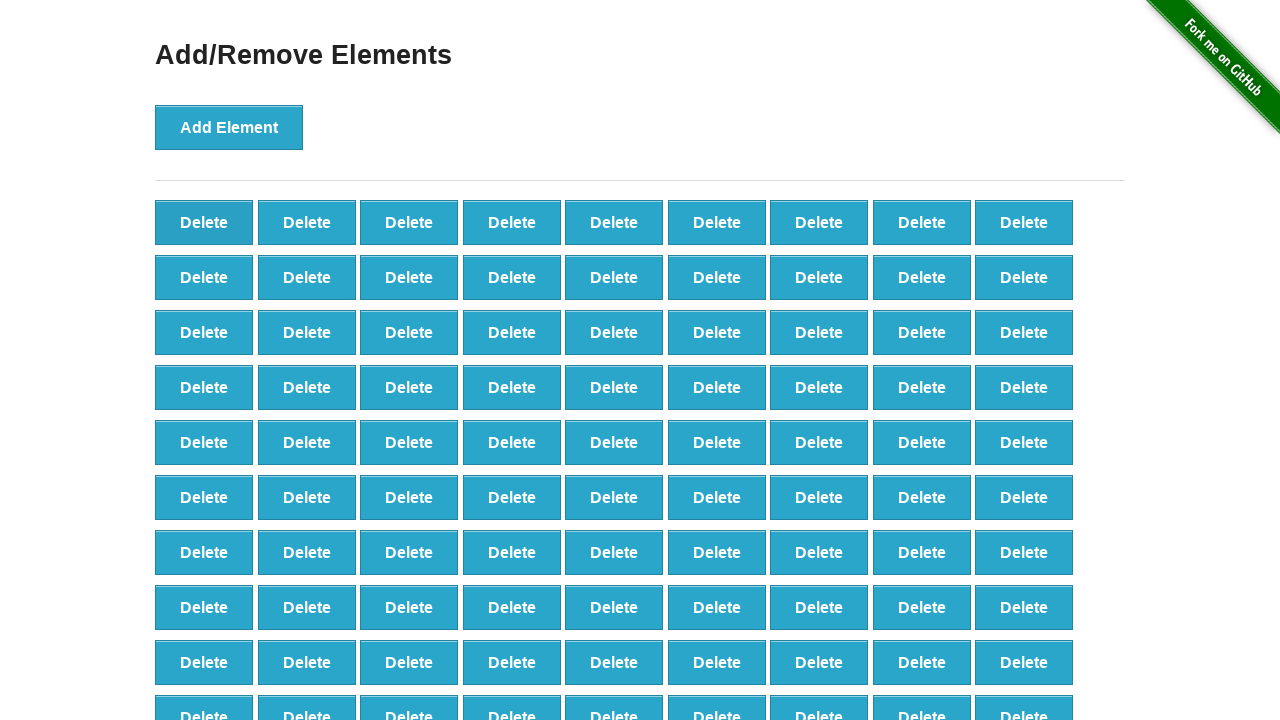

Clicked Delete button (iteration 3/90) at (204, 222) on button.added-manually >> nth=0
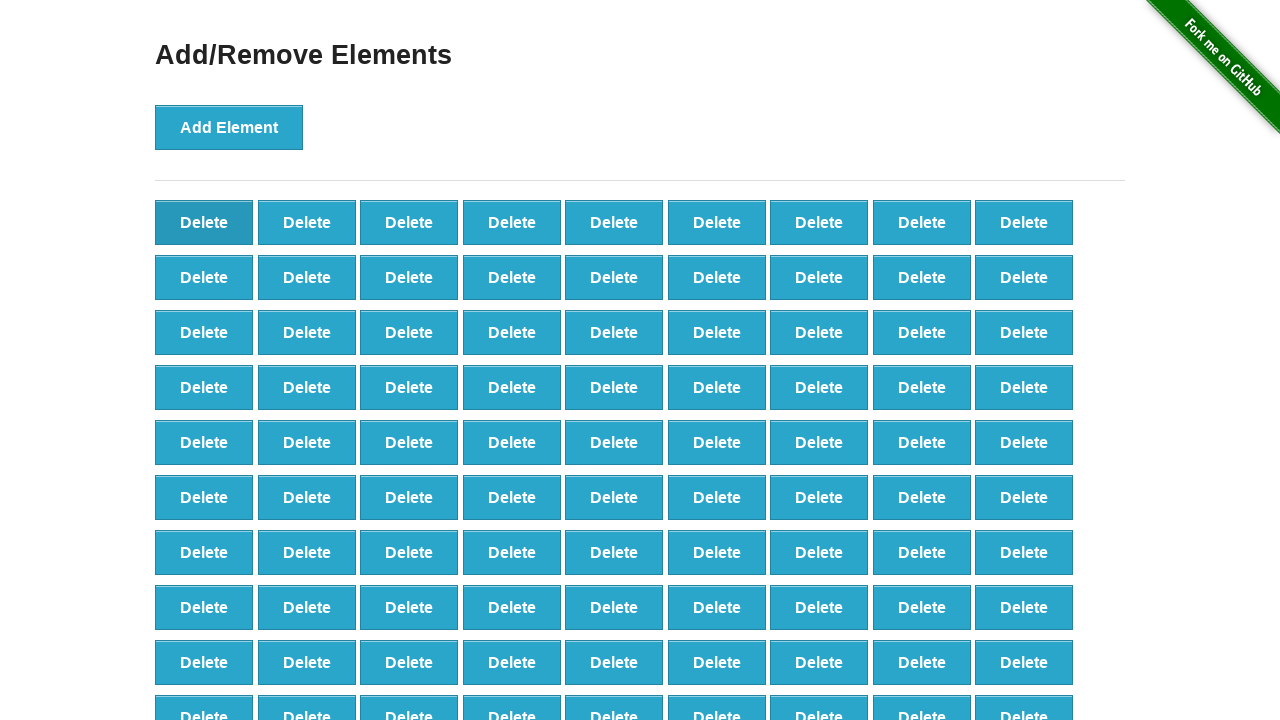

Clicked Delete button (iteration 4/90) at (204, 222) on button.added-manually >> nth=0
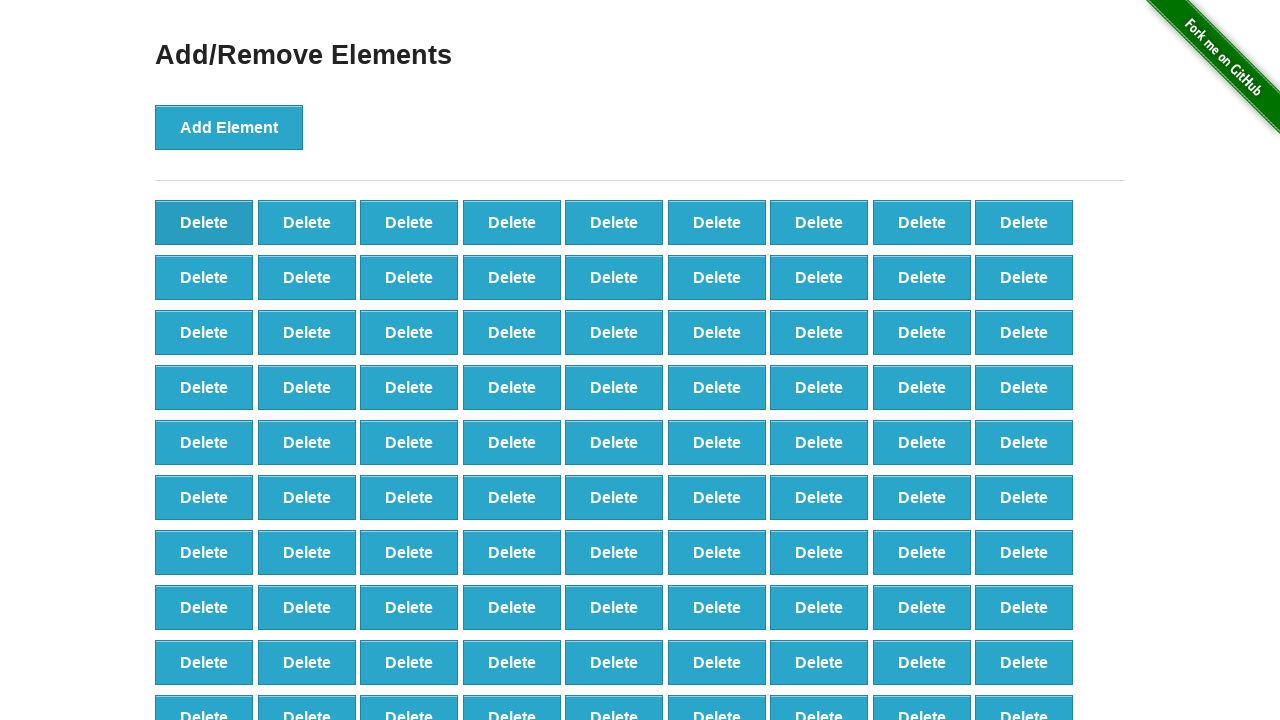

Clicked Delete button (iteration 5/90) at (204, 222) on button.added-manually >> nth=0
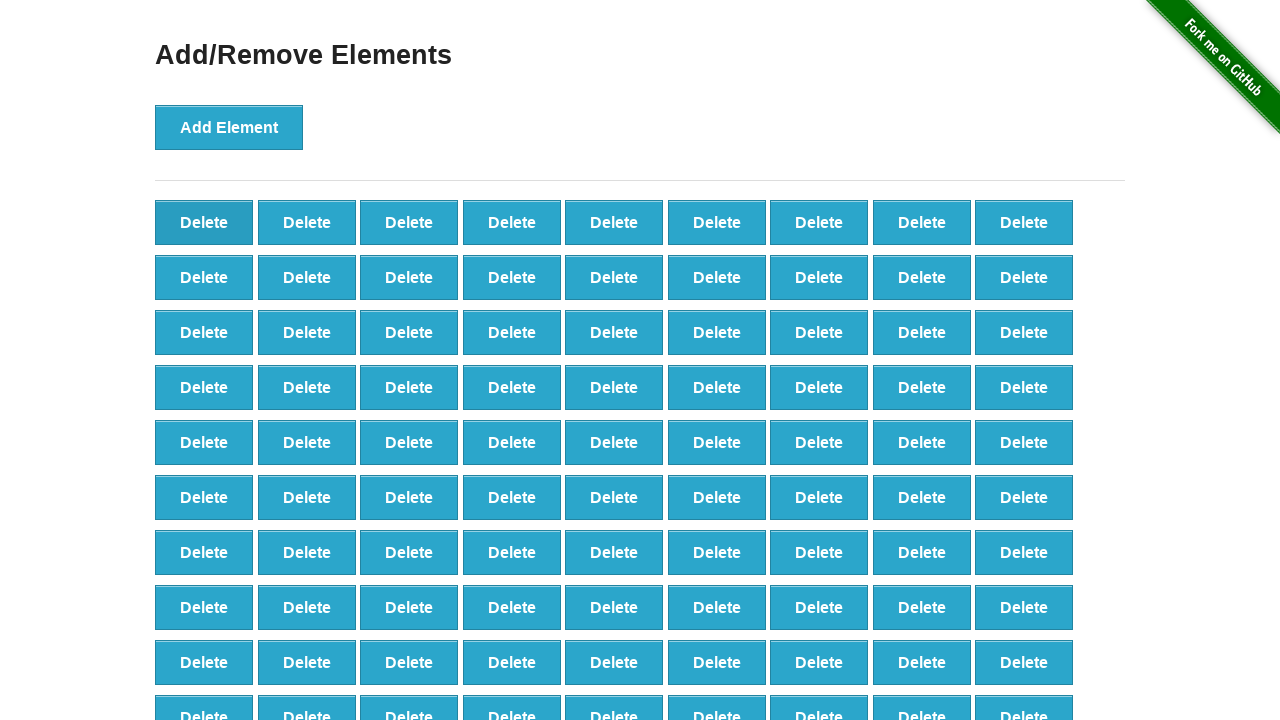

Clicked Delete button (iteration 6/90) at (204, 222) on button.added-manually >> nth=0
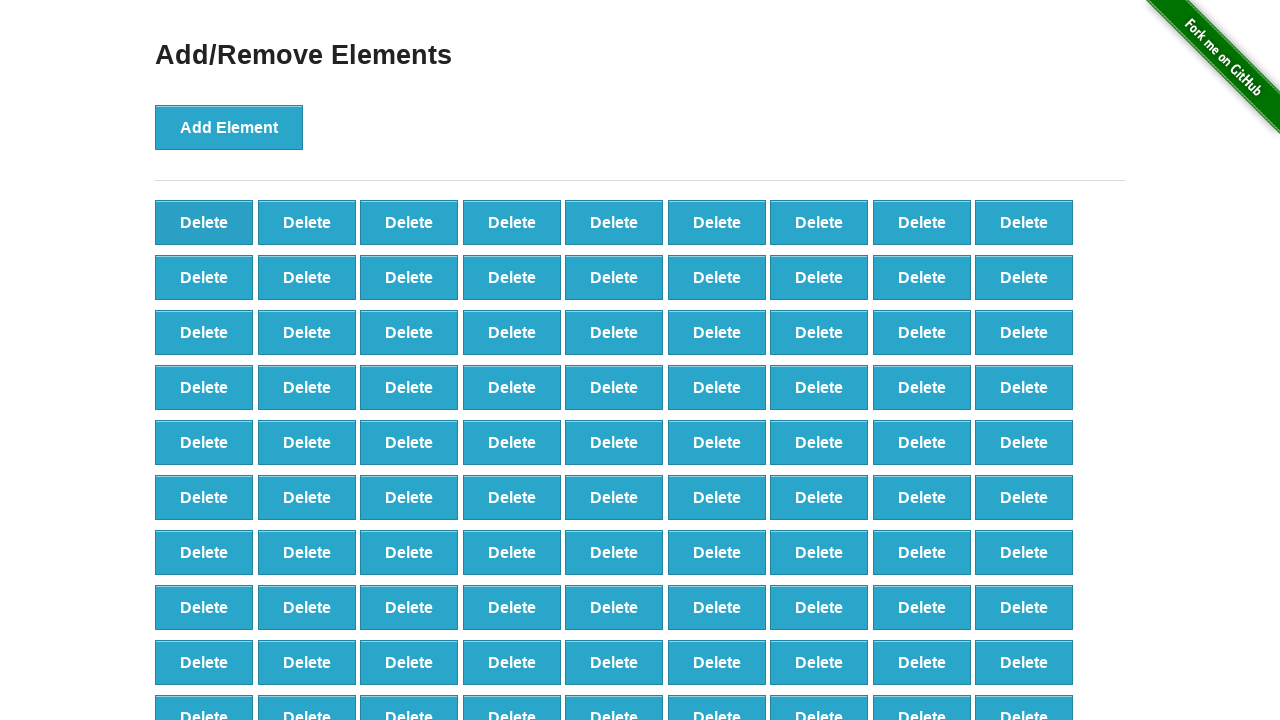

Clicked Delete button (iteration 7/90) at (204, 222) on button.added-manually >> nth=0
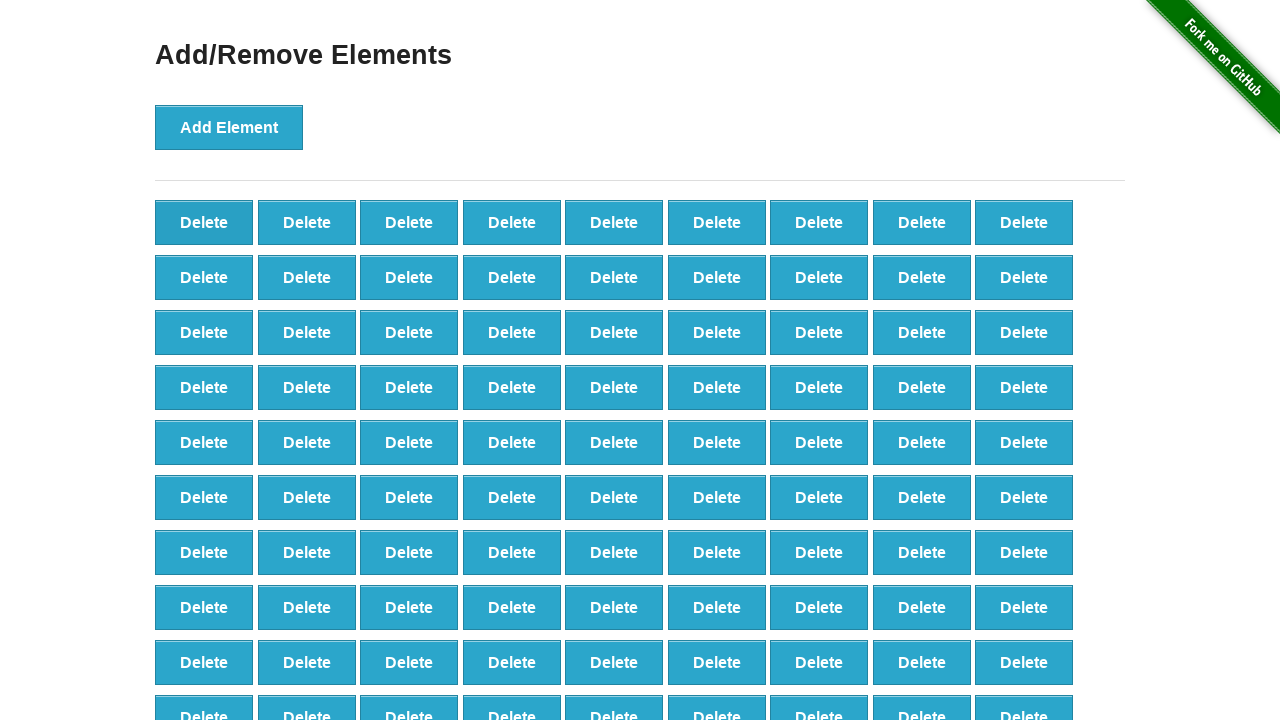

Clicked Delete button (iteration 8/90) at (204, 222) on button.added-manually >> nth=0
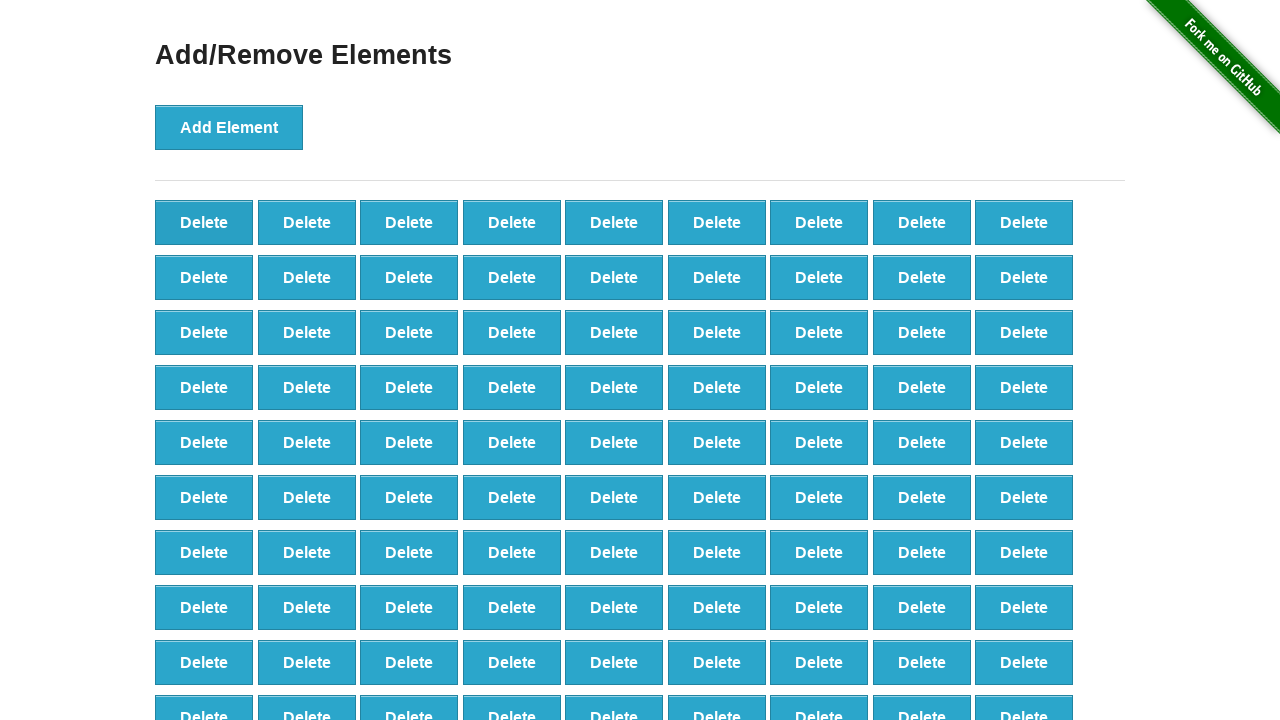

Clicked Delete button (iteration 9/90) at (204, 222) on button.added-manually >> nth=0
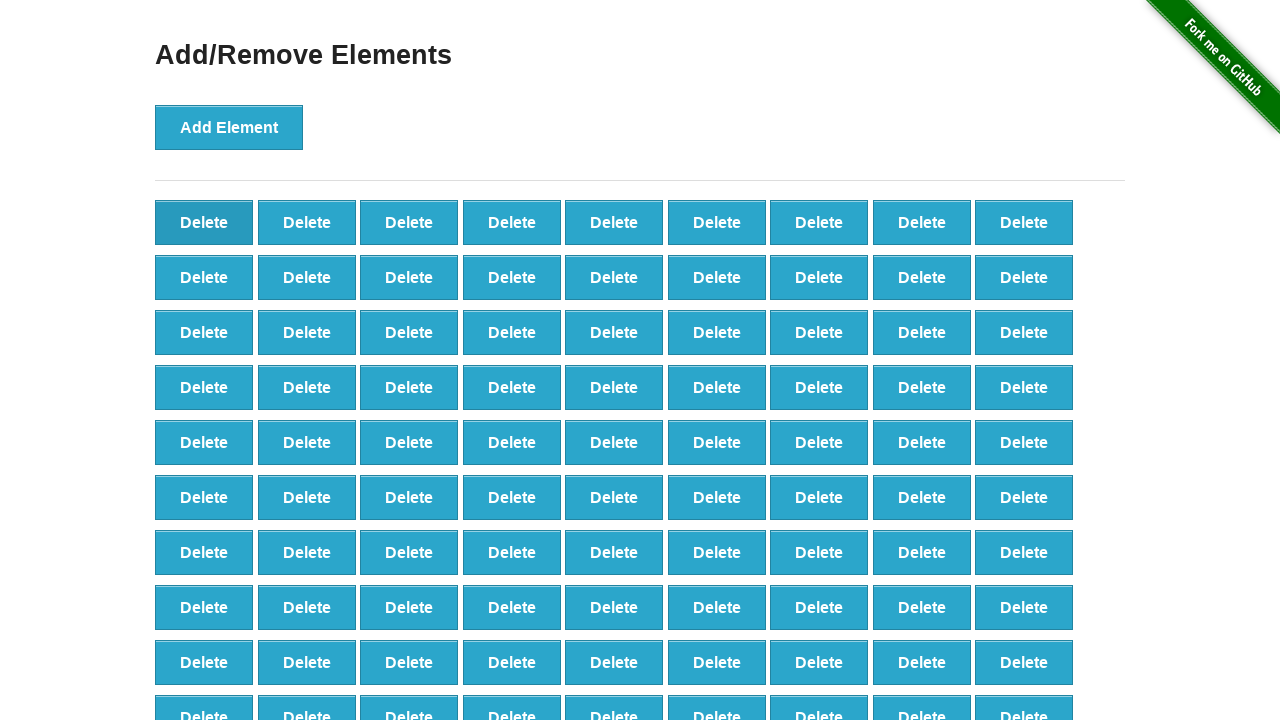

Clicked Delete button (iteration 10/90) at (204, 222) on button.added-manually >> nth=0
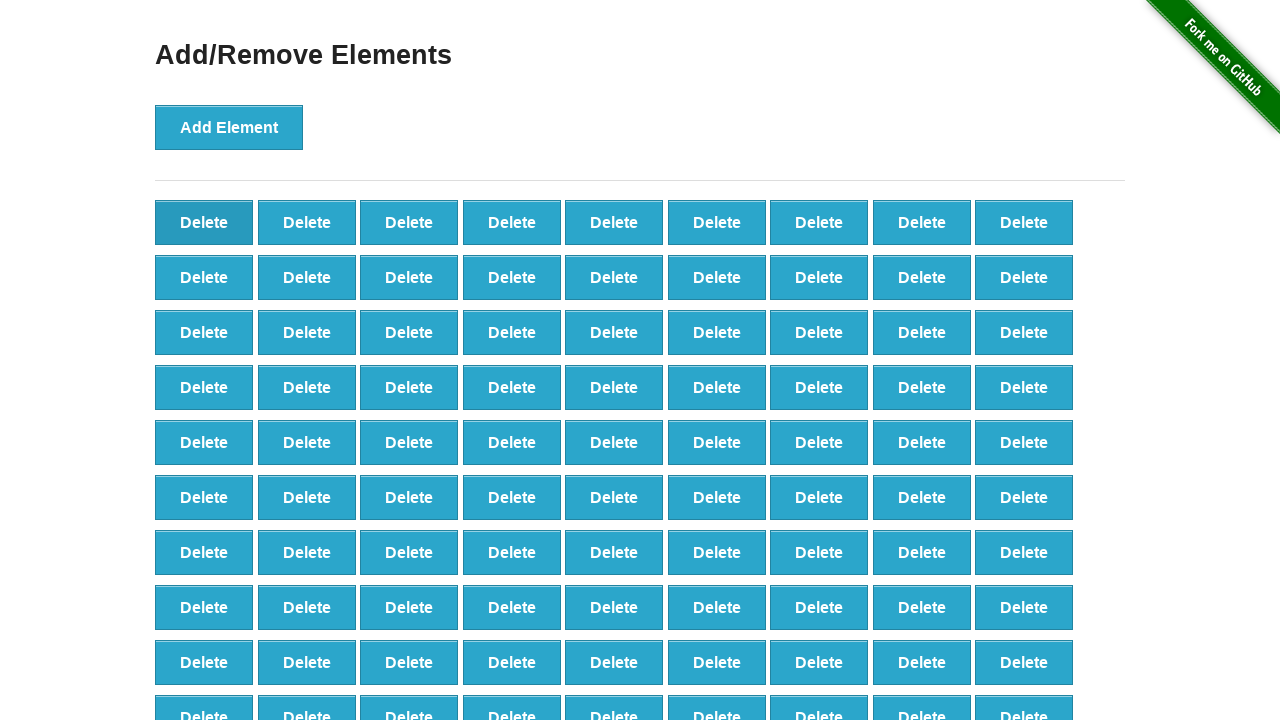

Clicked Delete button (iteration 11/90) at (204, 222) on button.added-manually >> nth=0
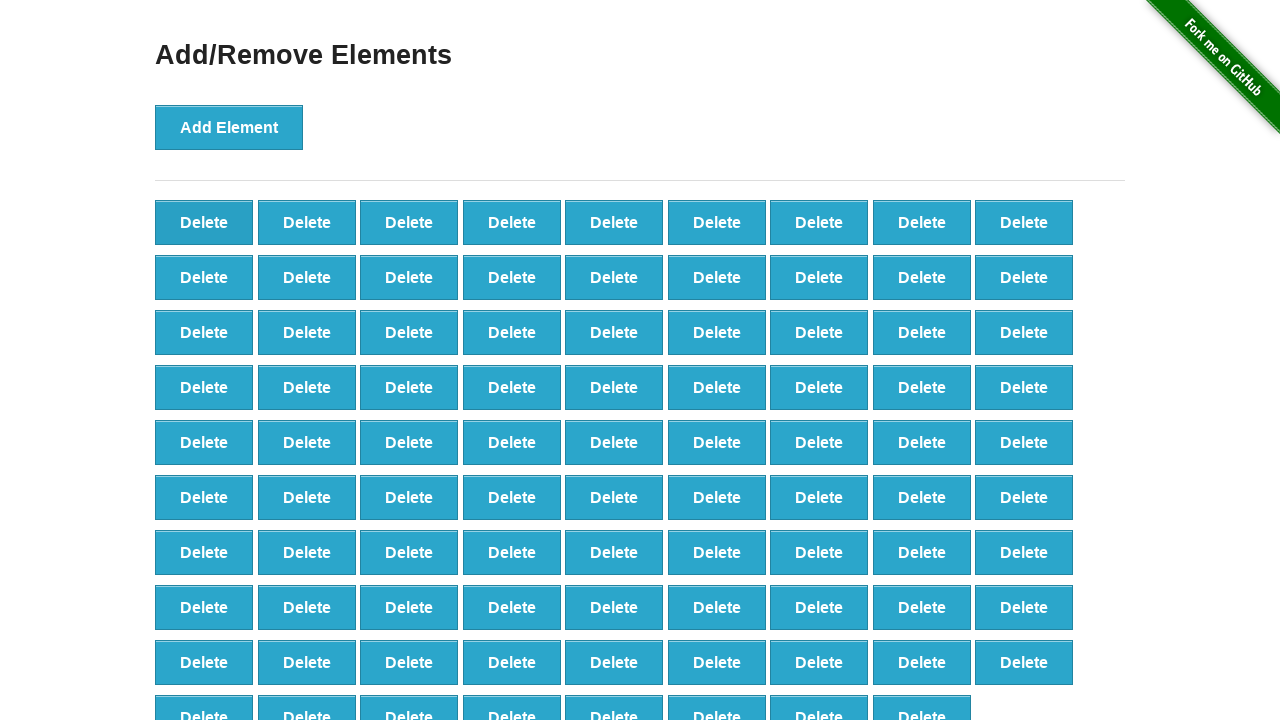

Clicked Delete button (iteration 12/90) at (204, 222) on button.added-manually >> nth=0
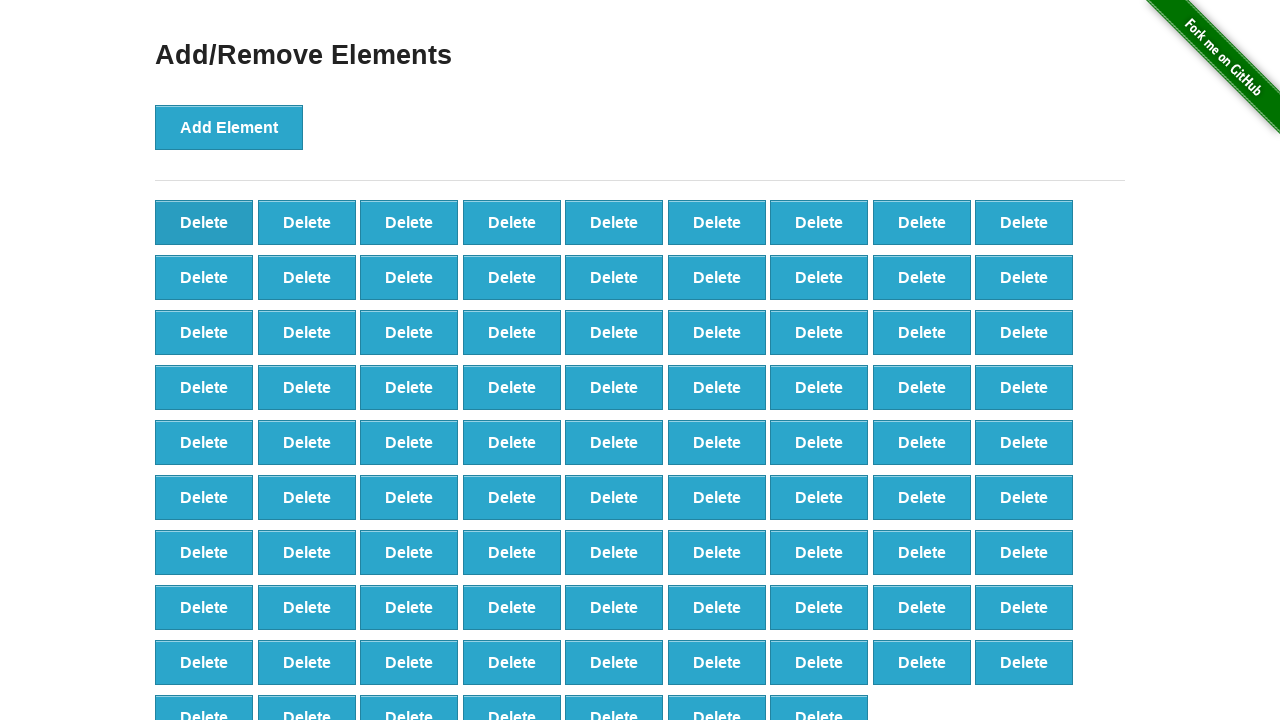

Clicked Delete button (iteration 13/90) at (204, 222) on button.added-manually >> nth=0
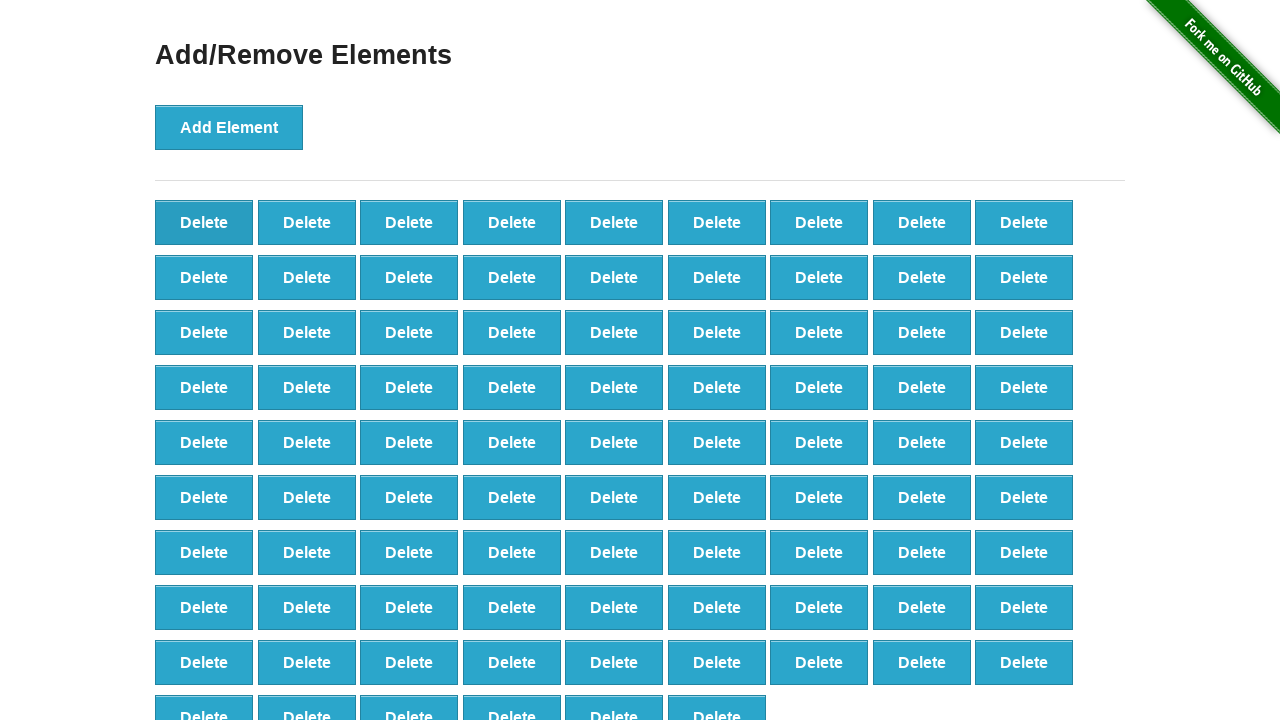

Clicked Delete button (iteration 14/90) at (204, 222) on button.added-manually >> nth=0
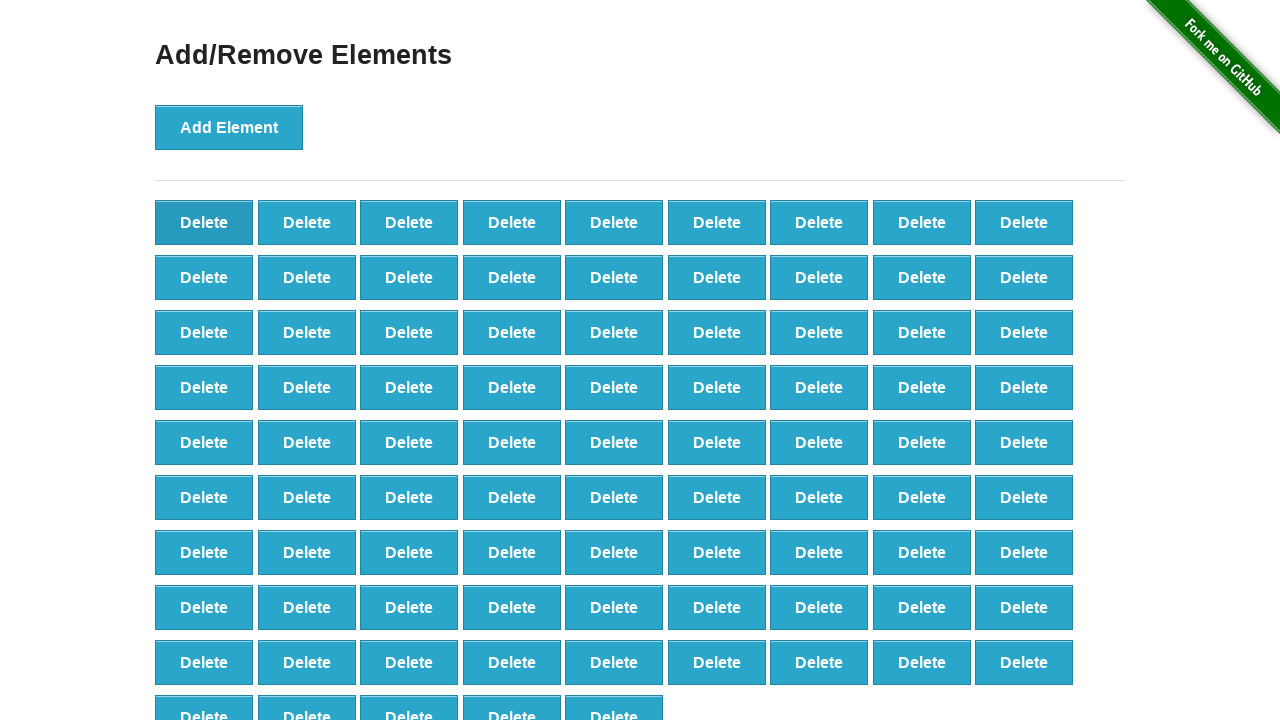

Clicked Delete button (iteration 15/90) at (204, 222) on button.added-manually >> nth=0
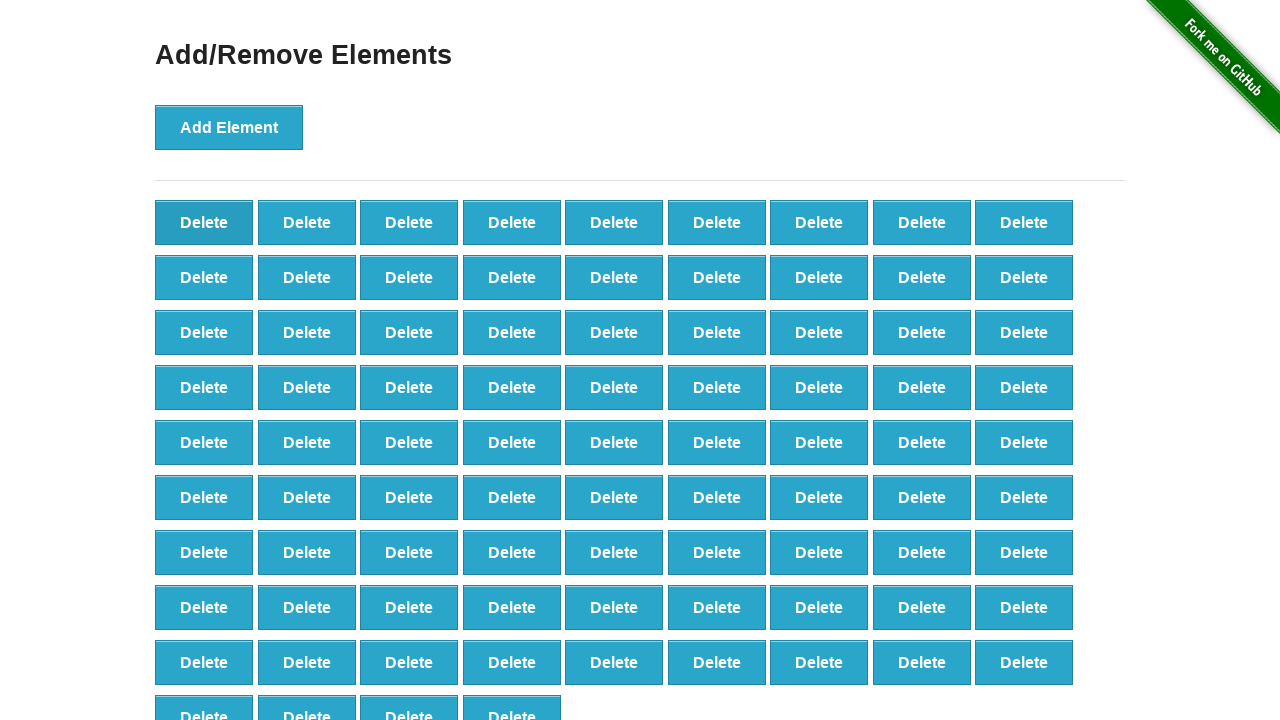

Clicked Delete button (iteration 16/90) at (204, 222) on button.added-manually >> nth=0
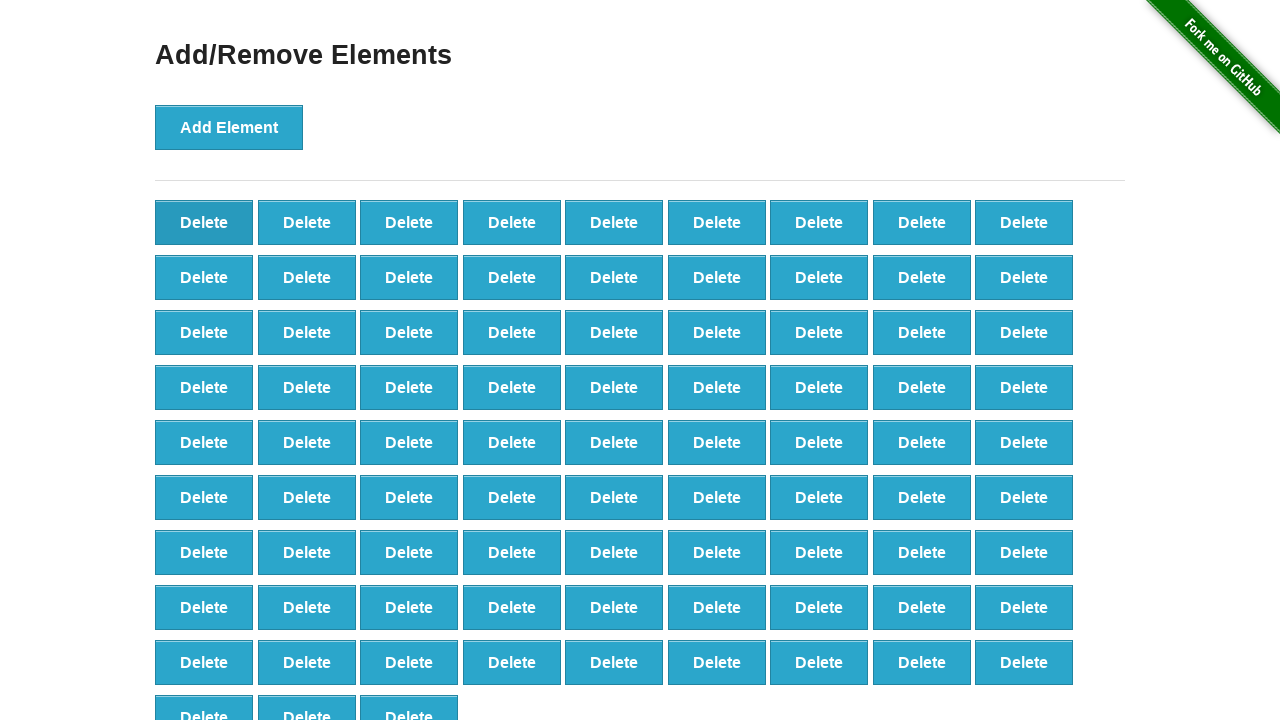

Clicked Delete button (iteration 17/90) at (204, 222) on button.added-manually >> nth=0
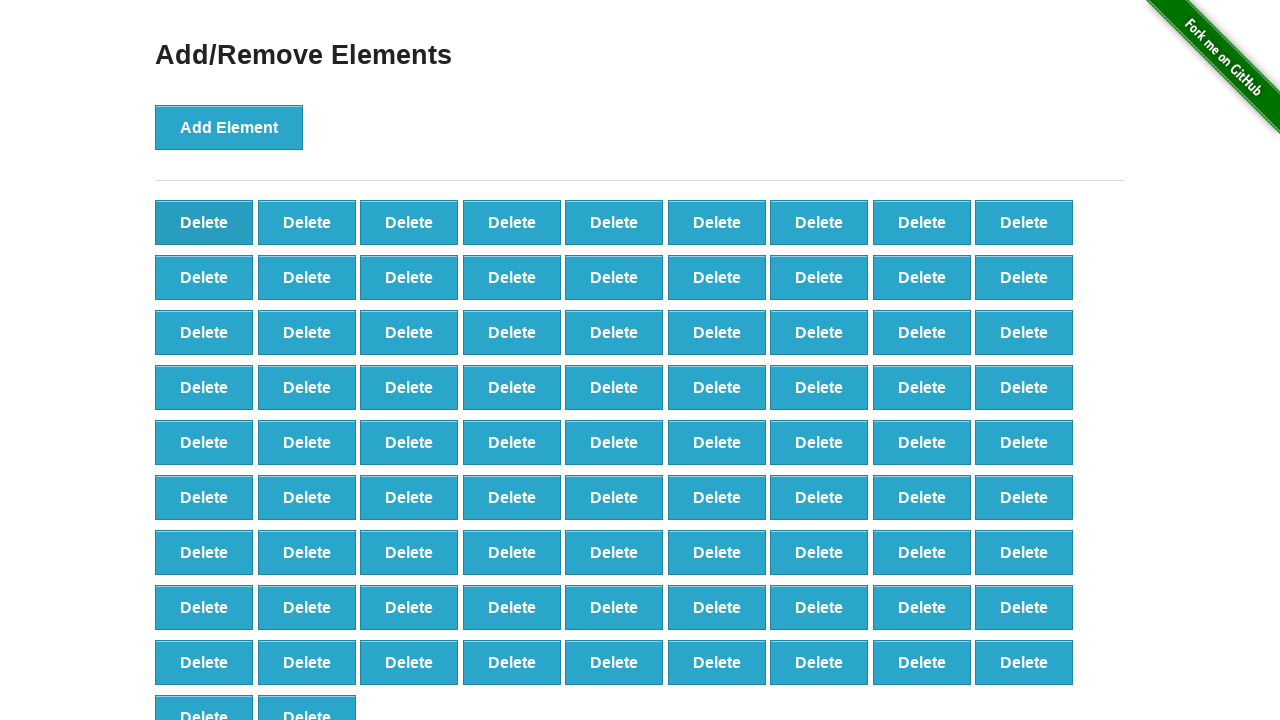

Clicked Delete button (iteration 18/90) at (204, 222) on button.added-manually >> nth=0
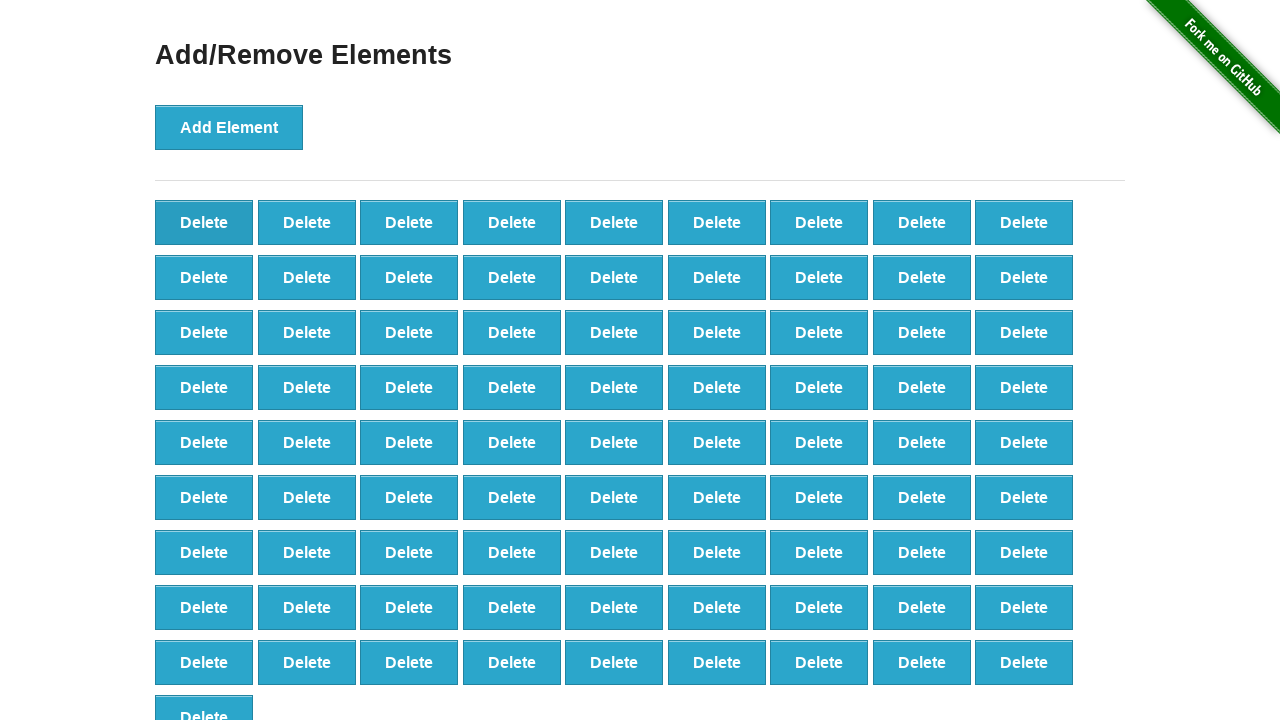

Clicked Delete button (iteration 19/90) at (204, 222) on button.added-manually >> nth=0
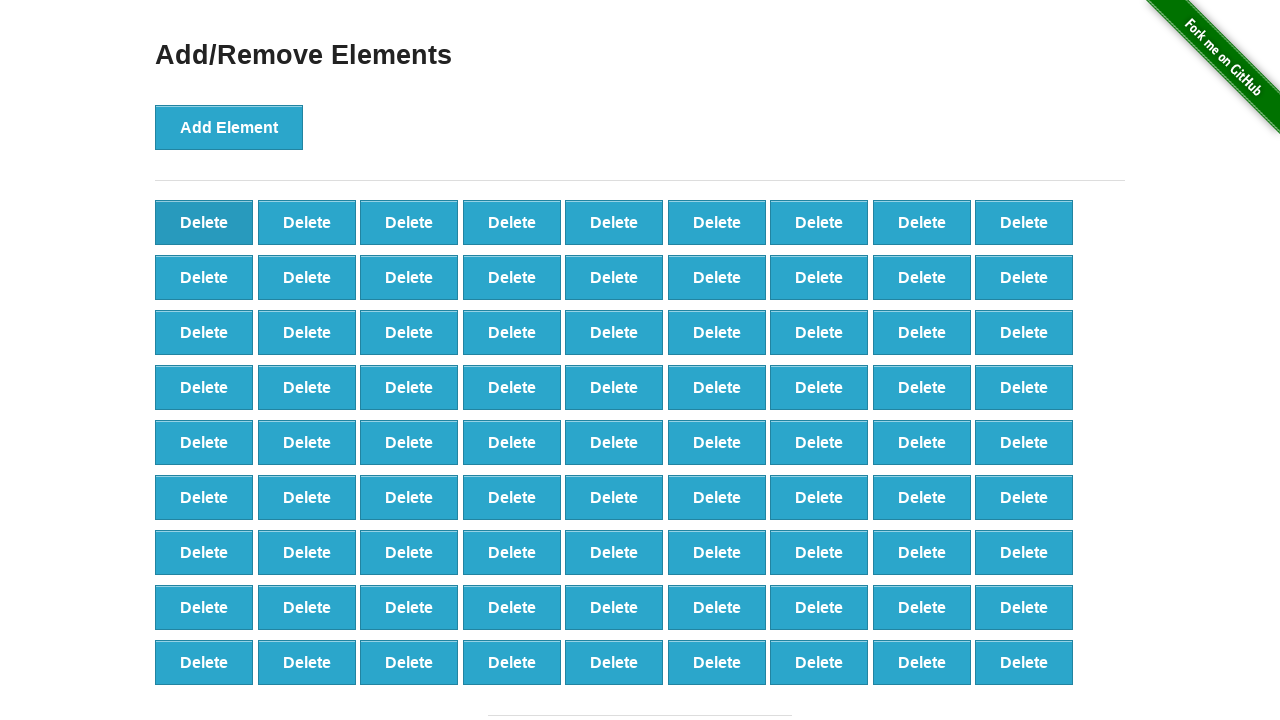

Clicked Delete button (iteration 20/90) at (204, 222) on button.added-manually >> nth=0
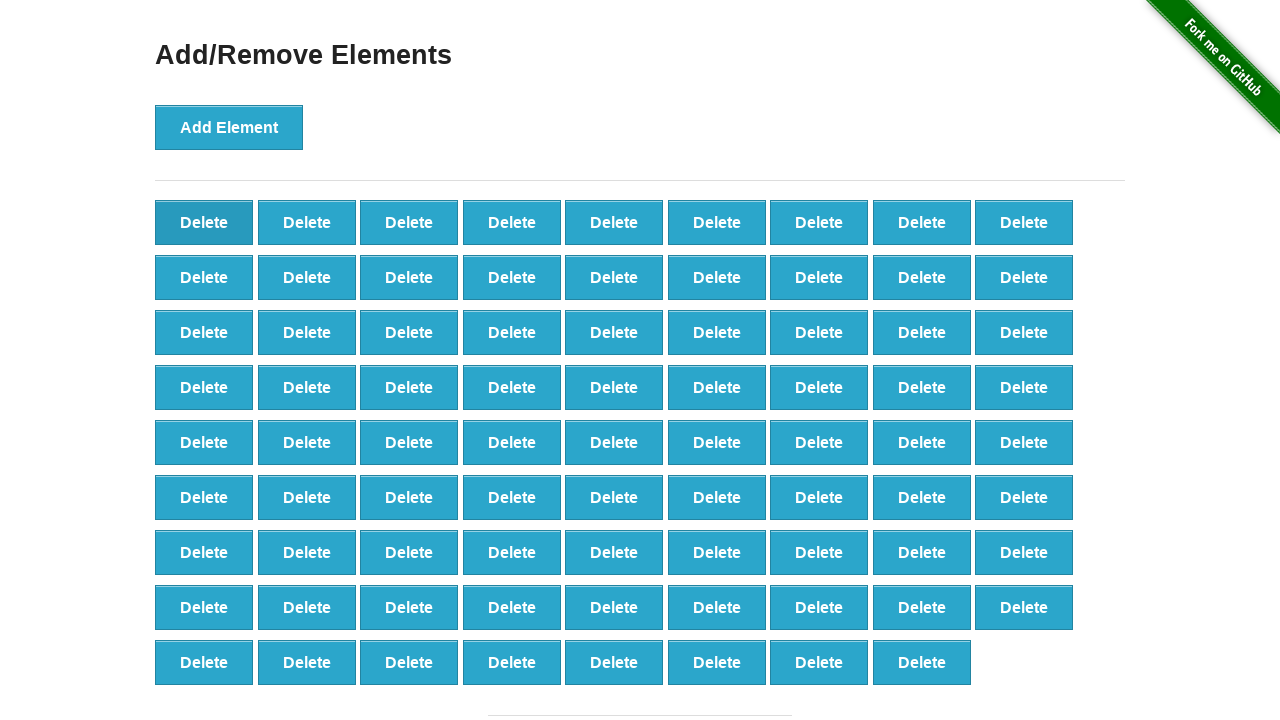

Clicked Delete button (iteration 21/90) at (204, 222) on button.added-manually >> nth=0
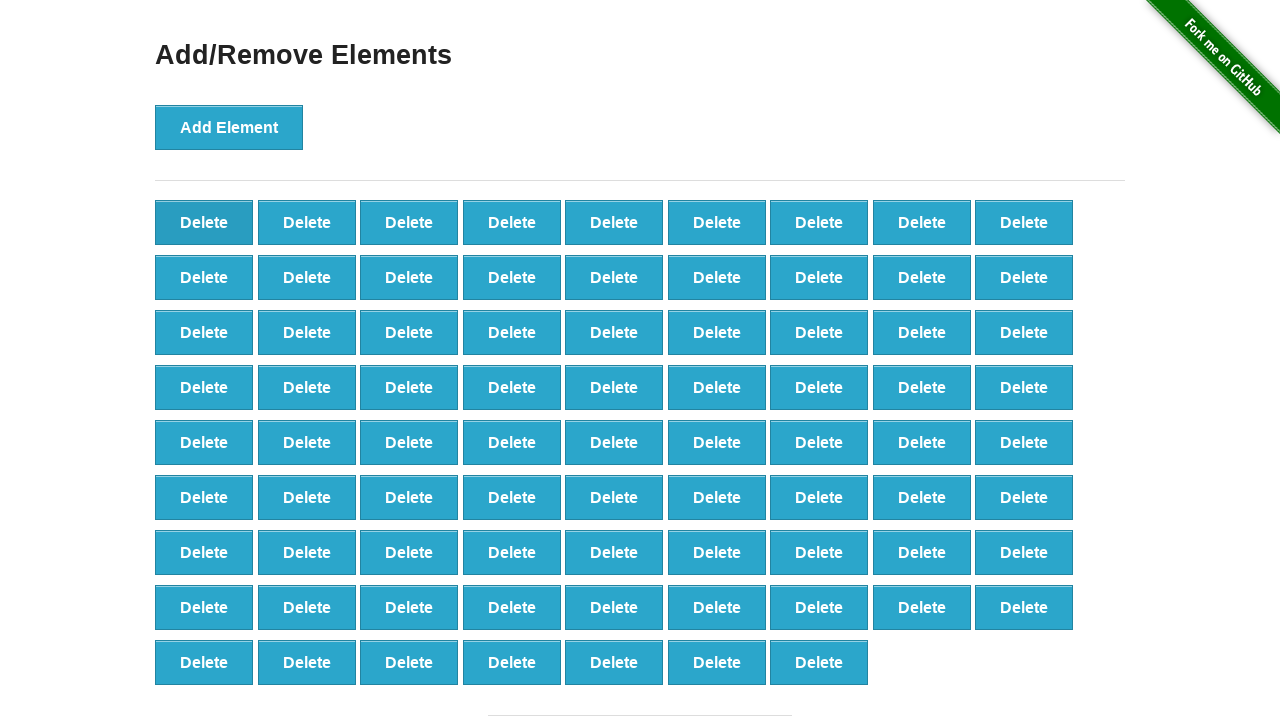

Clicked Delete button (iteration 22/90) at (204, 222) on button.added-manually >> nth=0
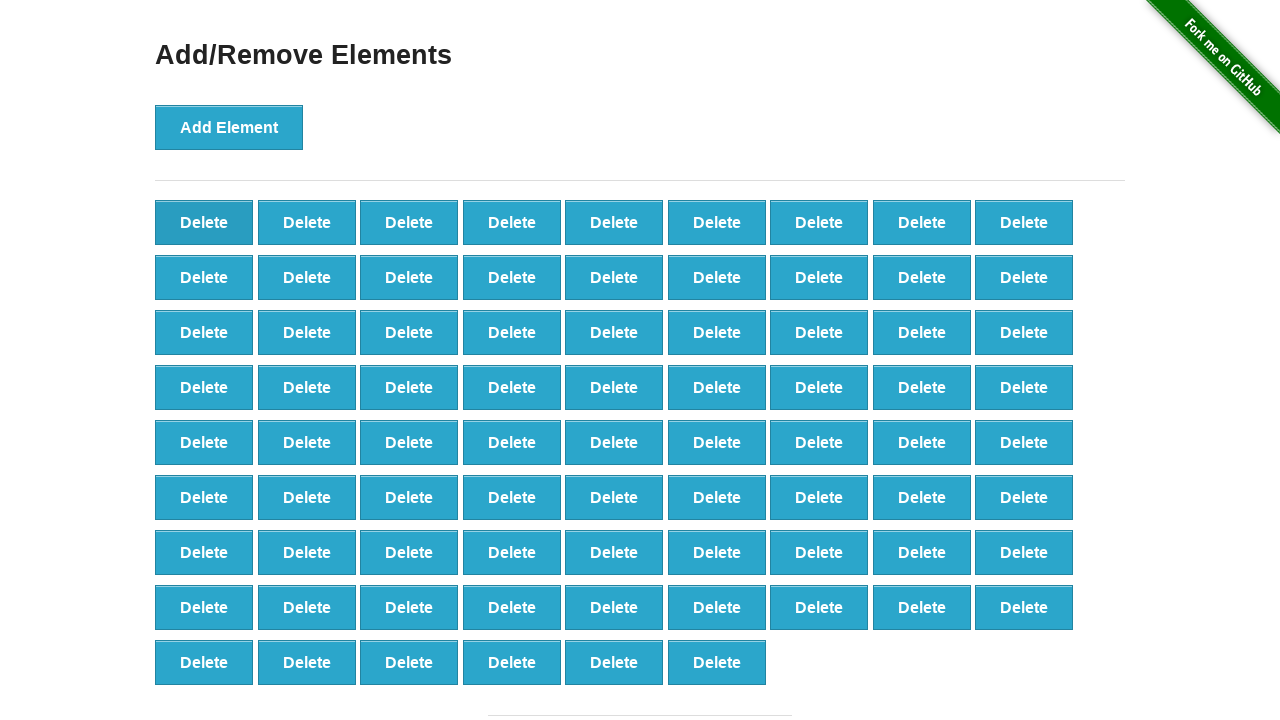

Clicked Delete button (iteration 23/90) at (204, 222) on button.added-manually >> nth=0
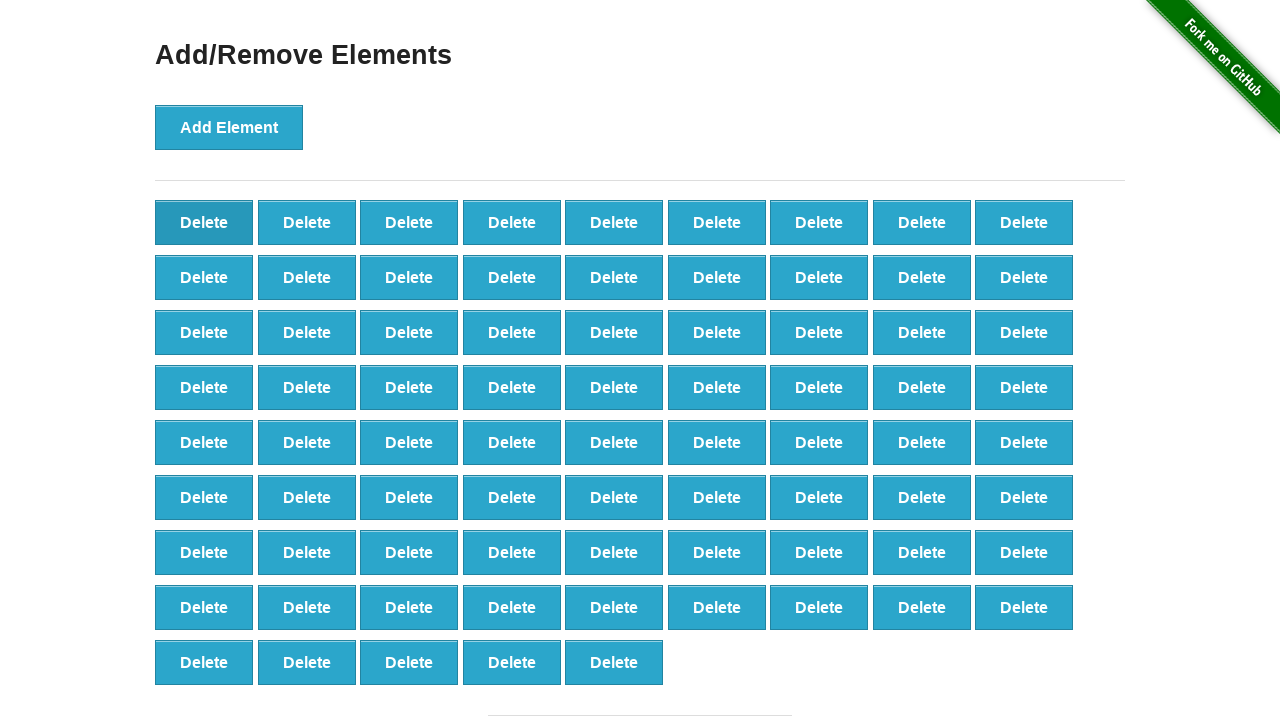

Clicked Delete button (iteration 24/90) at (204, 222) on button.added-manually >> nth=0
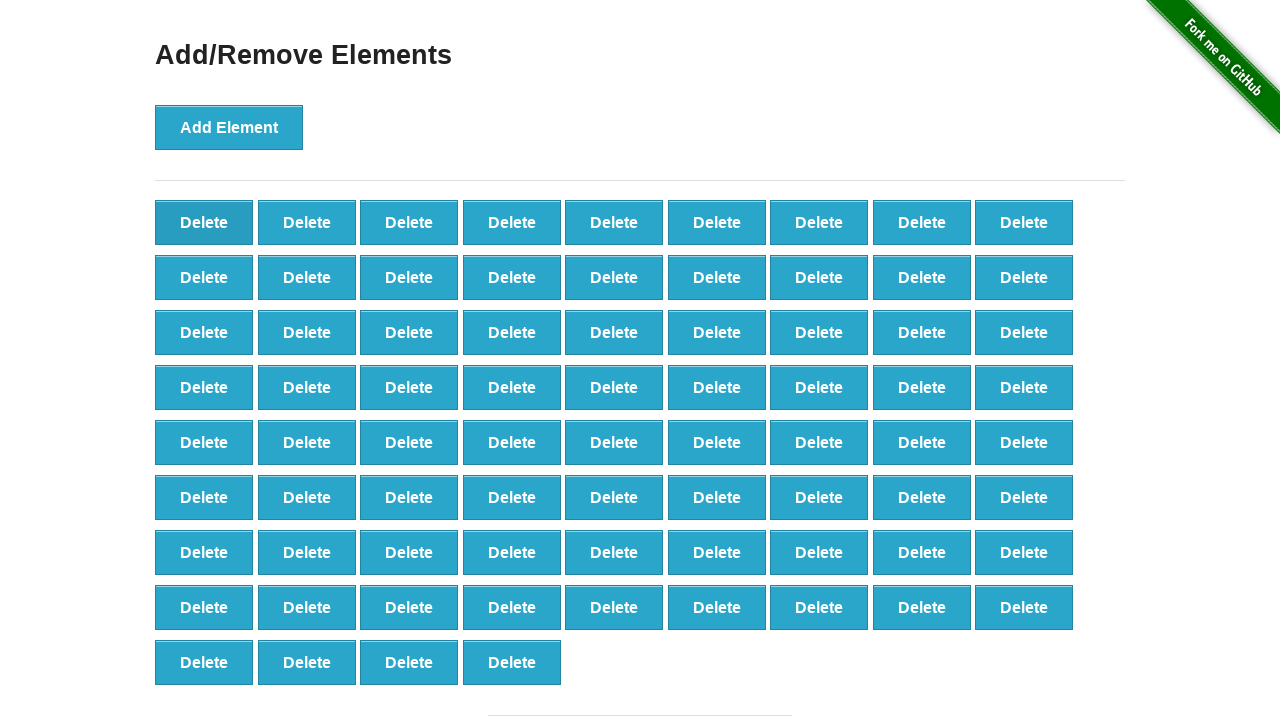

Clicked Delete button (iteration 25/90) at (204, 222) on button.added-manually >> nth=0
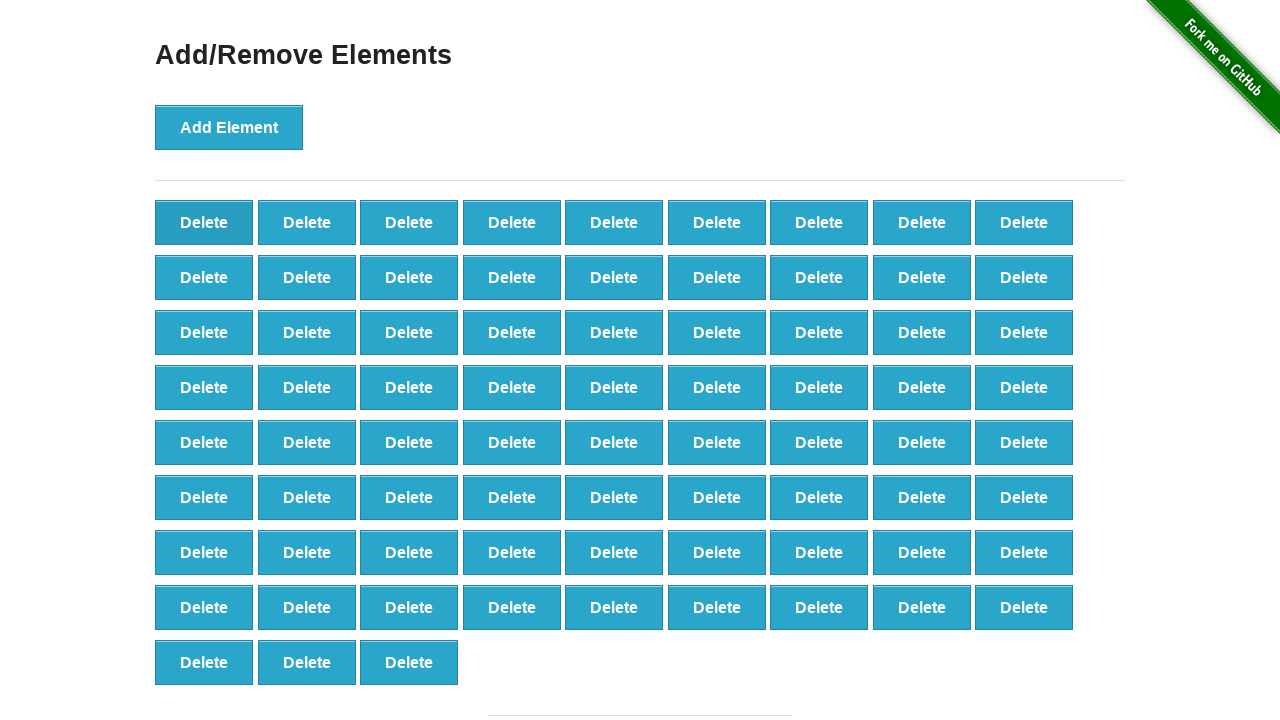

Clicked Delete button (iteration 26/90) at (204, 222) on button.added-manually >> nth=0
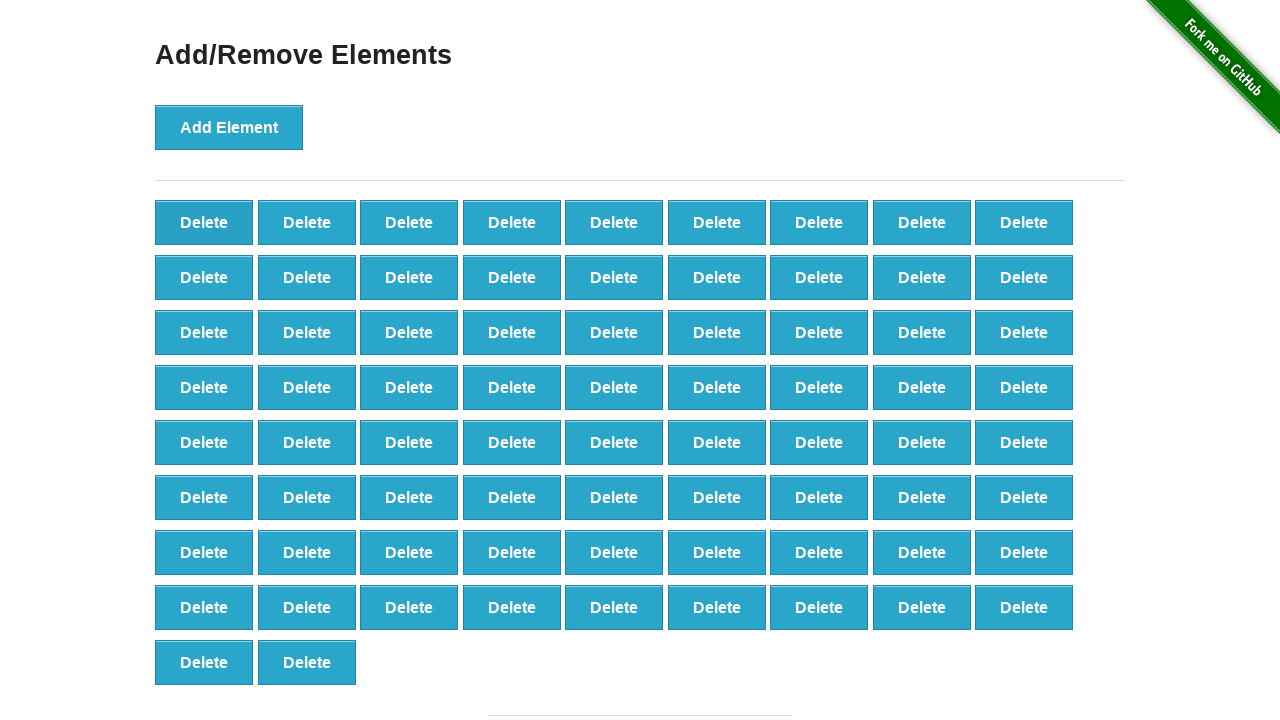

Clicked Delete button (iteration 27/90) at (204, 222) on button.added-manually >> nth=0
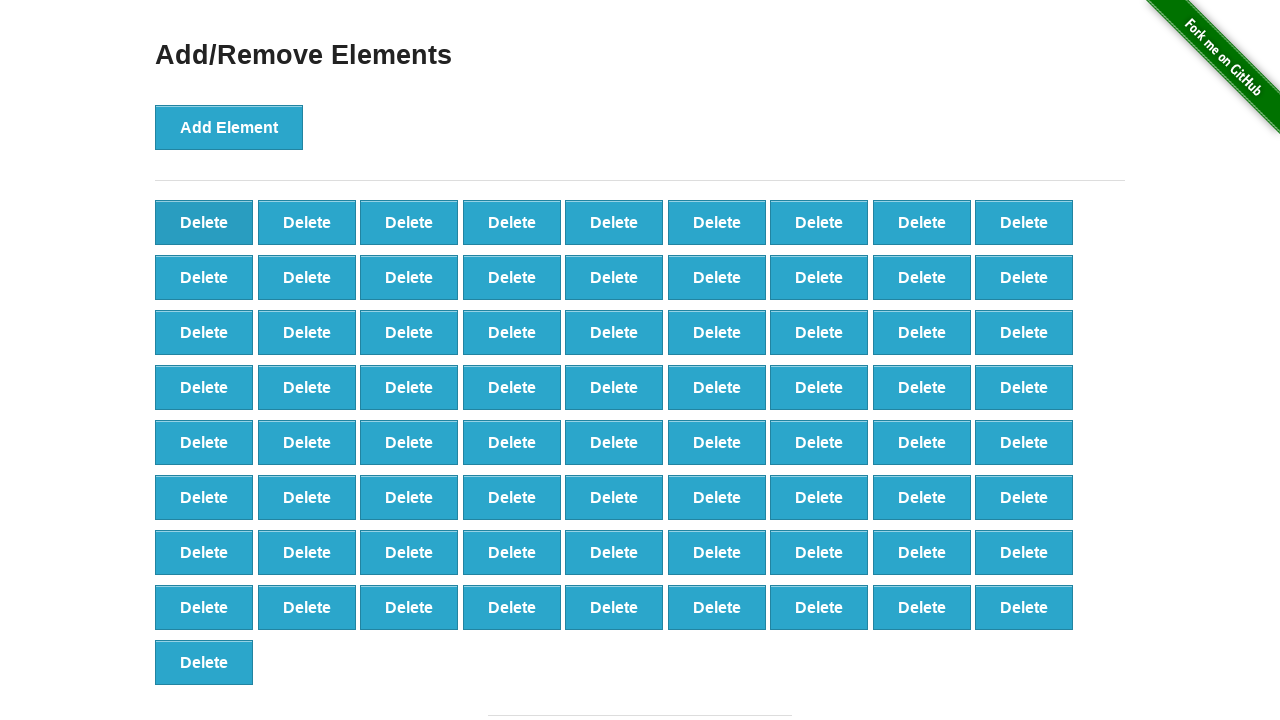

Clicked Delete button (iteration 28/90) at (204, 222) on button.added-manually >> nth=0
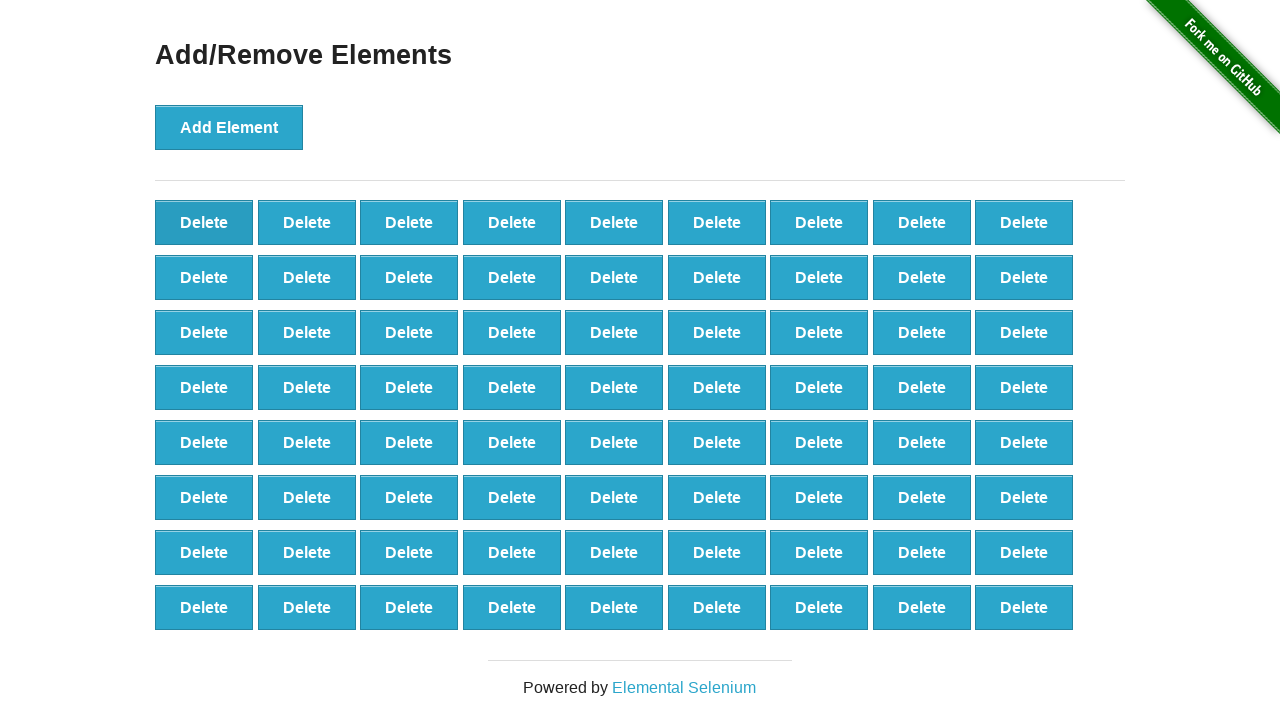

Clicked Delete button (iteration 29/90) at (204, 222) on button.added-manually >> nth=0
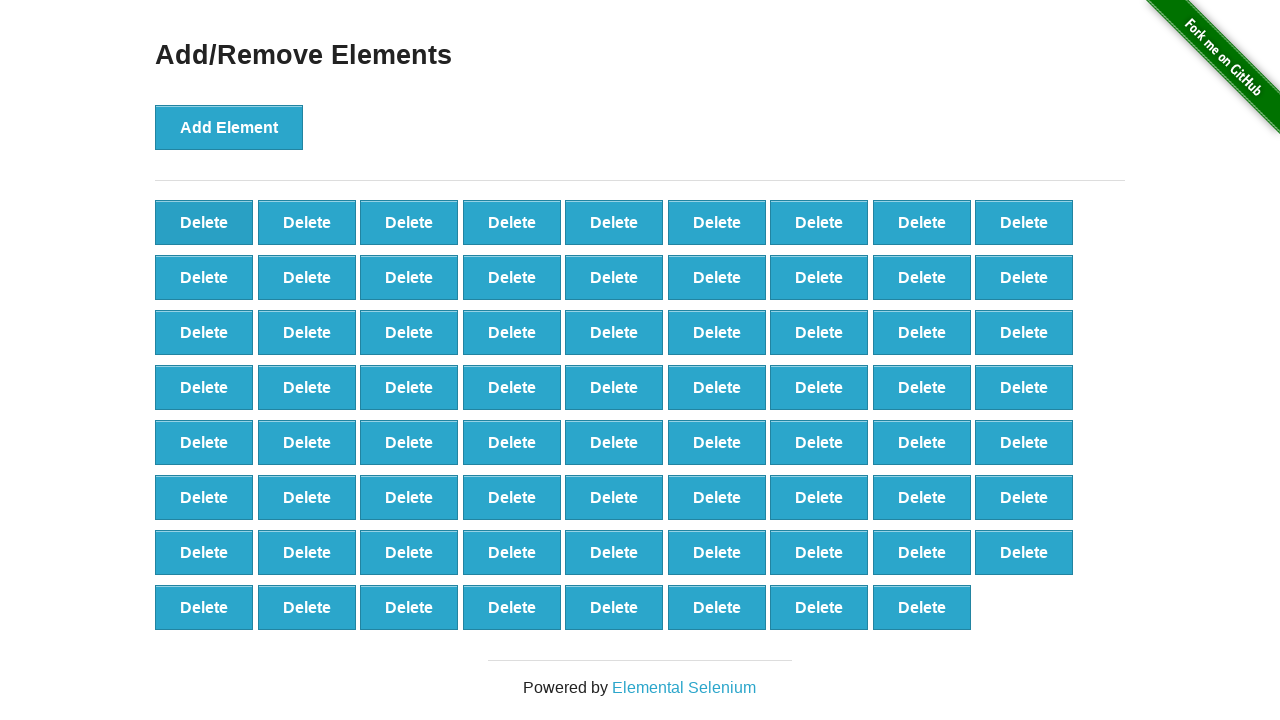

Clicked Delete button (iteration 30/90) at (204, 222) on button.added-manually >> nth=0
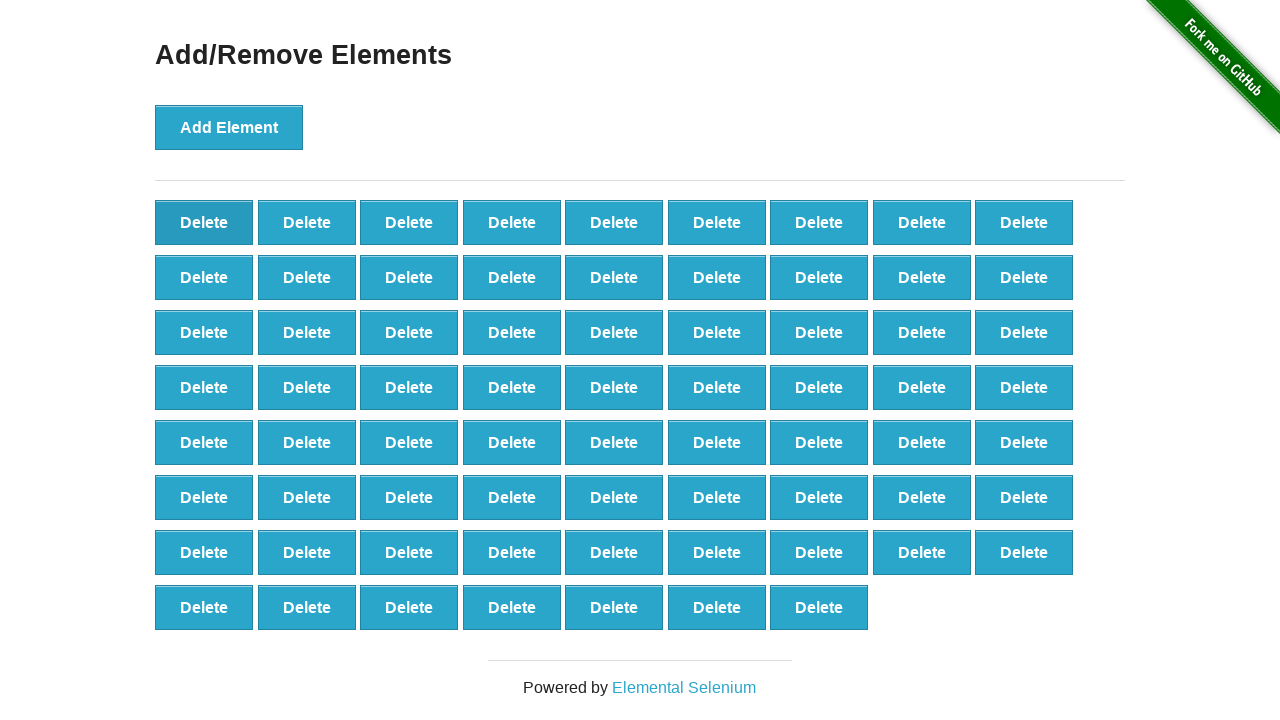

Clicked Delete button (iteration 31/90) at (204, 222) on button.added-manually >> nth=0
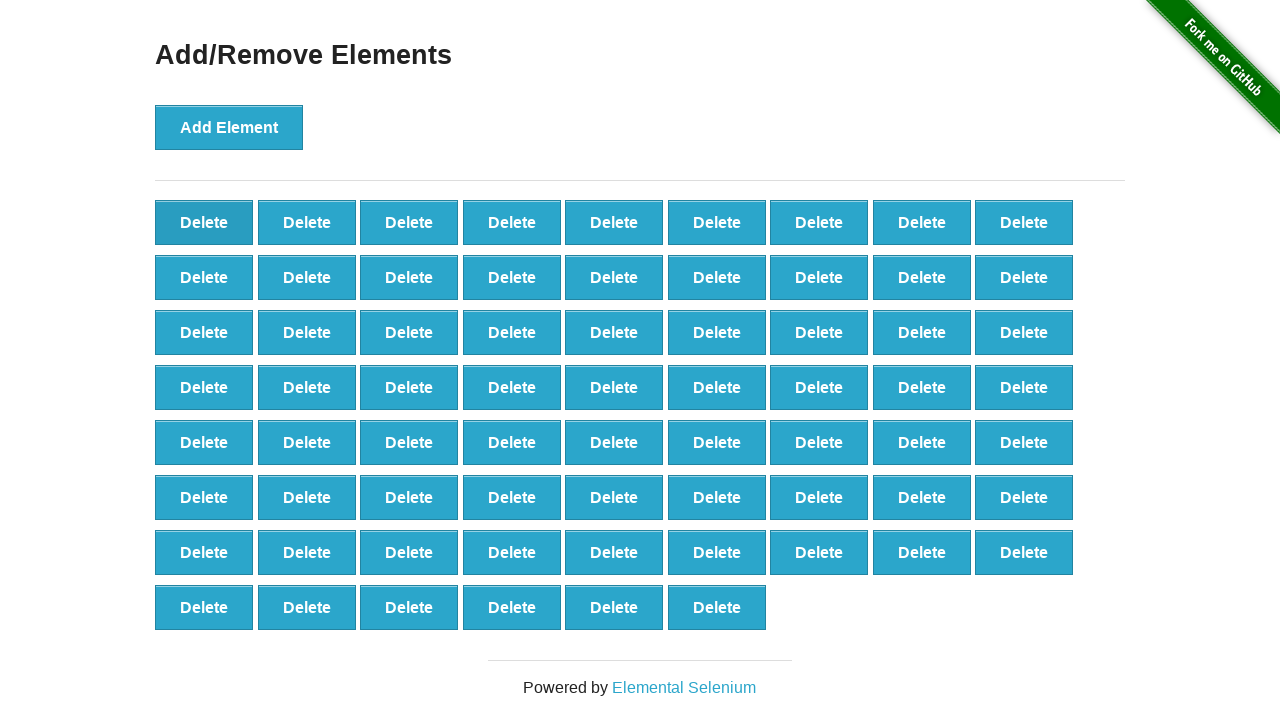

Clicked Delete button (iteration 32/90) at (204, 222) on button.added-manually >> nth=0
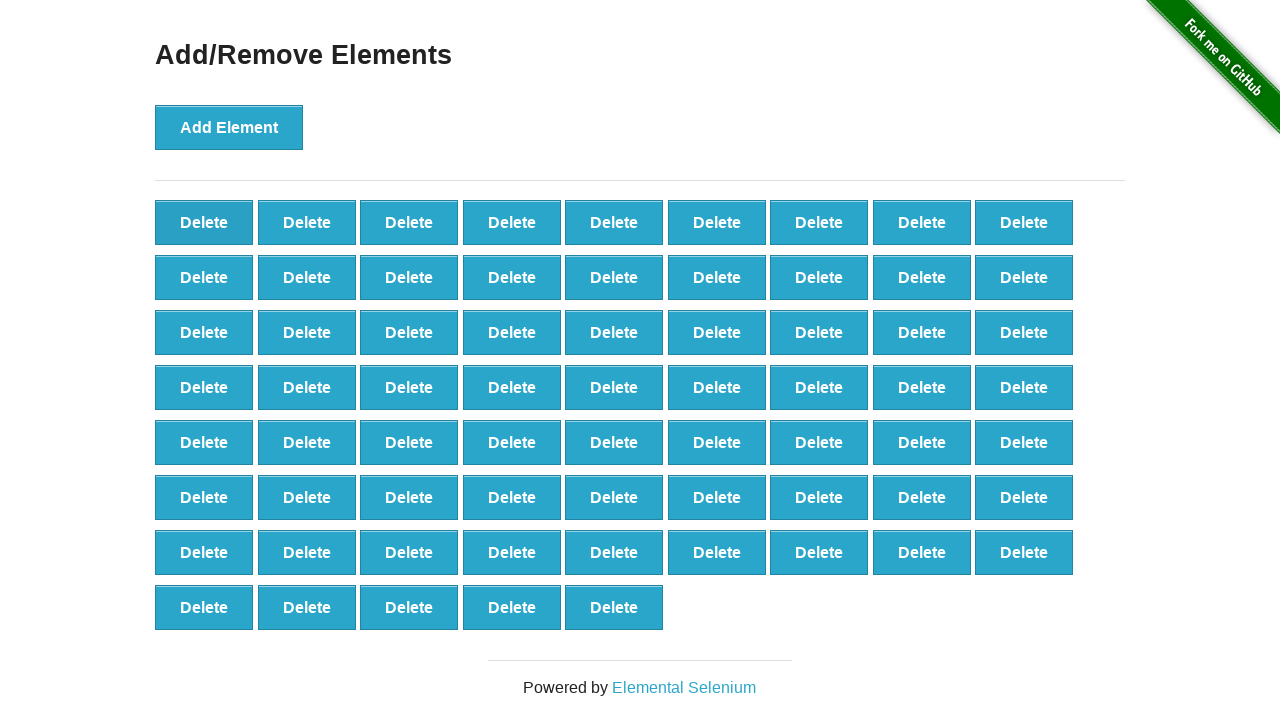

Clicked Delete button (iteration 33/90) at (204, 222) on button.added-manually >> nth=0
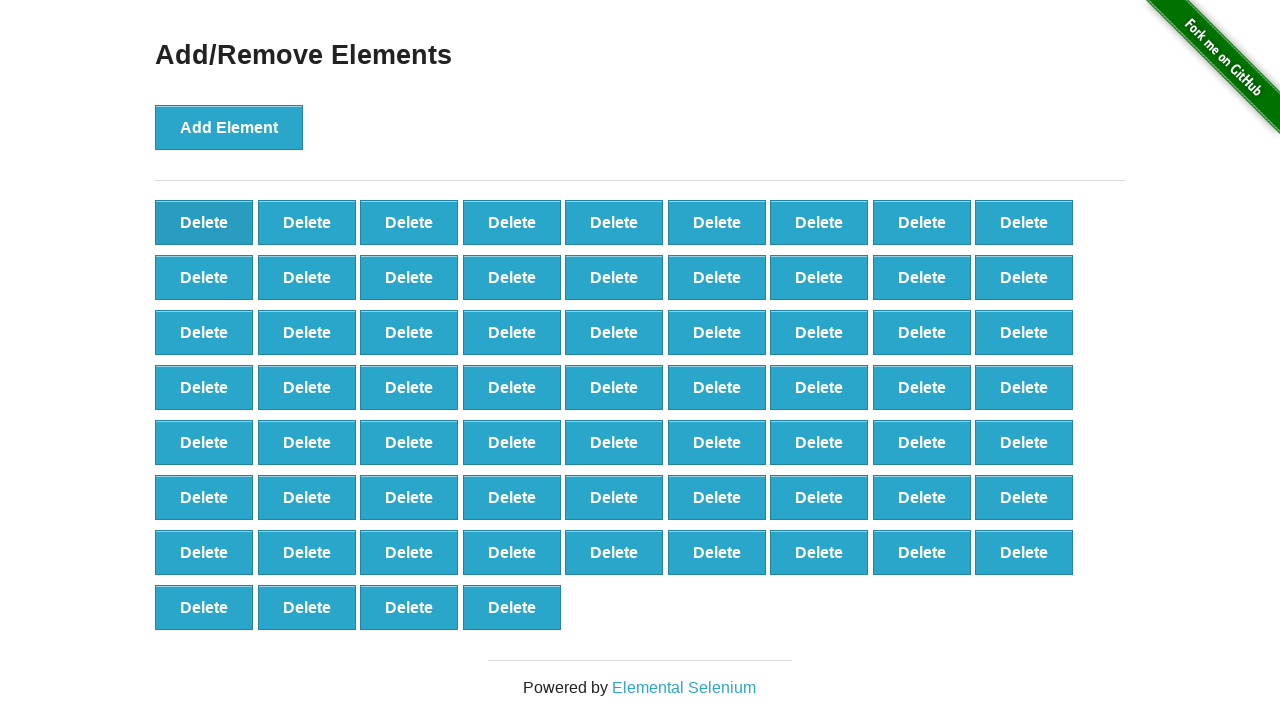

Clicked Delete button (iteration 34/90) at (204, 222) on button.added-manually >> nth=0
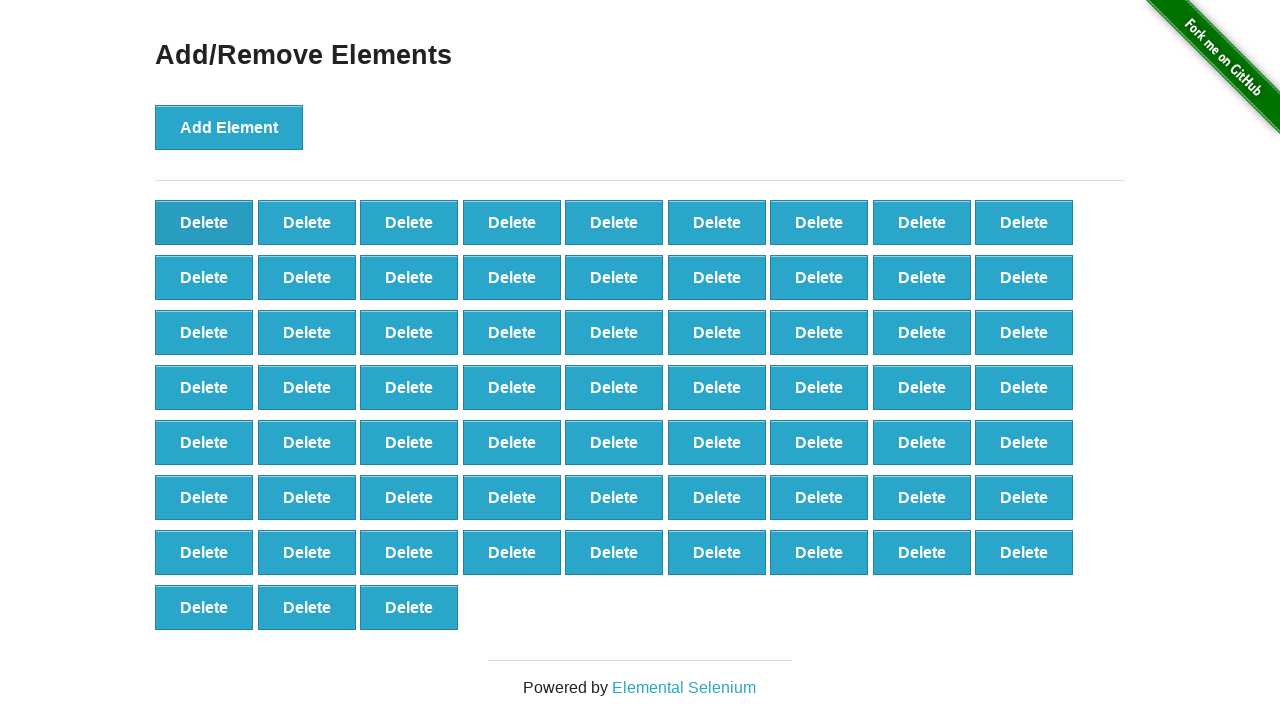

Clicked Delete button (iteration 35/90) at (204, 222) on button.added-manually >> nth=0
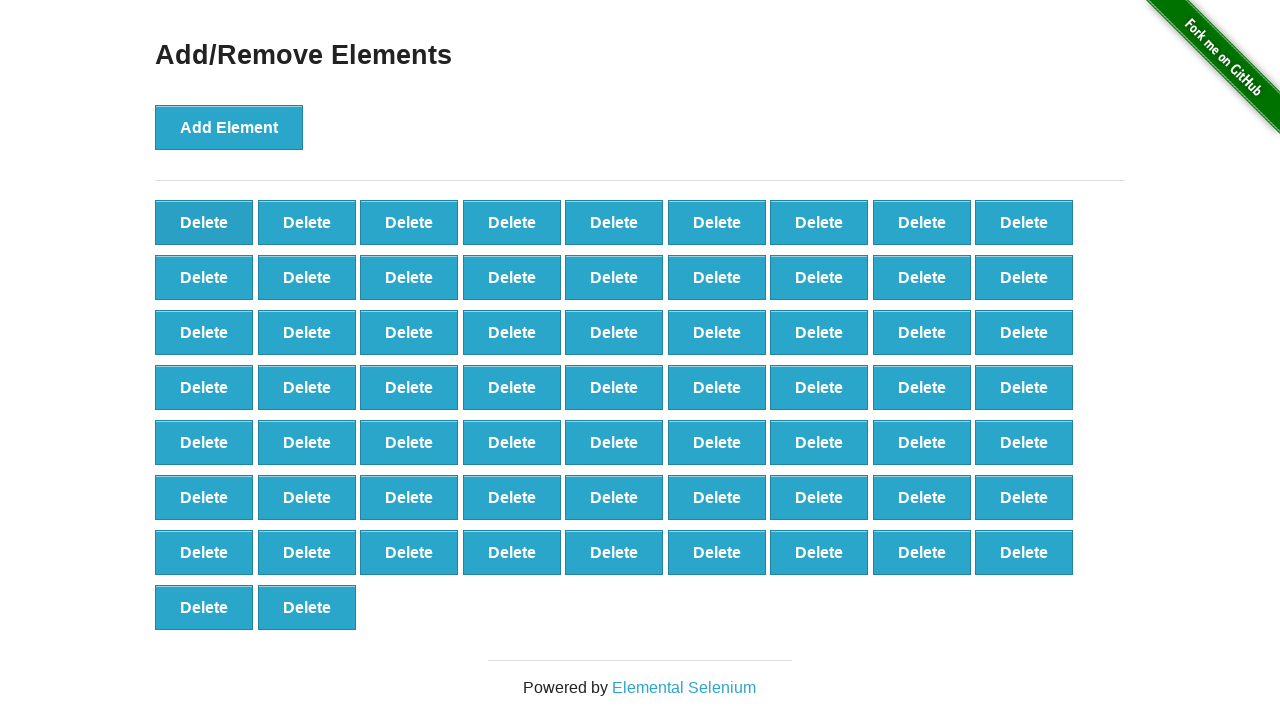

Clicked Delete button (iteration 36/90) at (204, 222) on button.added-manually >> nth=0
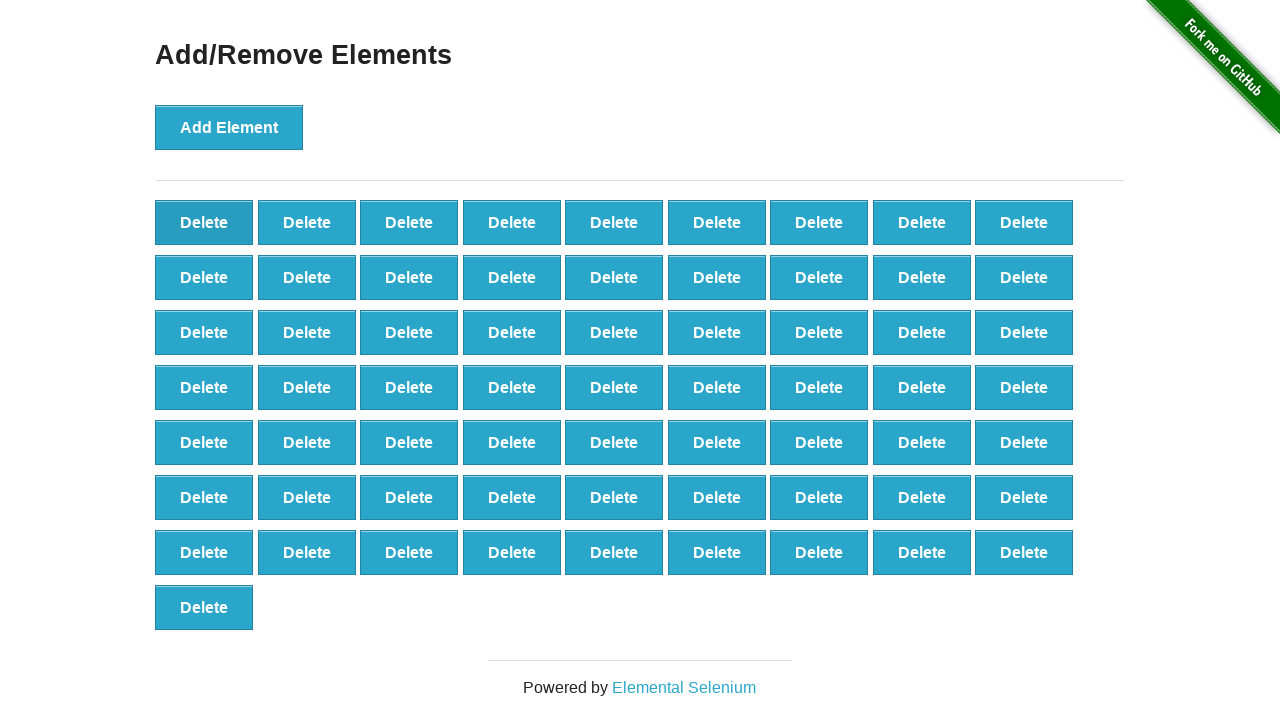

Clicked Delete button (iteration 37/90) at (204, 222) on button.added-manually >> nth=0
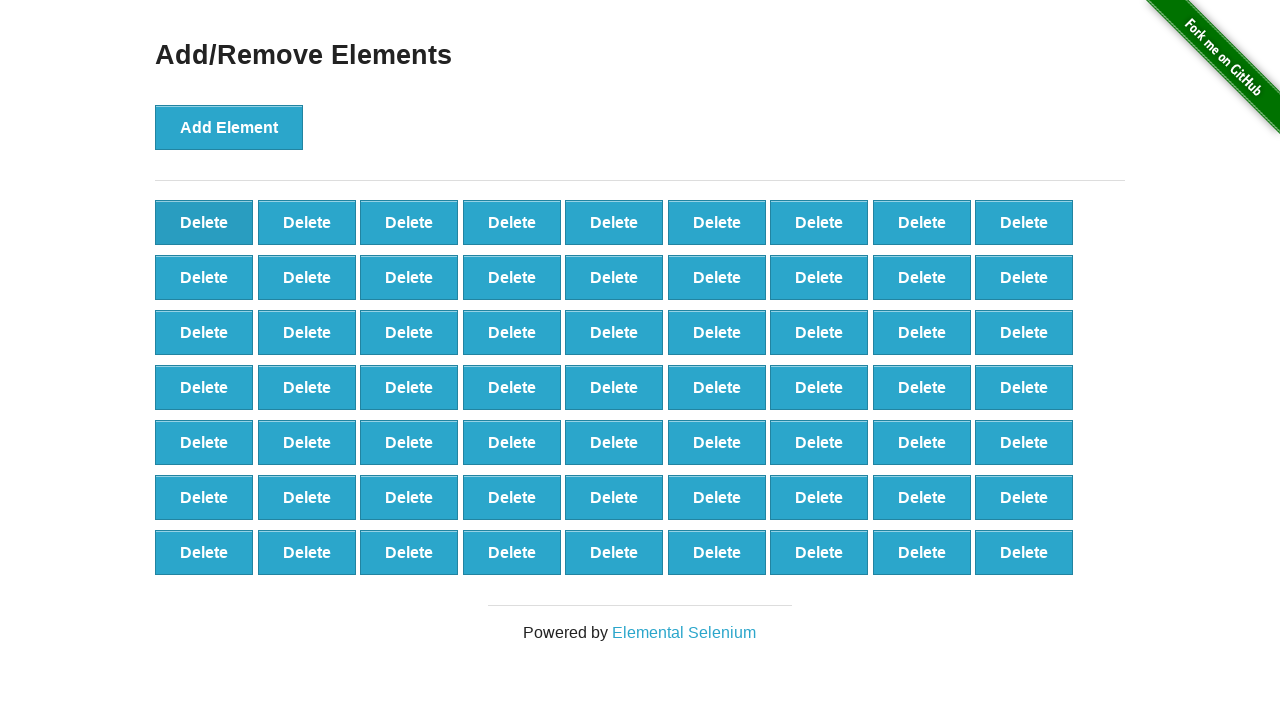

Clicked Delete button (iteration 38/90) at (204, 222) on button.added-manually >> nth=0
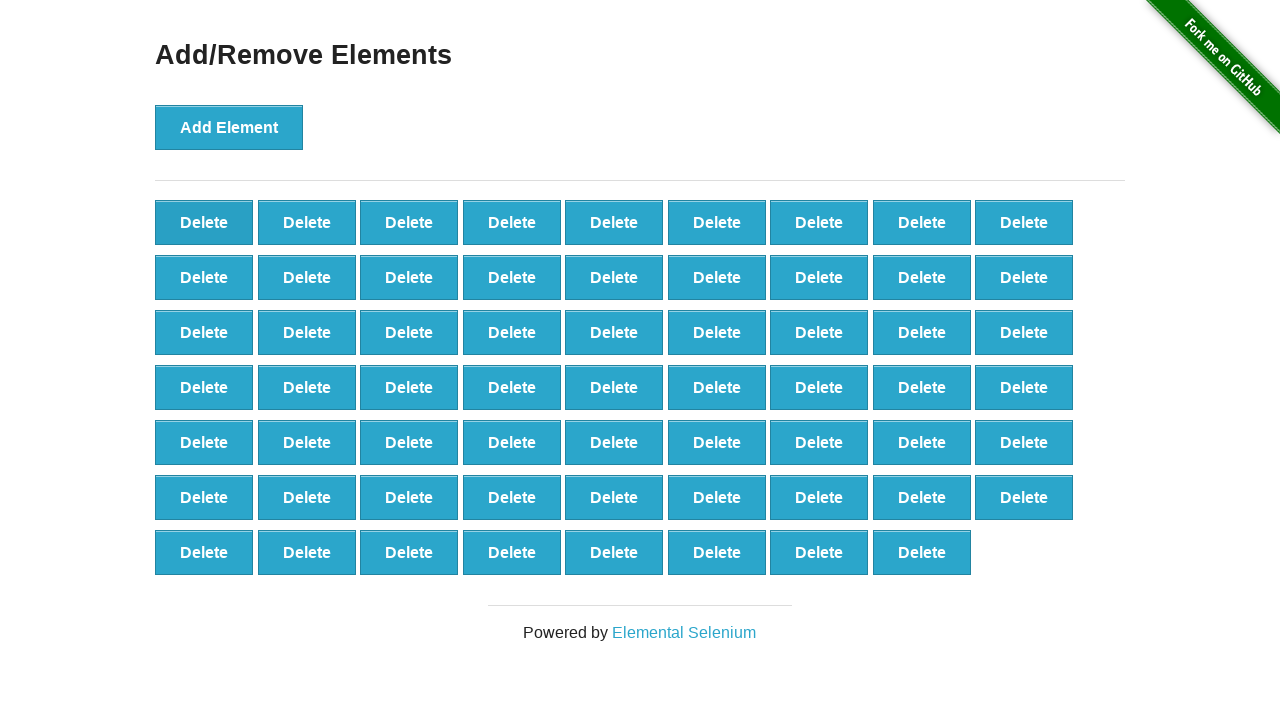

Clicked Delete button (iteration 39/90) at (204, 222) on button.added-manually >> nth=0
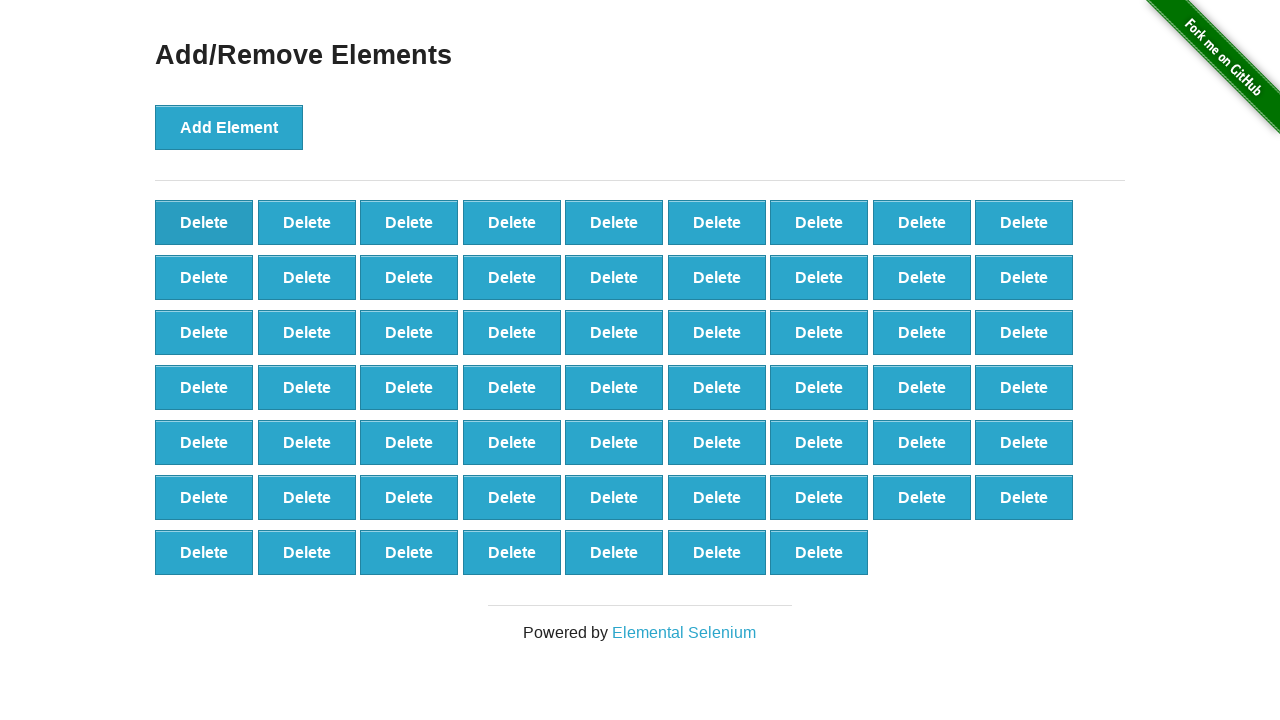

Clicked Delete button (iteration 40/90) at (204, 222) on button.added-manually >> nth=0
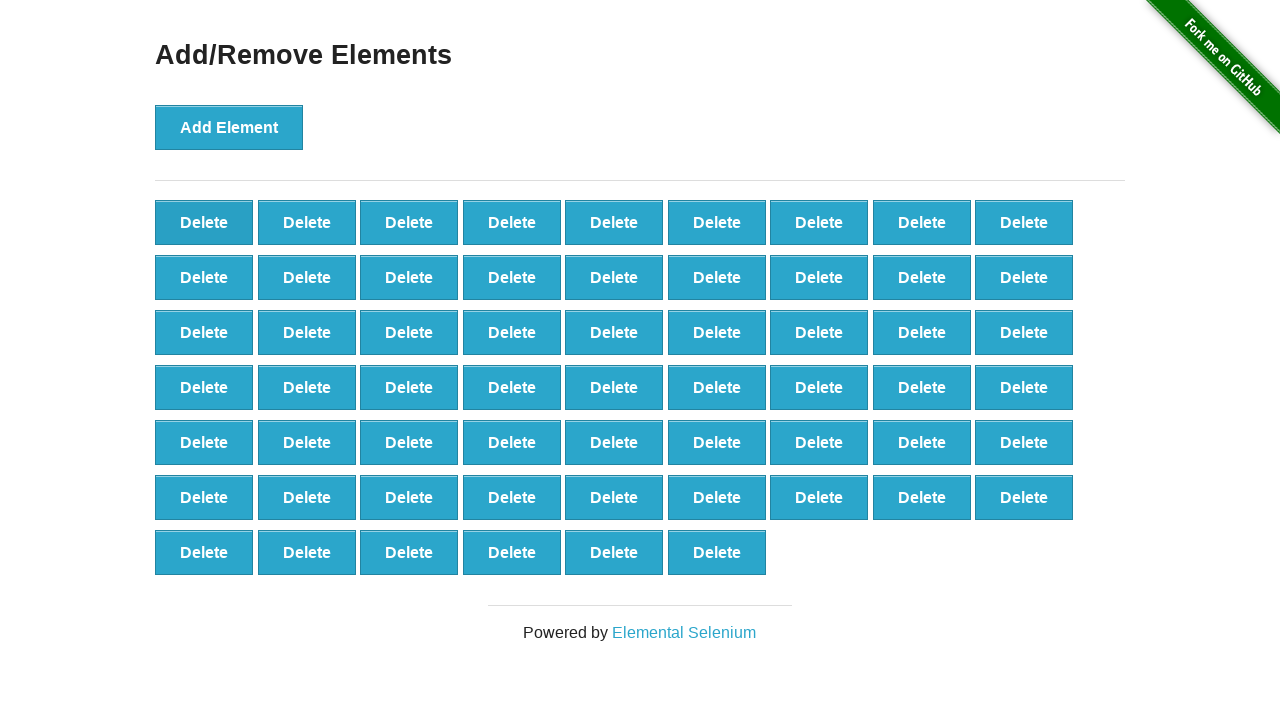

Clicked Delete button (iteration 41/90) at (204, 222) on button.added-manually >> nth=0
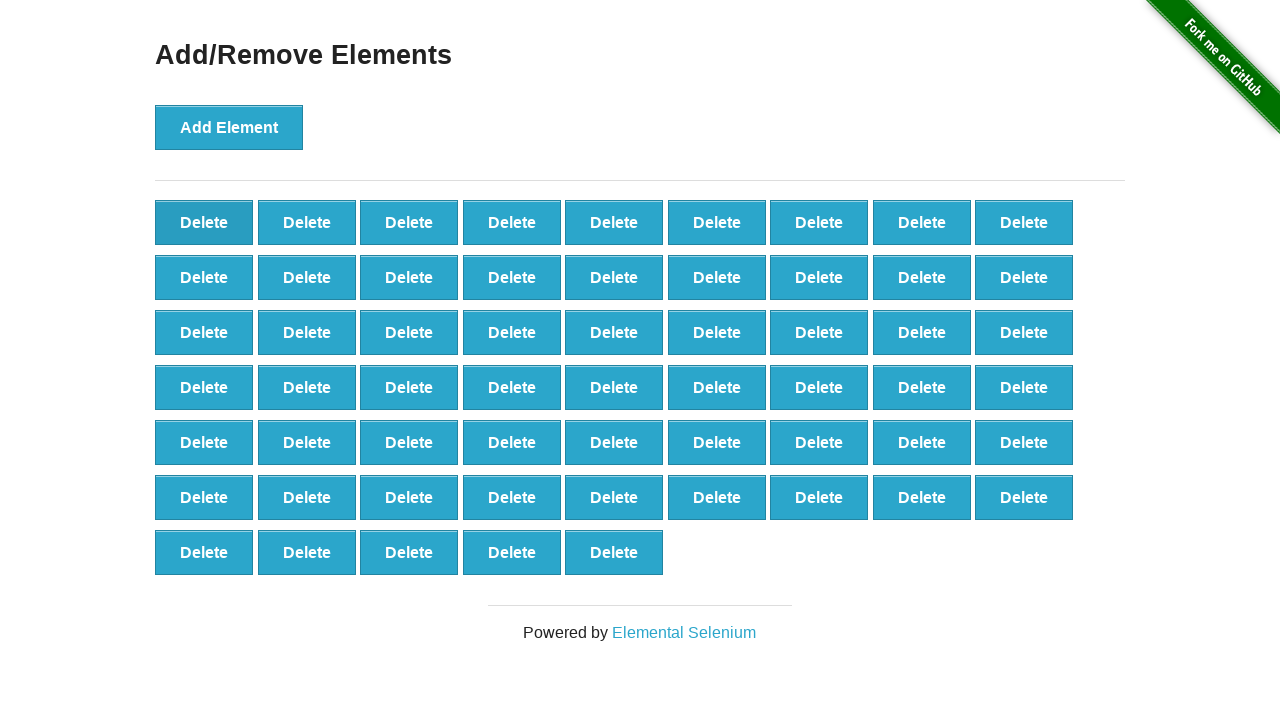

Clicked Delete button (iteration 42/90) at (204, 222) on button.added-manually >> nth=0
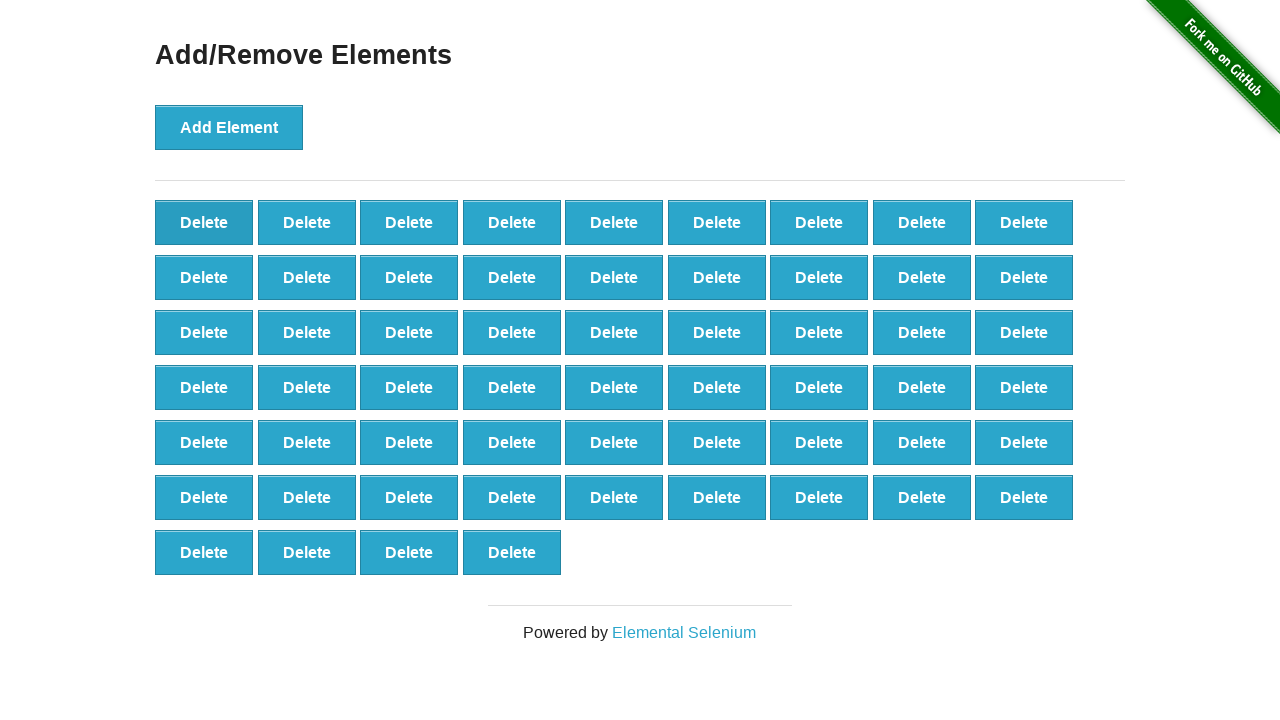

Clicked Delete button (iteration 43/90) at (204, 222) on button.added-manually >> nth=0
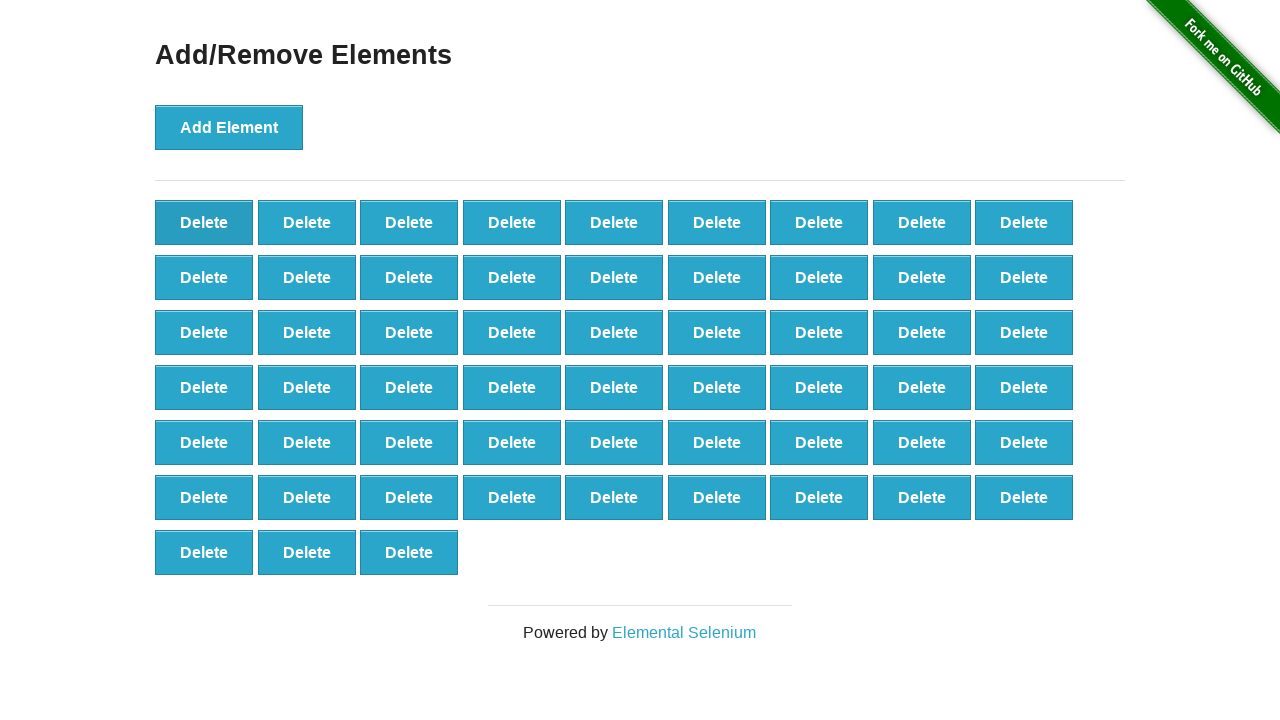

Clicked Delete button (iteration 44/90) at (204, 222) on button.added-manually >> nth=0
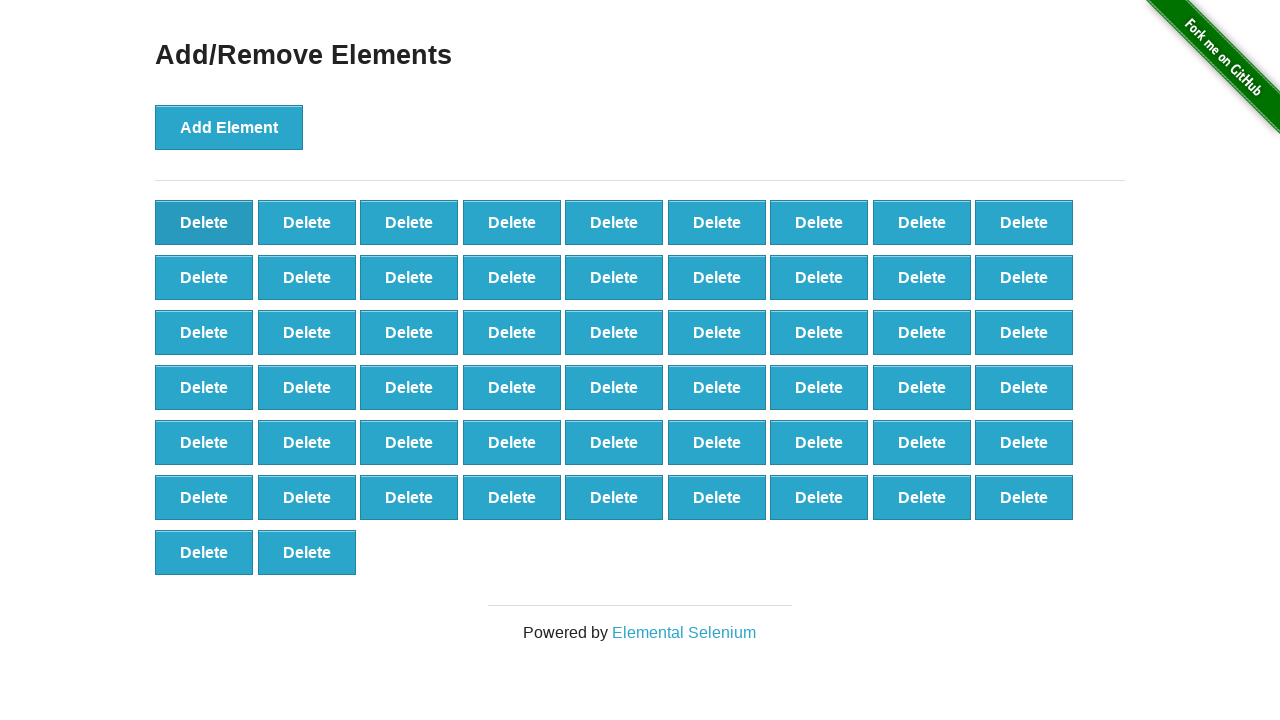

Clicked Delete button (iteration 45/90) at (204, 222) on button.added-manually >> nth=0
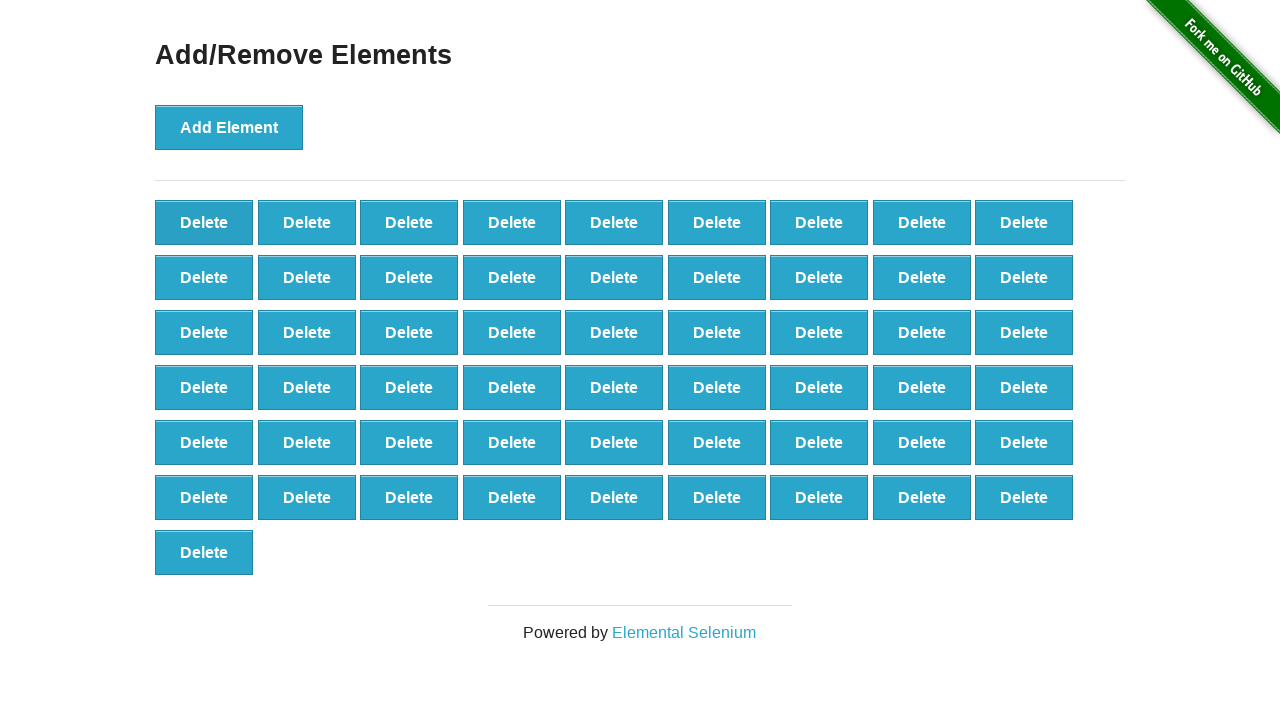

Clicked Delete button (iteration 46/90) at (204, 222) on button.added-manually >> nth=0
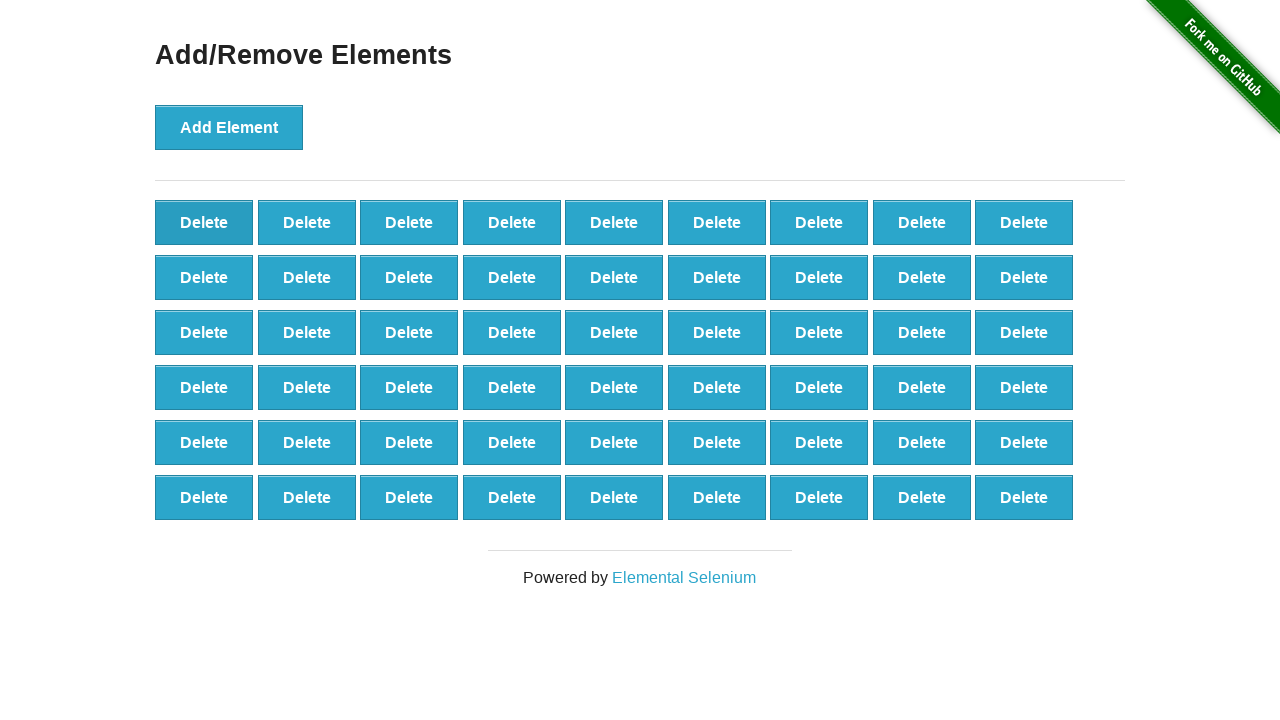

Clicked Delete button (iteration 47/90) at (204, 222) on button.added-manually >> nth=0
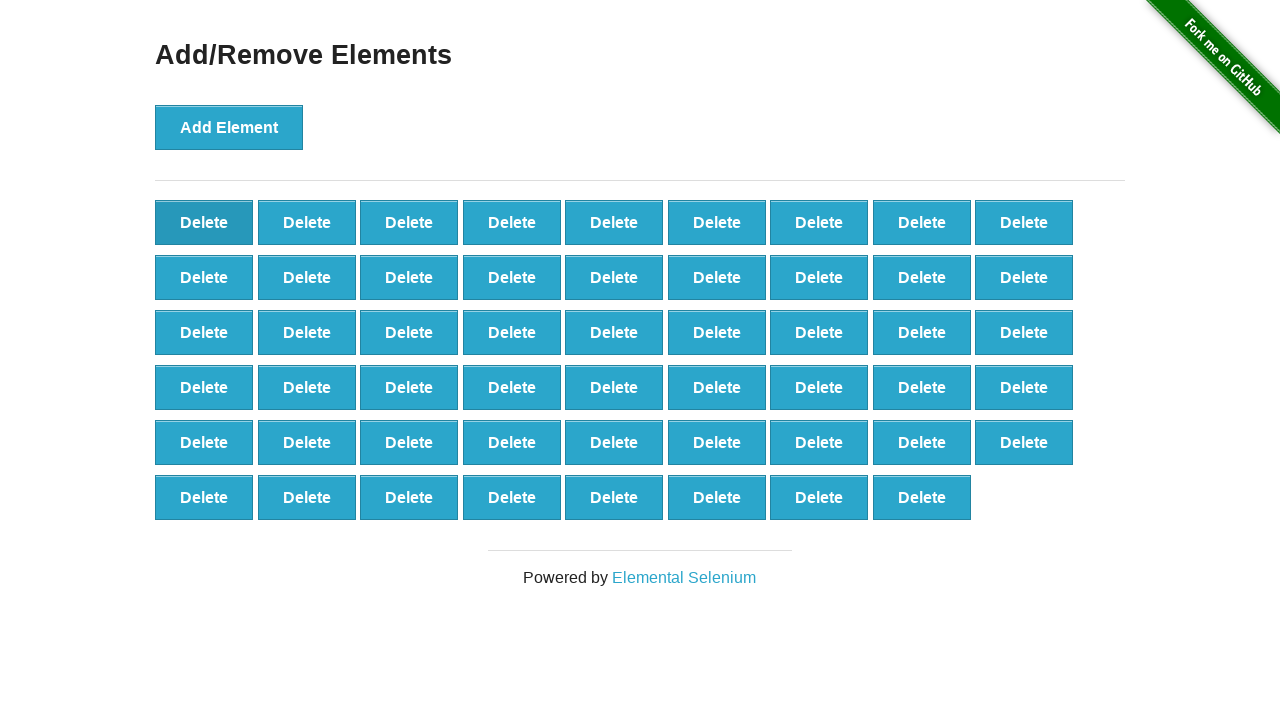

Clicked Delete button (iteration 48/90) at (204, 222) on button.added-manually >> nth=0
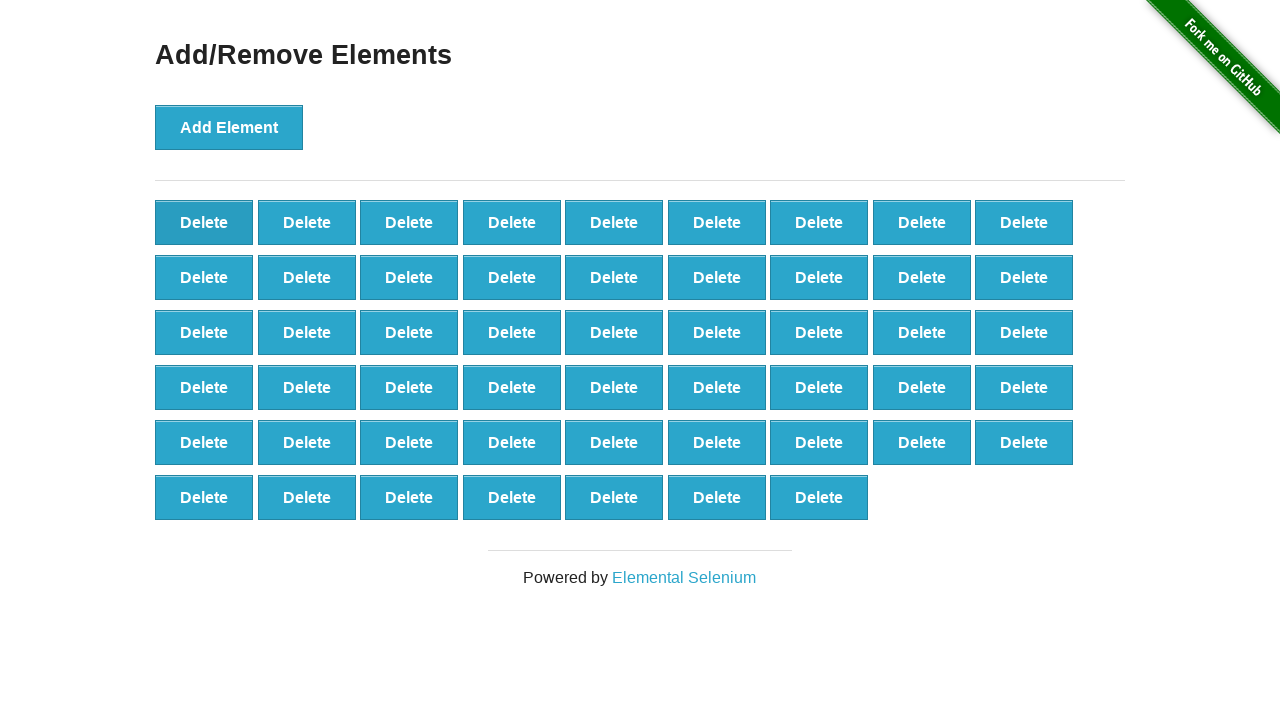

Clicked Delete button (iteration 49/90) at (204, 222) on button.added-manually >> nth=0
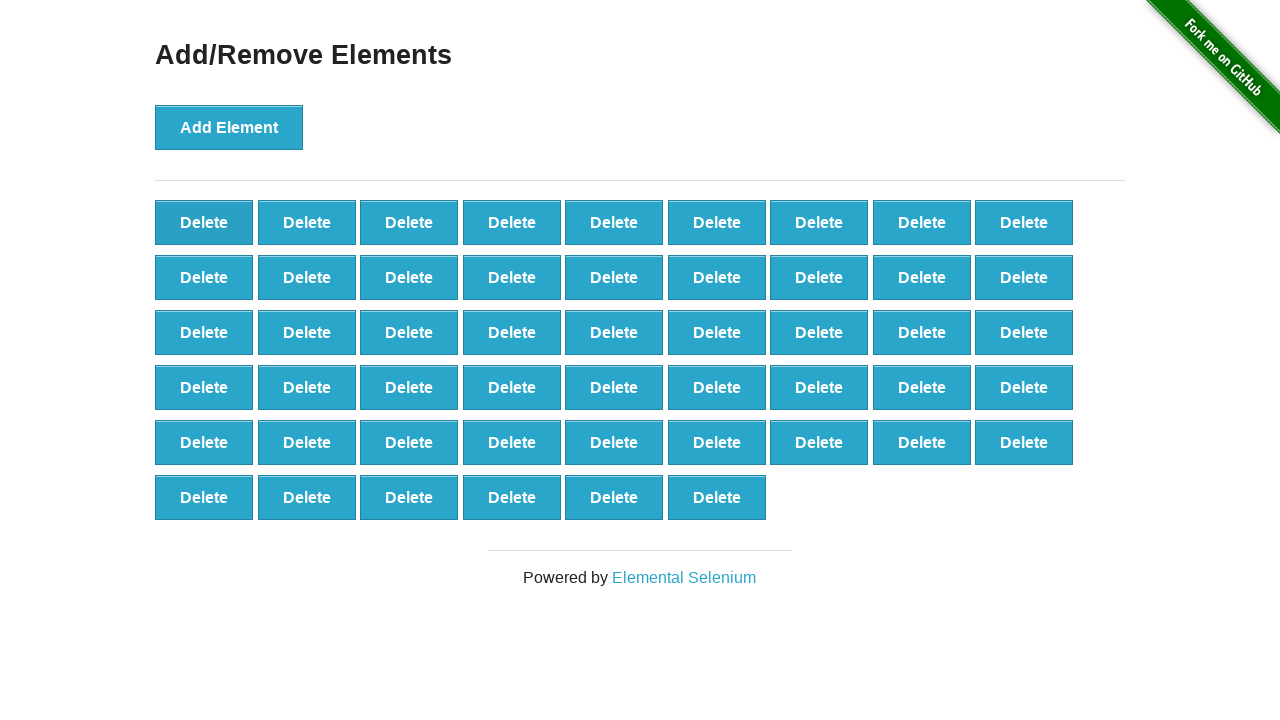

Clicked Delete button (iteration 50/90) at (204, 222) on button.added-manually >> nth=0
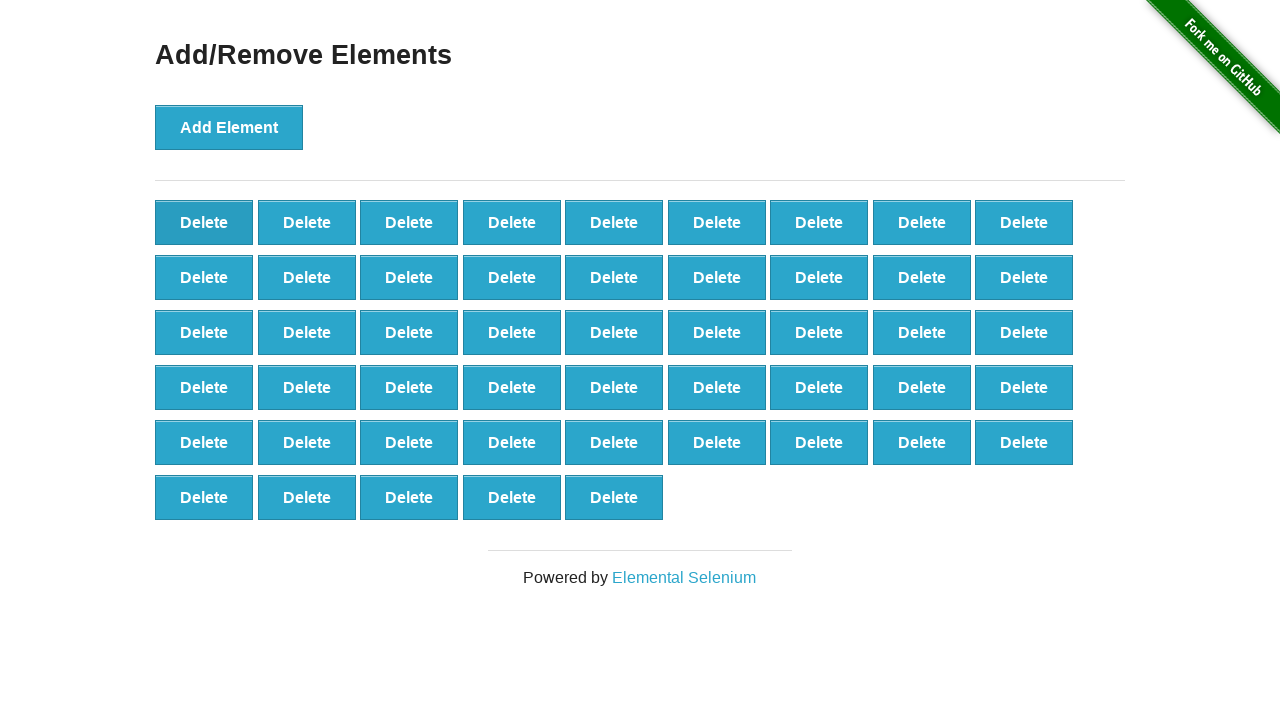

Clicked Delete button (iteration 51/90) at (204, 222) on button.added-manually >> nth=0
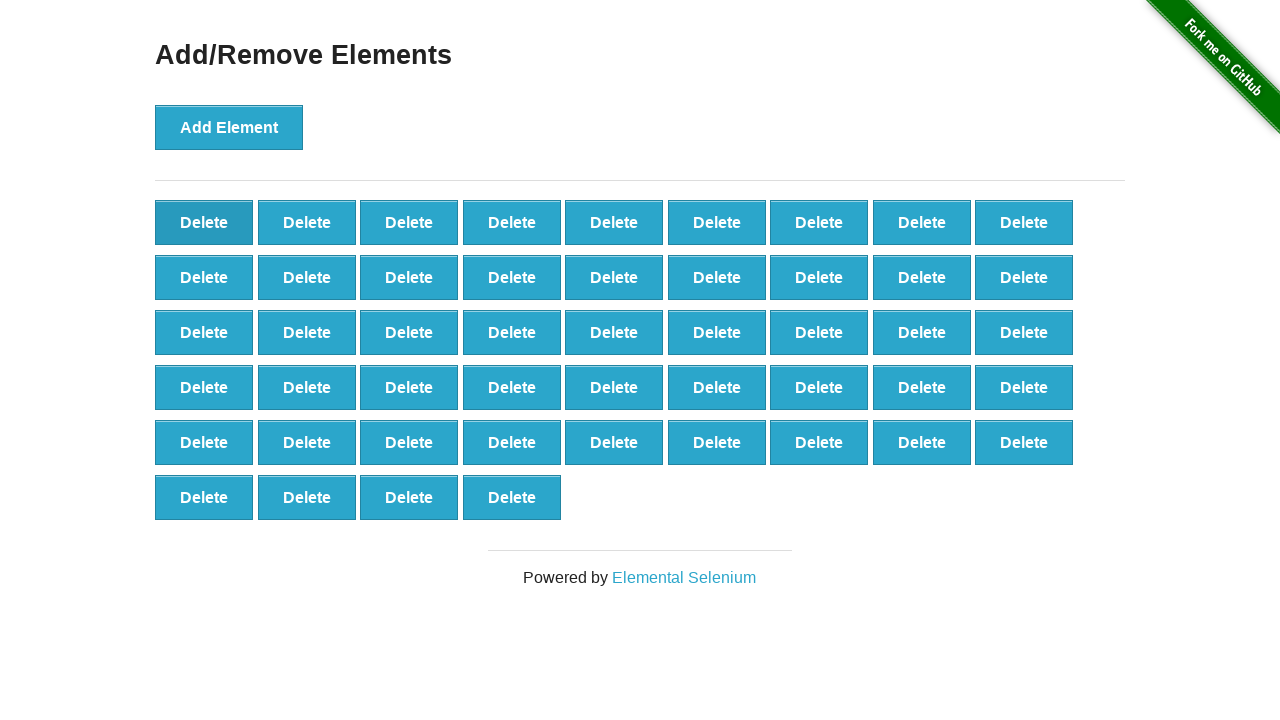

Clicked Delete button (iteration 52/90) at (204, 222) on button.added-manually >> nth=0
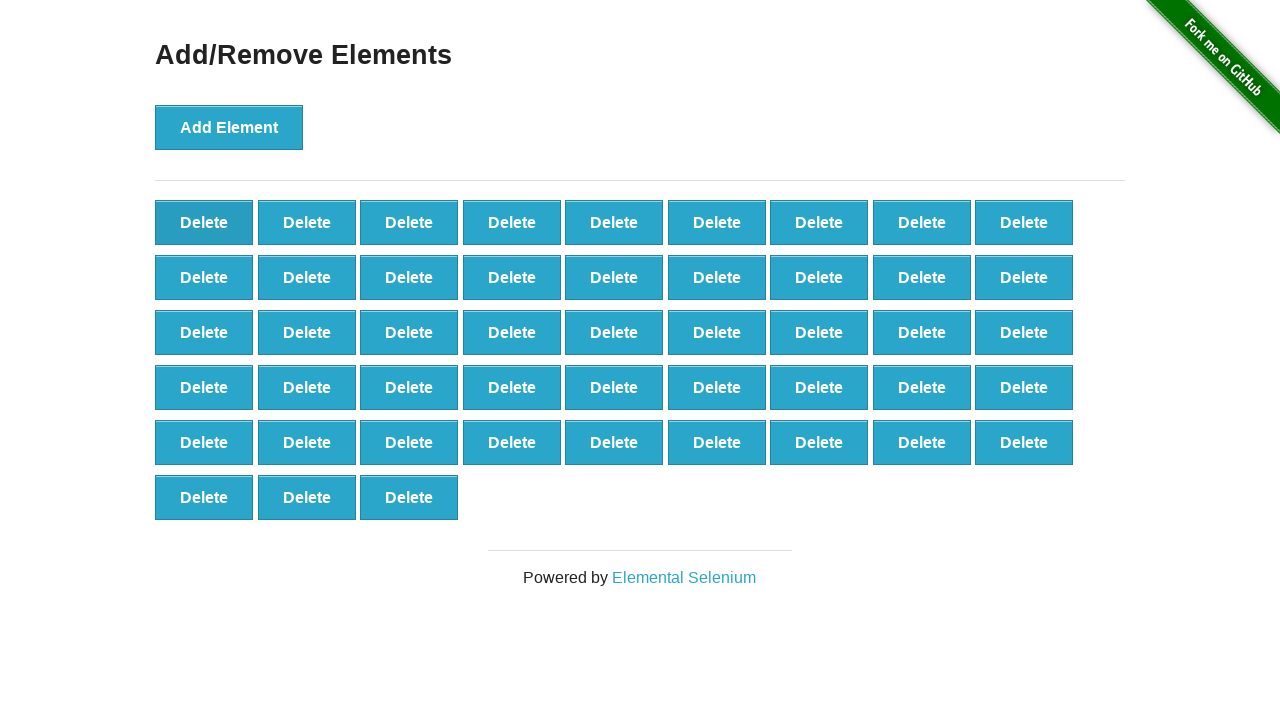

Clicked Delete button (iteration 53/90) at (204, 222) on button.added-manually >> nth=0
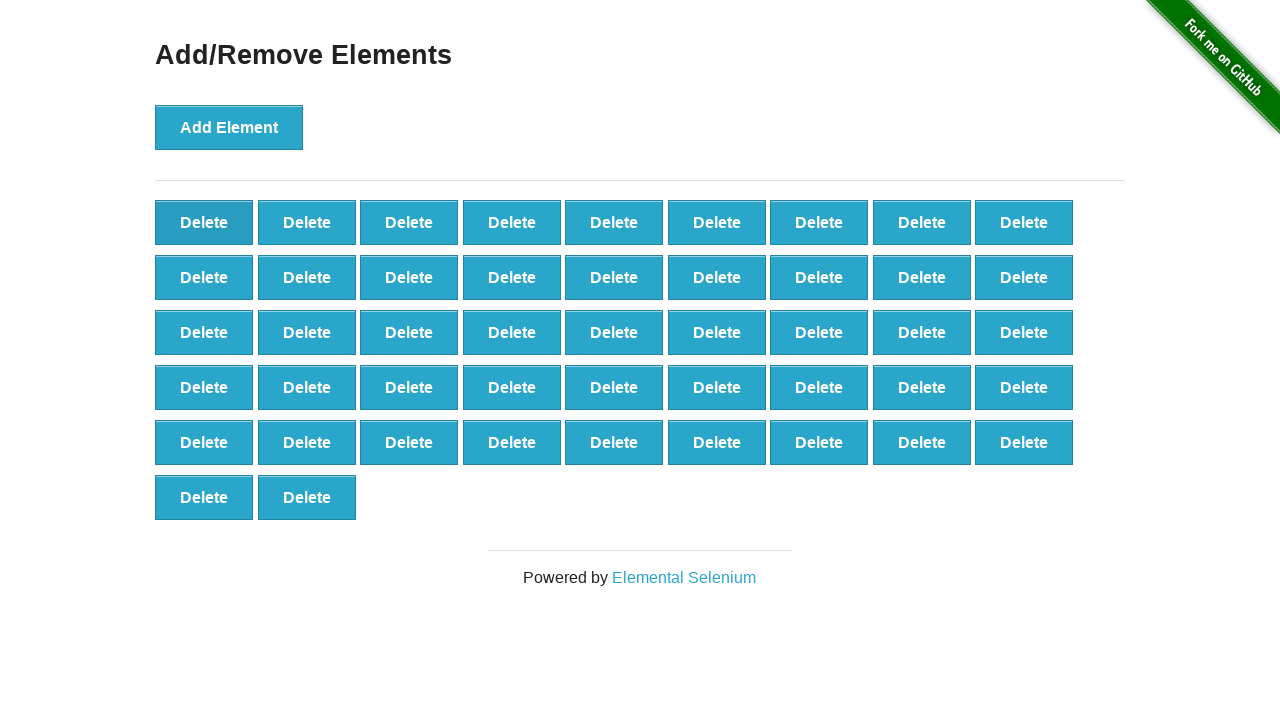

Clicked Delete button (iteration 54/90) at (204, 222) on button.added-manually >> nth=0
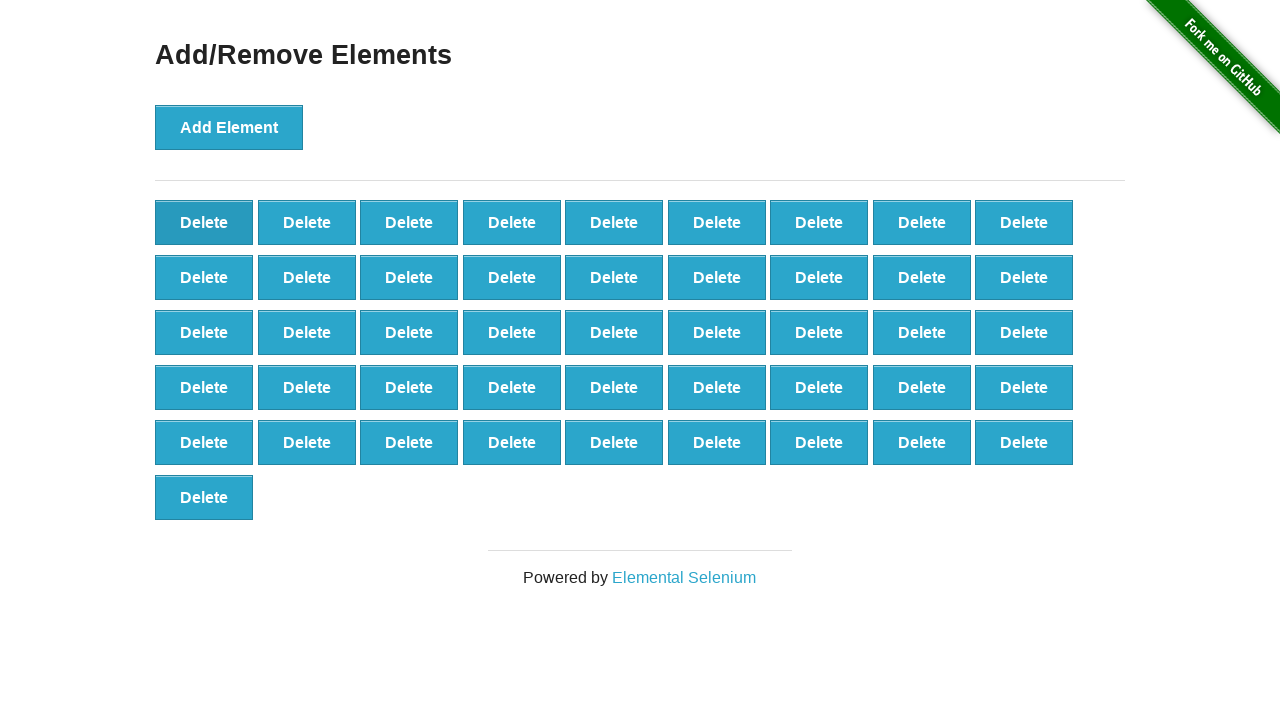

Clicked Delete button (iteration 55/90) at (204, 222) on button.added-manually >> nth=0
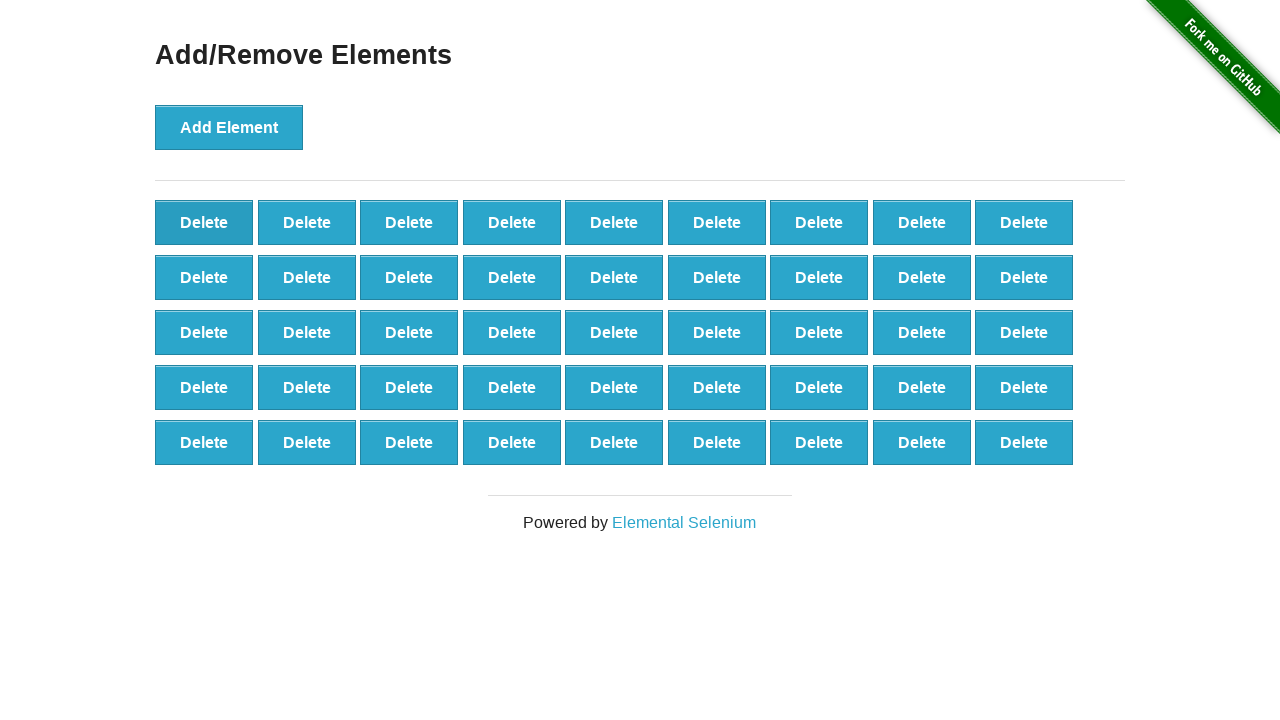

Clicked Delete button (iteration 56/90) at (204, 222) on button.added-manually >> nth=0
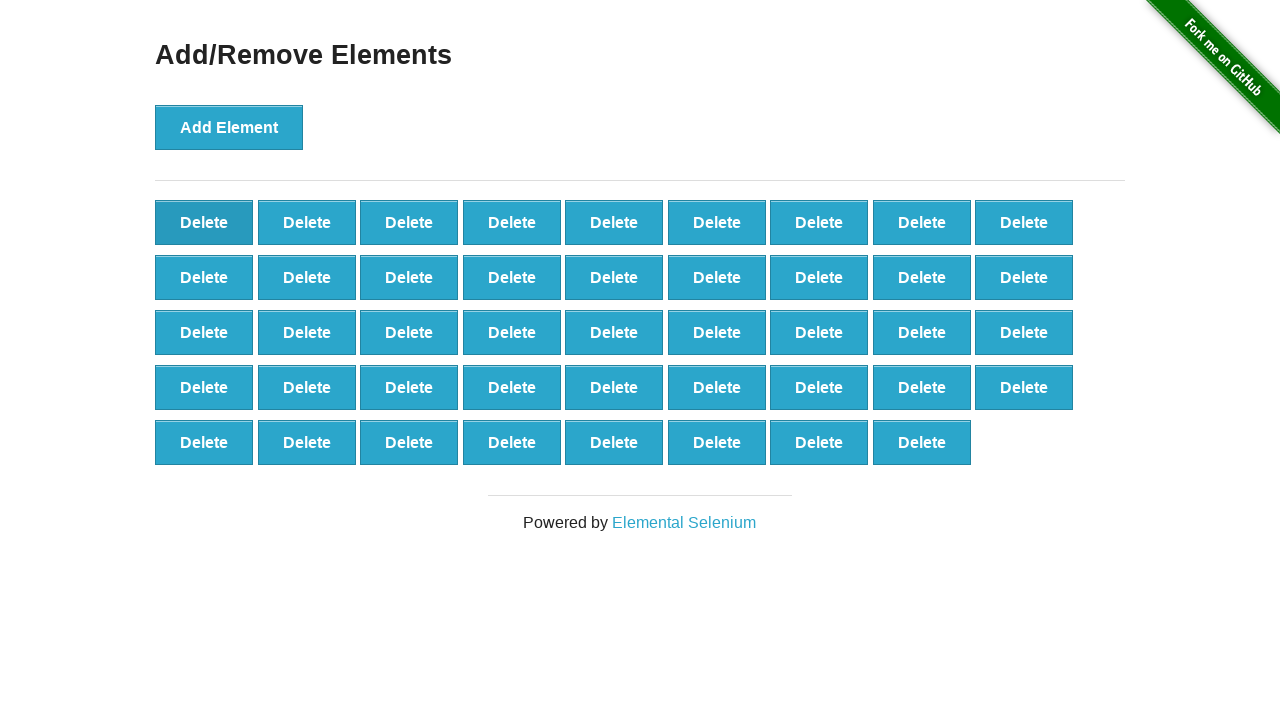

Clicked Delete button (iteration 57/90) at (204, 222) on button.added-manually >> nth=0
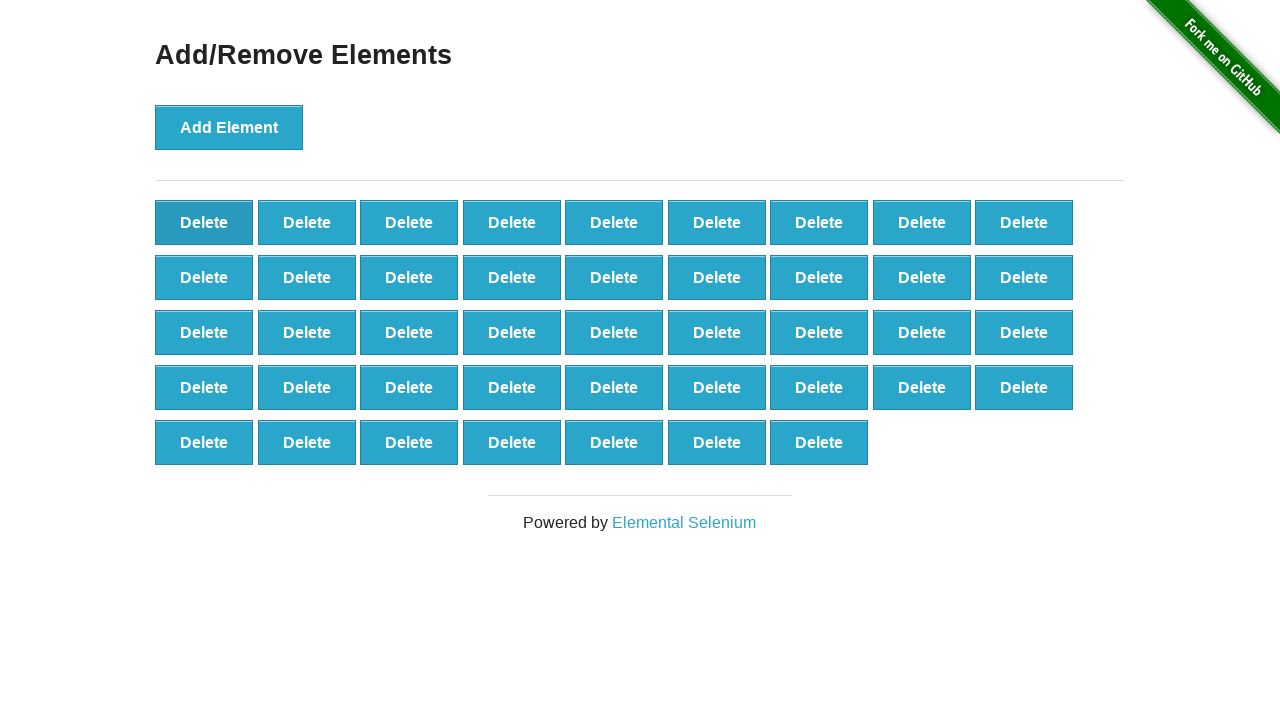

Clicked Delete button (iteration 58/90) at (204, 222) on button.added-manually >> nth=0
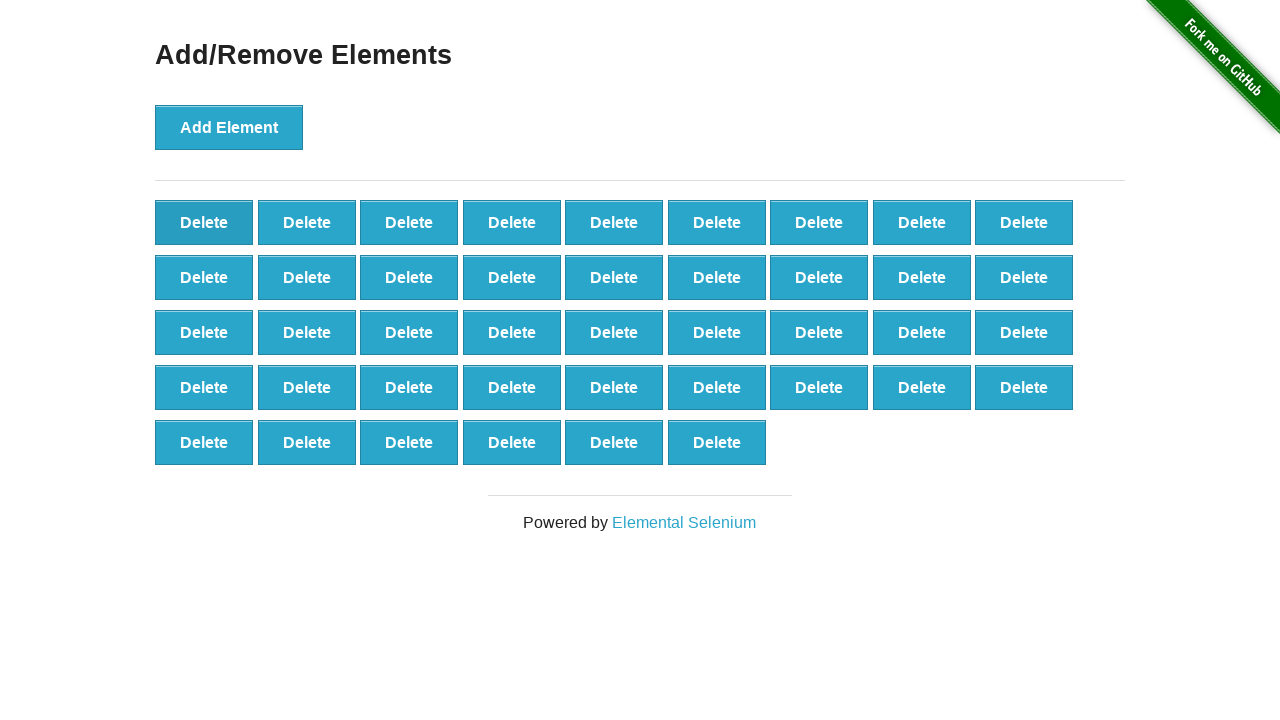

Clicked Delete button (iteration 59/90) at (204, 222) on button.added-manually >> nth=0
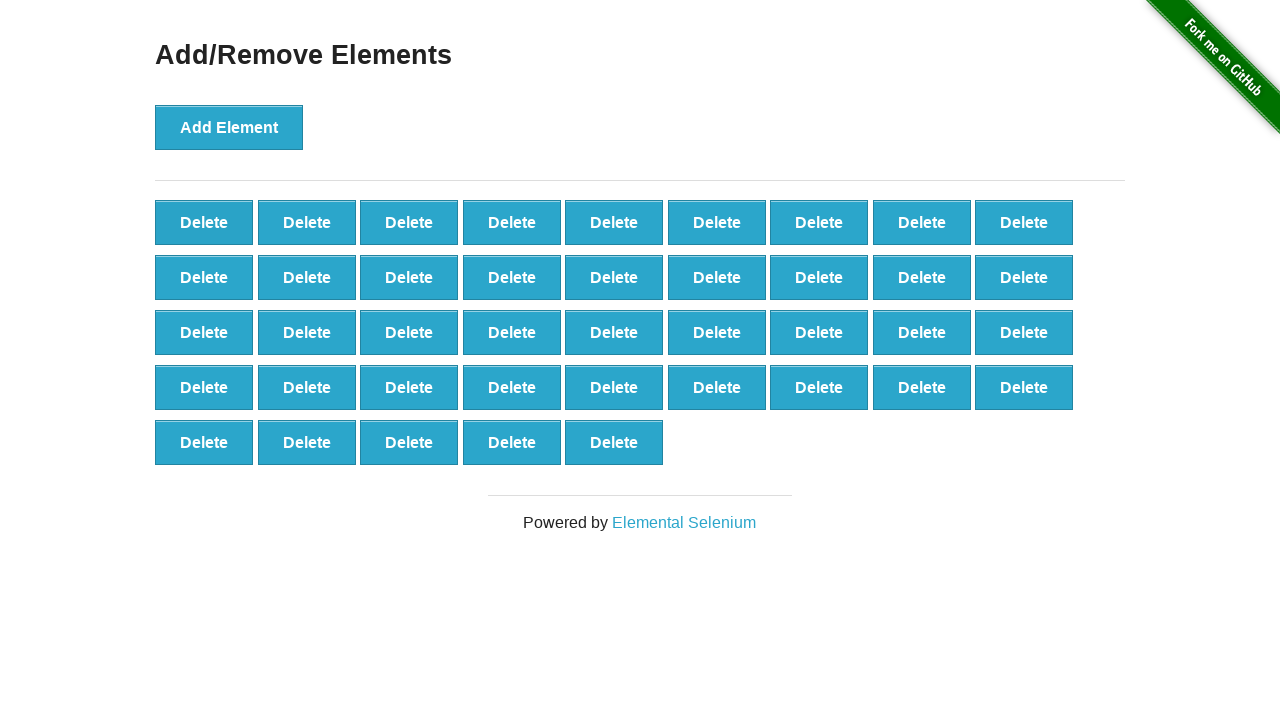

Clicked Delete button (iteration 60/90) at (204, 222) on button.added-manually >> nth=0
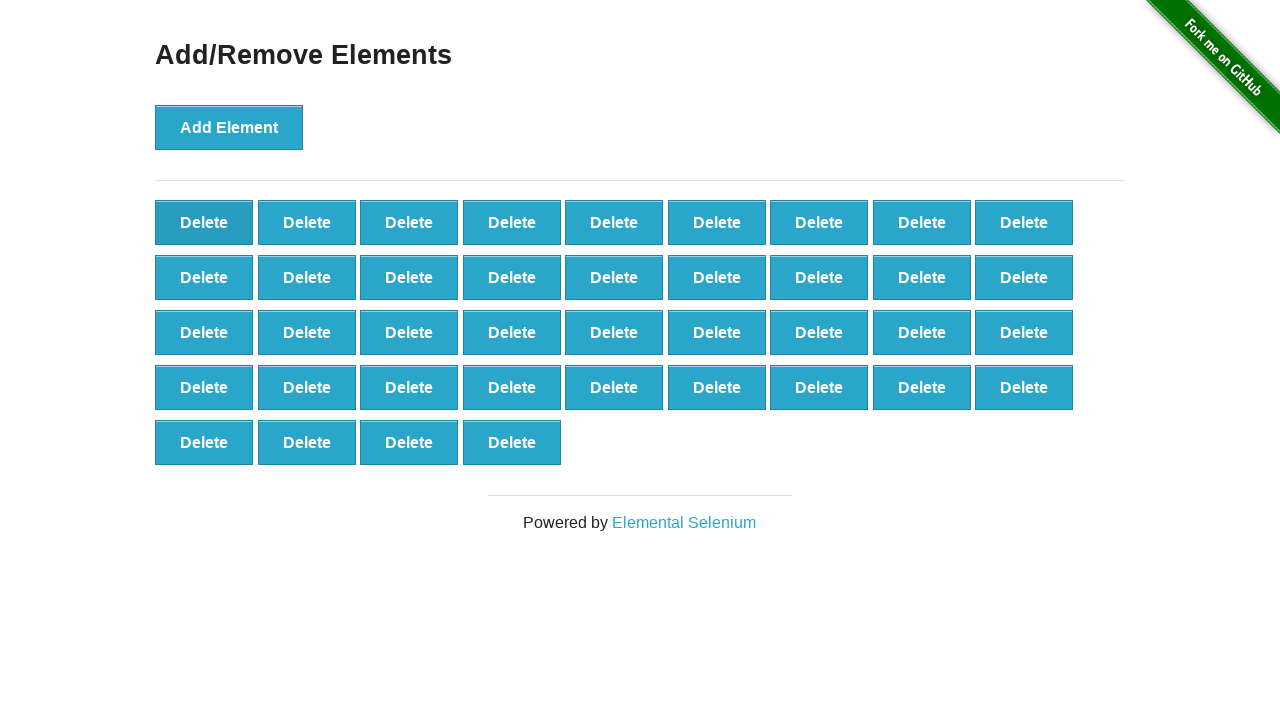

Clicked Delete button (iteration 61/90) at (204, 222) on button.added-manually >> nth=0
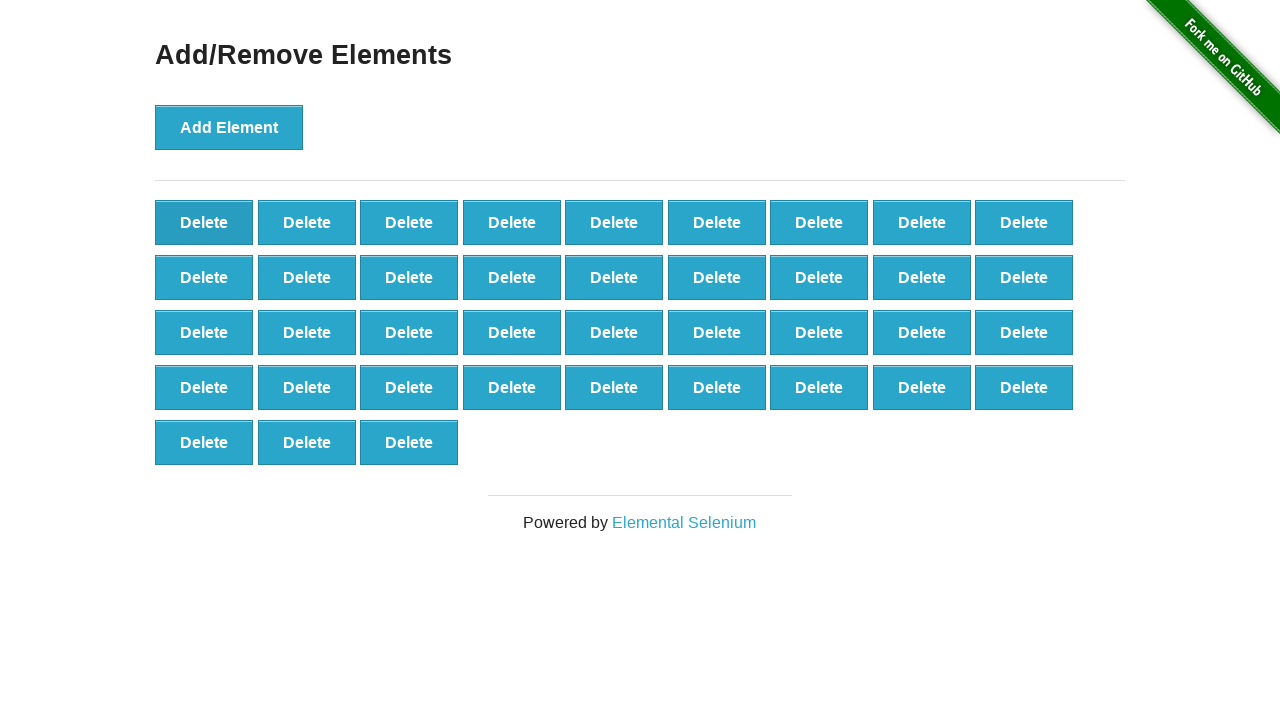

Clicked Delete button (iteration 62/90) at (204, 222) on button.added-manually >> nth=0
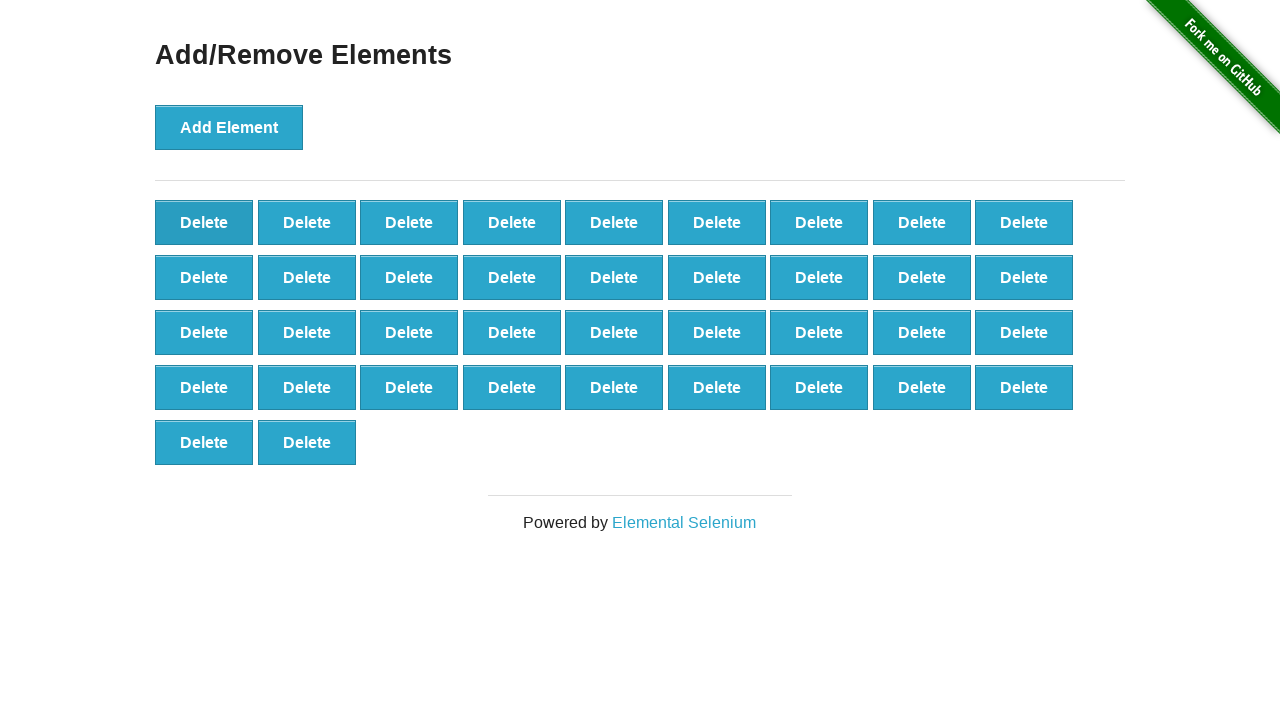

Clicked Delete button (iteration 63/90) at (204, 222) on button.added-manually >> nth=0
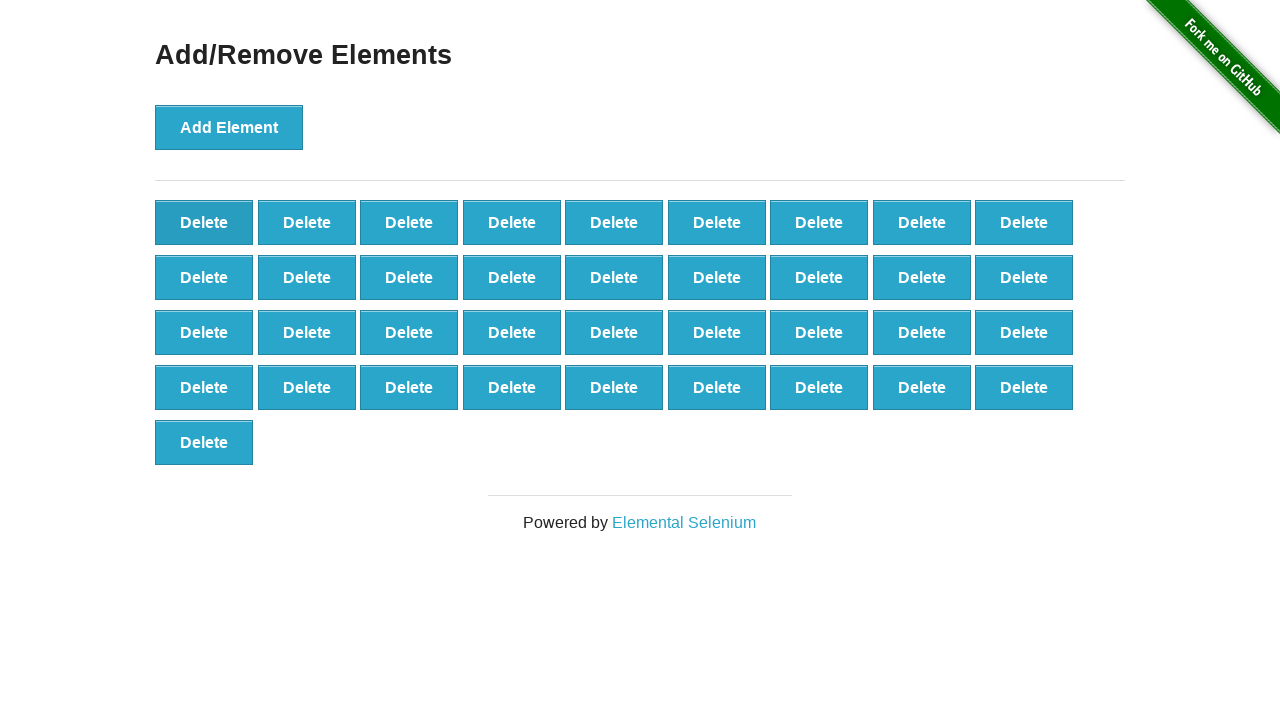

Clicked Delete button (iteration 64/90) at (204, 222) on button.added-manually >> nth=0
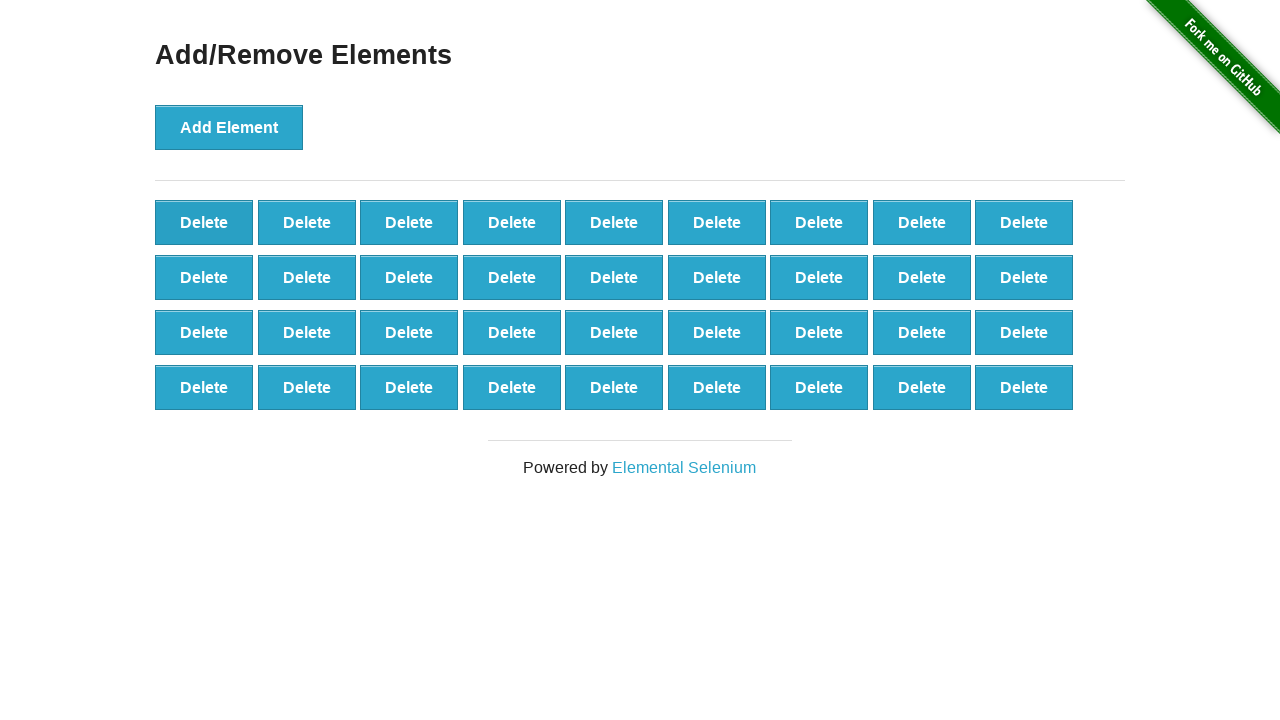

Clicked Delete button (iteration 65/90) at (204, 222) on button.added-manually >> nth=0
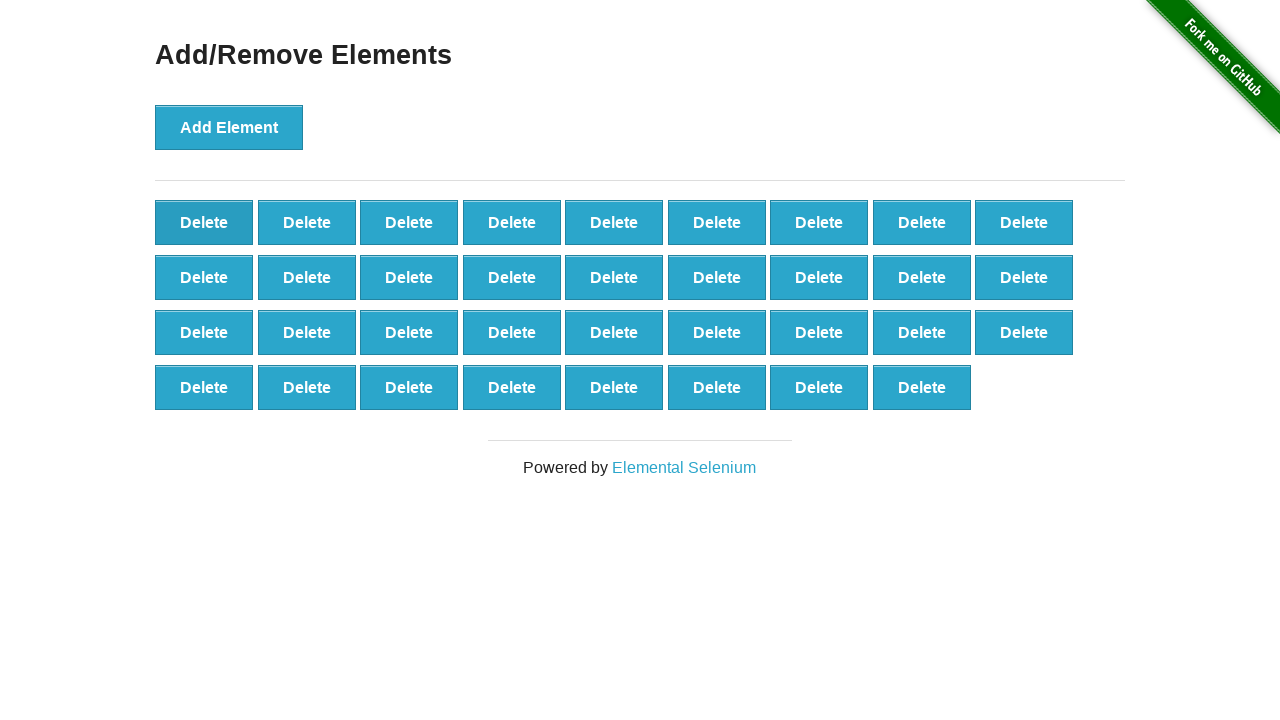

Clicked Delete button (iteration 66/90) at (204, 222) on button.added-manually >> nth=0
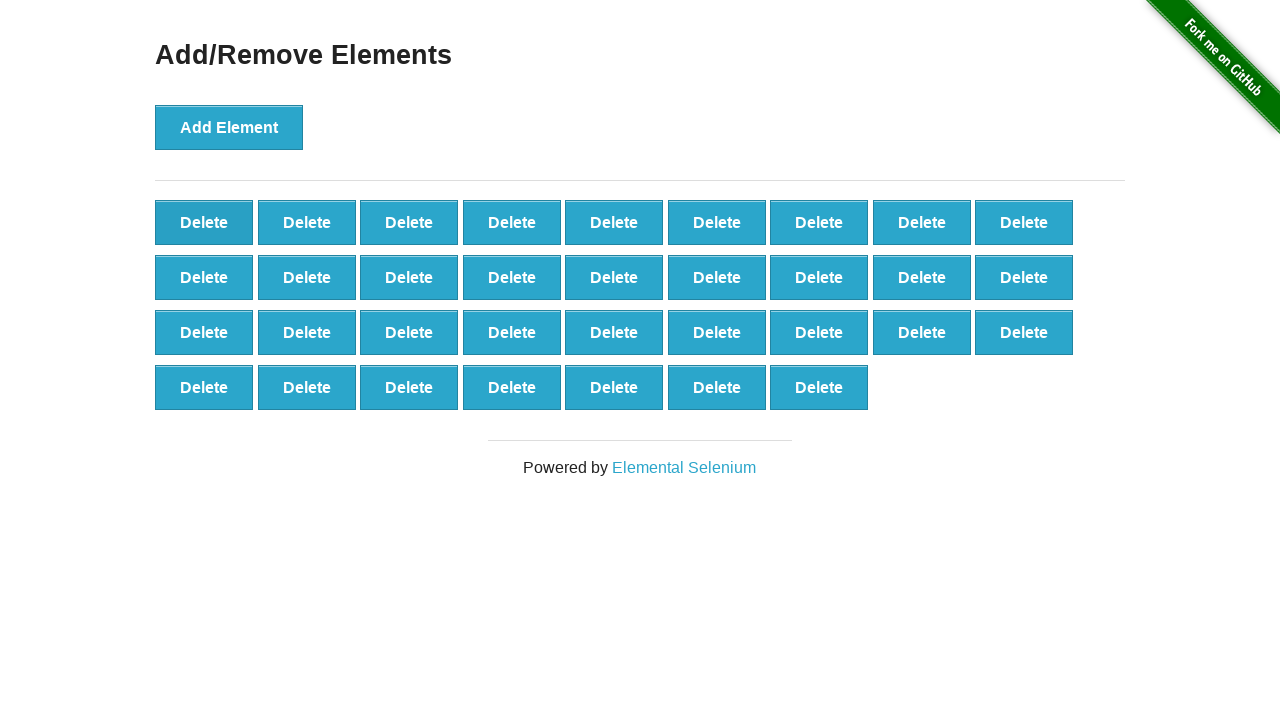

Clicked Delete button (iteration 67/90) at (204, 222) on button.added-manually >> nth=0
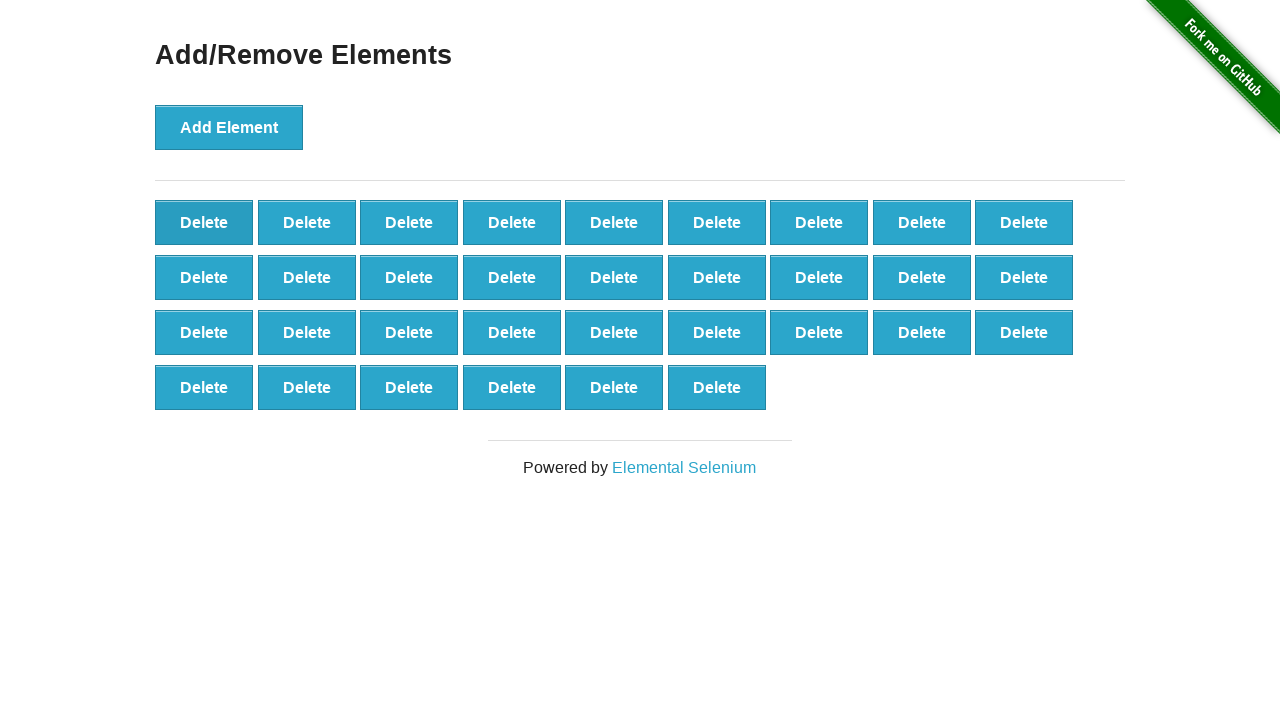

Clicked Delete button (iteration 68/90) at (204, 222) on button.added-manually >> nth=0
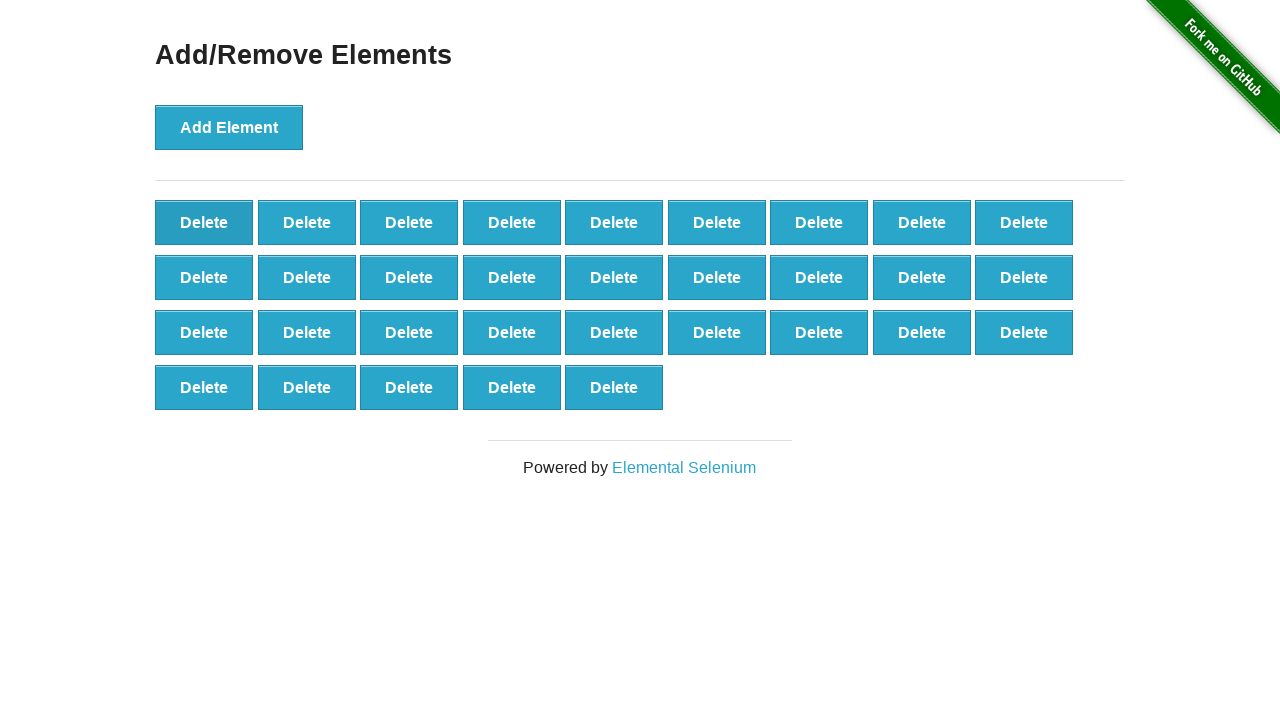

Clicked Delete button (iteration 69/90) at (204, 222) on button.added-manually >> nth=0
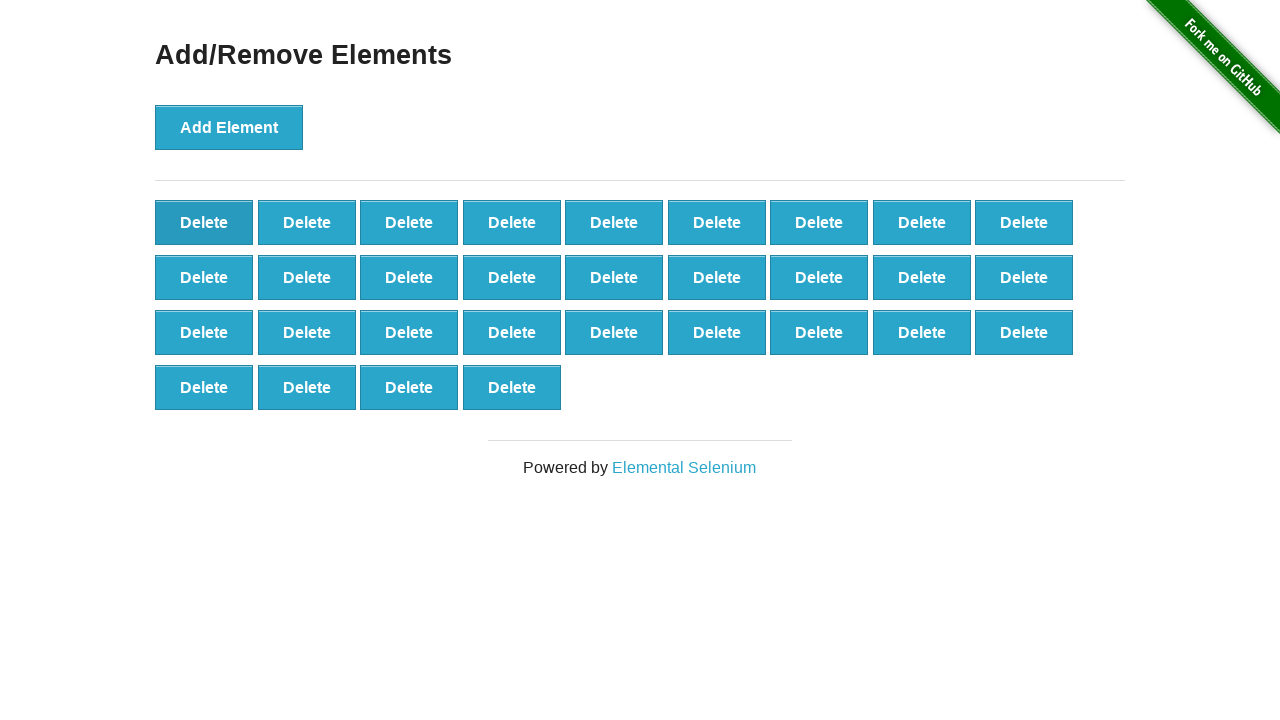

Clicked Delete button (iteration 70/90) at (204, 222) on button.added-manually >> nth=0
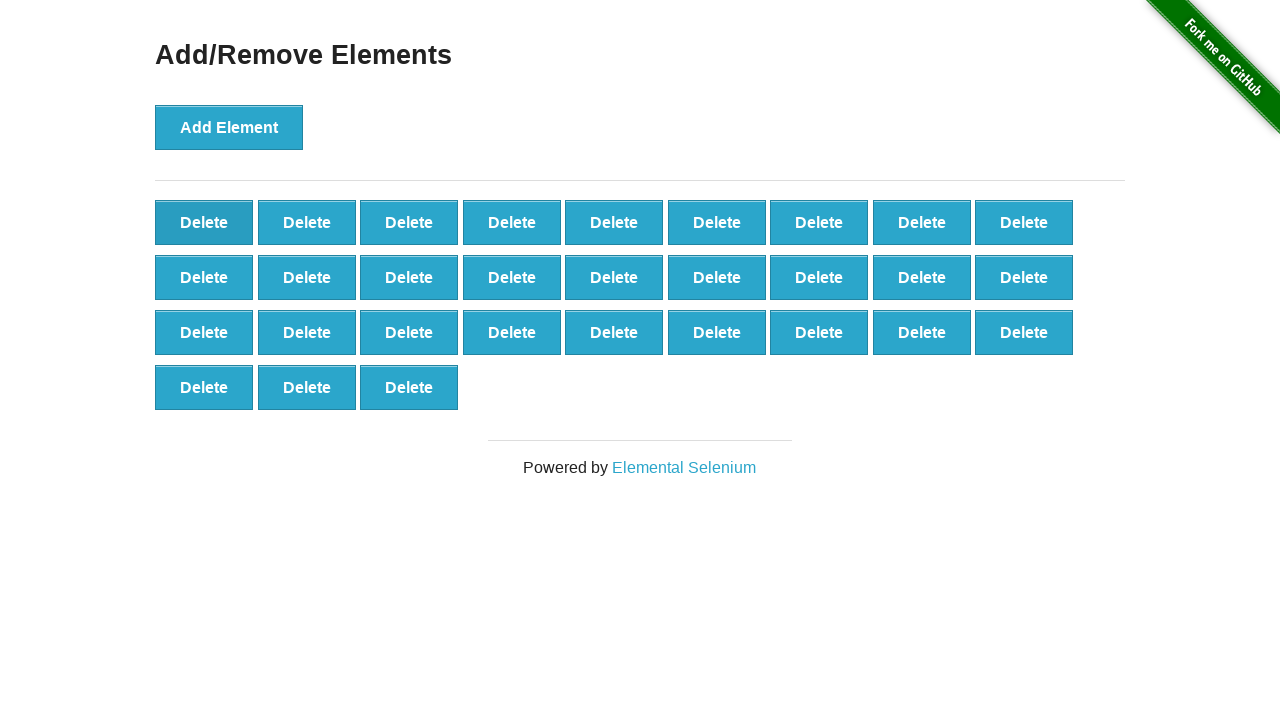

Clicked Delete button (iteration 71/90) at (204, 222) on button.added-manually >> nth=0
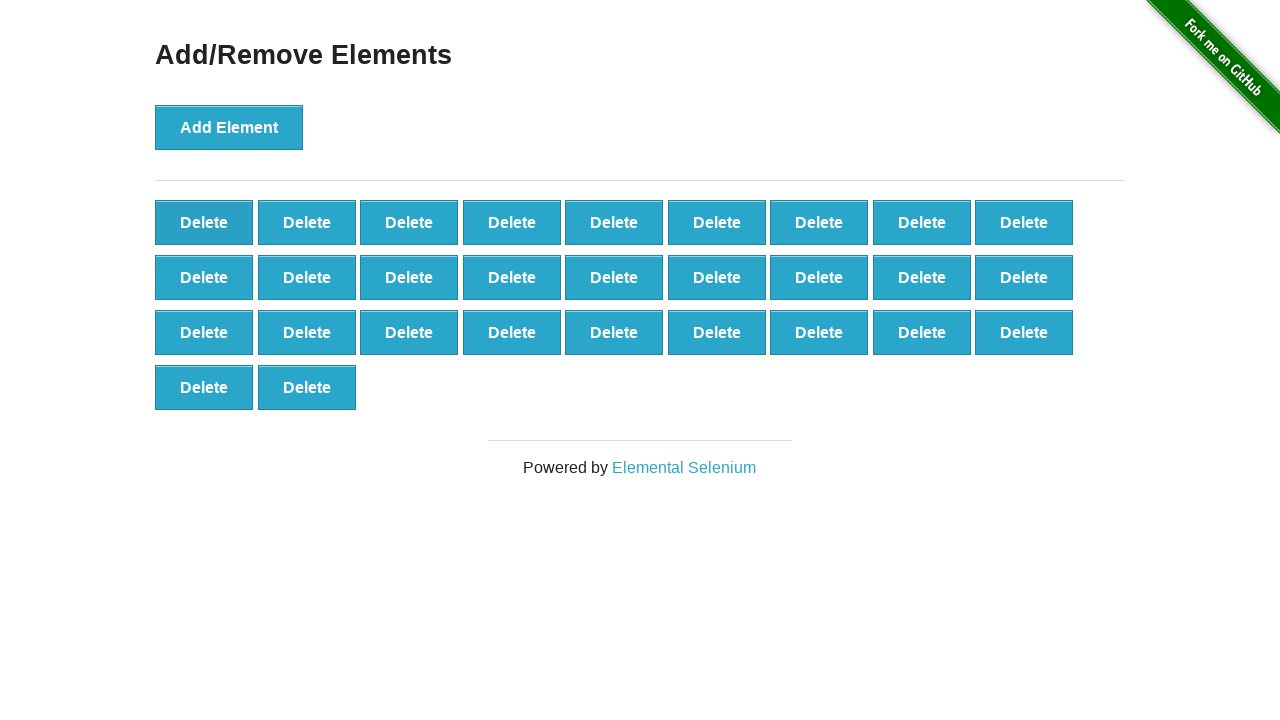

Clicked Delete button (iteration 72/90) at (204, 222) on button.added-manually >> nth=0
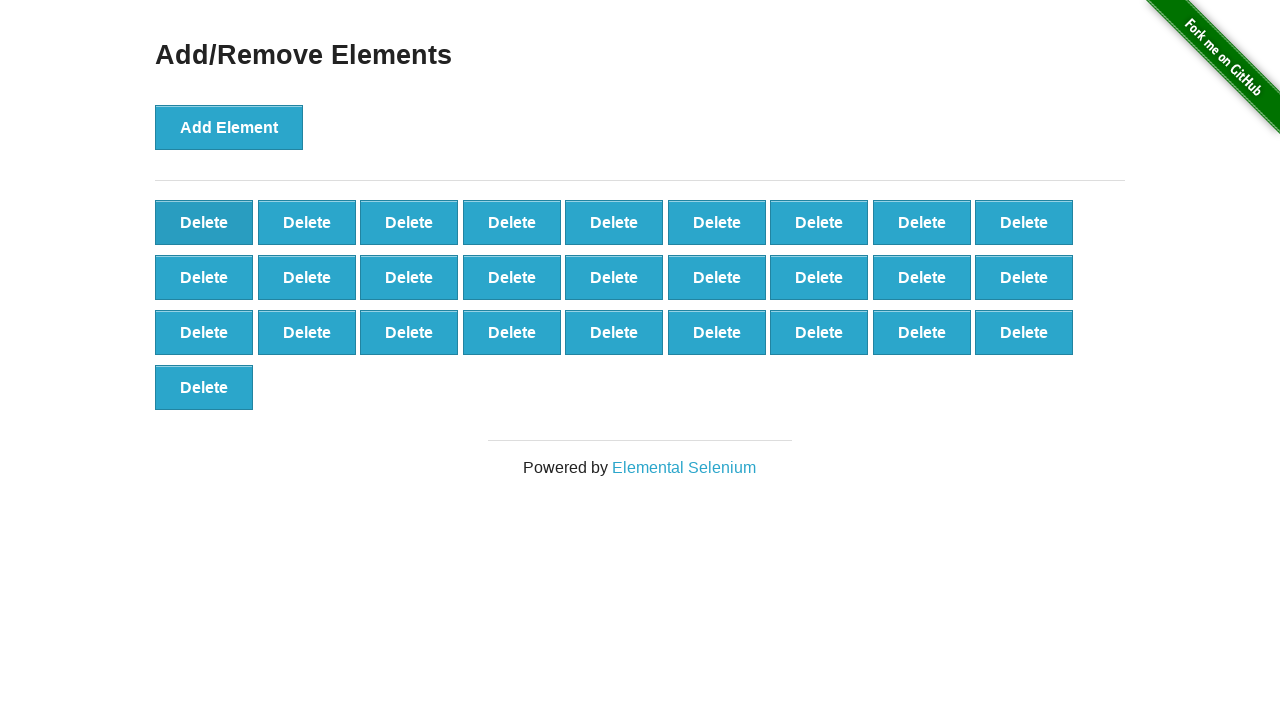

Clicked Delete button (iteration 73/90) at (204, 222) on button.added-manually >> nth=0
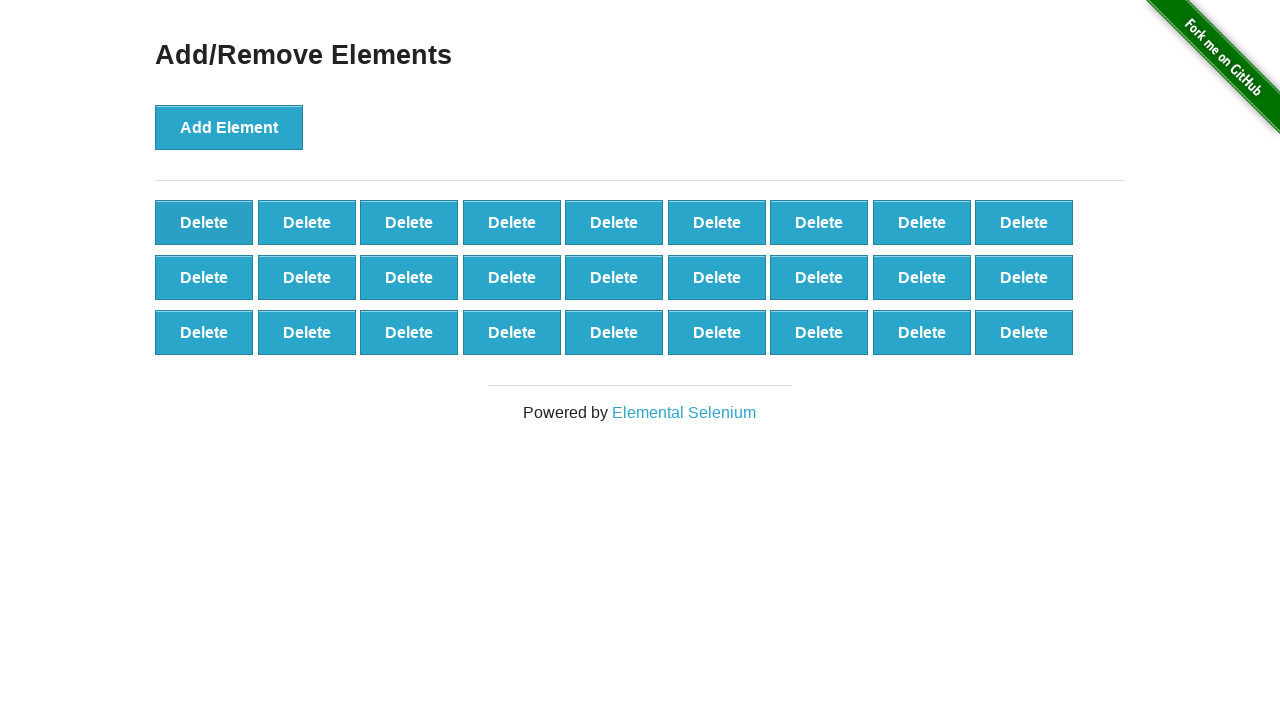

Clicked Delete button (iteration 74/90) at (204, 222) on button.added-manually >> nth=0
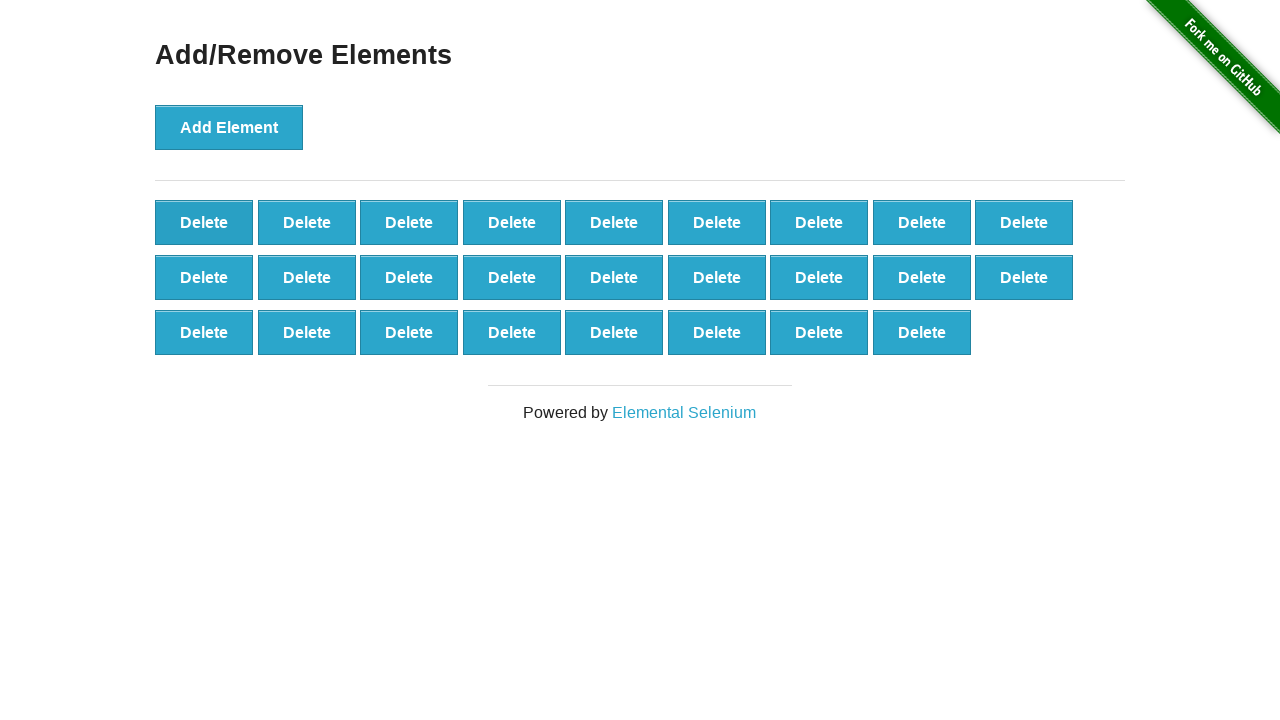

Clicked Delete button (iteration 75/90) at (204, 222) on button.added-manually >> nth=0
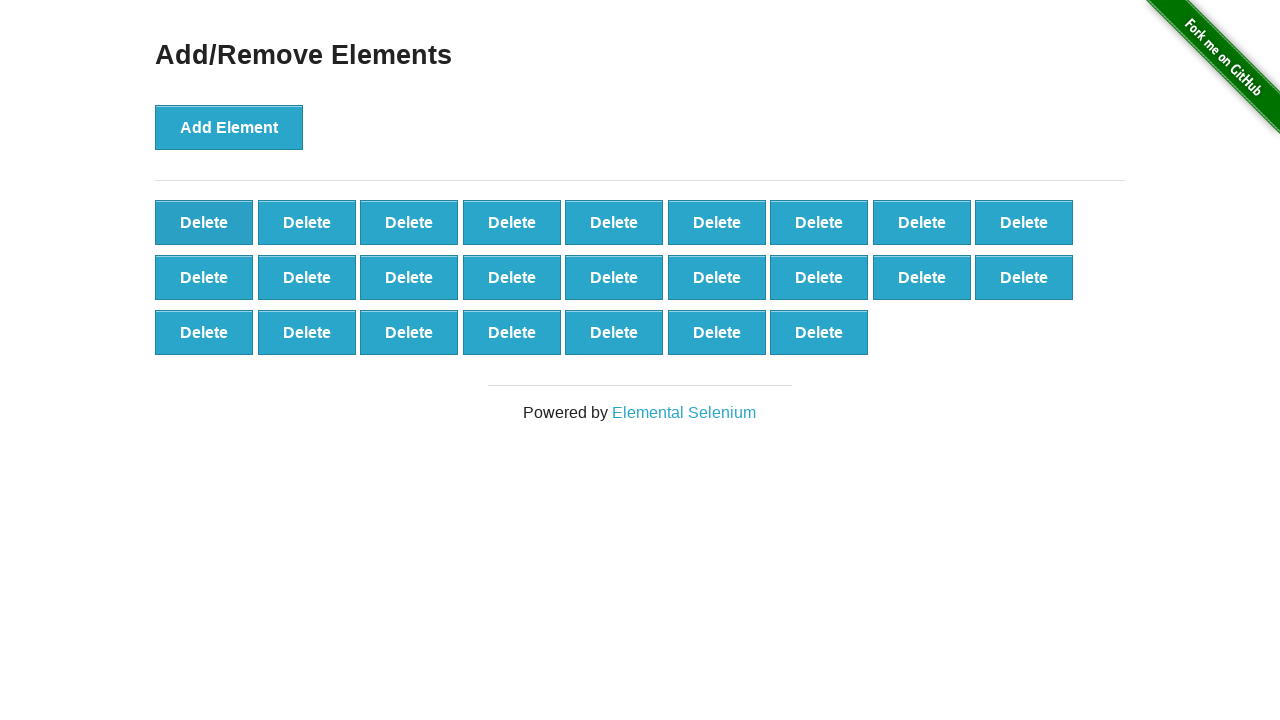

Clicked Delete button (iteration 76/90) at (204, 222) on button.added-manually >> nth=0
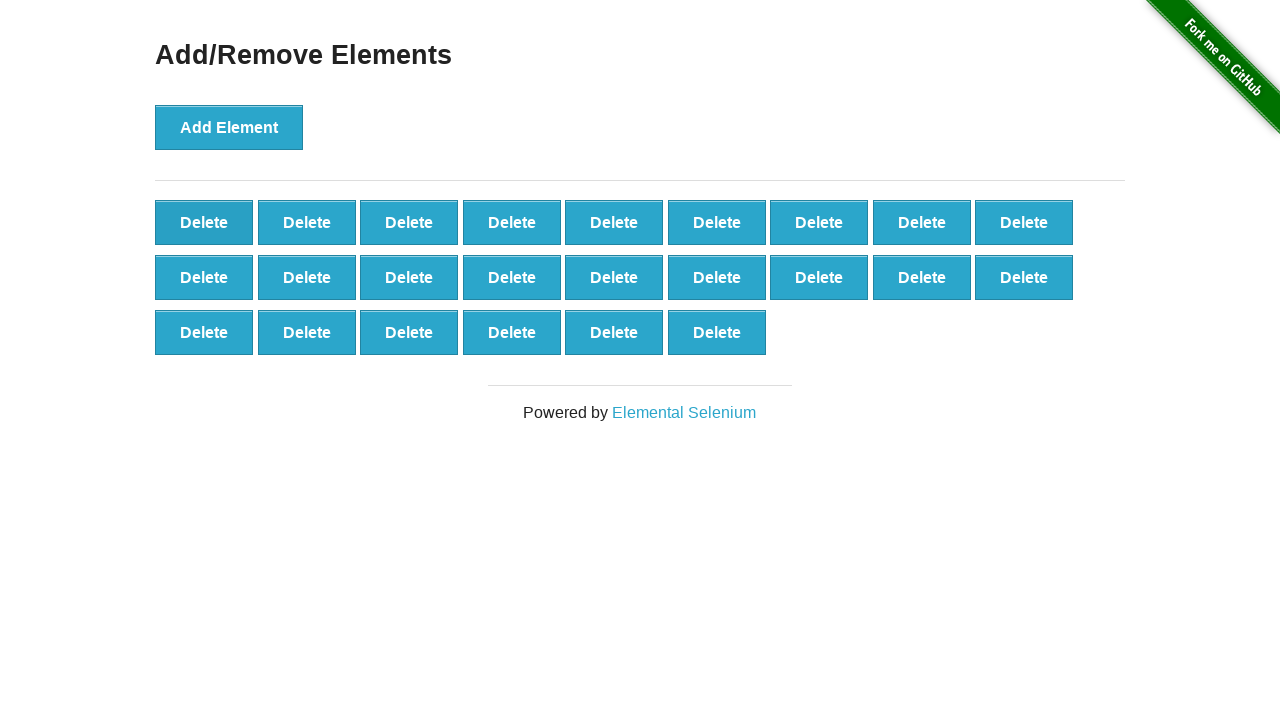

Clicked Delete button (iteration 77/90) at (204, 222) on button.added-manually >> nth=0
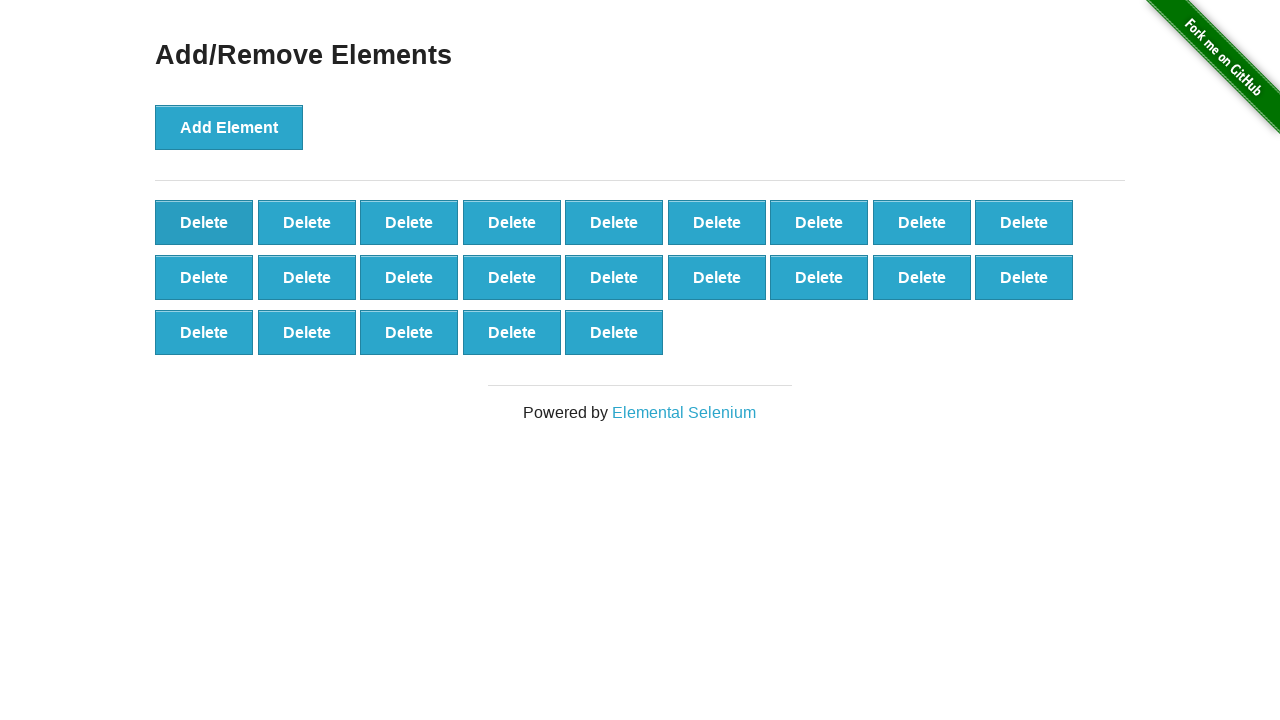

Clicked Delete button (iteration 78/90) at (204, 222) on button.added-manually >> nth=0
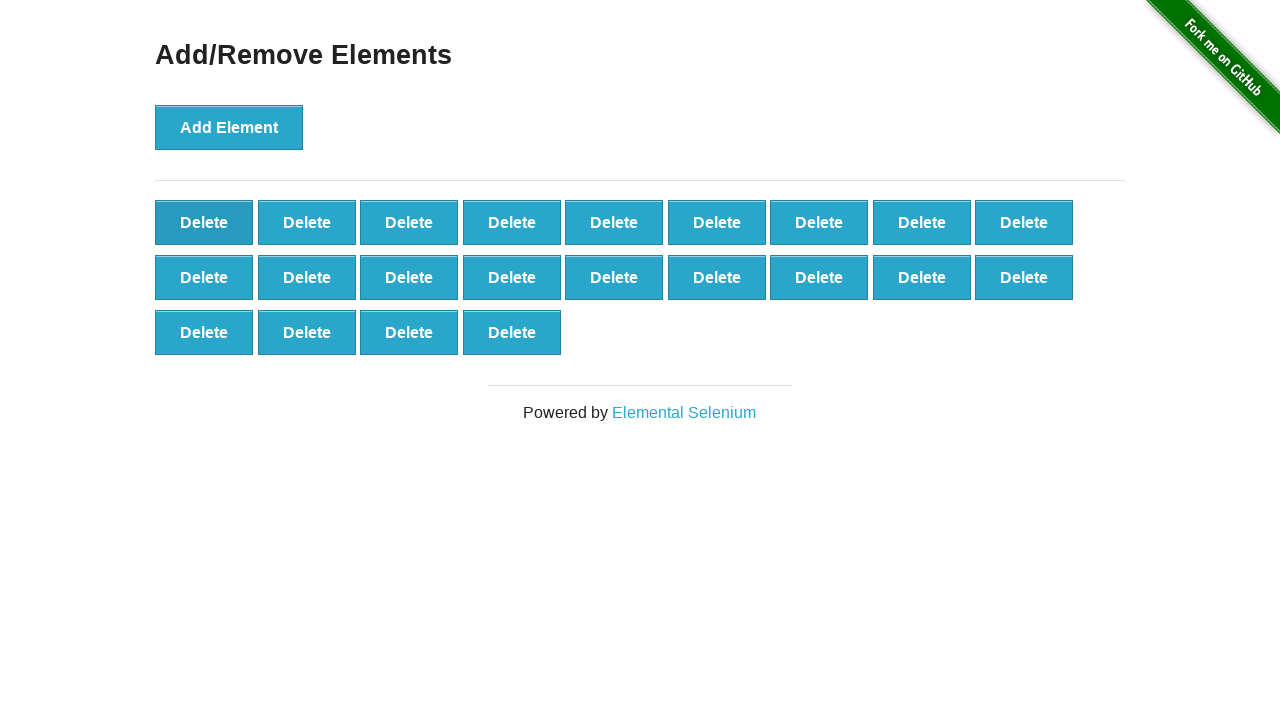

Clicked Delete button (iteration 79/90) at (204, 222) on button.added-manually >> nth=0
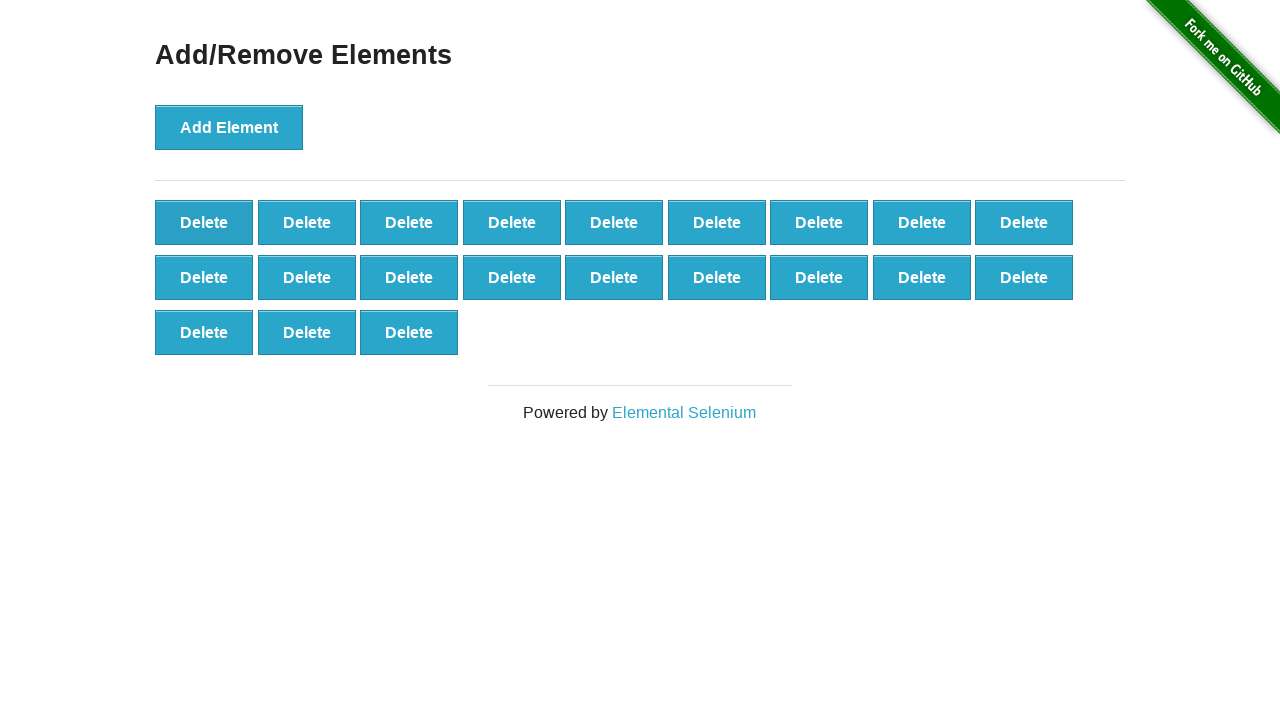

Clicked Delete button (iteration 80/90) at (204, 222) on button.added-manually >> nth=0
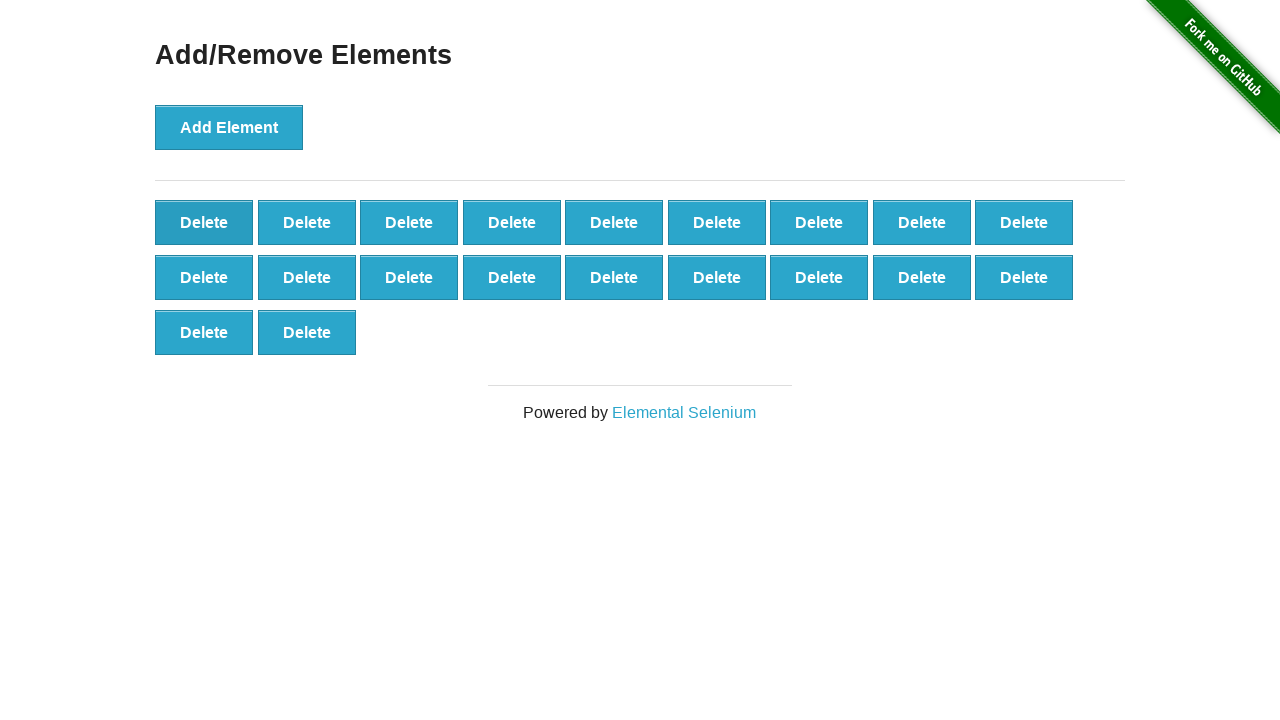

Clicked Delete button (iteration 81/90) at (204, 222) on button.added-manually >> nth=0
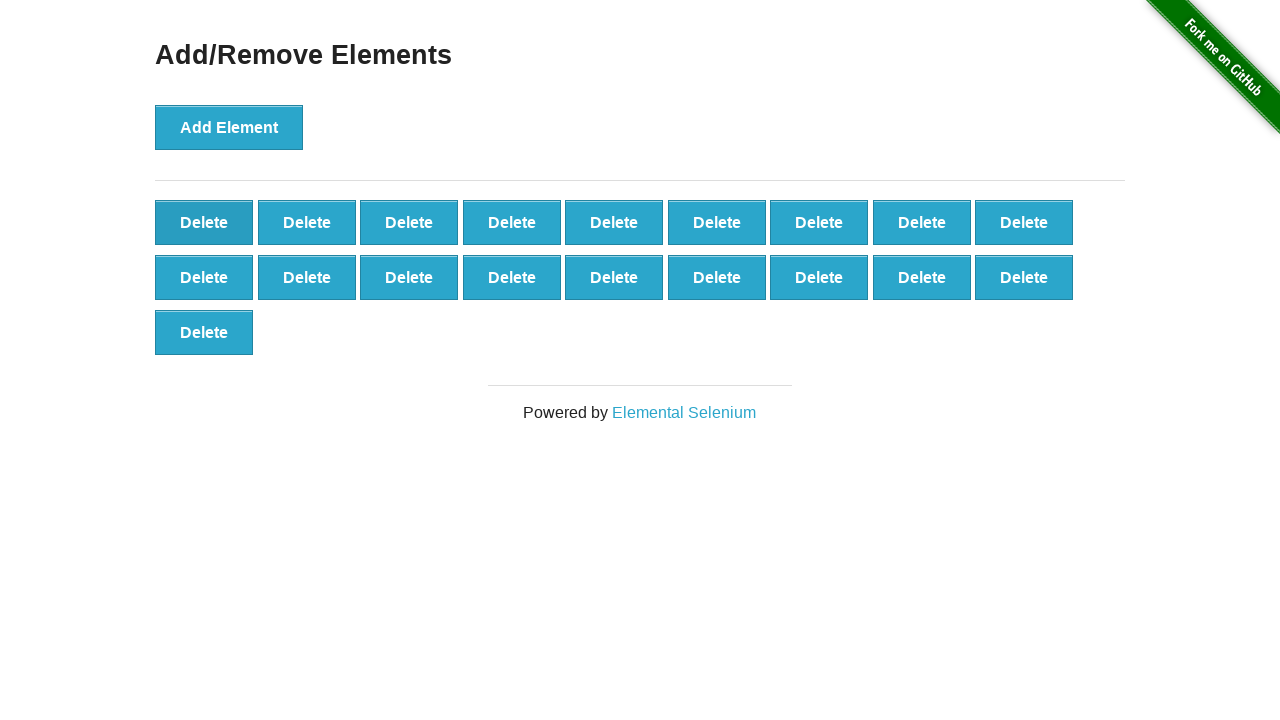

Clicked Delete button (iteration 82/90) at (204, 222) on button.added-manually >> nth=0
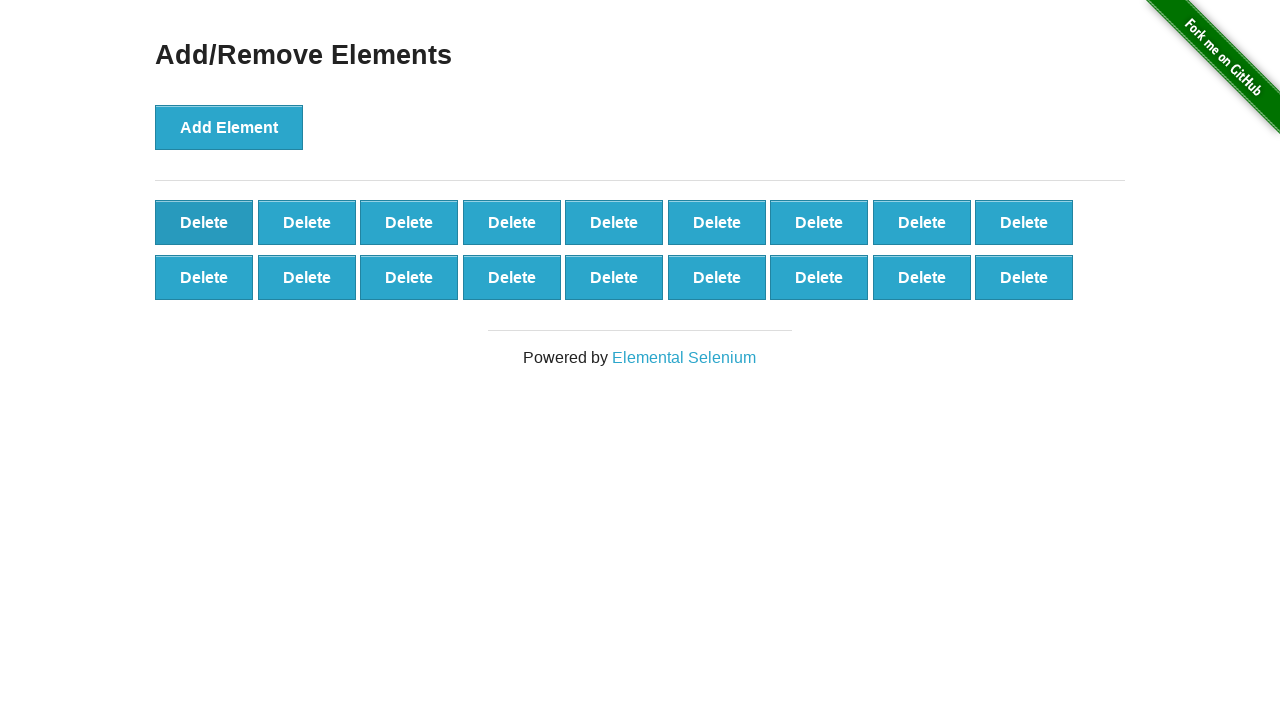

Clicked Delete button (iteration 83/90) at (204, 222) on button.added-manually >> nth=0
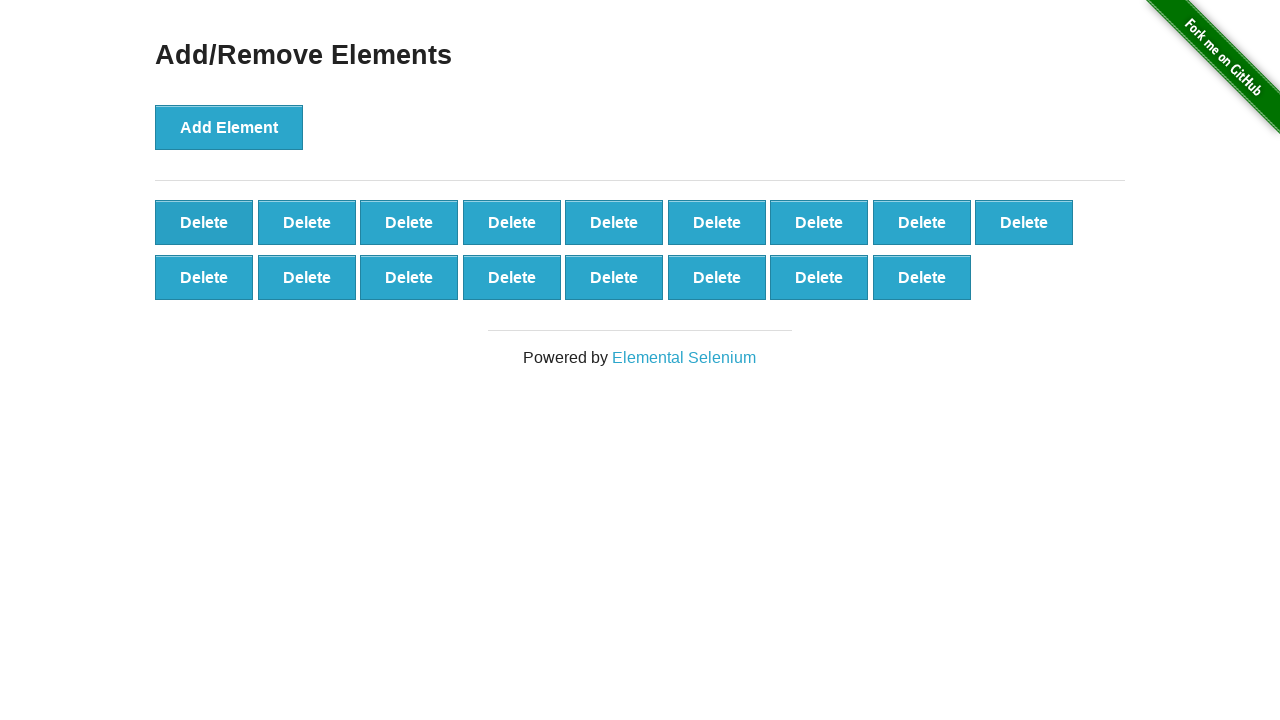

Clicked Delete button (iteration 84/90) at (204, 222) on button.added-manually >> nth=0
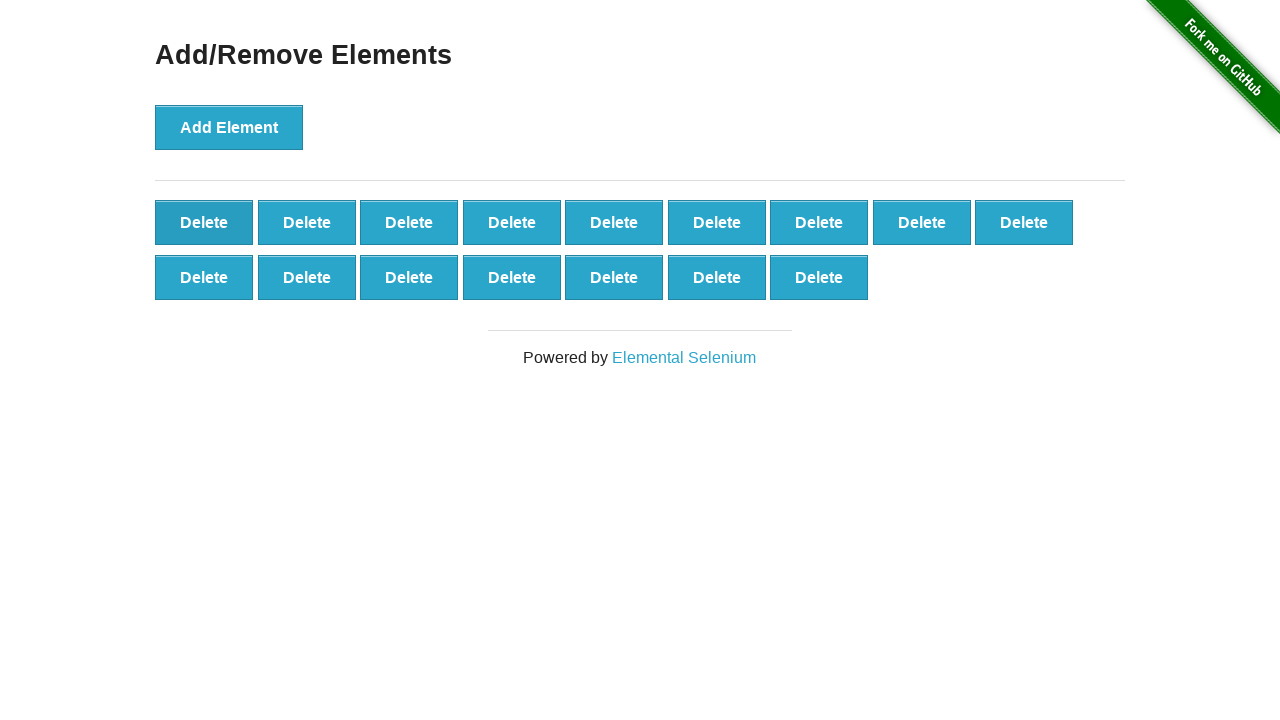

Clicked Delete button (iteration 85/90) at (204, 222) on button.added-manually >> nth=0
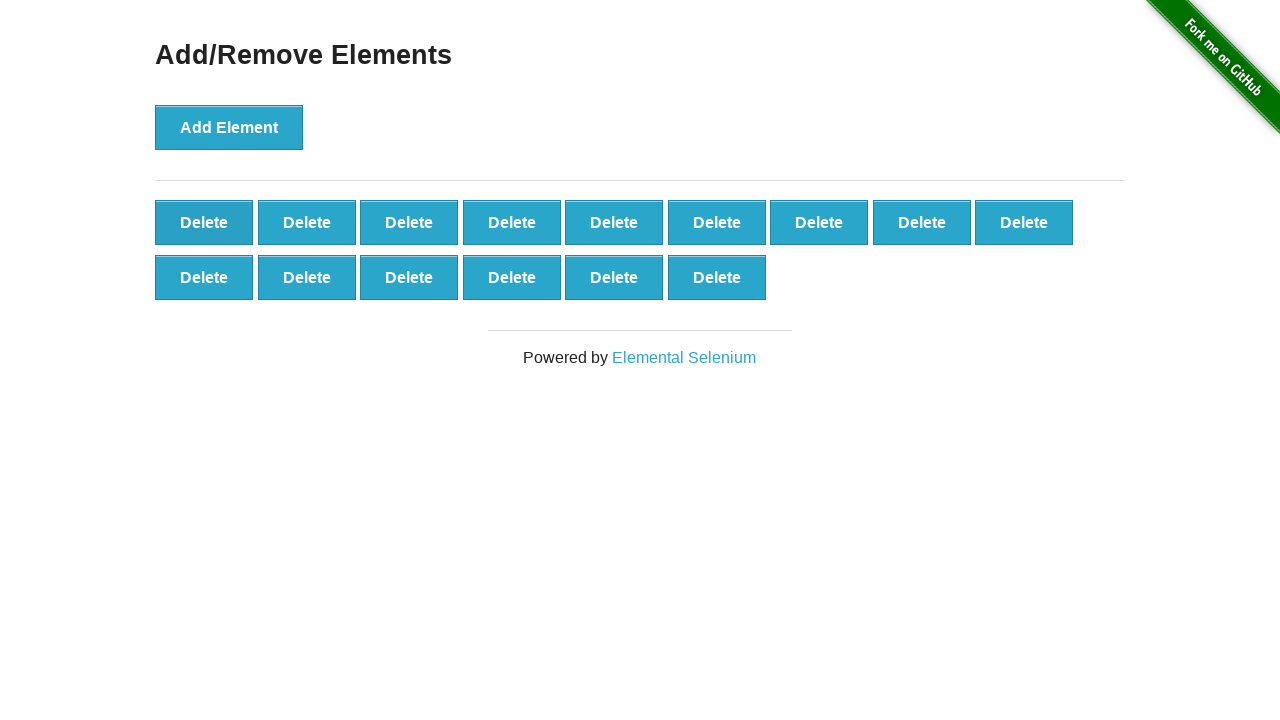

Clicked Delete button (iteration 86/90) at (204, 222) on button.added-manually >> nth=0
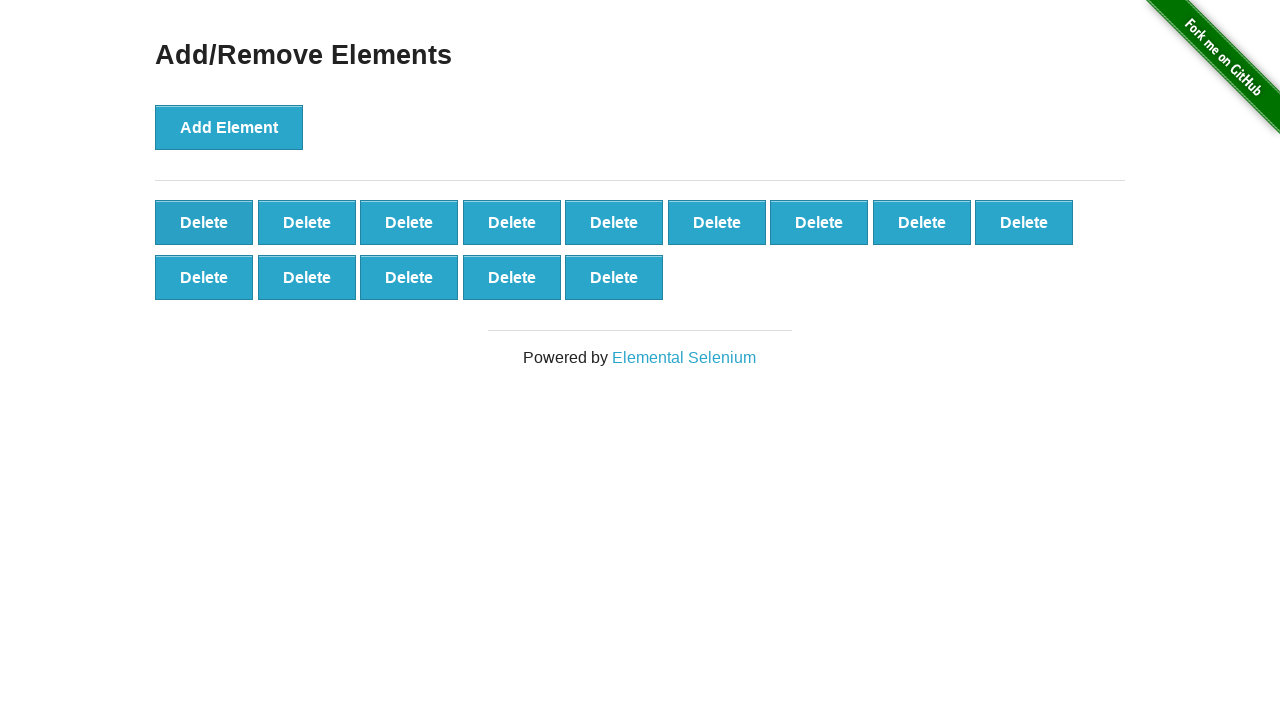

Clicked Delete button (iteration 87/90) at (204, 222) on button.added-manually >> nth=0
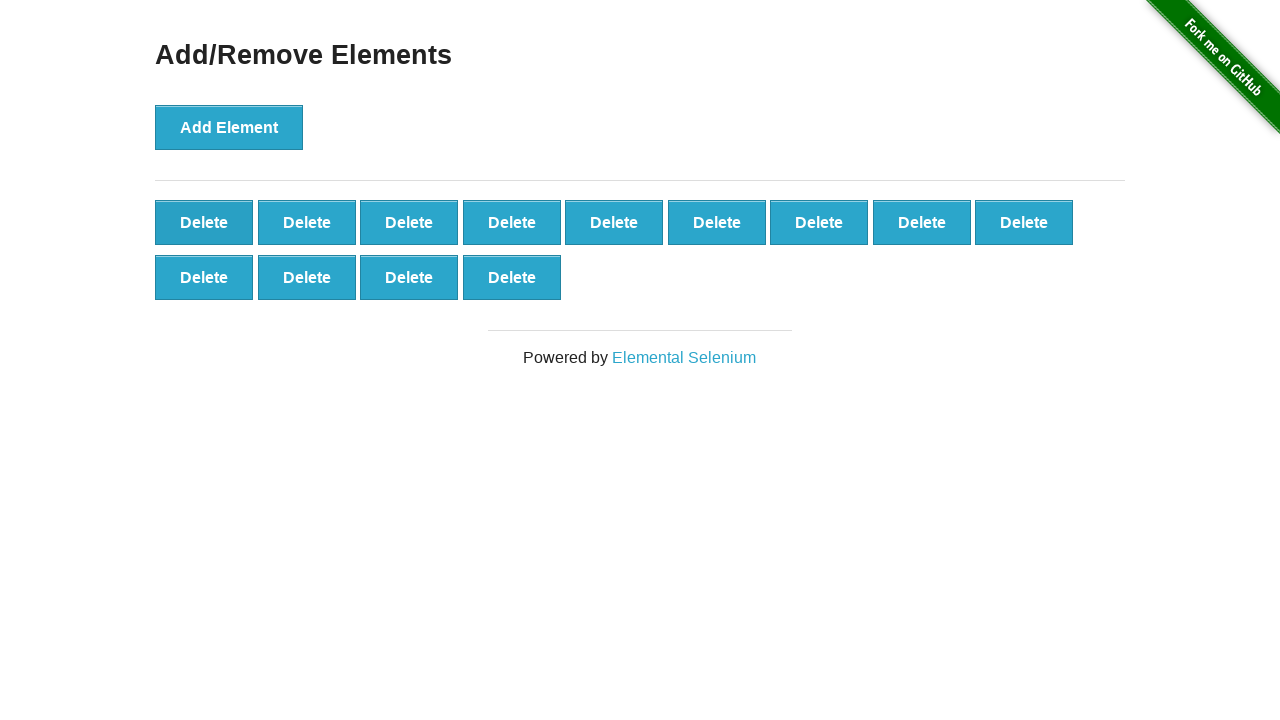

Clicked Delete button (iteration 88/90) at (204, 222) on button.added-manually >> nth=0
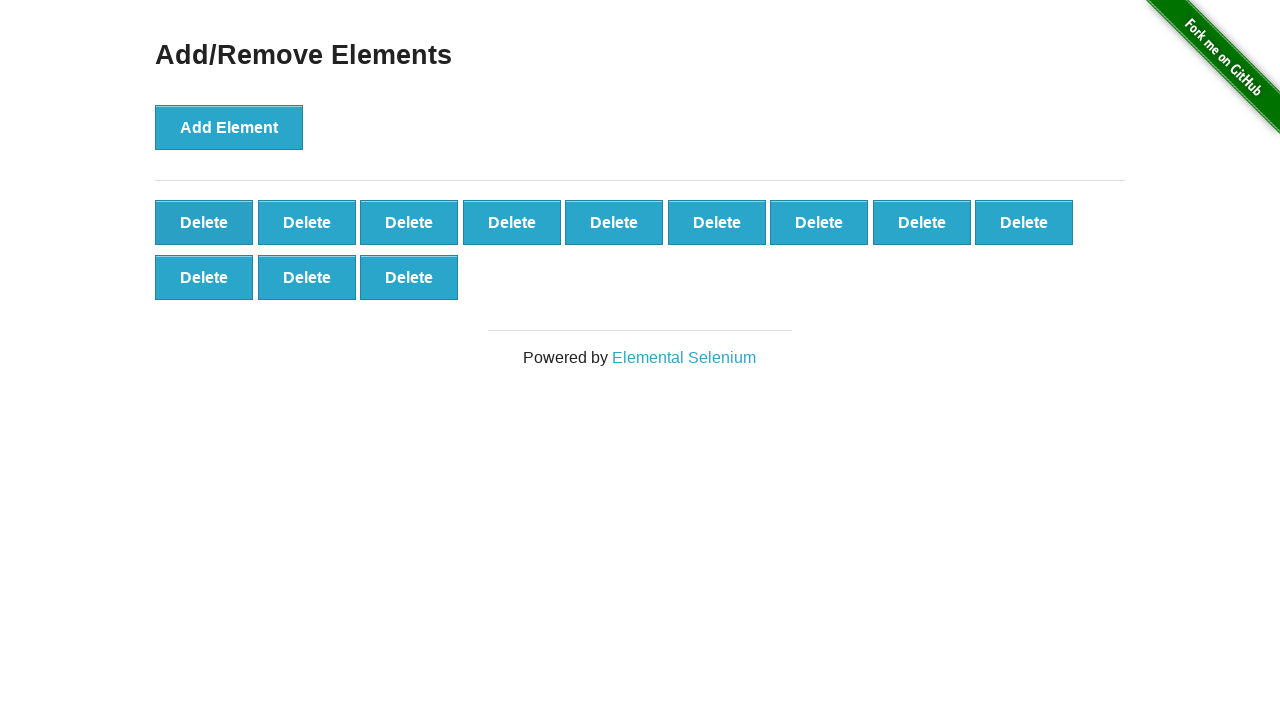

Clicked Delete button (iteration 89/90) at (204, 222) on button.added-manually >> nth=0
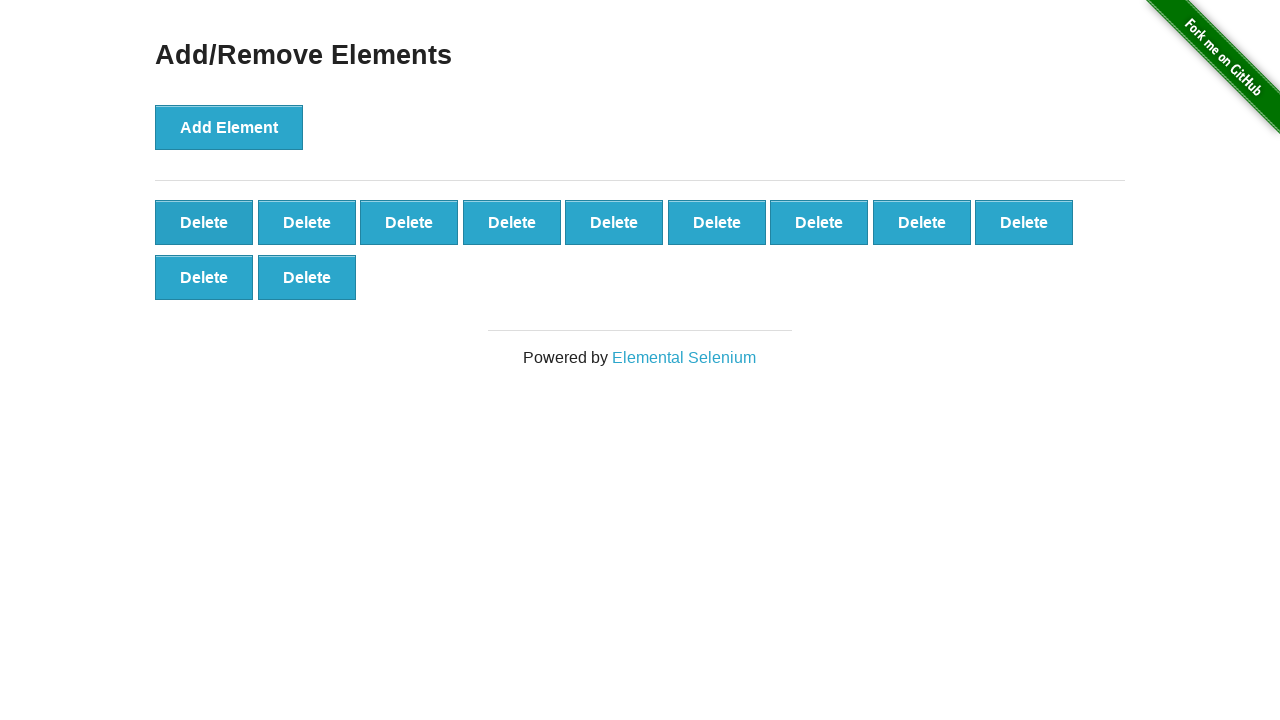

Clicked Delete button (iteration 90/90) at (204, 222) on button.added-manually >> nth=0
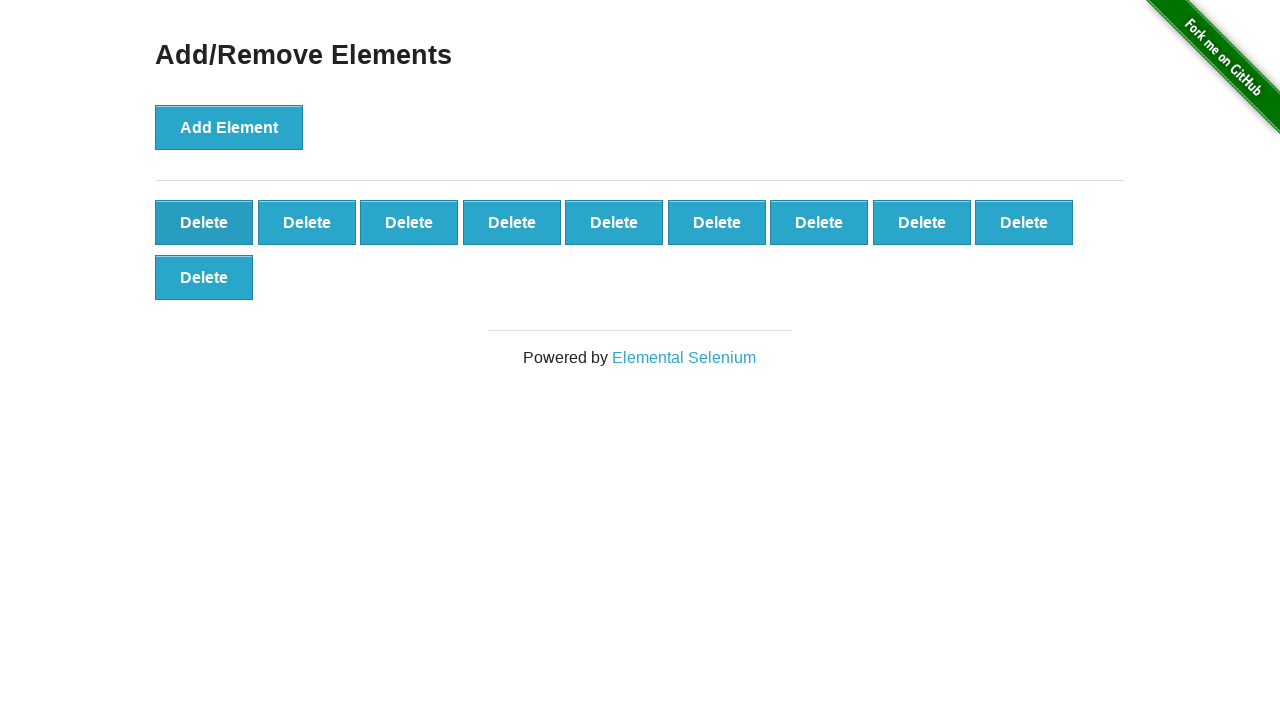

Verified 10 delete buttons remain
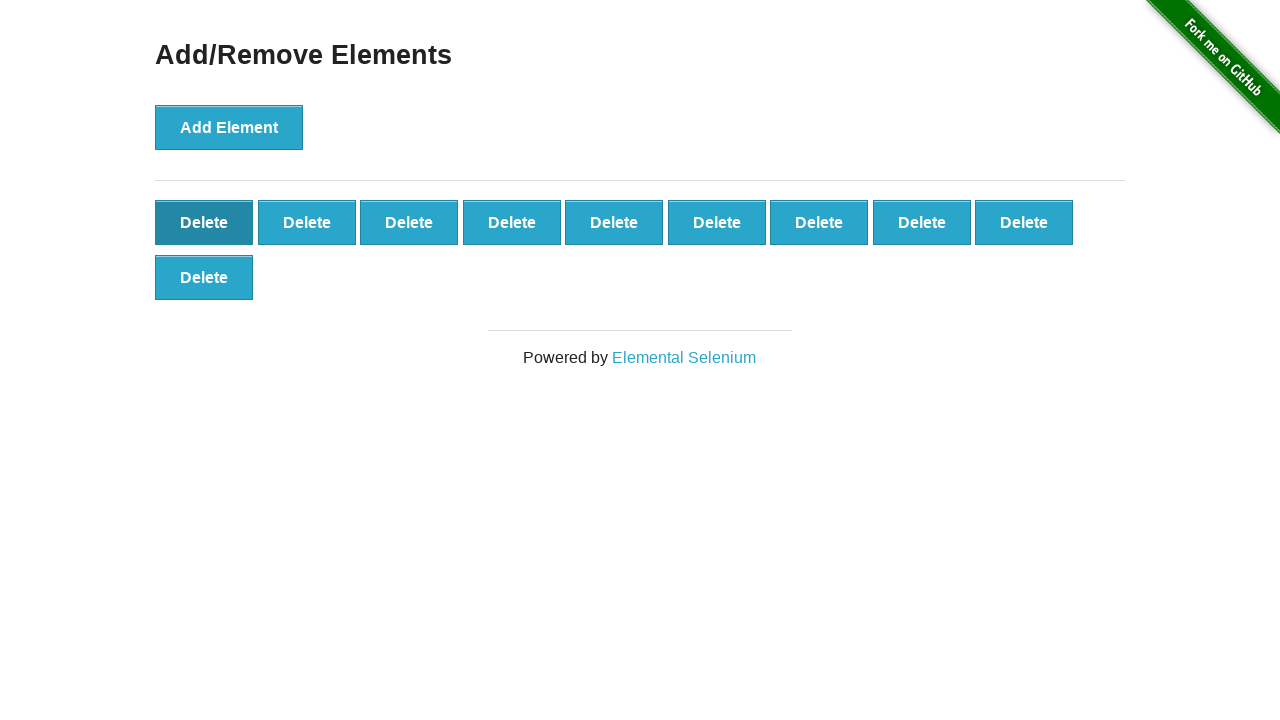

Assertion passed: 10 delete buttons remain after deletions
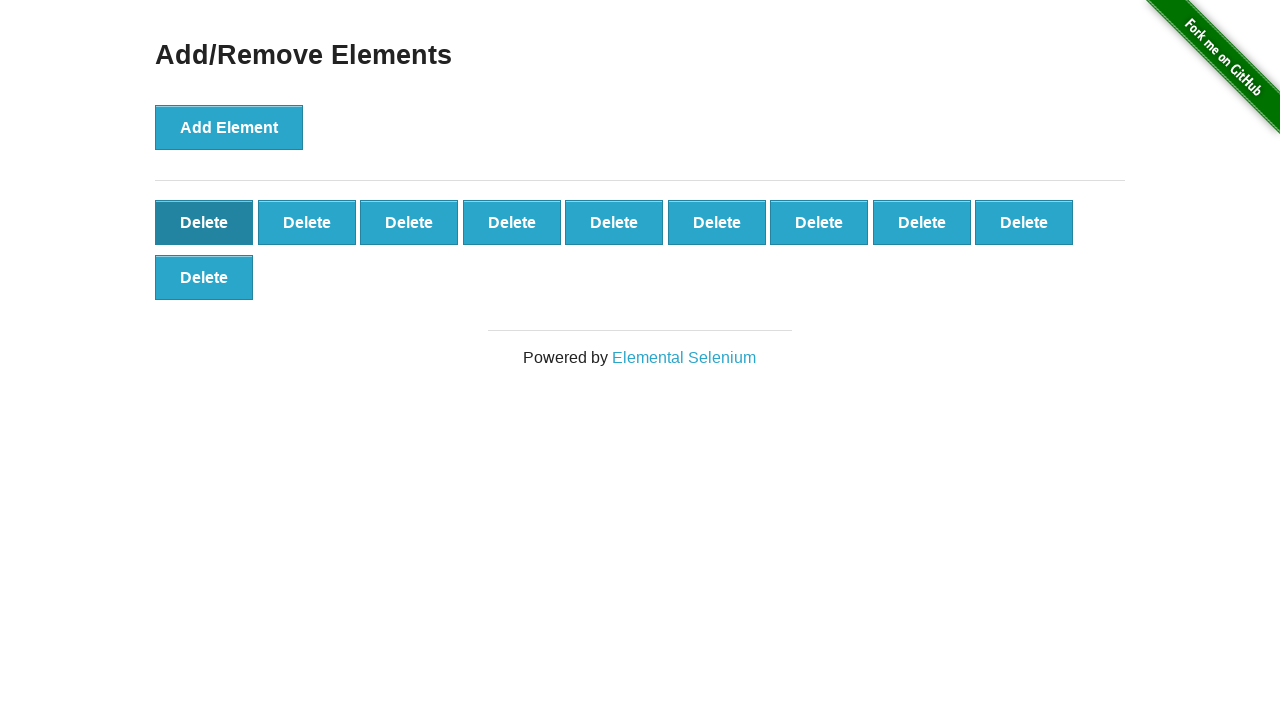

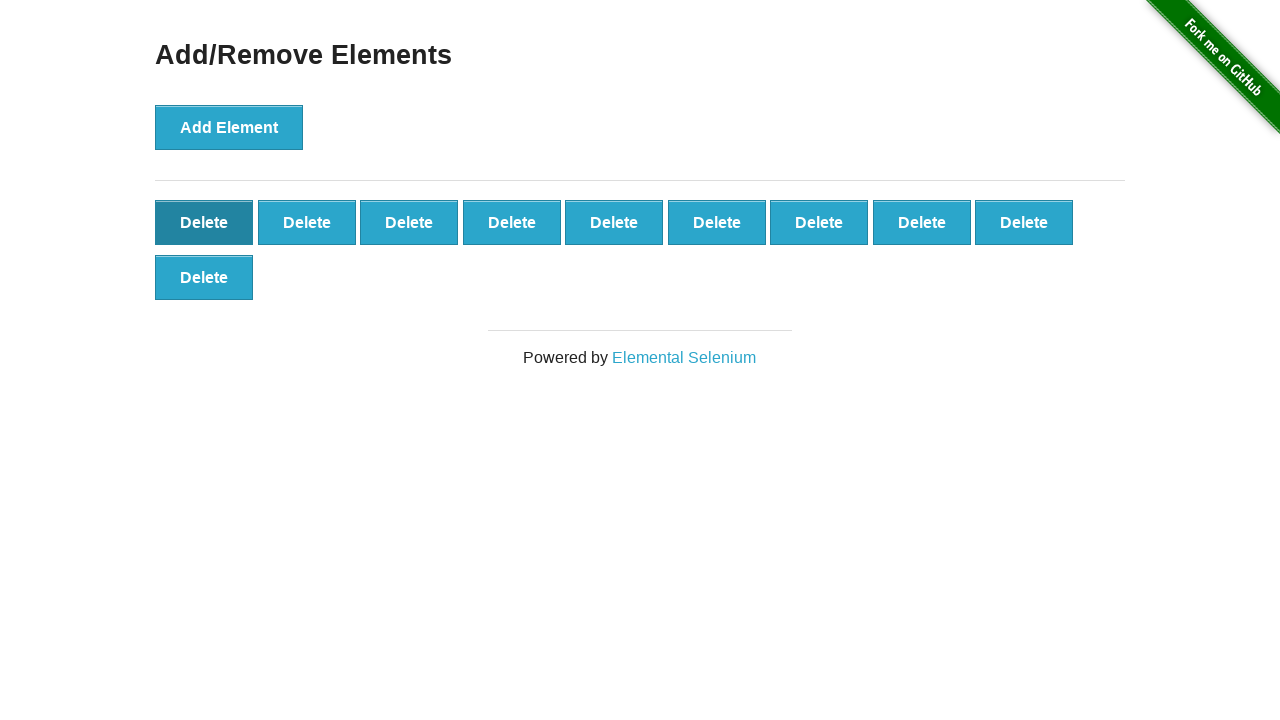